Tests jQuery UI date picker functionality by navigating to a specific month/year and selecting a date

Starting URL: https://jqueryui.com/datepicker/

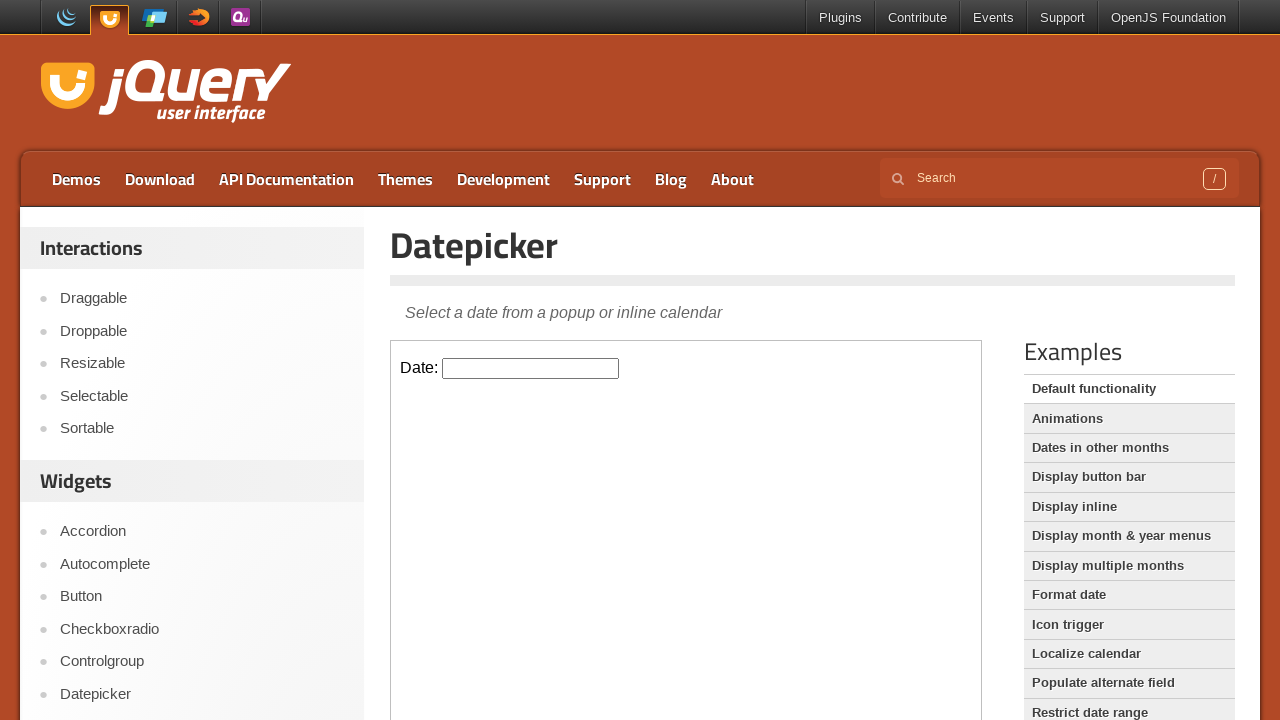

Located iframe containing datepicker
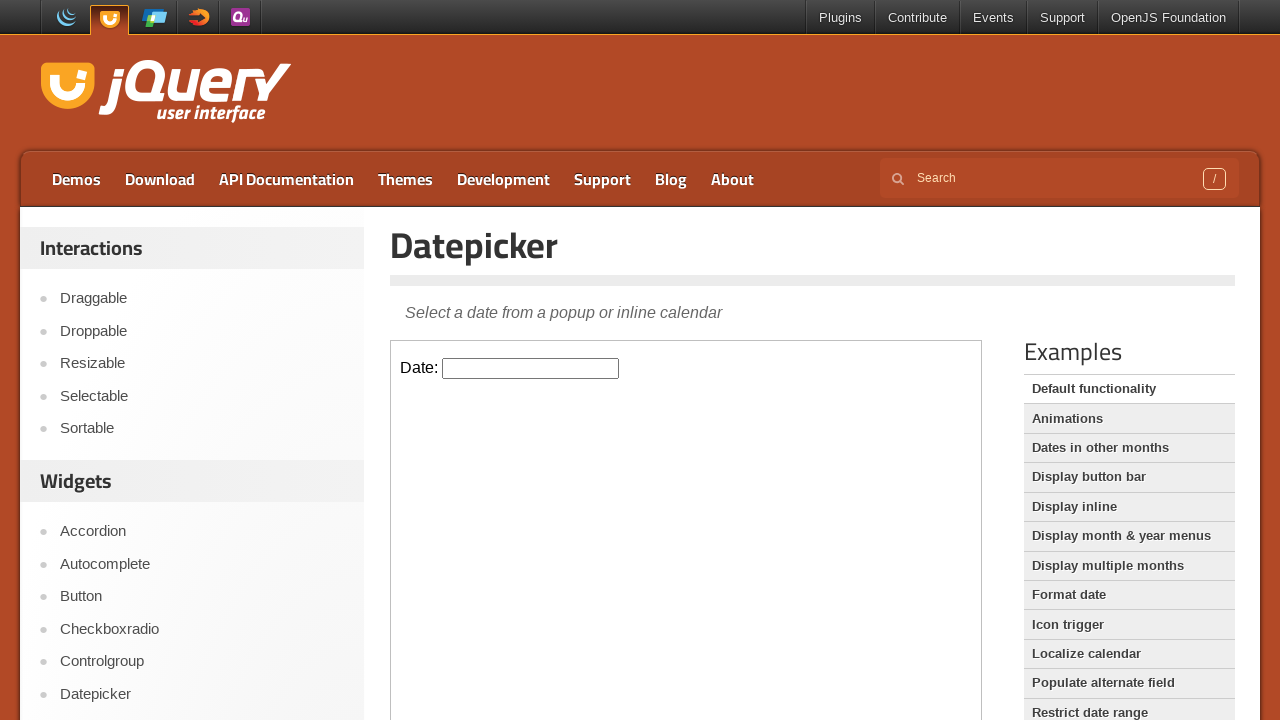

Located datepicker input element
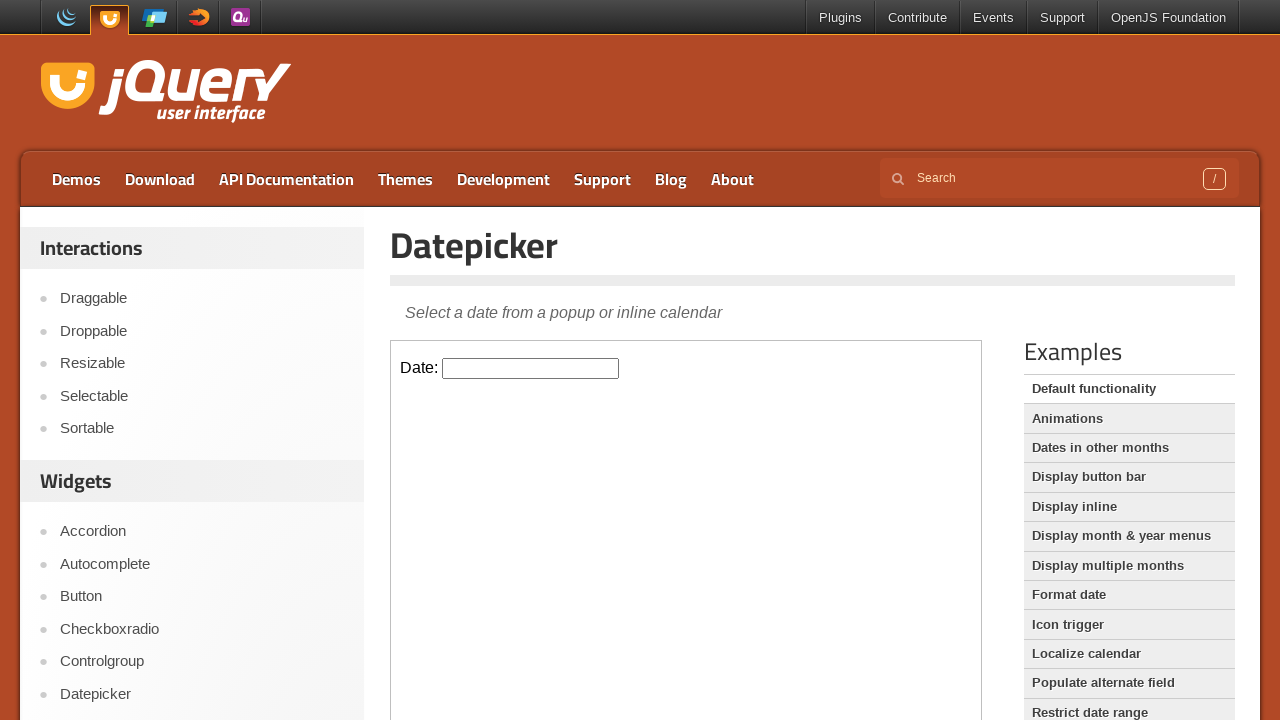

Clicked datepicker input to open date picker at (531, 368) on iframe >> nth=0 >> internal:control=enter-frame >> input#datepicker
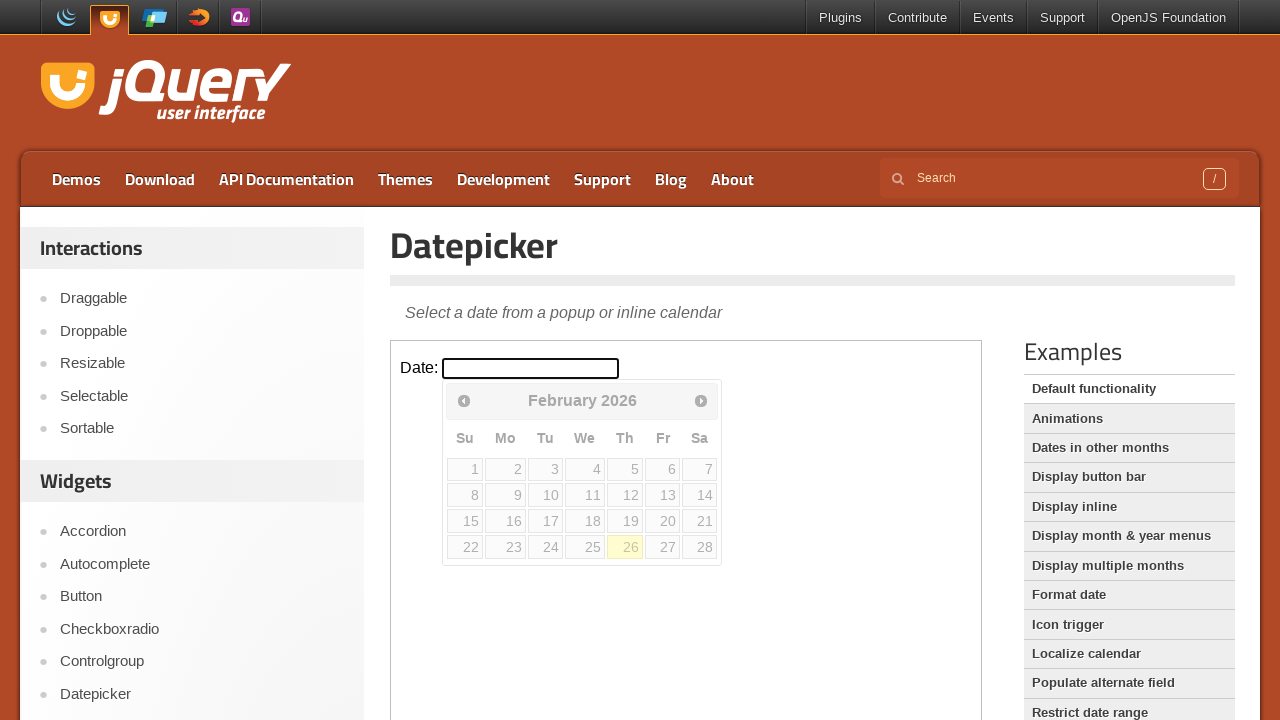

Retrieved current month: February
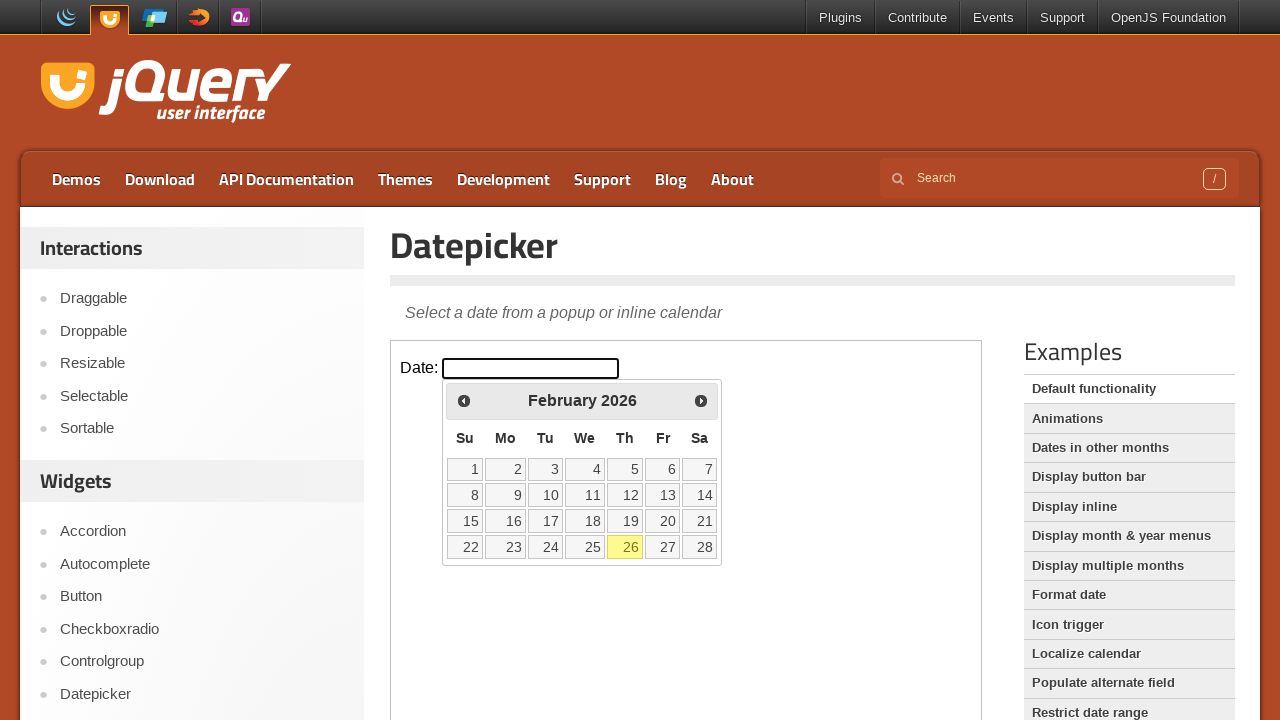

Retrieved current year: 2026
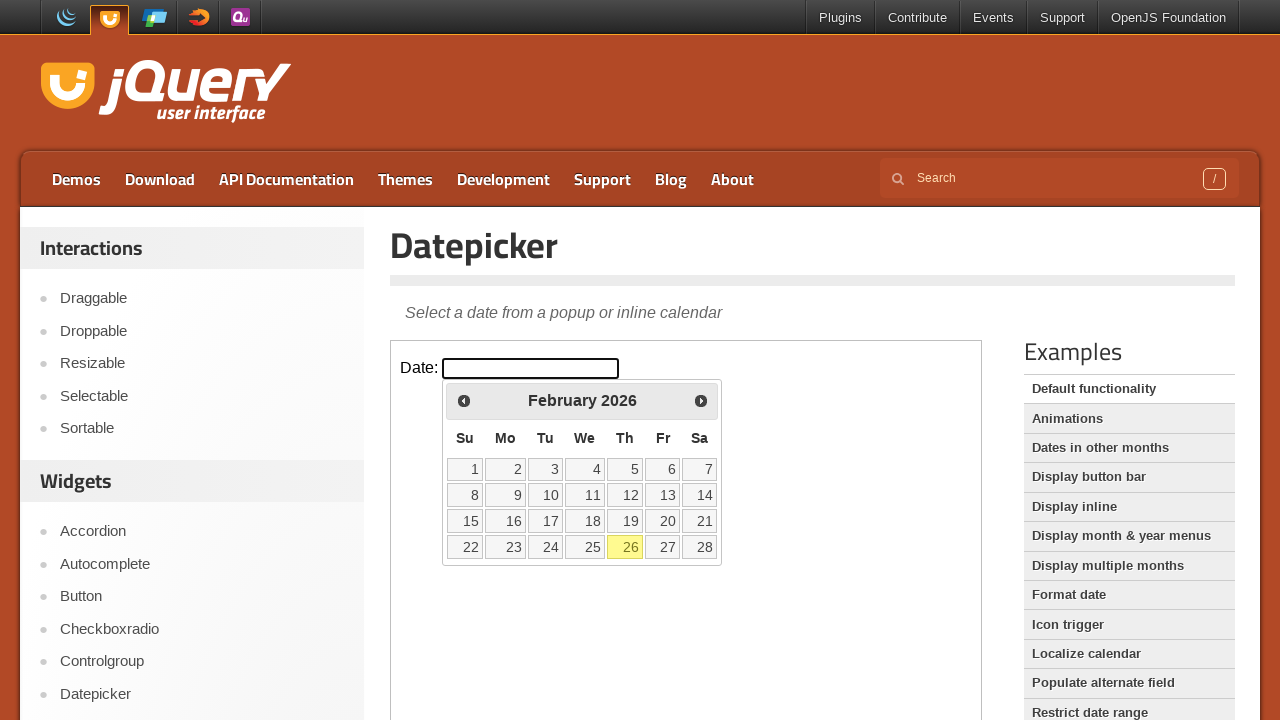

Clicked back button to navigate to earlier month at (464, 400) on iframe >> nth=0 >> internal:control=enter-frame >> span.ui-icon.ui-icon-circle-t
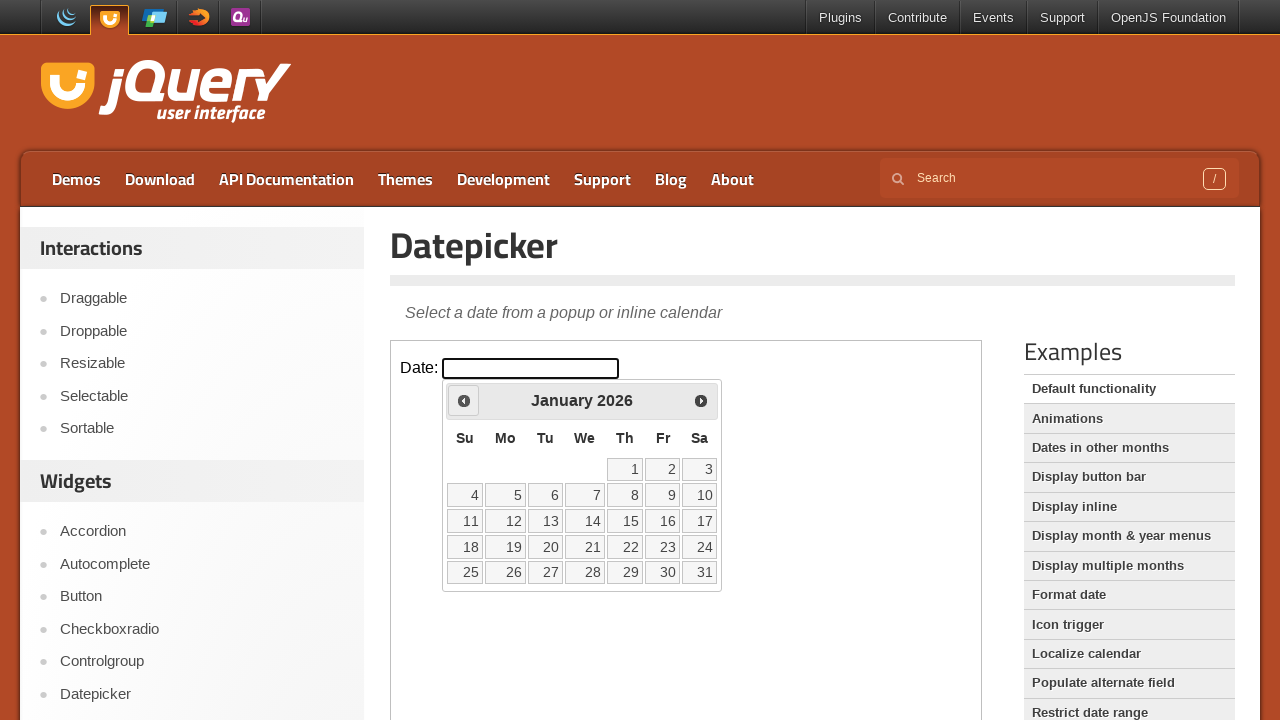

Retrieved current month: January
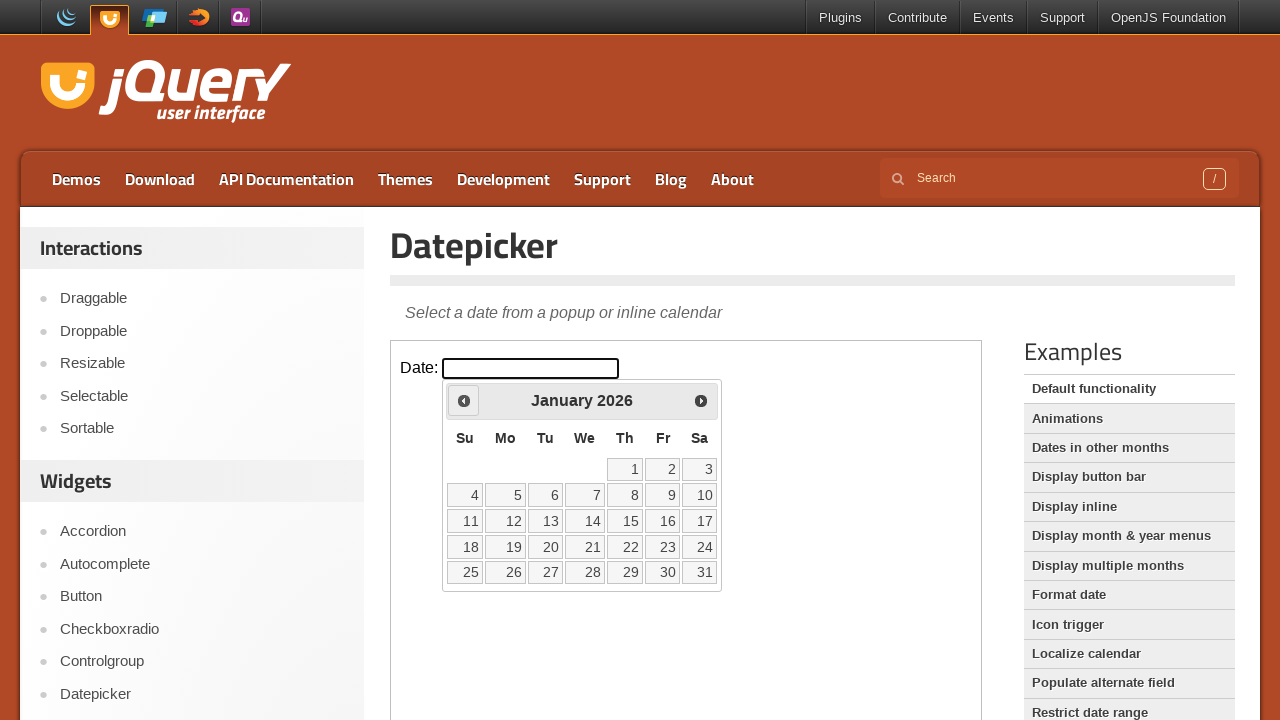

Retrieved current year: 2026
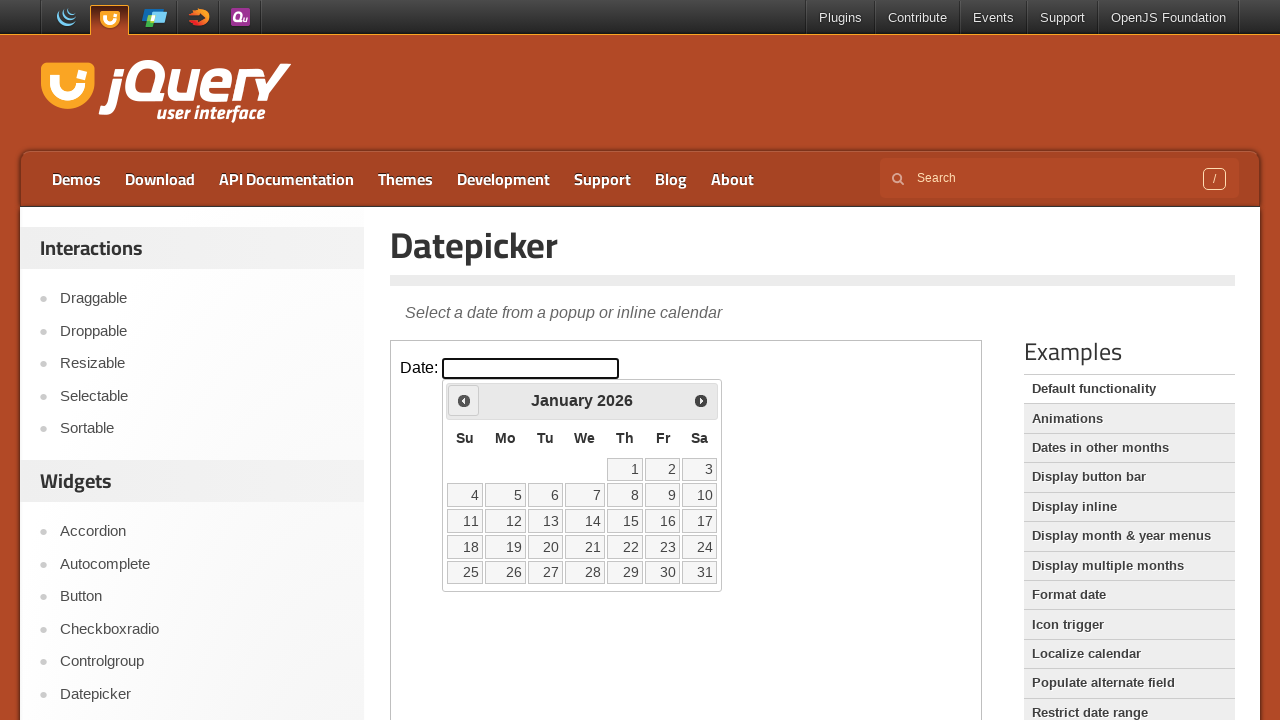

Clicked back button to navigate to earlier month at (464, 400) on iframe >> nth=0 >> internal:control=enter-frame >> span.ui-icon.ui-icon-circle-t
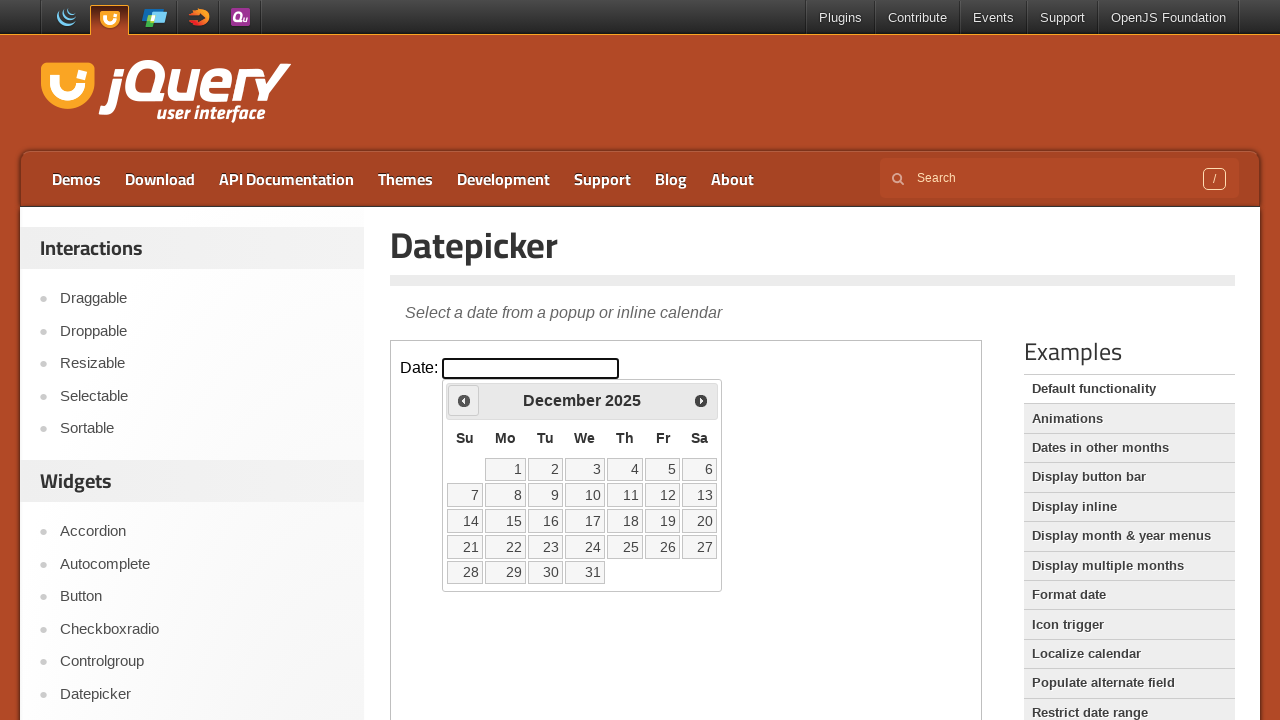

Retrieved current month: December
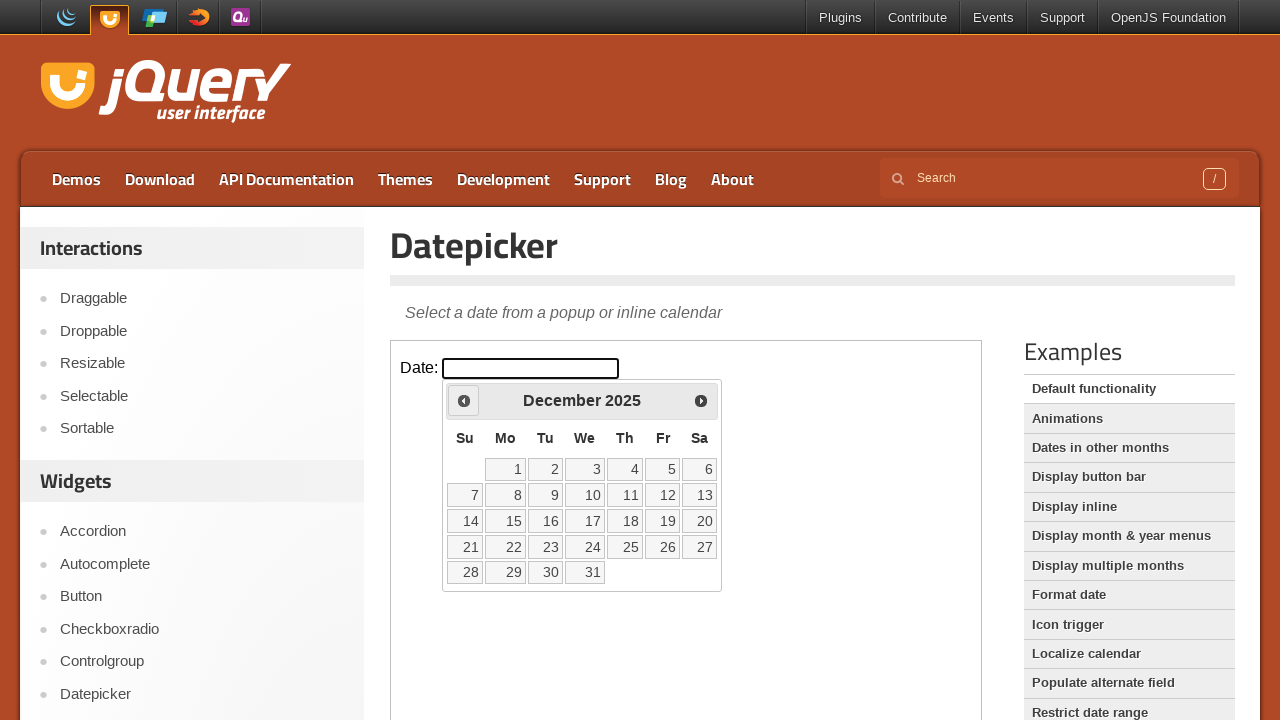

Retrieved current year: 2025
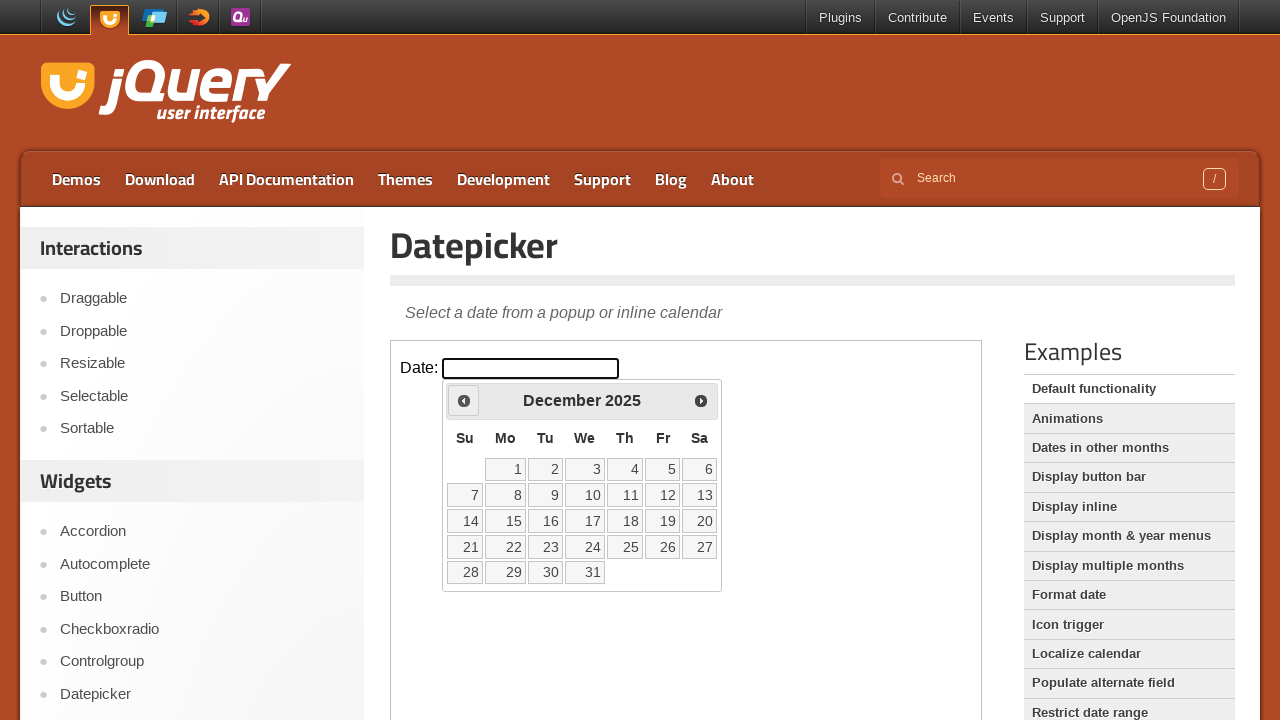

Clicked back button to navigate to earlier month at (464, 400) on iframe >> nth=0 >> internal:control=enter-frame >> span.ui-icon.ui-icon-circle-t
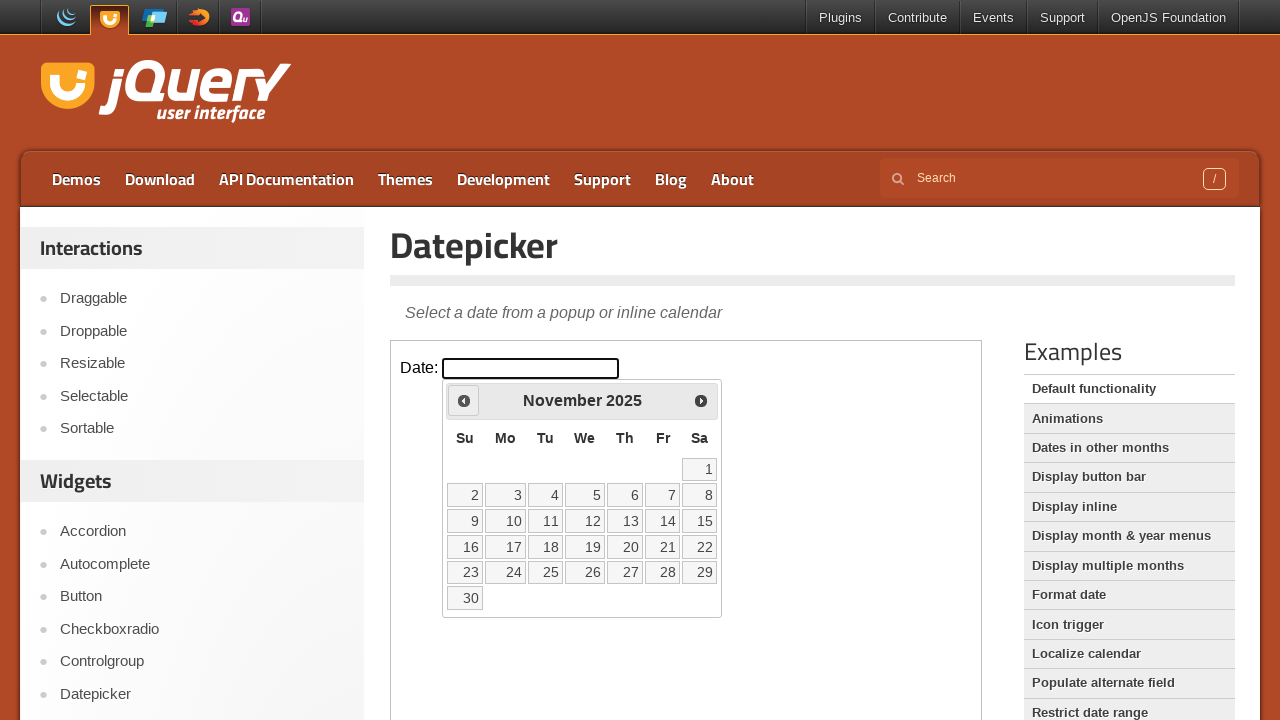

Retrieved current month: November
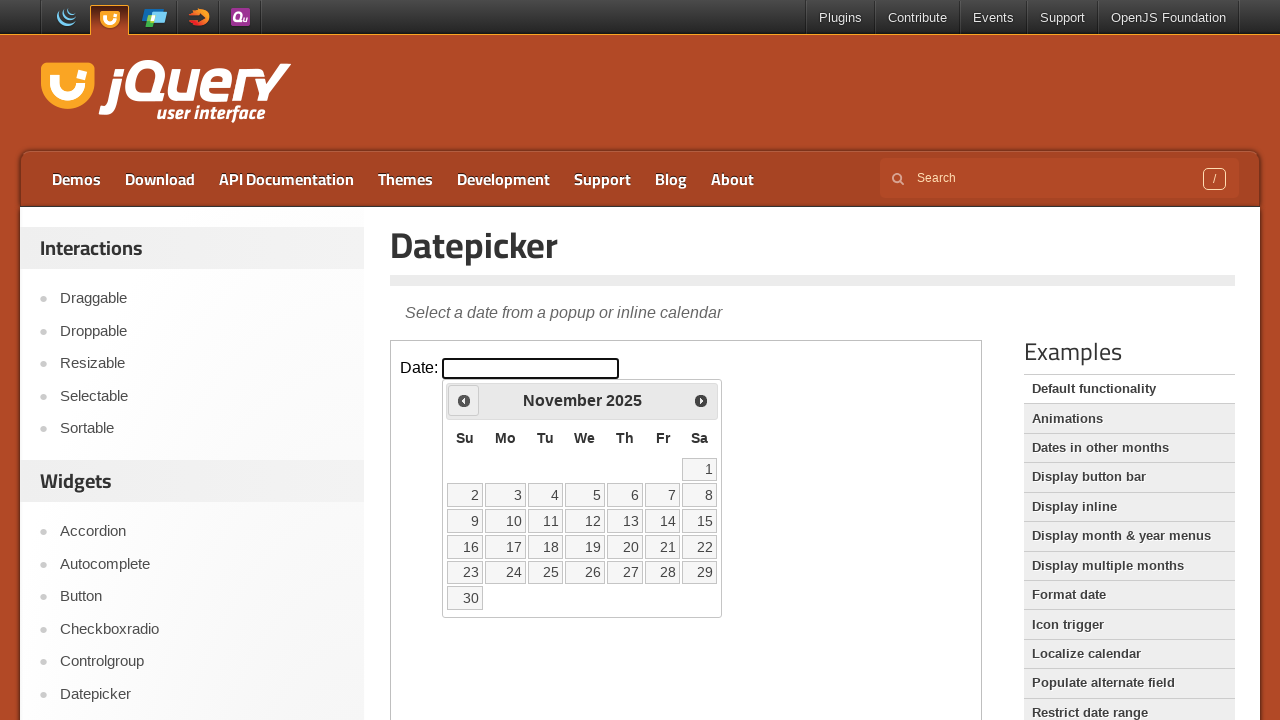

Retrieved current year: 2025
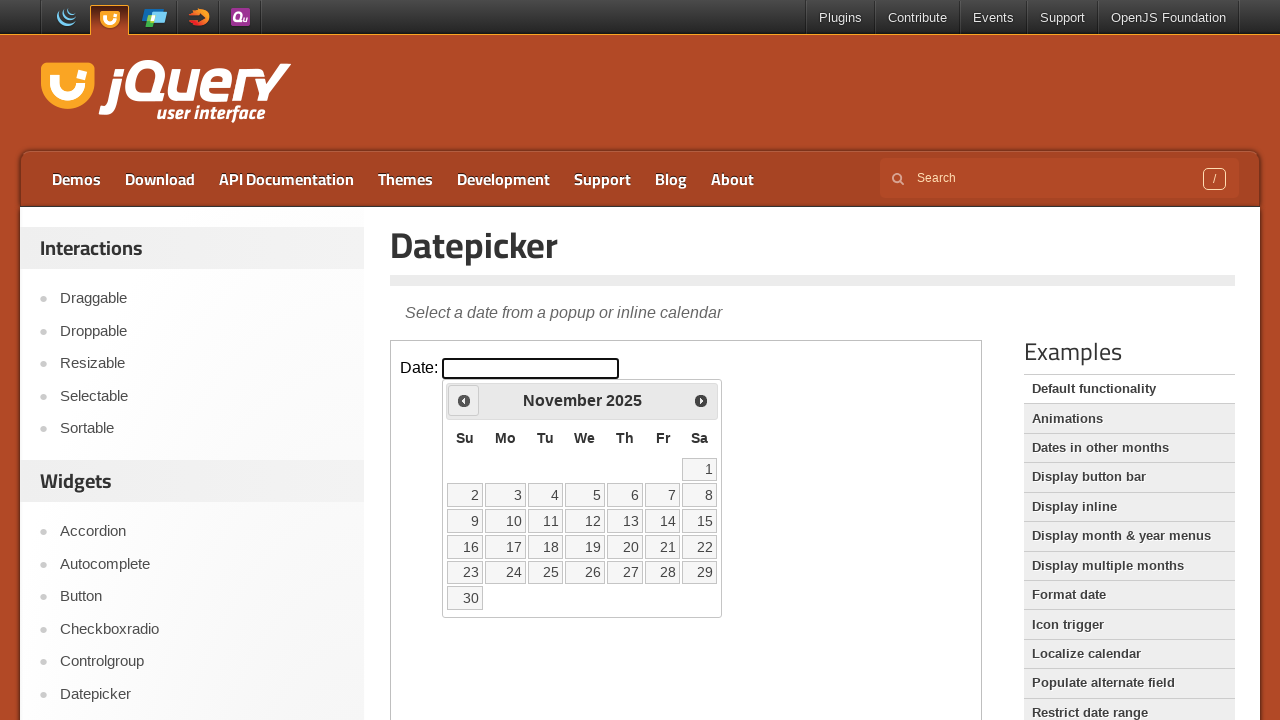

Clicked back button to navigate to earlier month at (464, 400) on iframe >> nth=0 >> internal:control=enter-frame >> span.ui-icon.ui-icon-circle-t
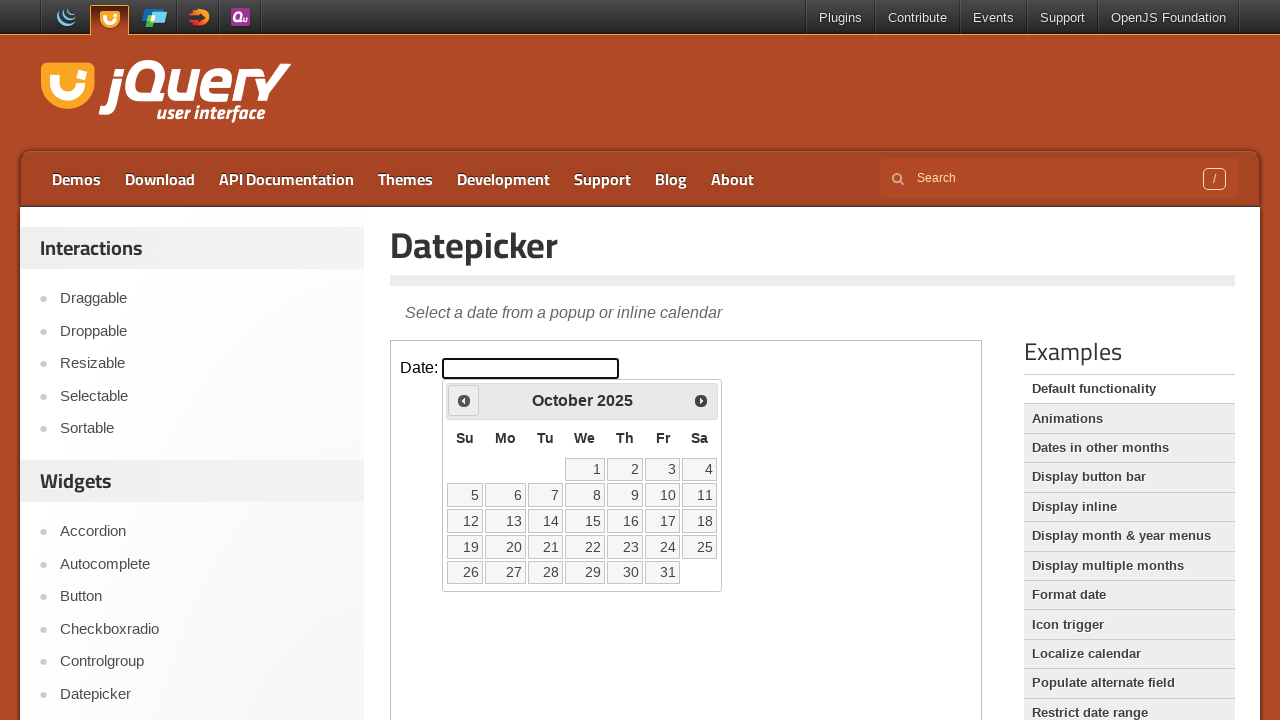

Retrieved current month: October
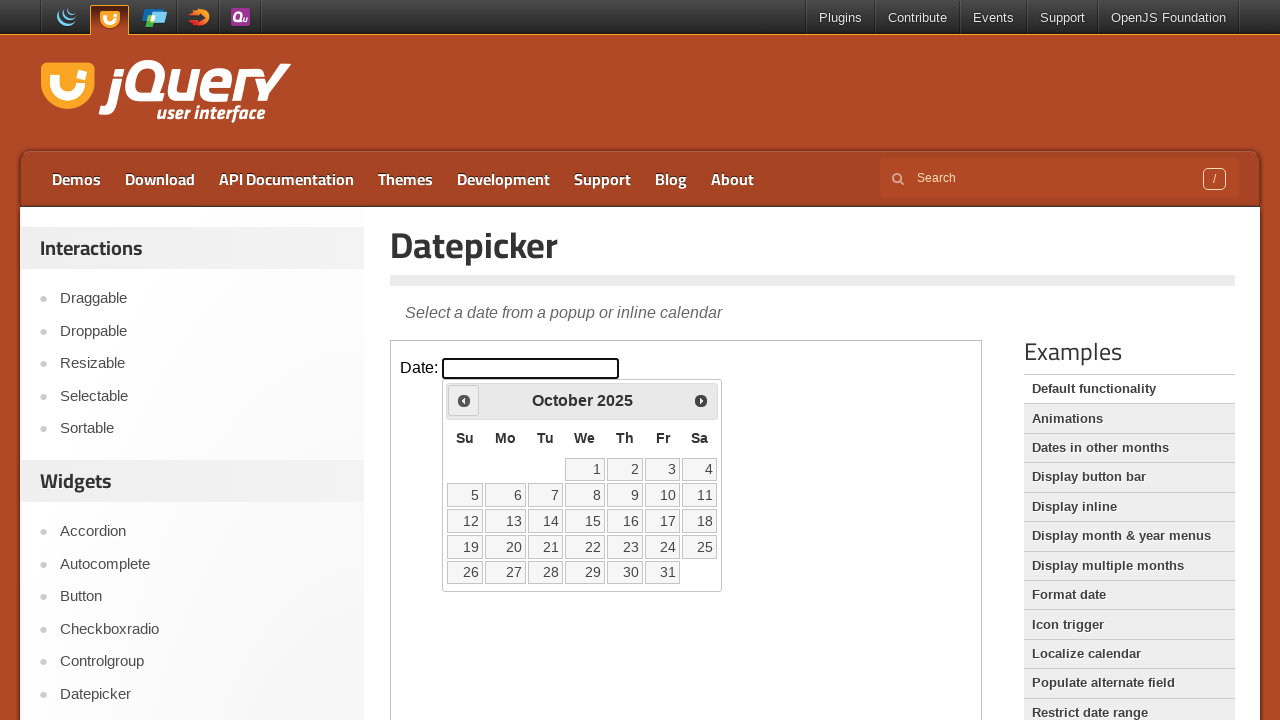

Retrieved current year: 2025
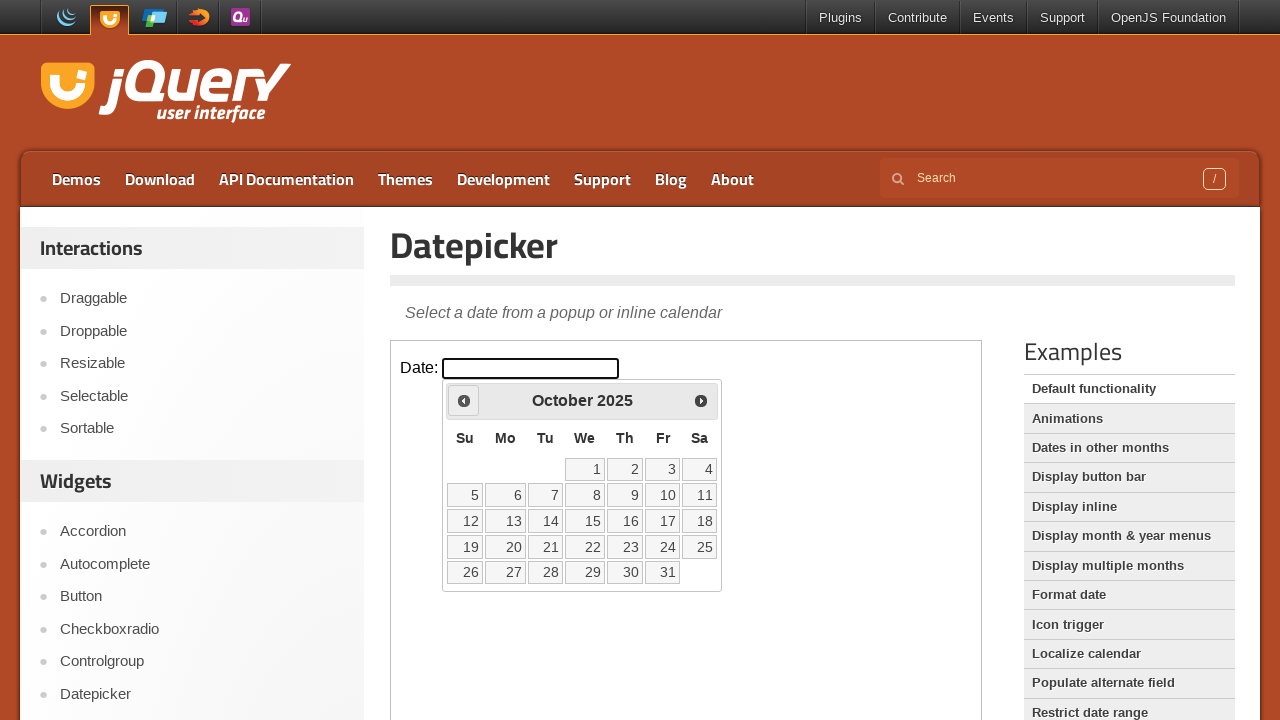

Clicked back button to navigate to earlier month at (464, 400) on iframe >> nth=0 >> internal:control=enter-frame >> span.ui-icon.ui-icon-circle-t
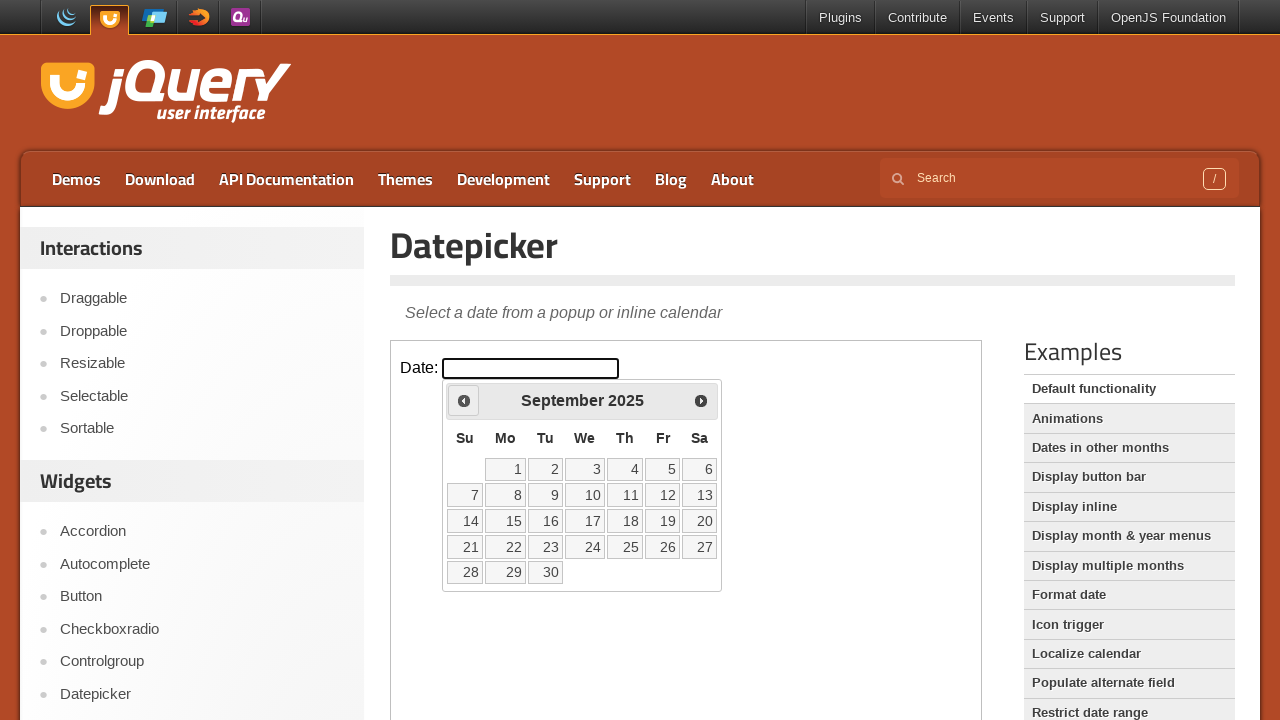

Retrieved current month: September
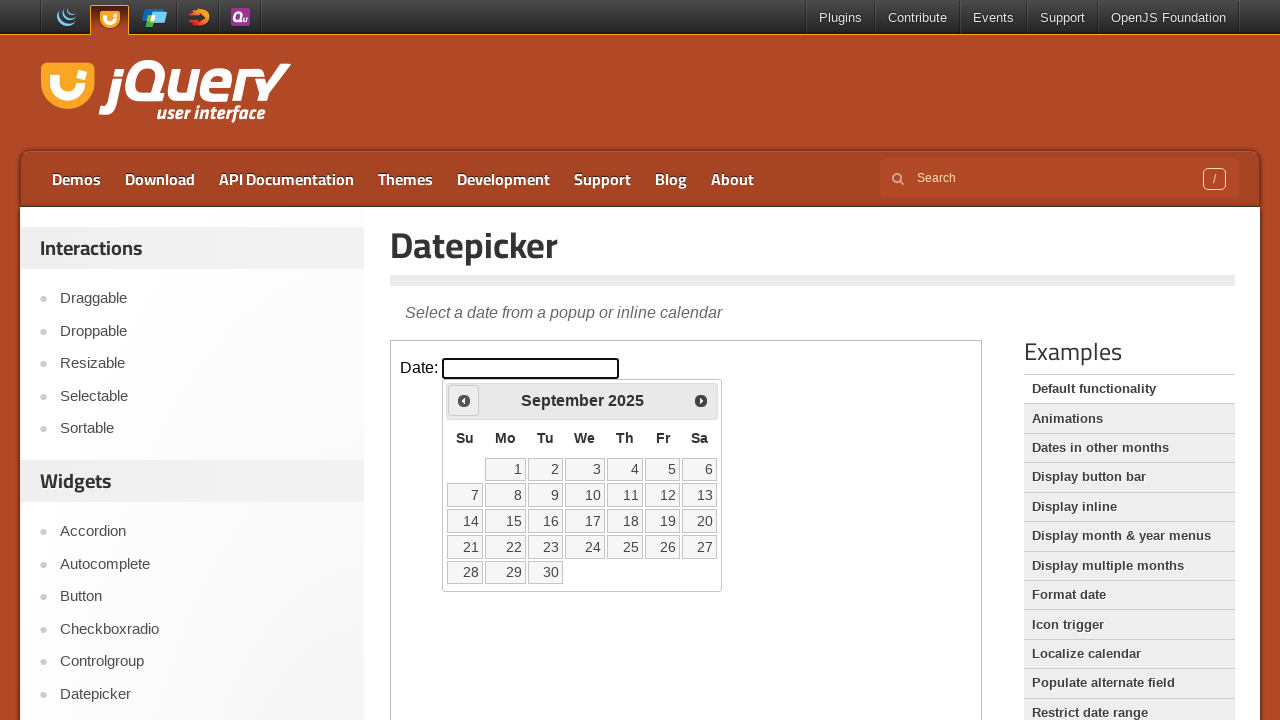

Retrieved current year: 2025
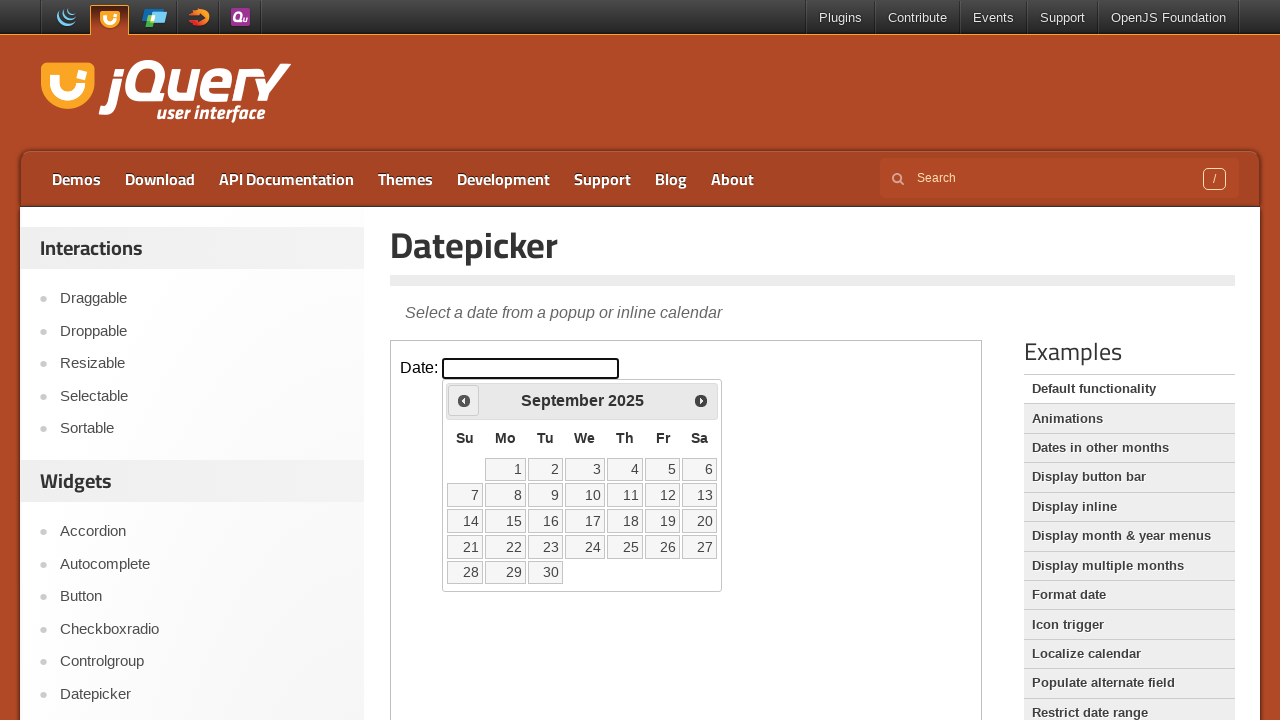

Clicked back button to navigate to earlier month at (464, 400) on iframe >> nth=0 >> internal:control=enter-frame >> span.ui-icon.ui-icon-circle-t
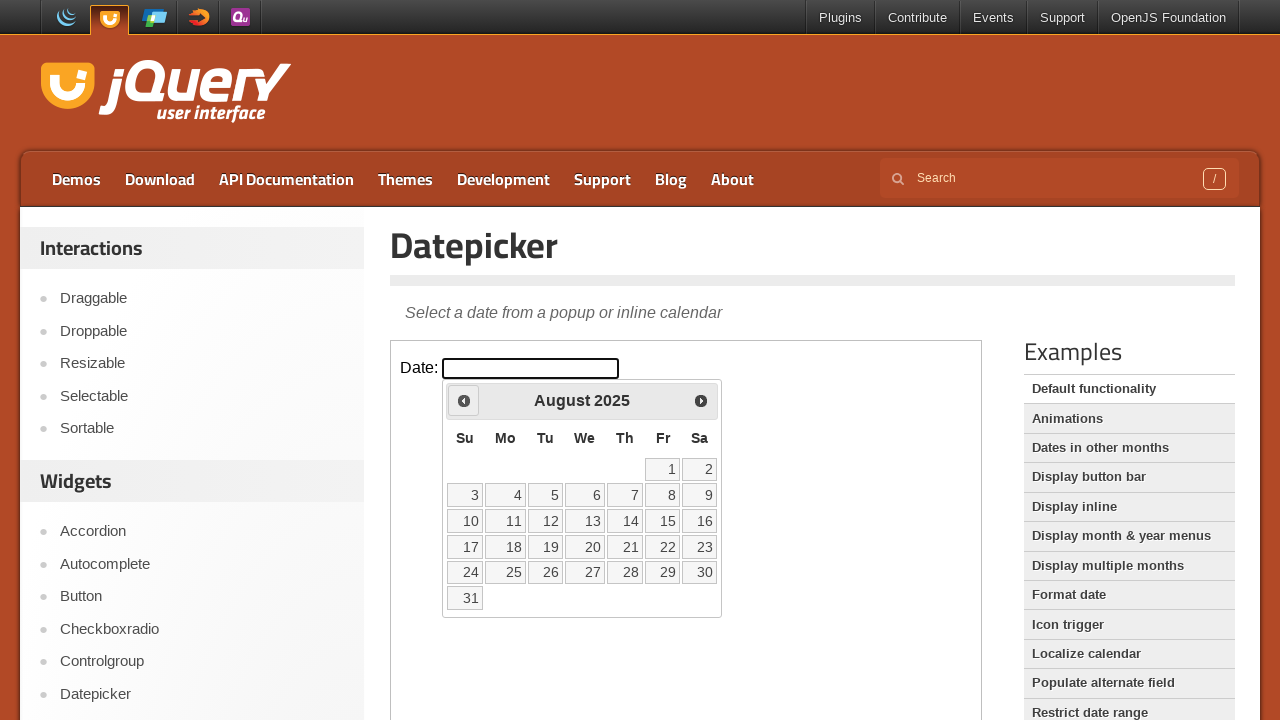

Retrieved current month: August
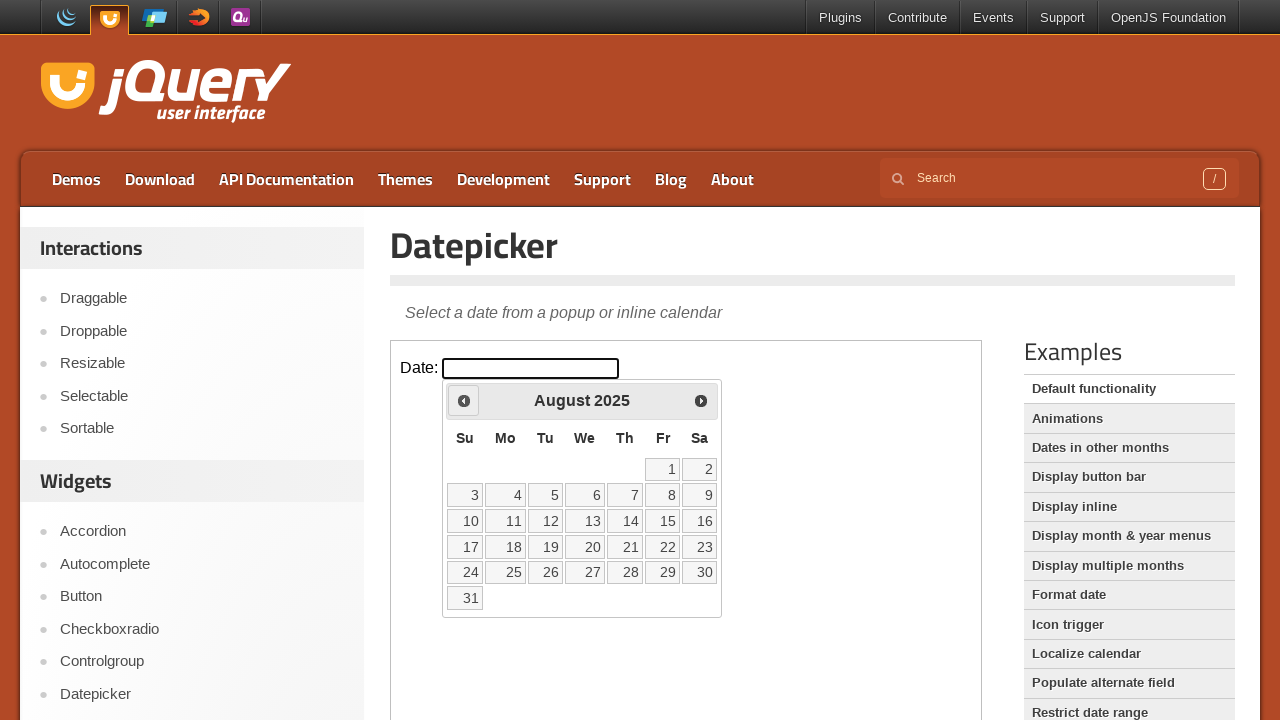

Retrieved current year: 2025
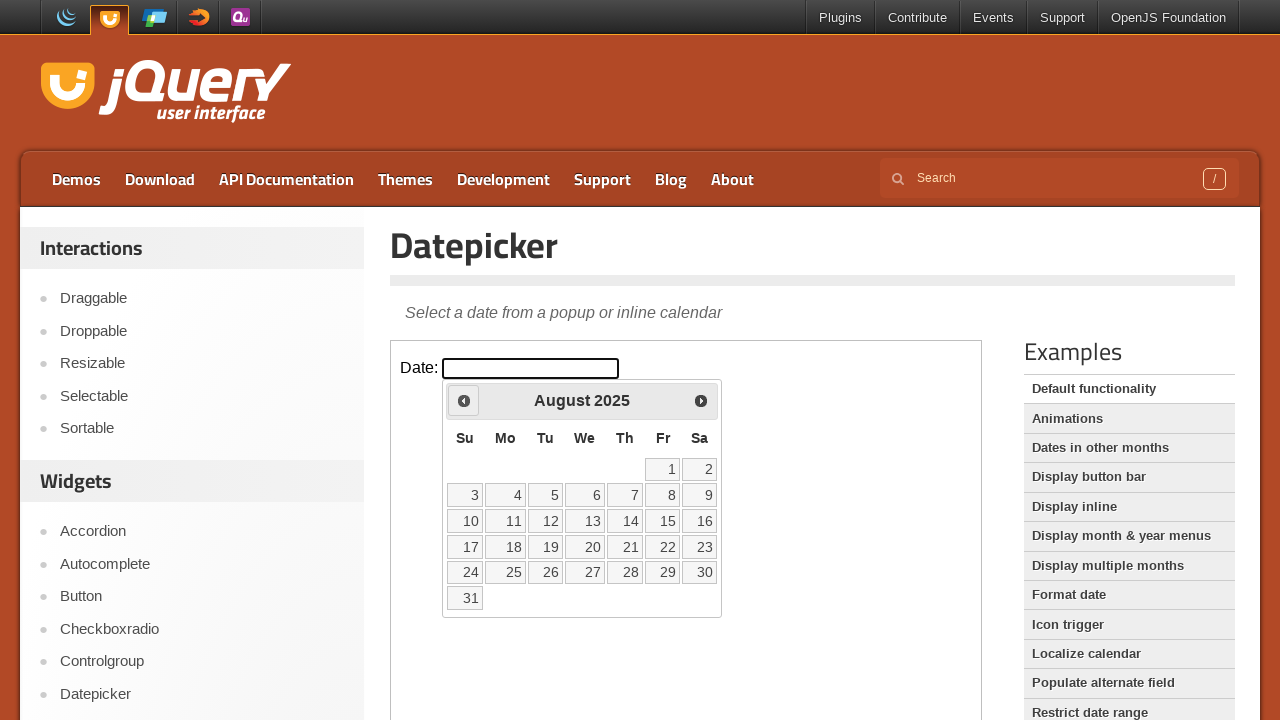

Clicked back button to navigate to earlier month at (464, 400) on iframe >> nth=0 >> internal:control=enter-frame >> span.ui-icon.ui-icon-circle-t
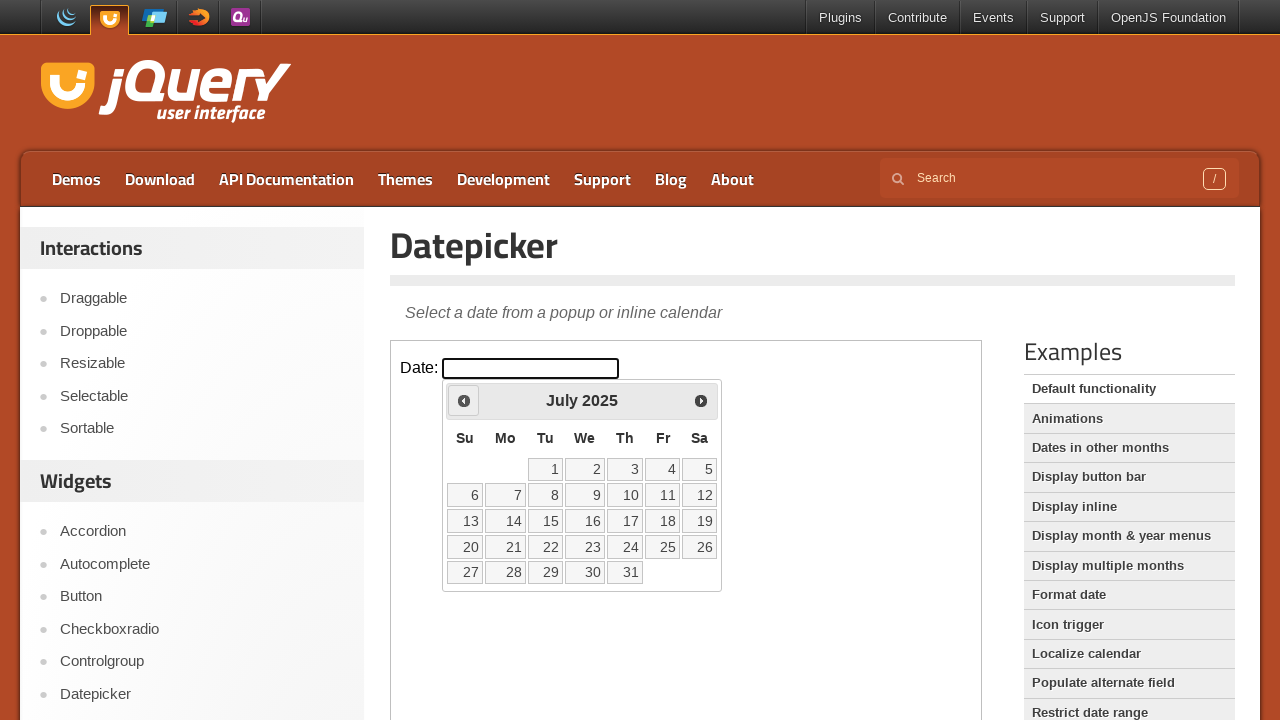

Retrieved current month: July
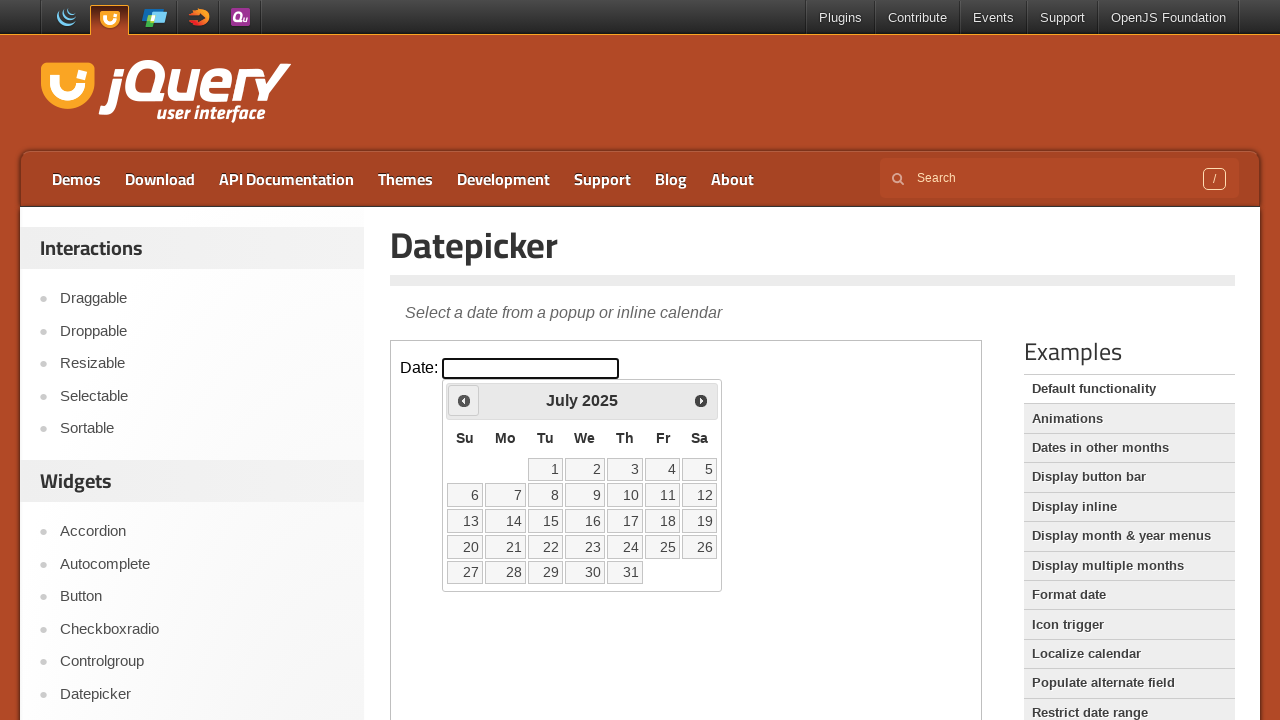

Retrieved current year: 2025
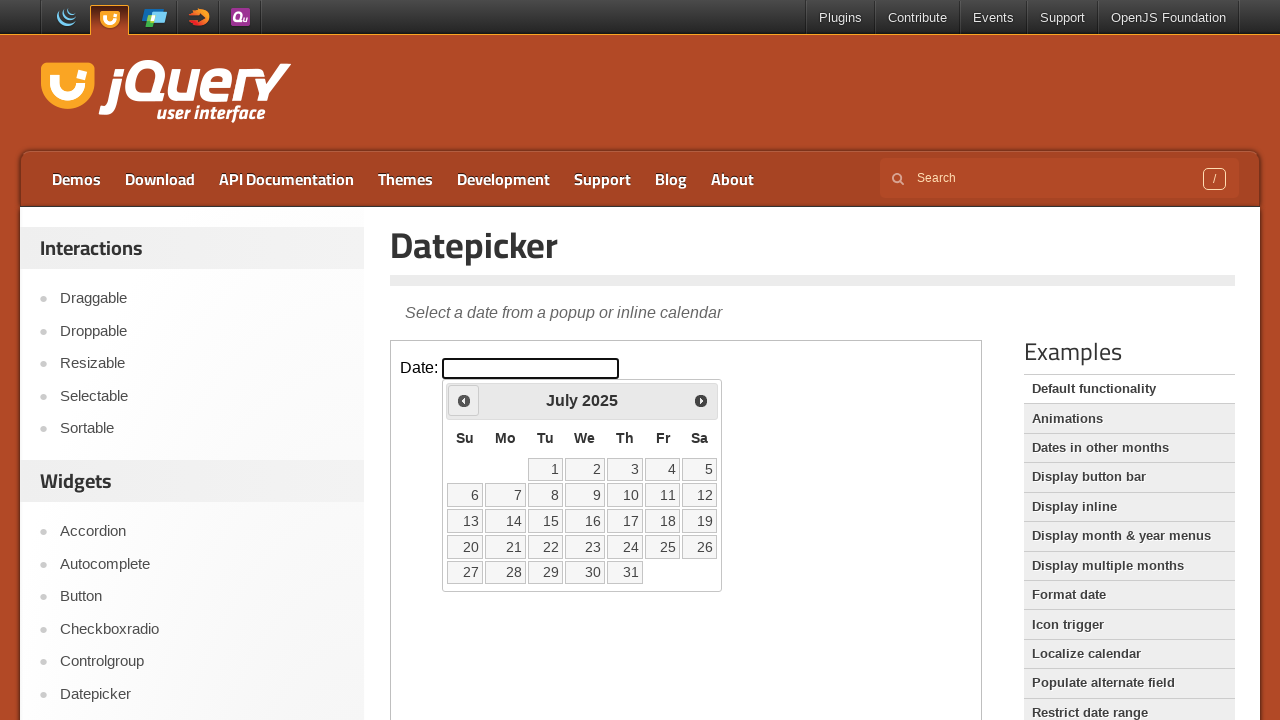

Clicked back button to navigate to earlier month at (464, 400) on iframe >> nth=0 >> internal:control=enter-frame >> span.ui-icon.ui-icon-circle-t
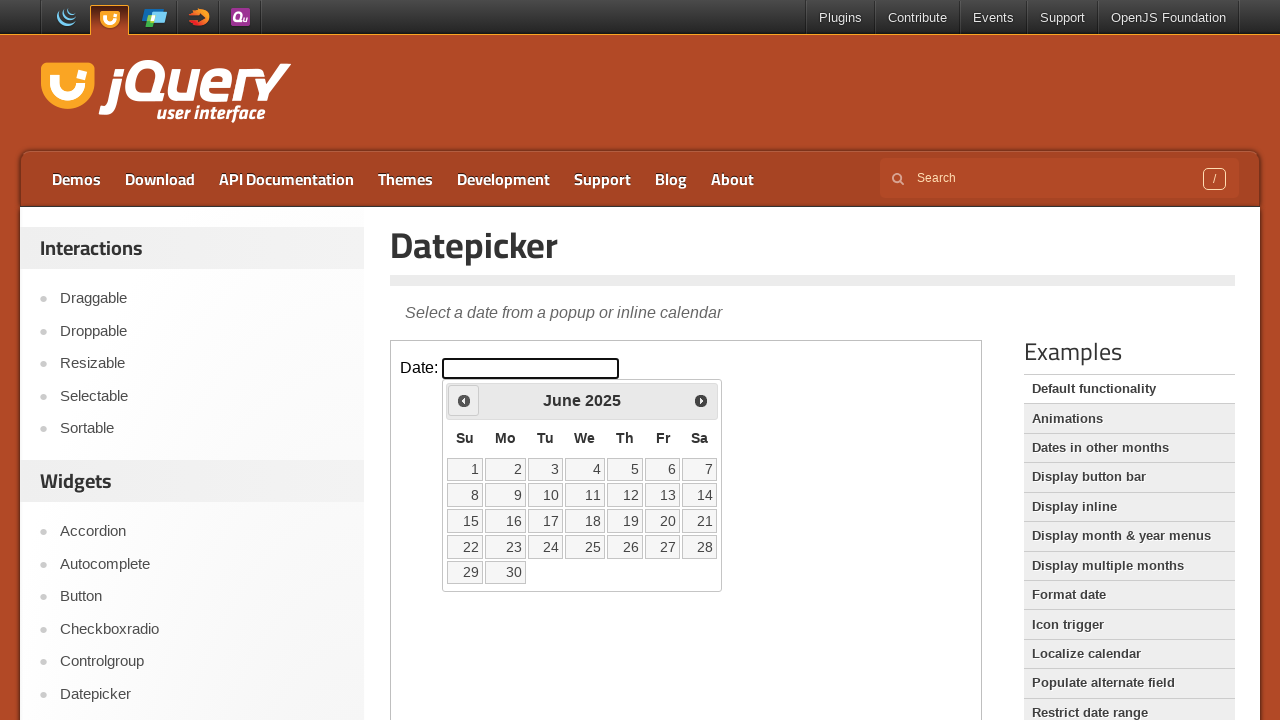

Retrieved current month: June
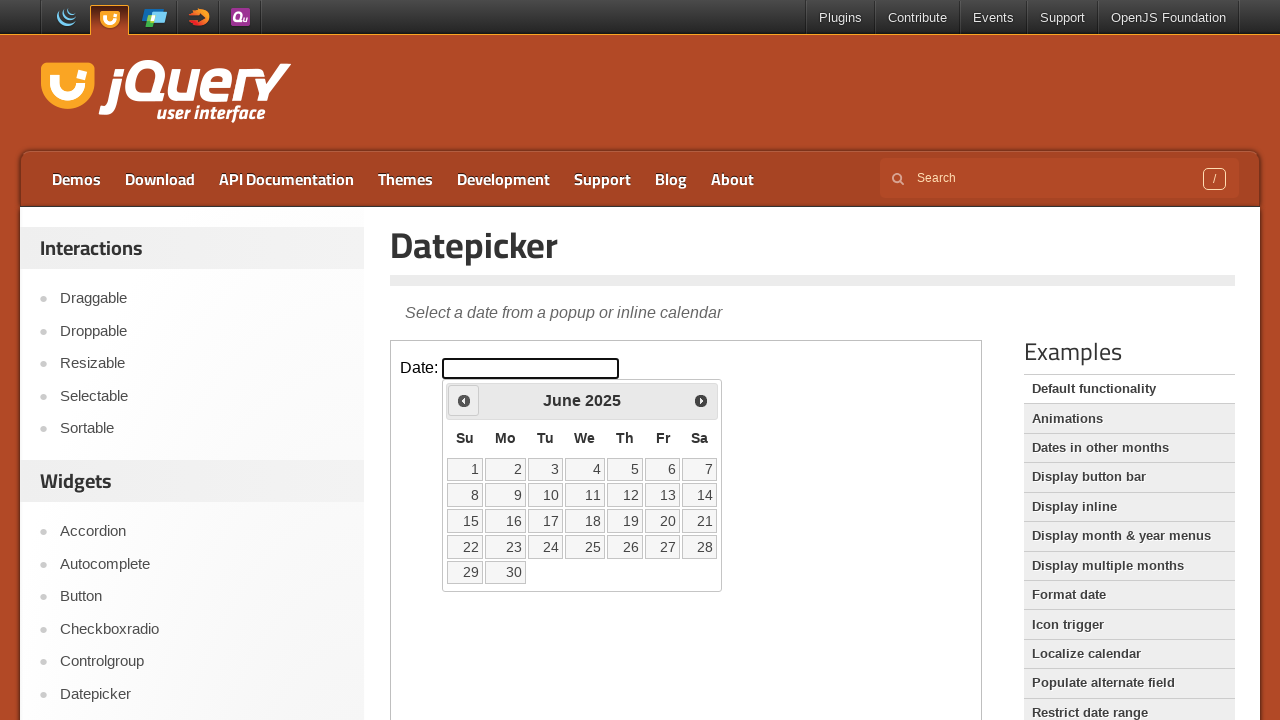

Retrieved current year: 2025
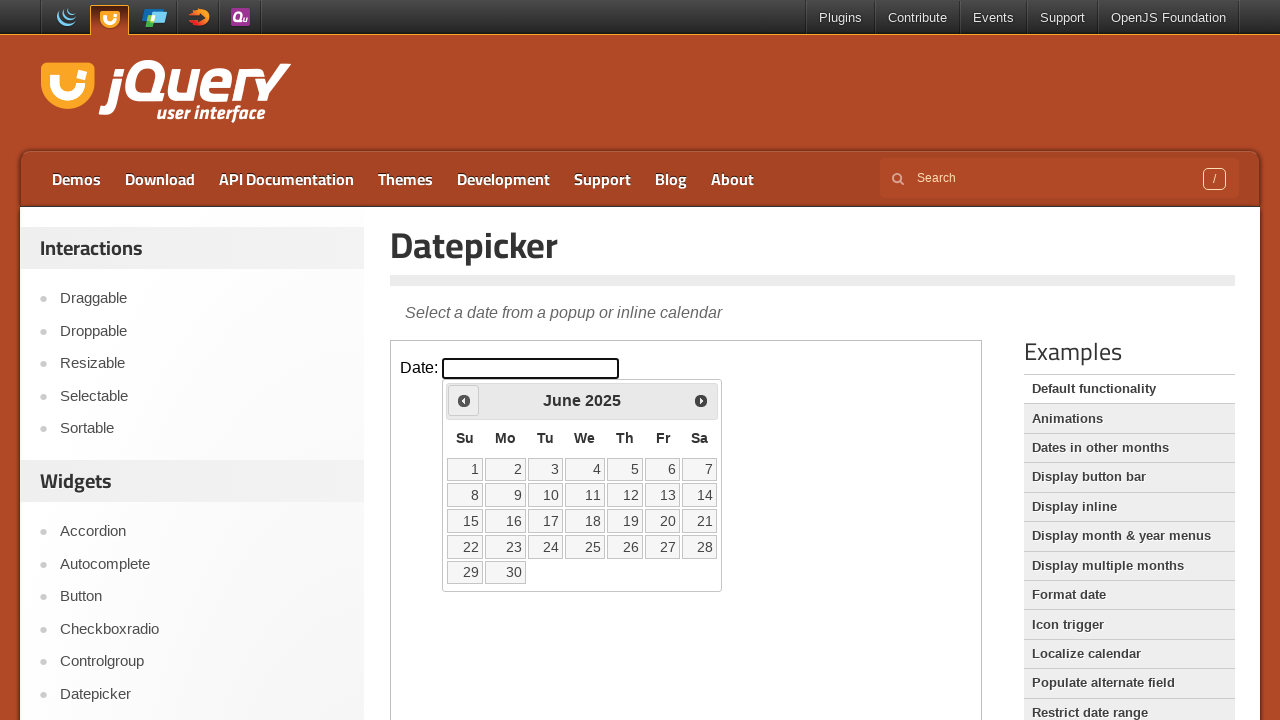

Clicked back button to navigate to earlier month at (464, 400) on iframe >> nth=0 >> internal:control=enter-frame >> span.ui-icon.ui-icon-circle-t
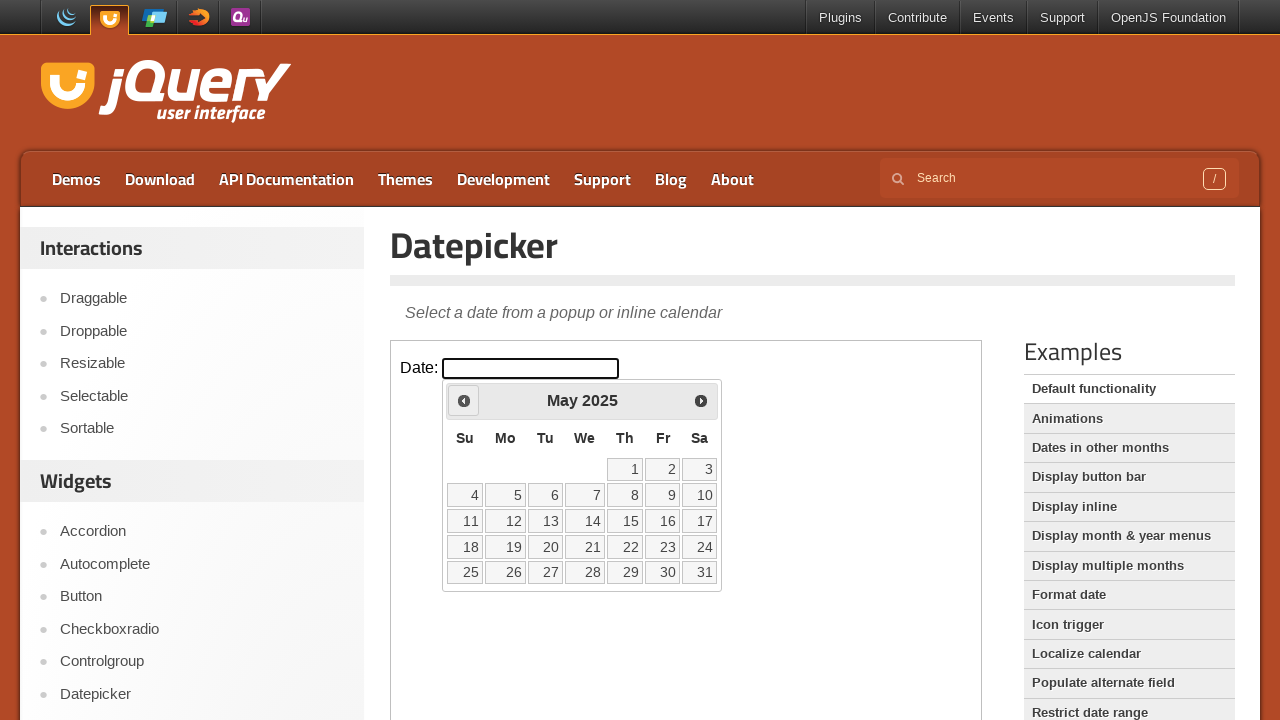

Retrieved current month: May
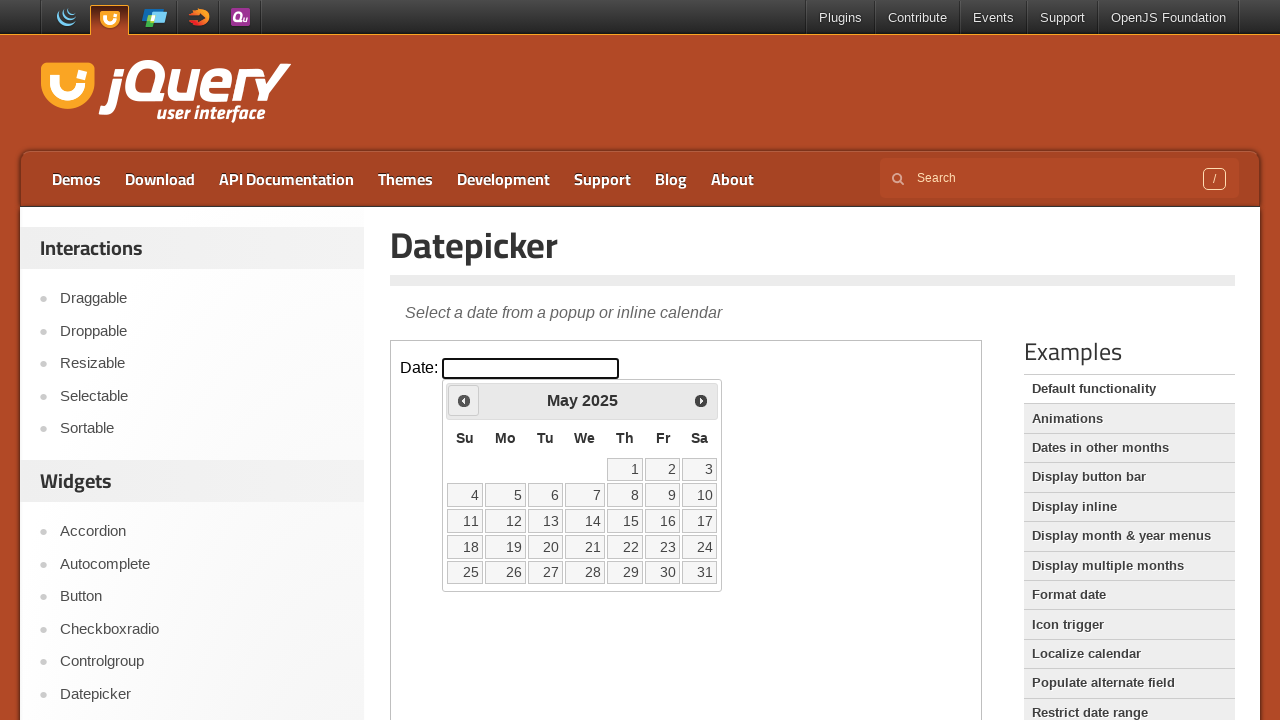

Retrieved current year: 2025
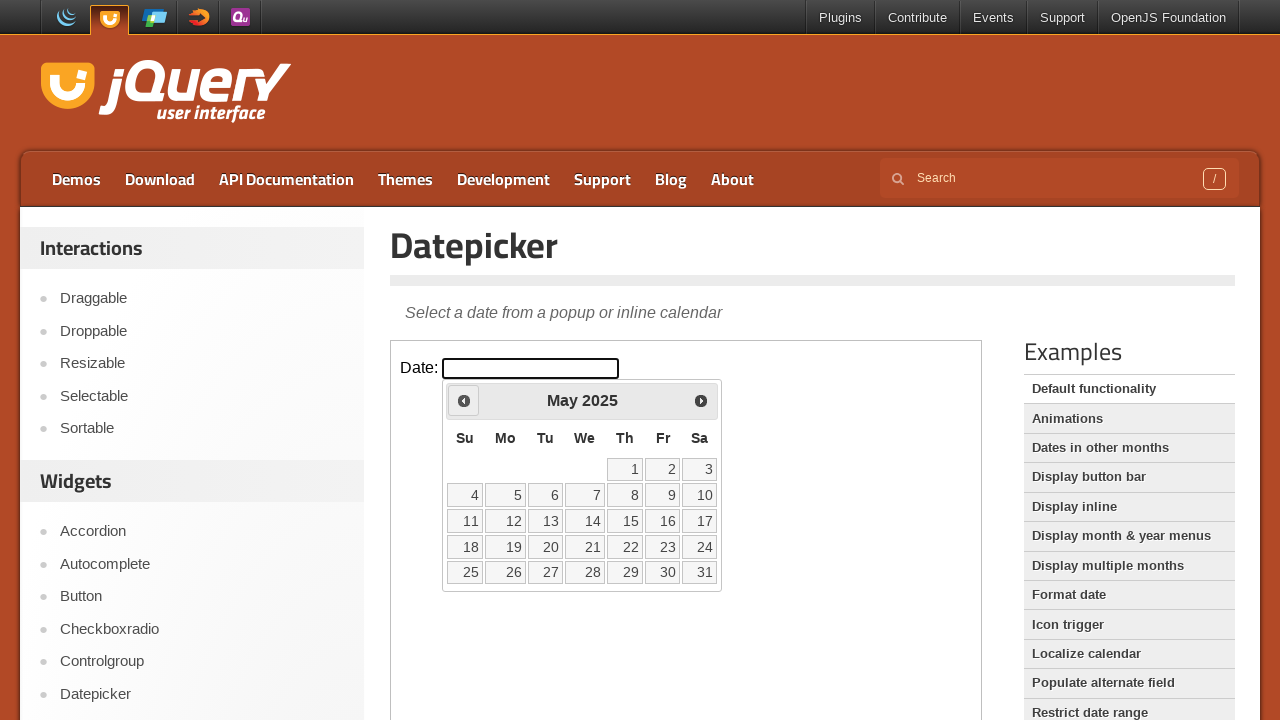

Clicked back button to navigate to earlier month at (464, 400) on iframe >> nth=0 >> internal:control=enter-frame >> span.ui-icon.ui-icon-circle-t
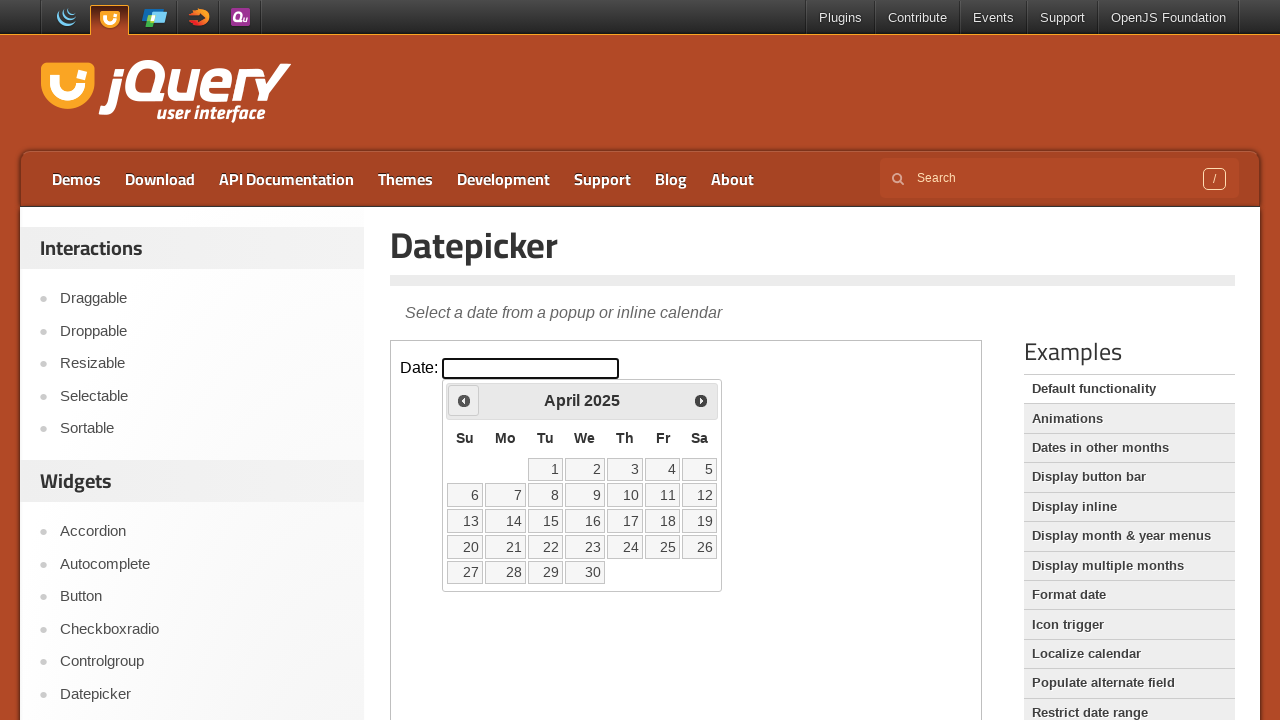

Retrieved current month: April
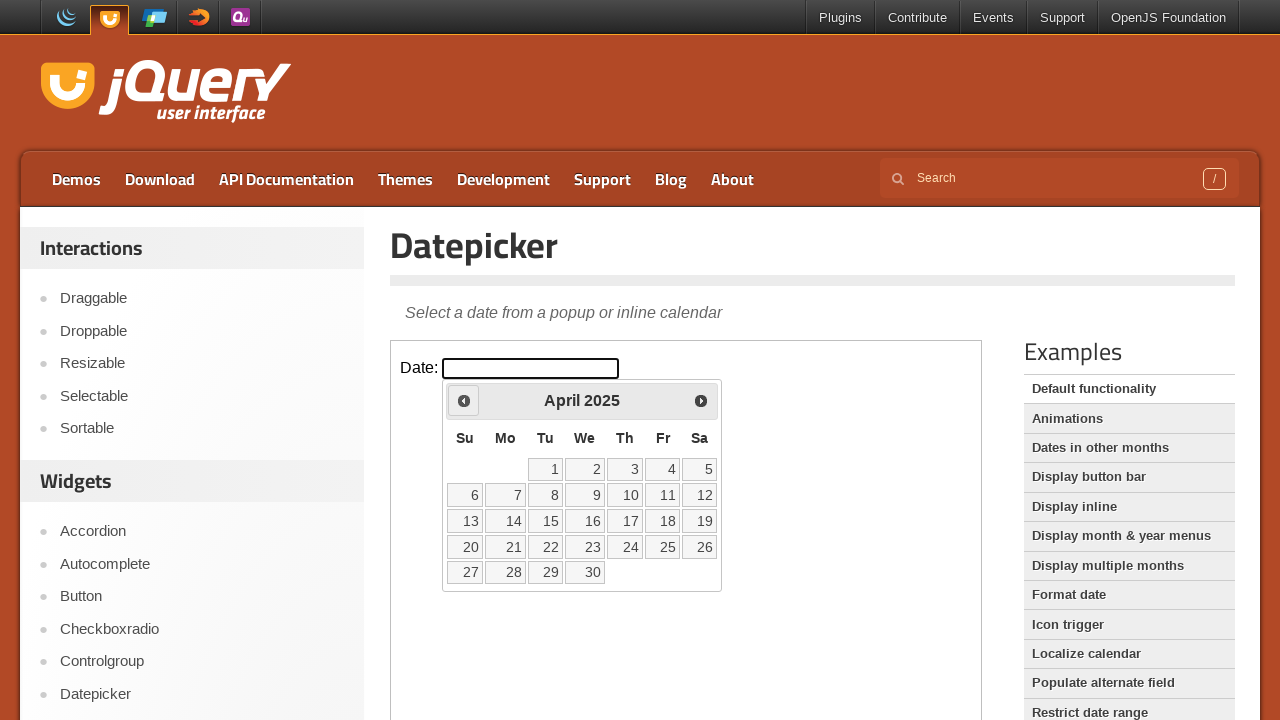

Retrieved current year: 2025
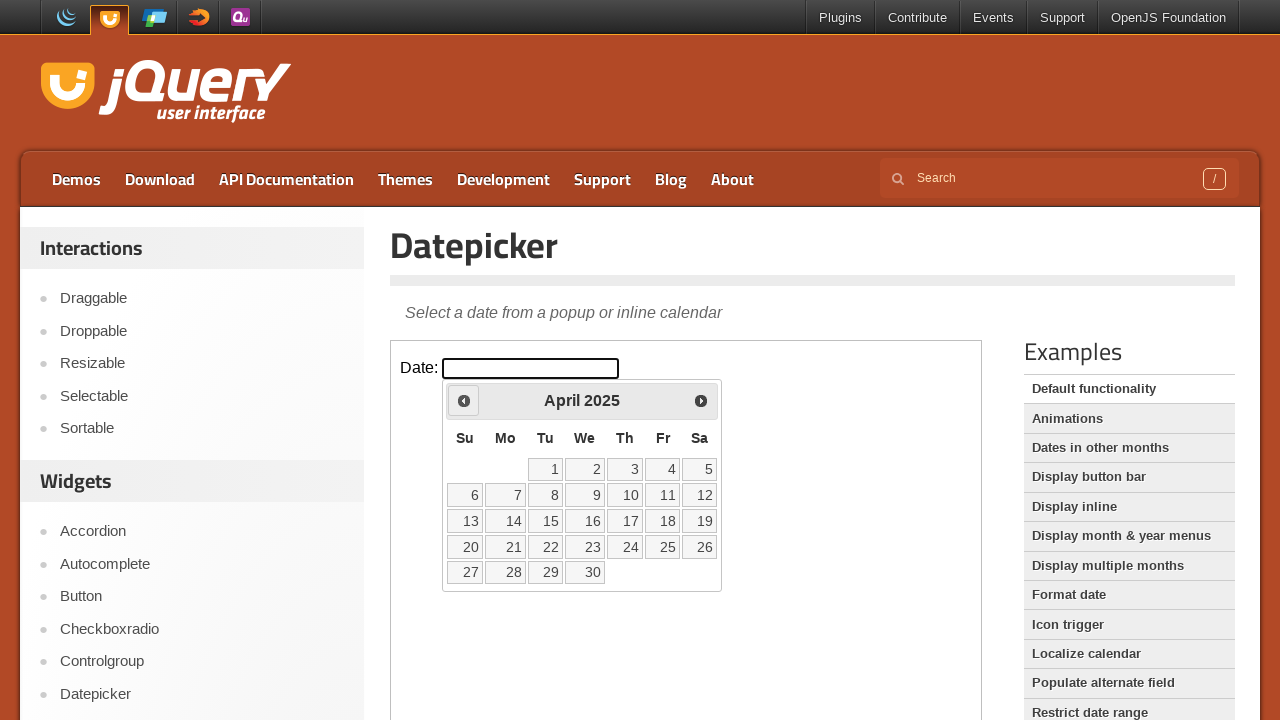

Clicked back button to navigate to earlier month at (464, 400) on iframe >> nth=0 >> internal:control=enter-frame >> span.ui-icon.ui-icon-circle-t
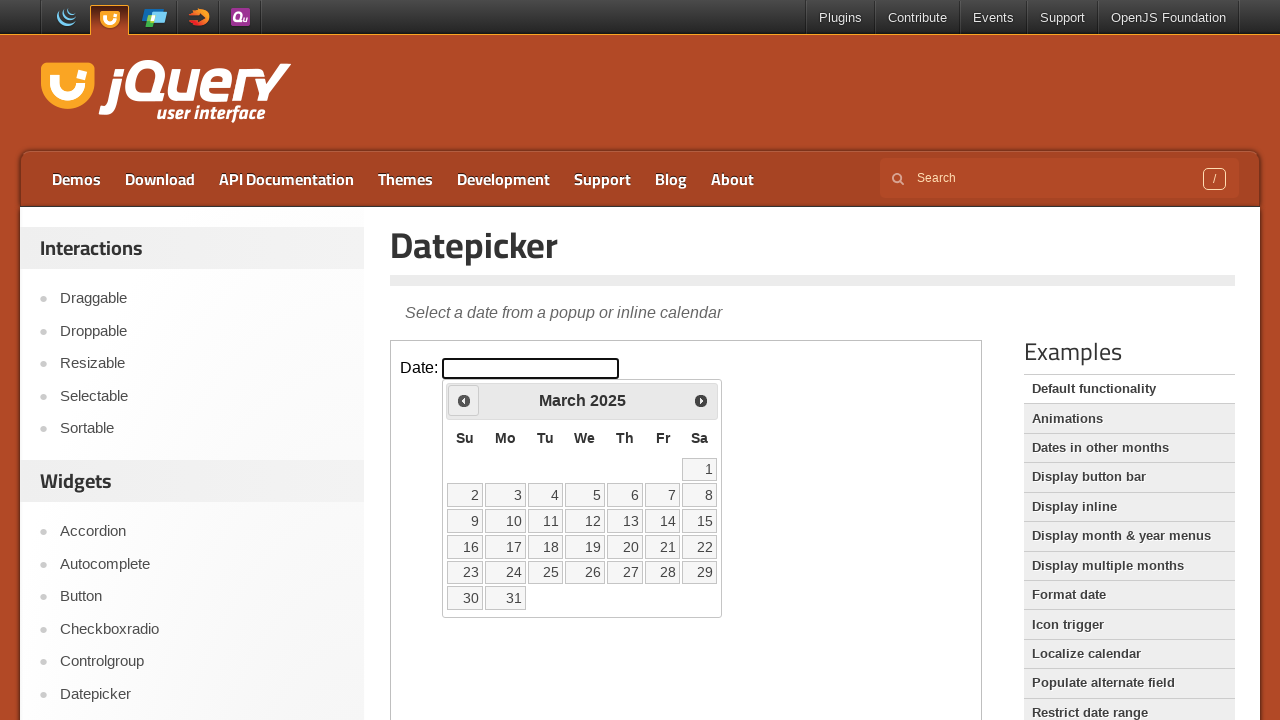

Retrieved current month: March
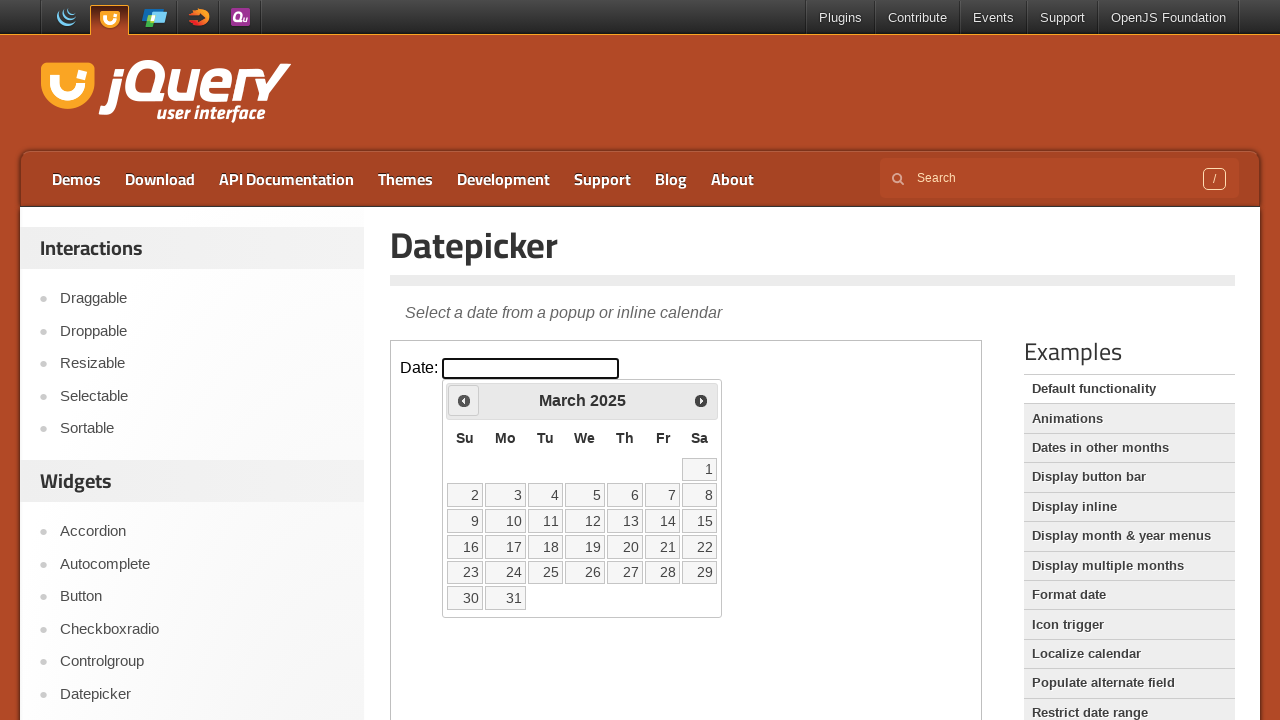

Retrieved current year: 2025
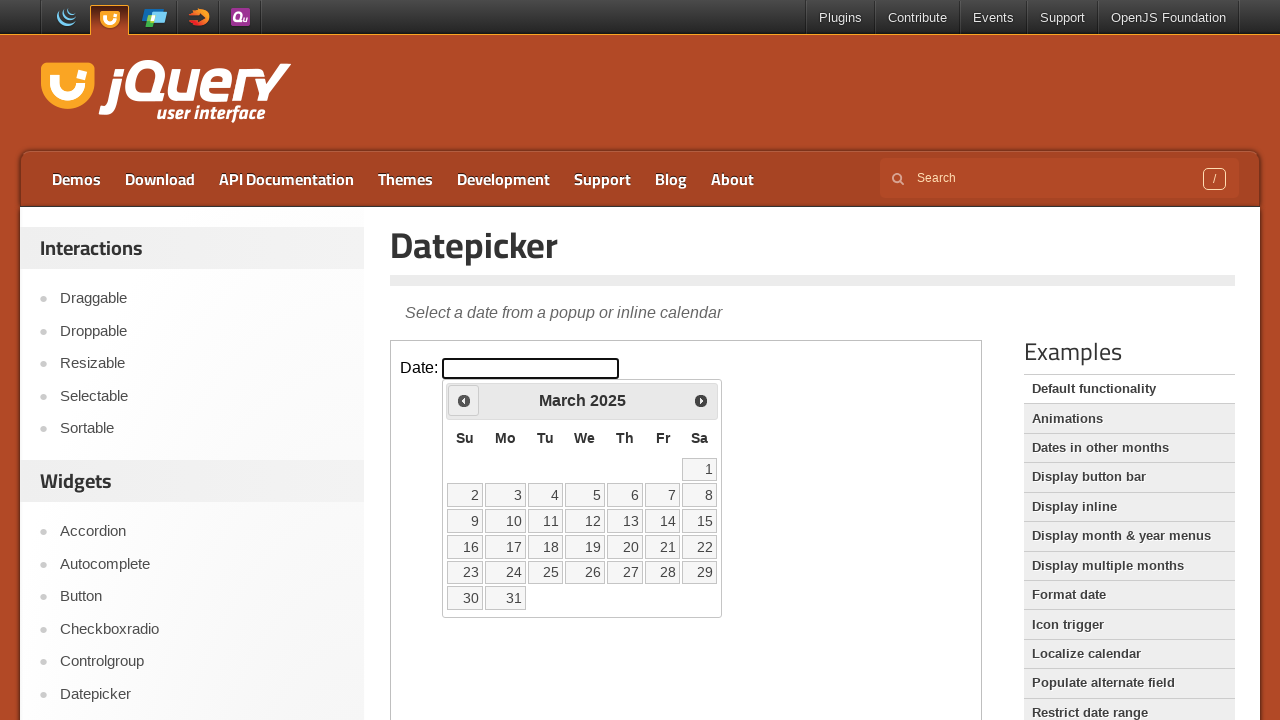

Clicked back button to navigate to earlier month at (464, 400) on iframe >> nth=0 >> internal:control=enter-frame >> span.ui-icon.ui-icon-circle-t
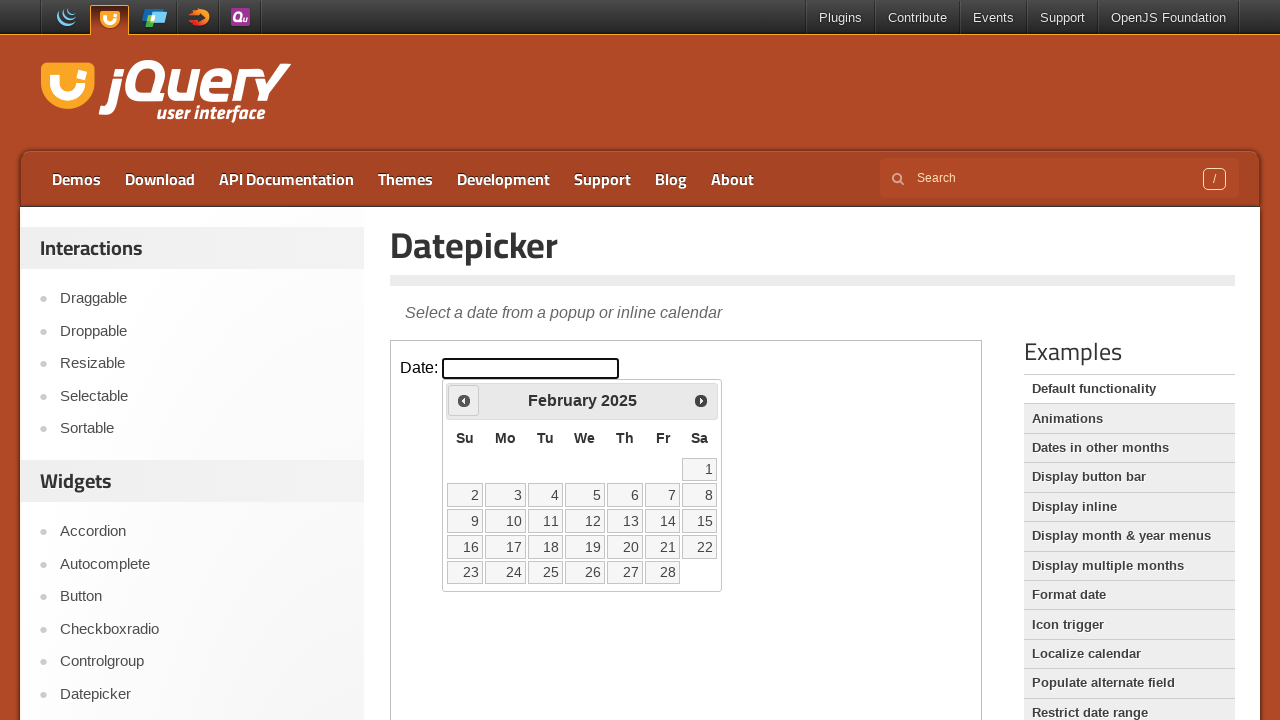

Retrieved current month: February
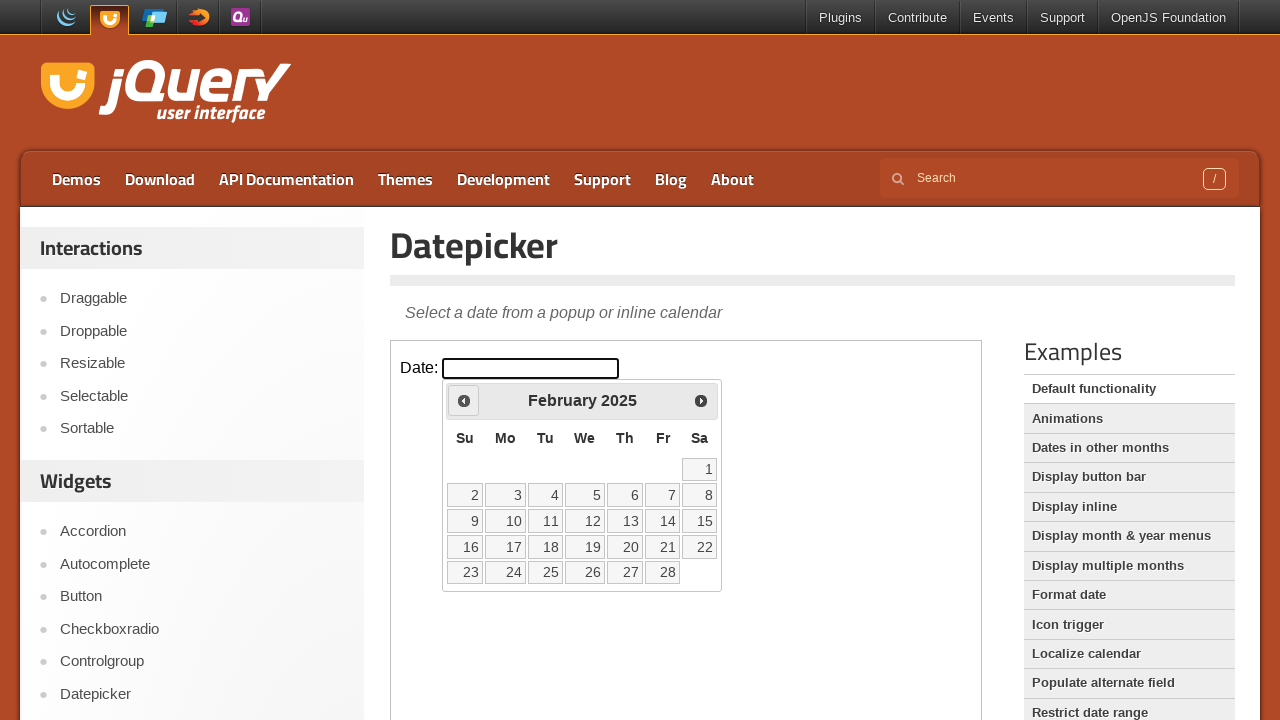

Retrieved current year: 2025
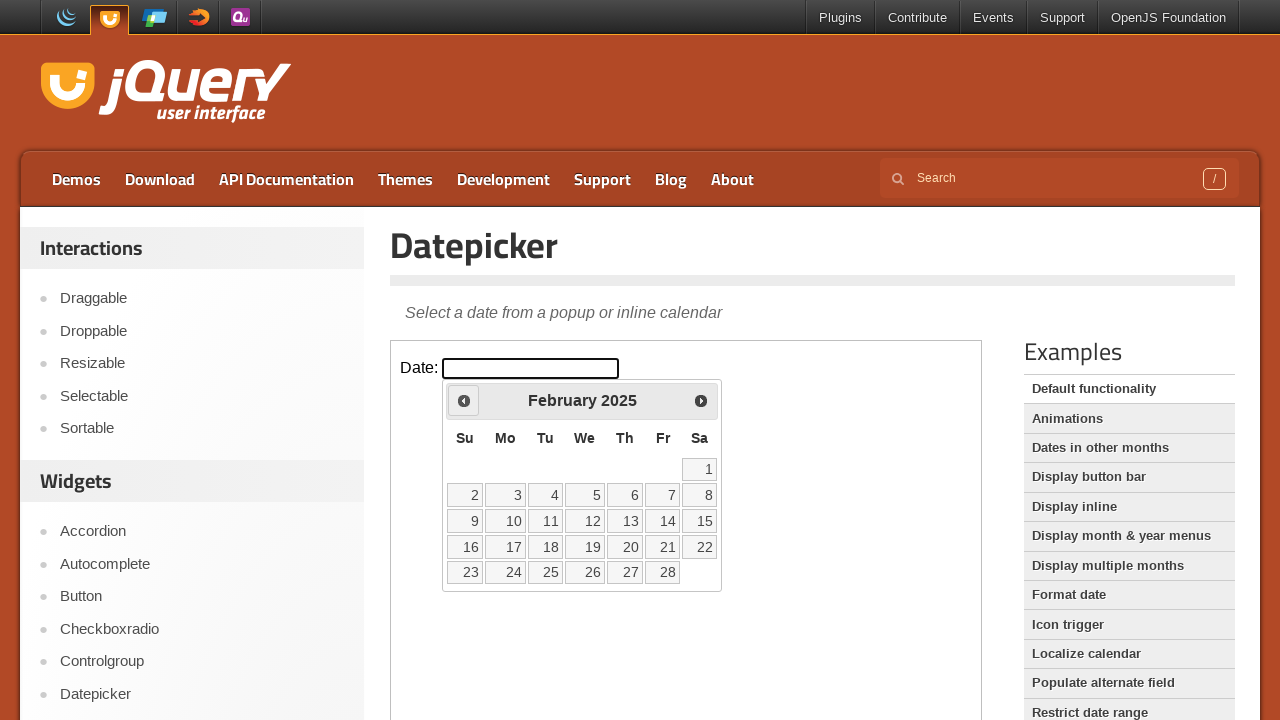

Clicked back button to navigate to earlier month at (464, 400) on iframe >> nth=0 >> internal:control=enter-frame >> span.ui-icon.ui-icon-circle-t
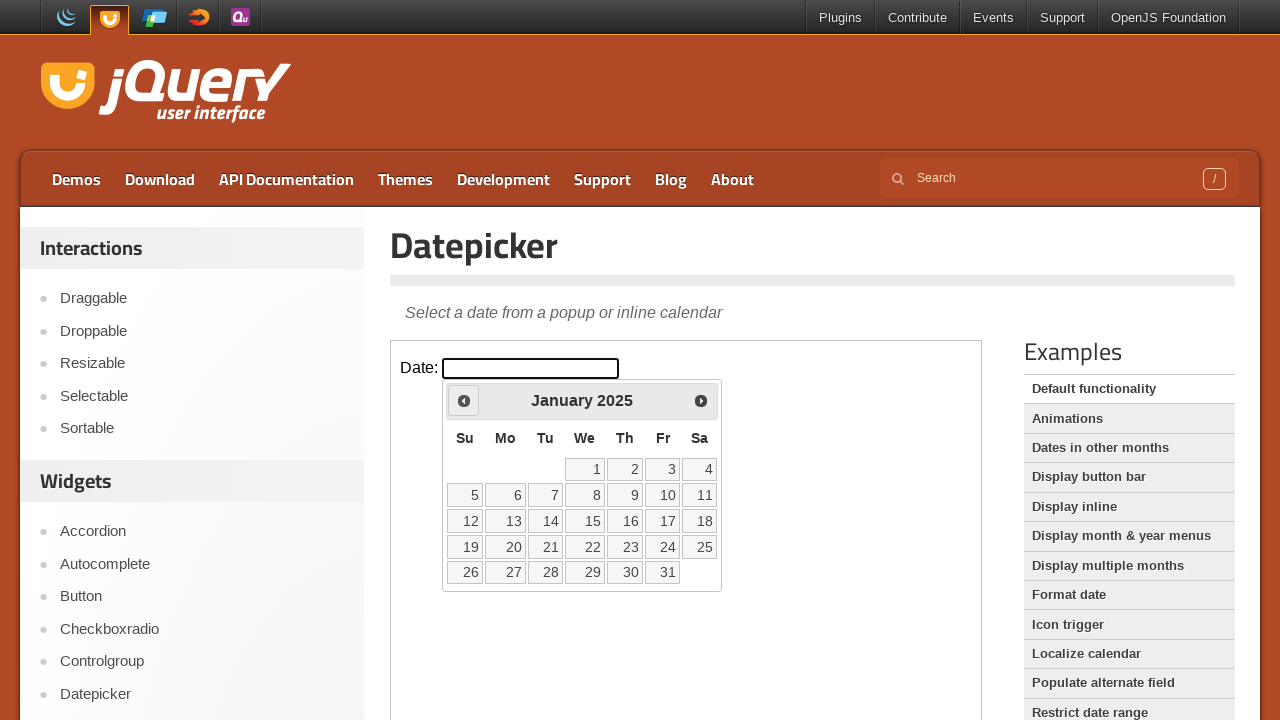

Retrieved current month: January
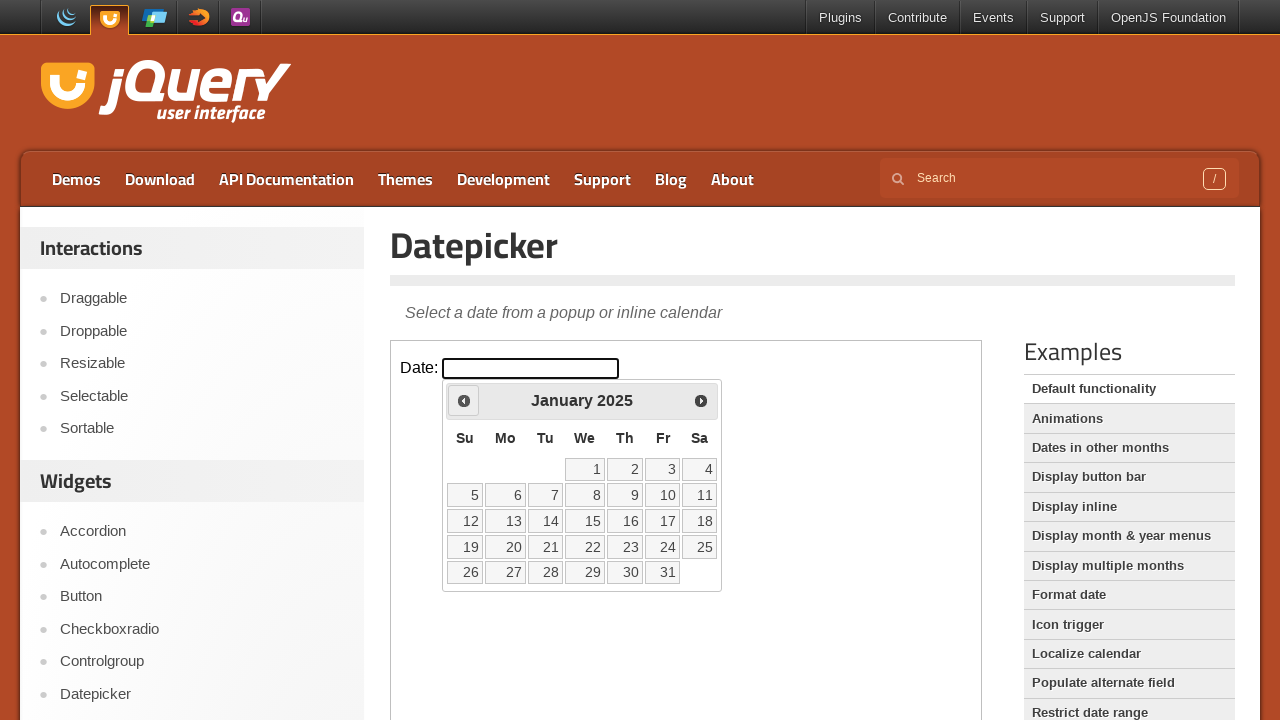

Retrieved current year: 2025
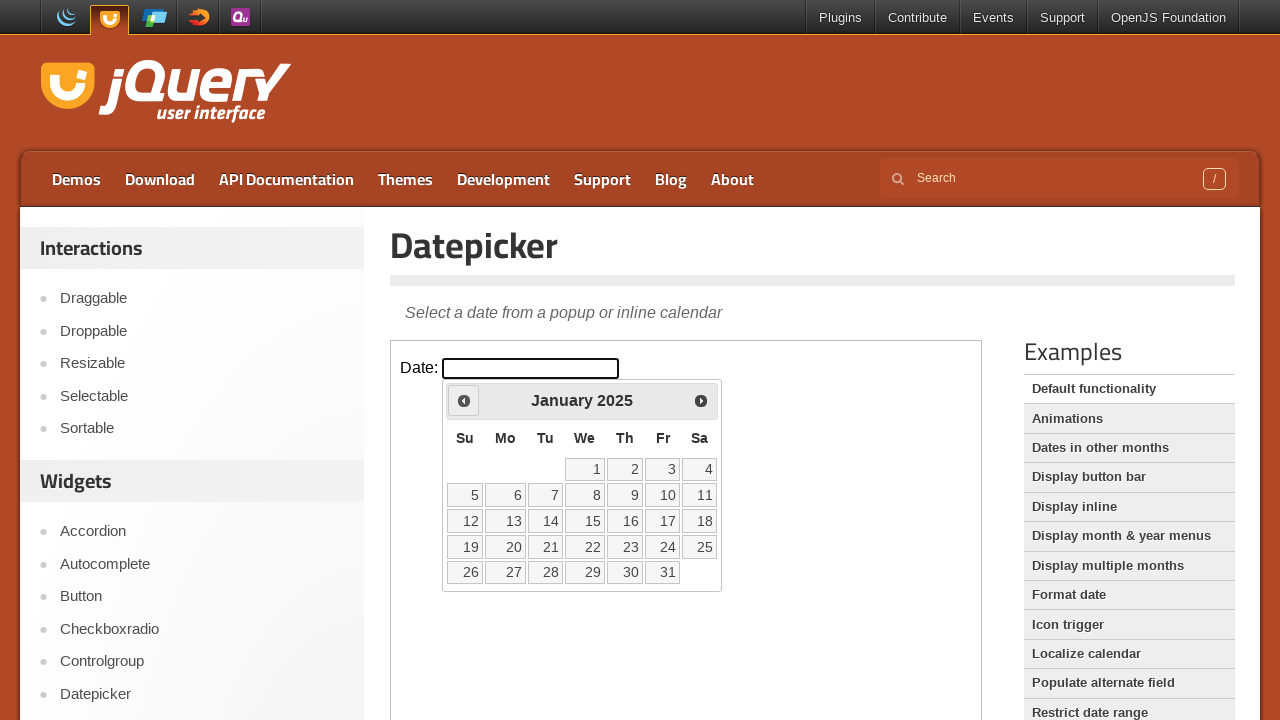

Clicked back button to navigate to earlier month at (464, 400) on iframe >> nth=0 >> internal:control=enter-frame >> span.ui-icon.ui-icon-circle-t
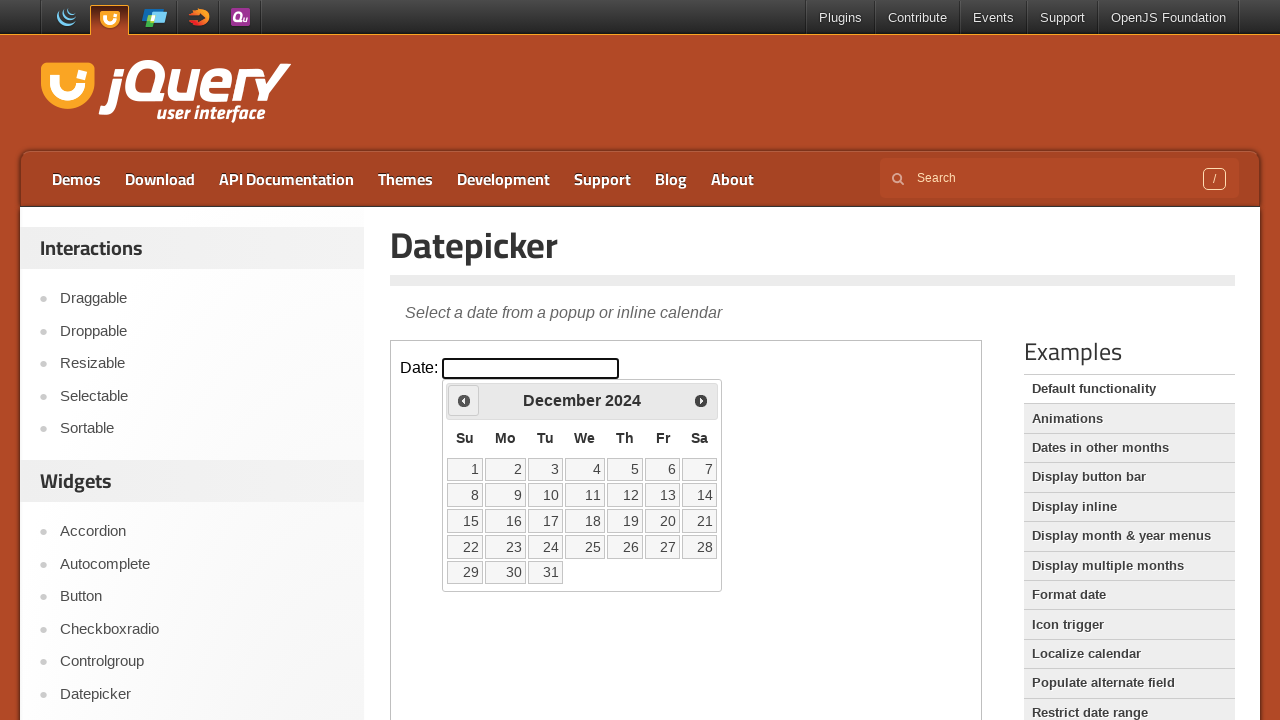

Retrieved current month: December
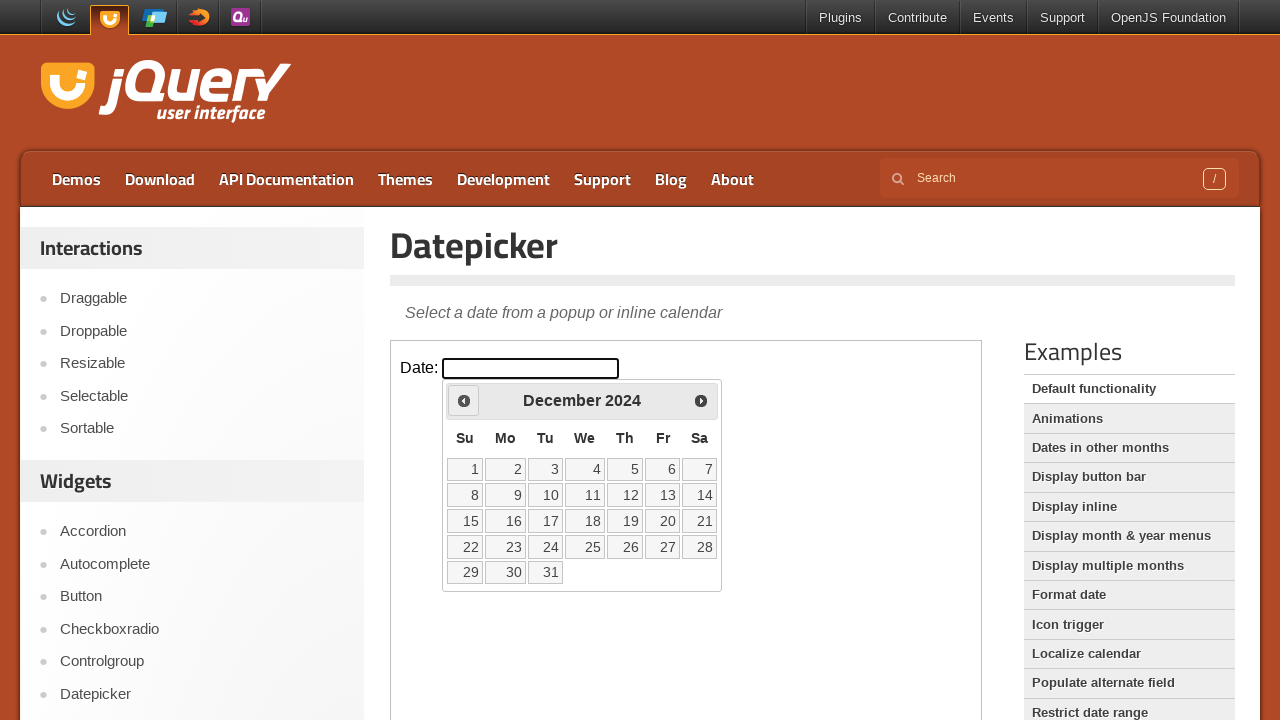

Retrieved current year: 2024
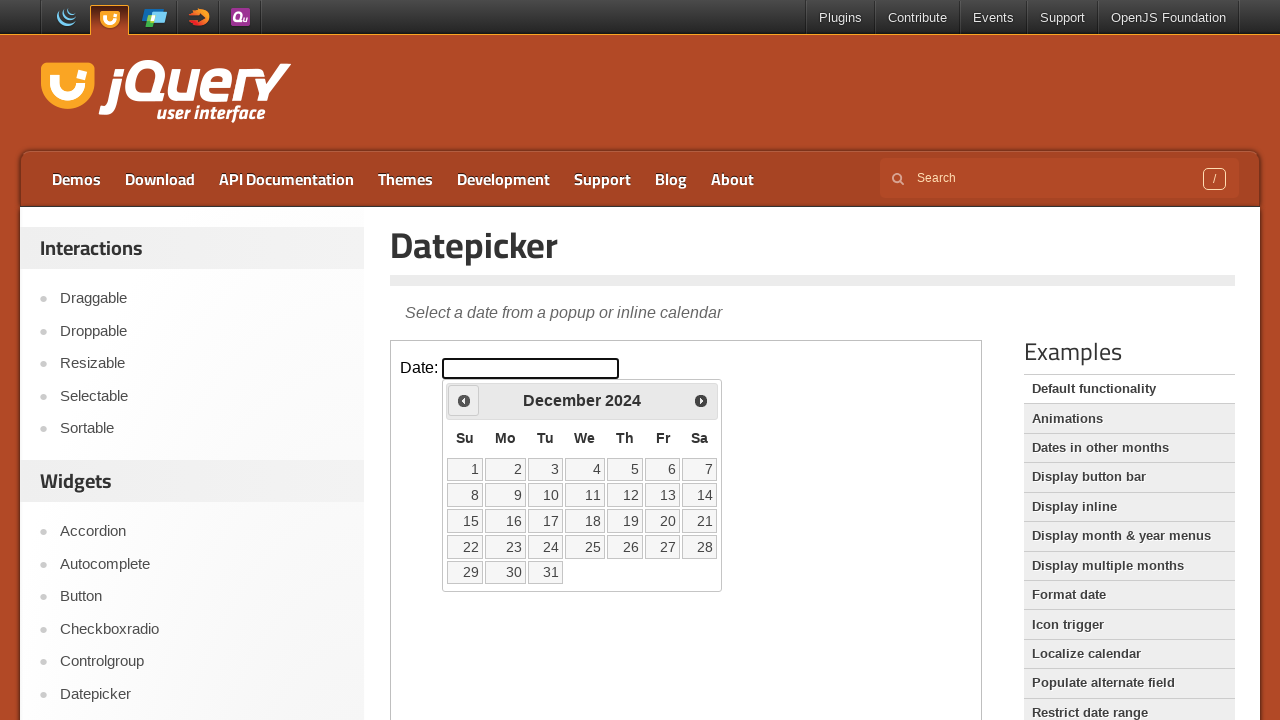

Clicked back button to navigate to earlier month at (464, 400) on iframe >> nth=0 >> internal:control=enter-frame >> span.ui-icon.ui-icon-circle-t
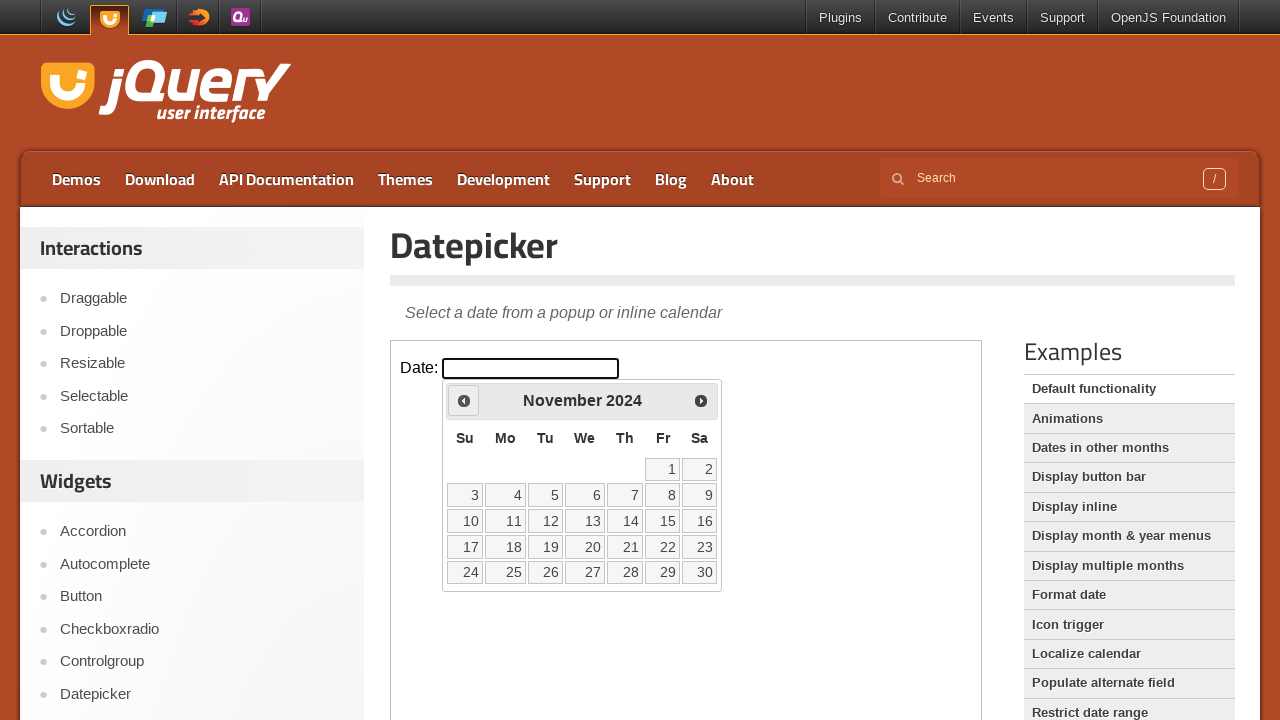

Retrieved current month: November
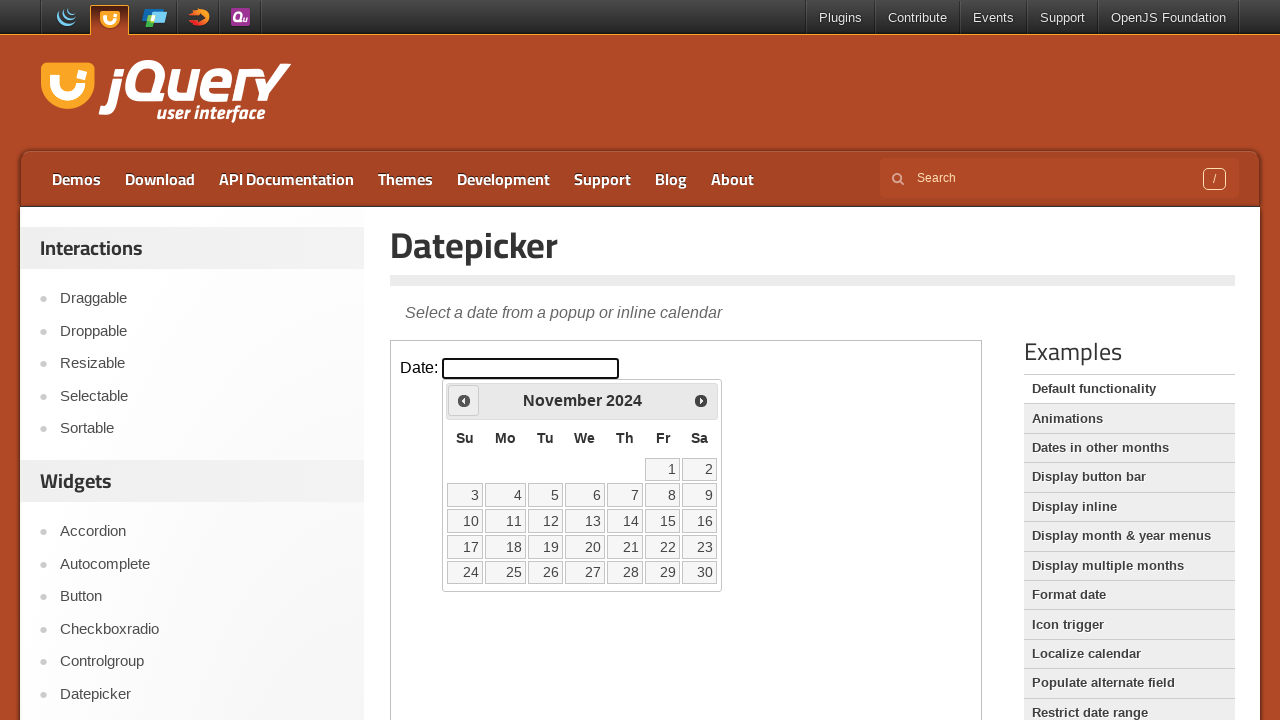

Retrieved current year: 2024
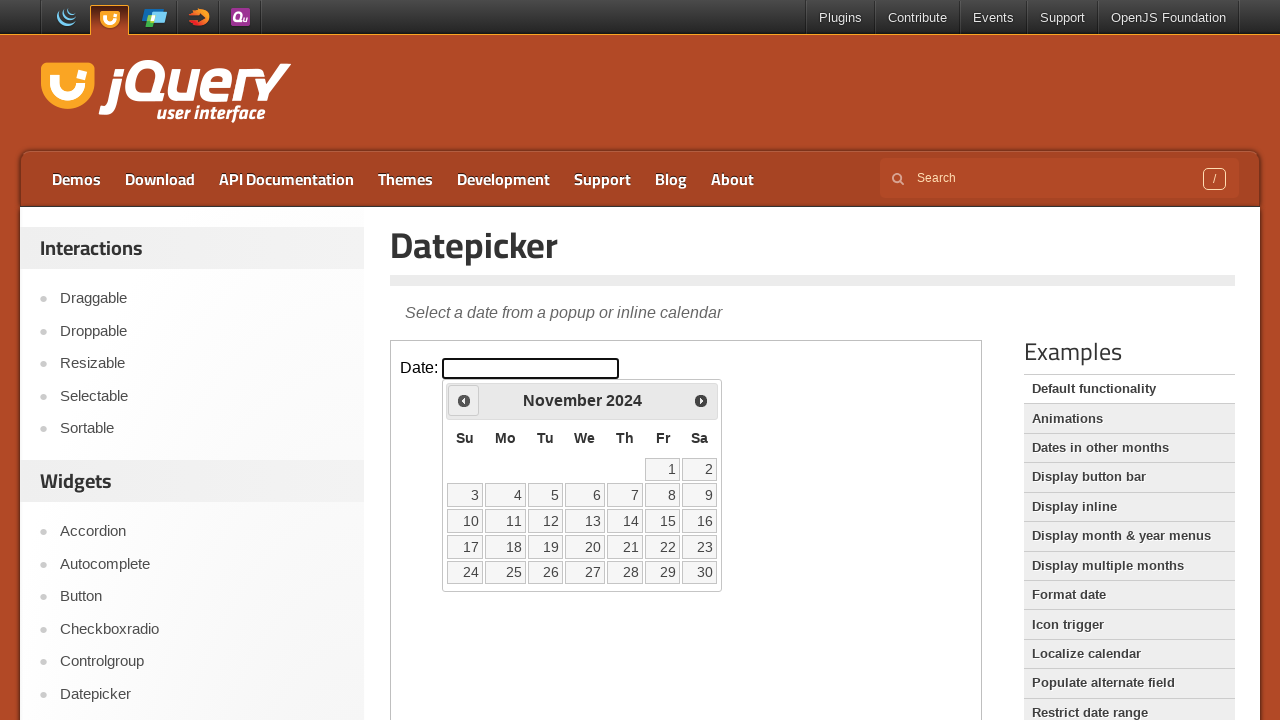

Clicked back button to navigate to earlier month at (464, 400) on iframe >> nth=0 >> internal:control=enter-frame >> span.ui-icon.ui-icon-circle-t
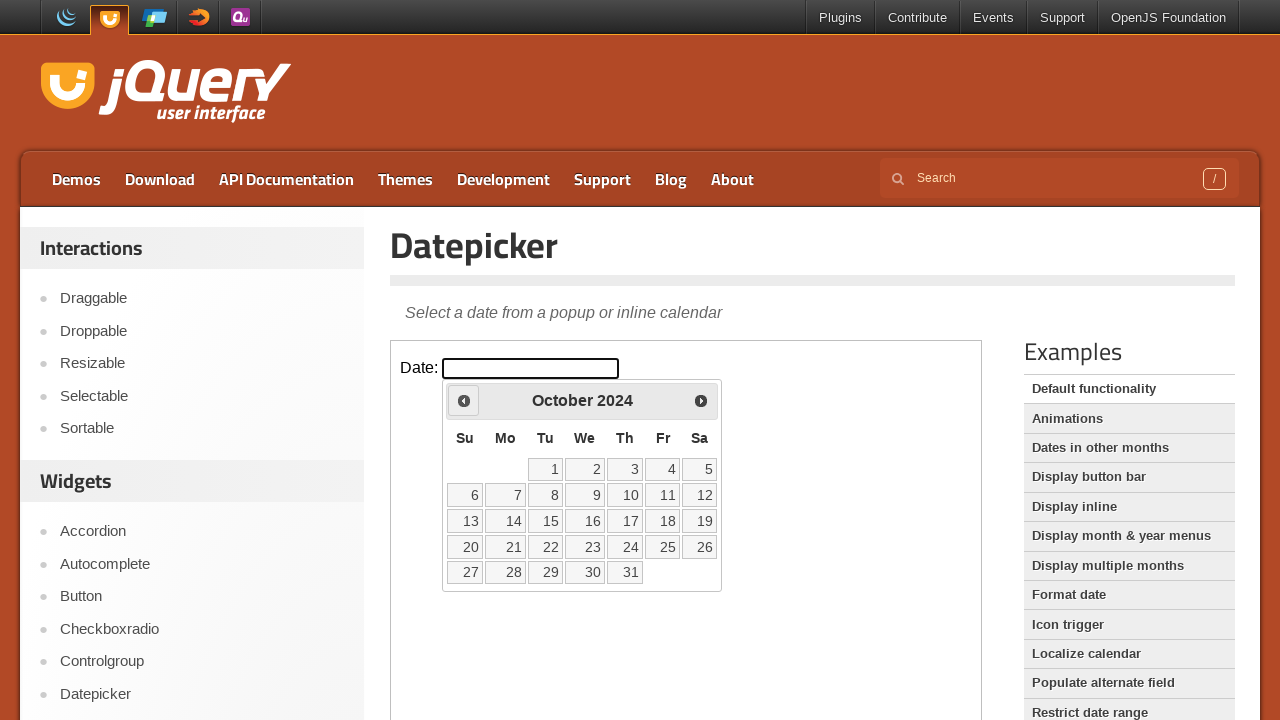

Retrieved current month: October
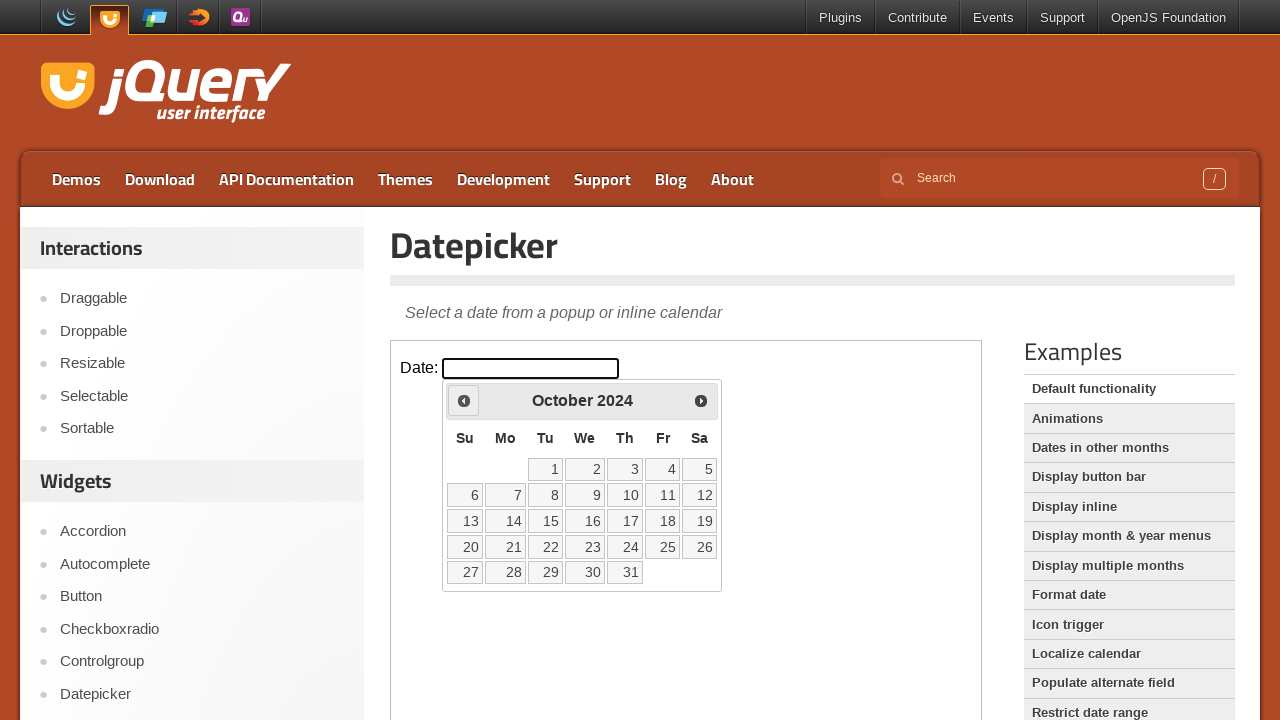

Retrieved current year: 2024
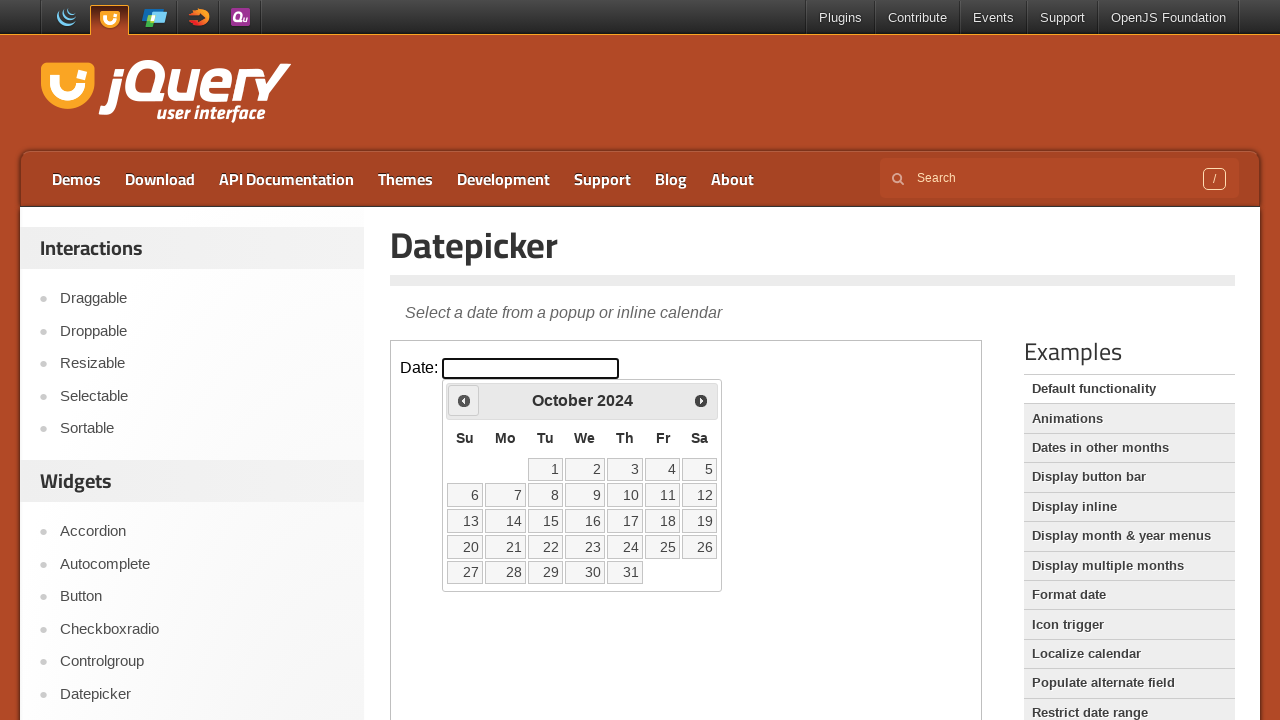

Clicked back button to navigate to earlier month at (464, 400) on iframe >> nth=0 >> internal:control=enter-frame >> span.ui-icon.ui-icon-circle-t
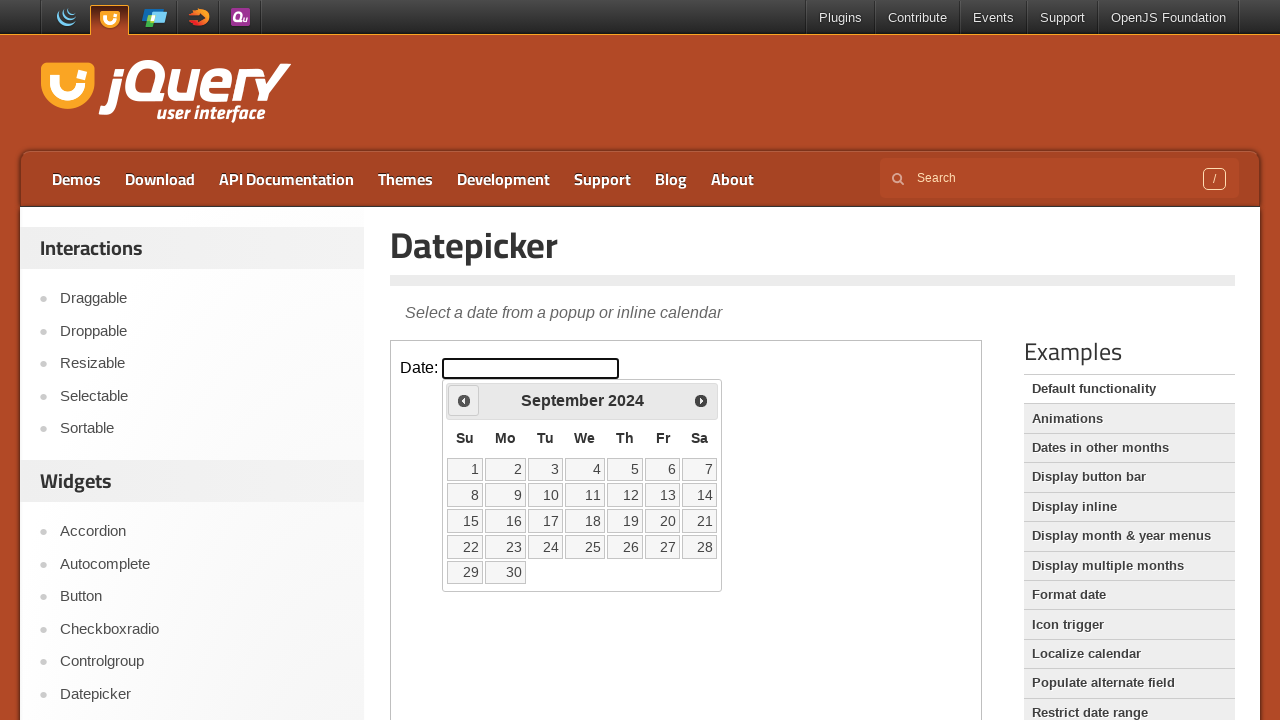

Retrieved current month: September
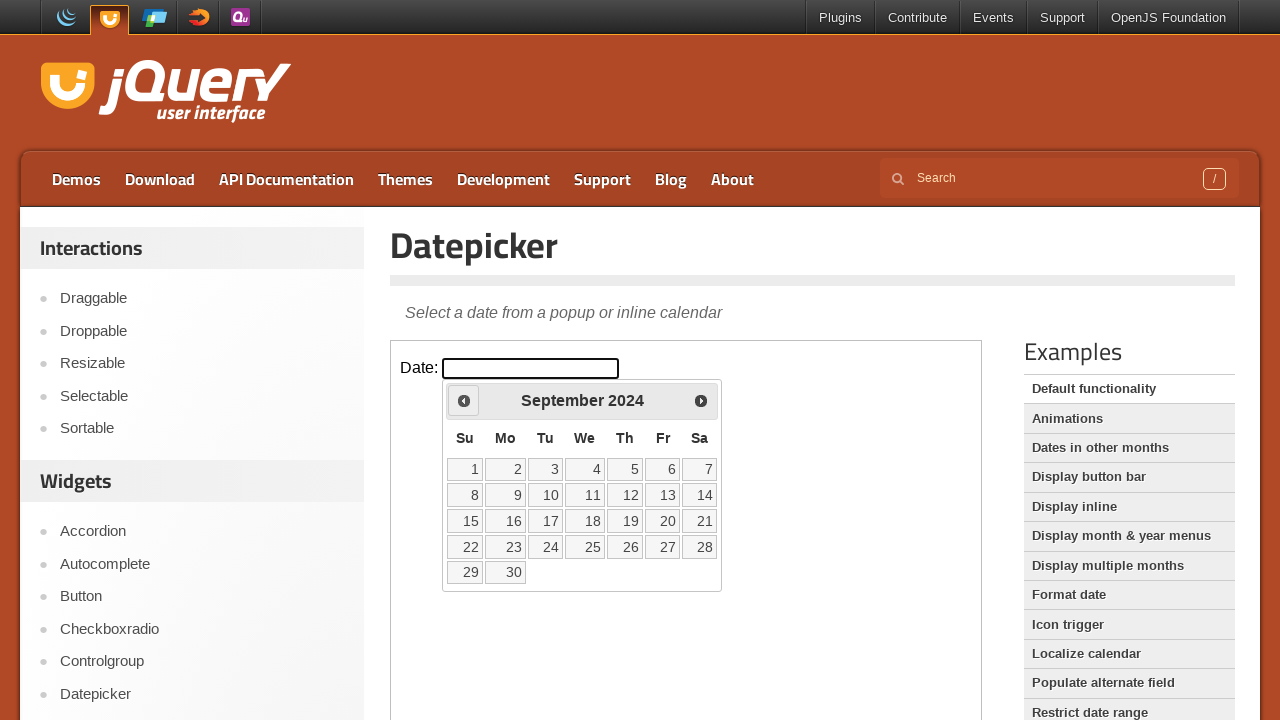

Retrieved current year: 2024
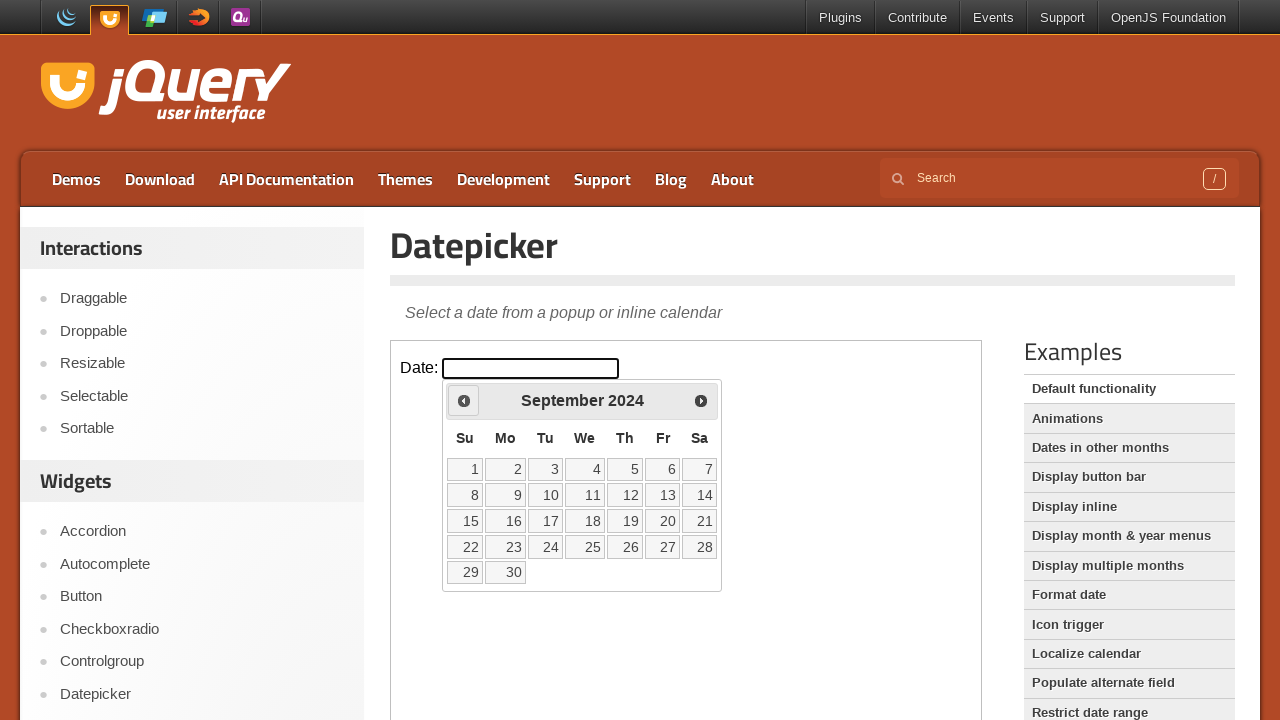

Clicked back button to navigate to earlier month at (464, 400) on iframe >> nth=0 >> internal:control=enter-frame >> span.ui-icon.ui-icon-circle-t
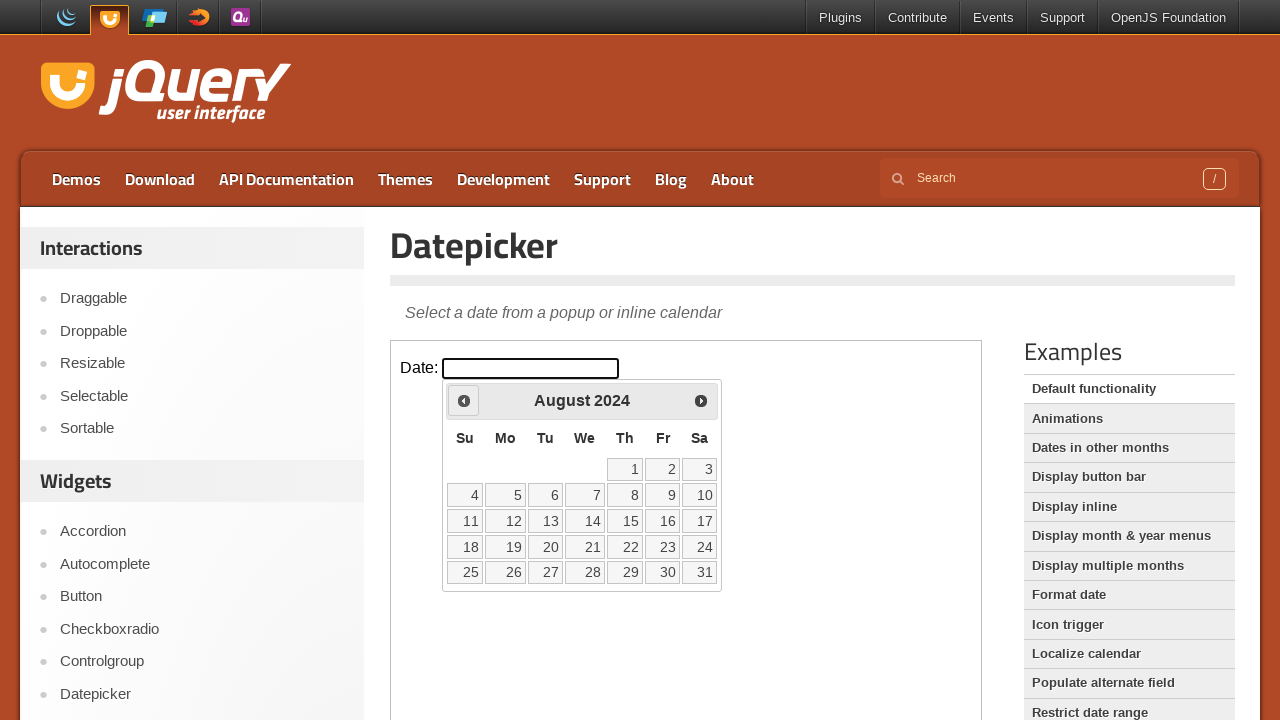

Retrieved current month: August
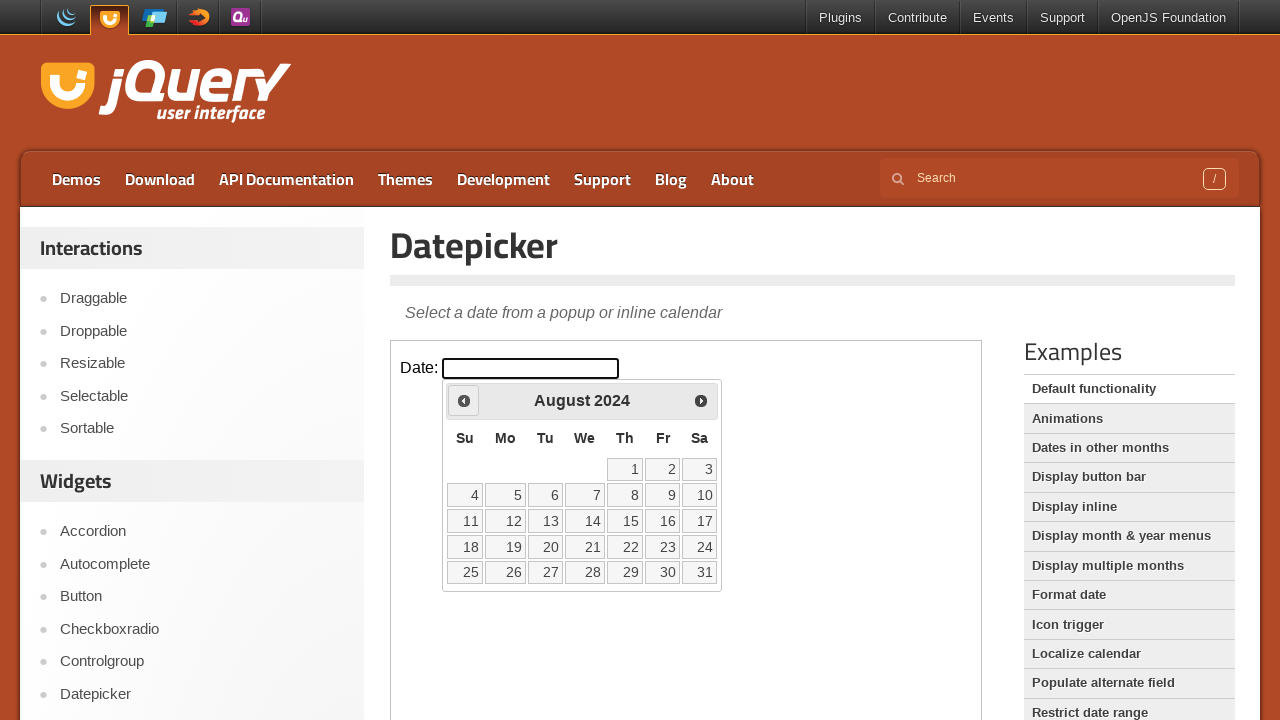

Retrieved current year: 2024
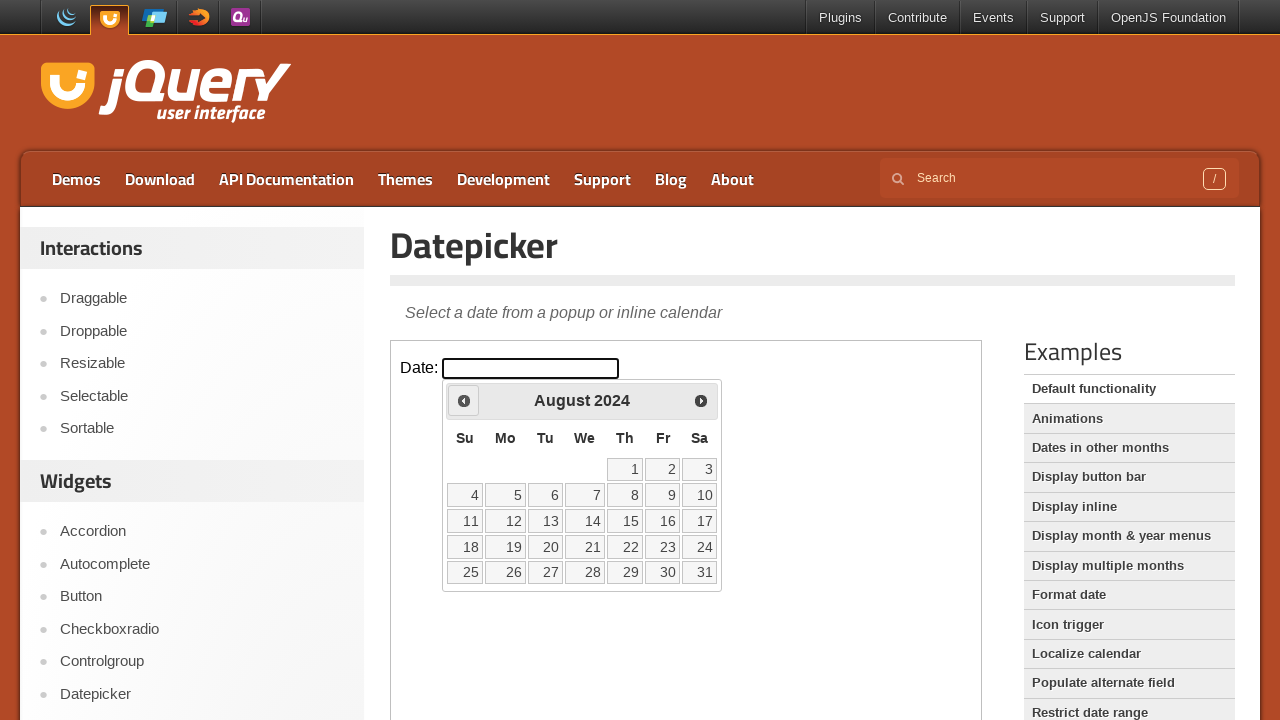

Clicked back button to navigate to earlier month at (464, 400) on iframe >> nth=0 >> internal:control=enter-frame >> span.ui-icon.ui-icon-circle-t
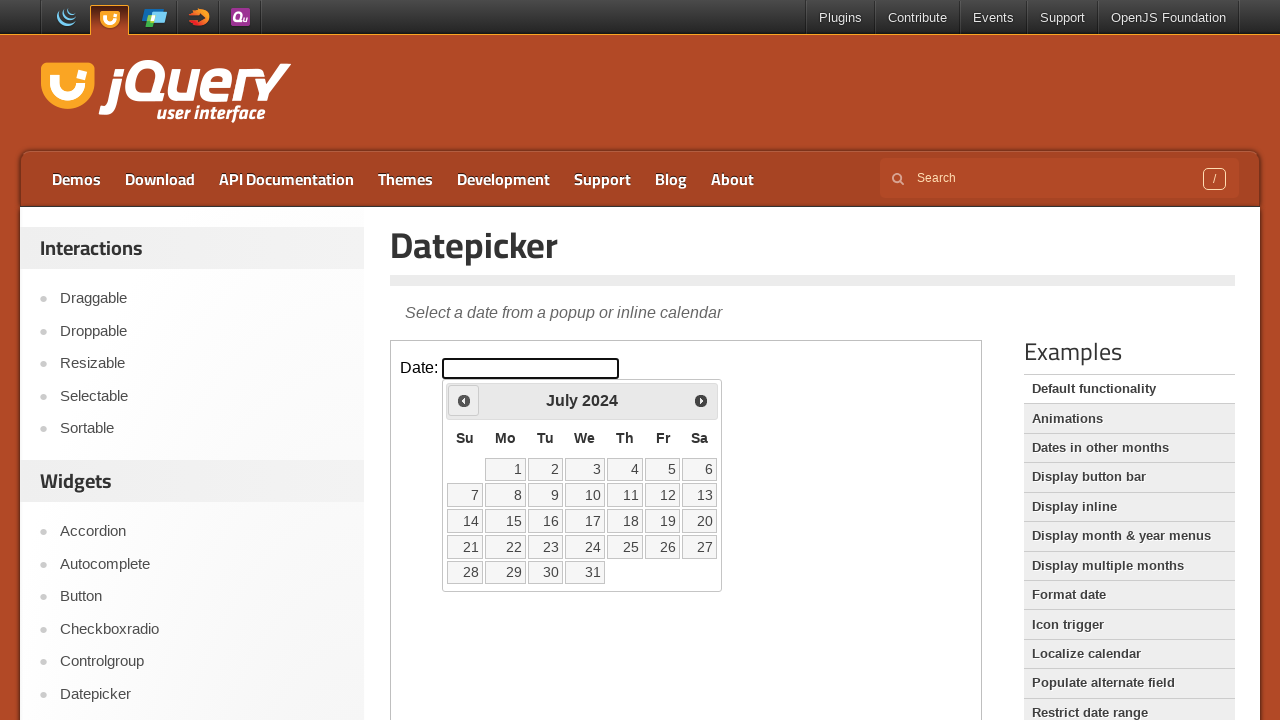

Retrieved current month: July
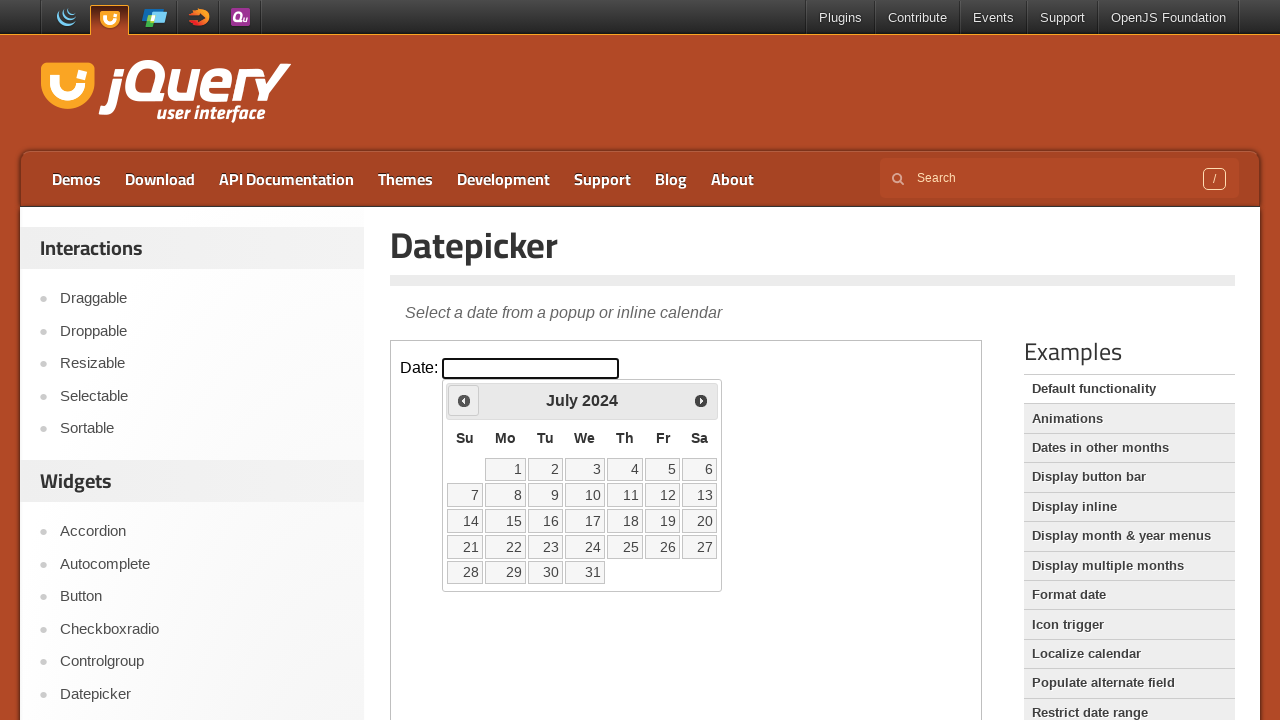

Retrieved current year: 2024
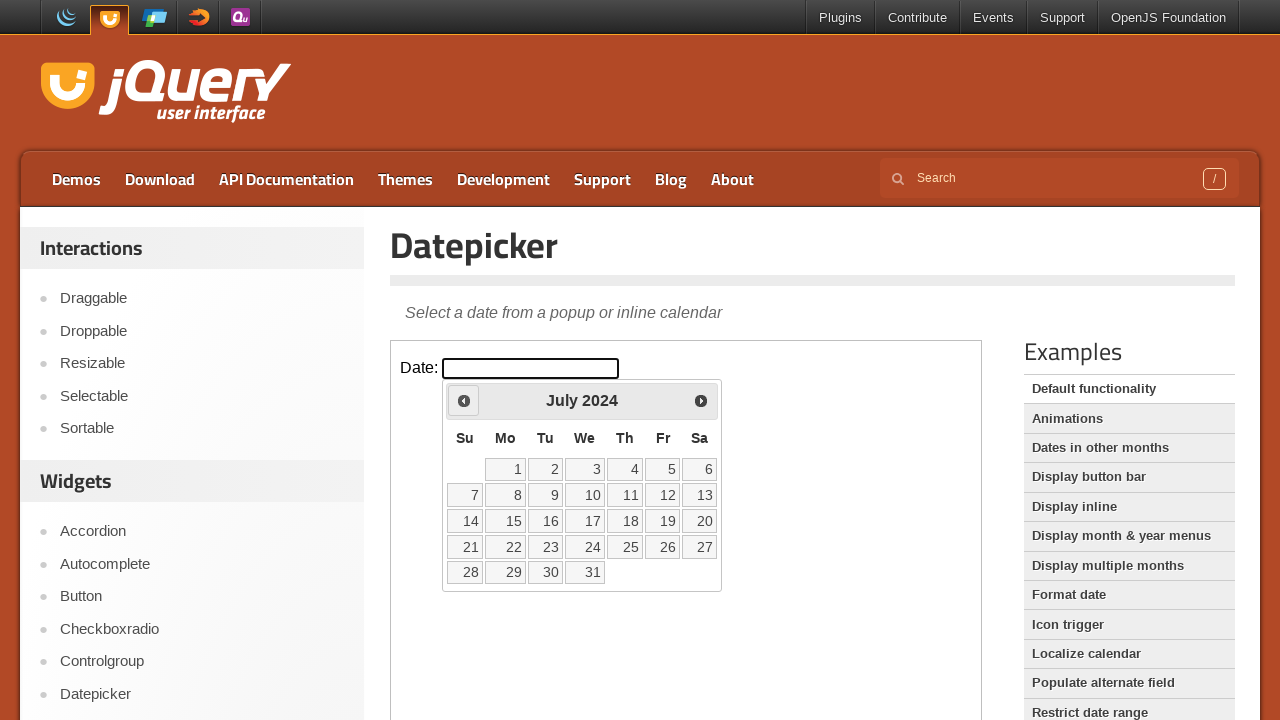

Clicked back button to navigate to earlier month at (464, 400) on iframe >> nth=0 >> internal:control=enter-frame >> span.ui-icon.ui-icon-circle-t
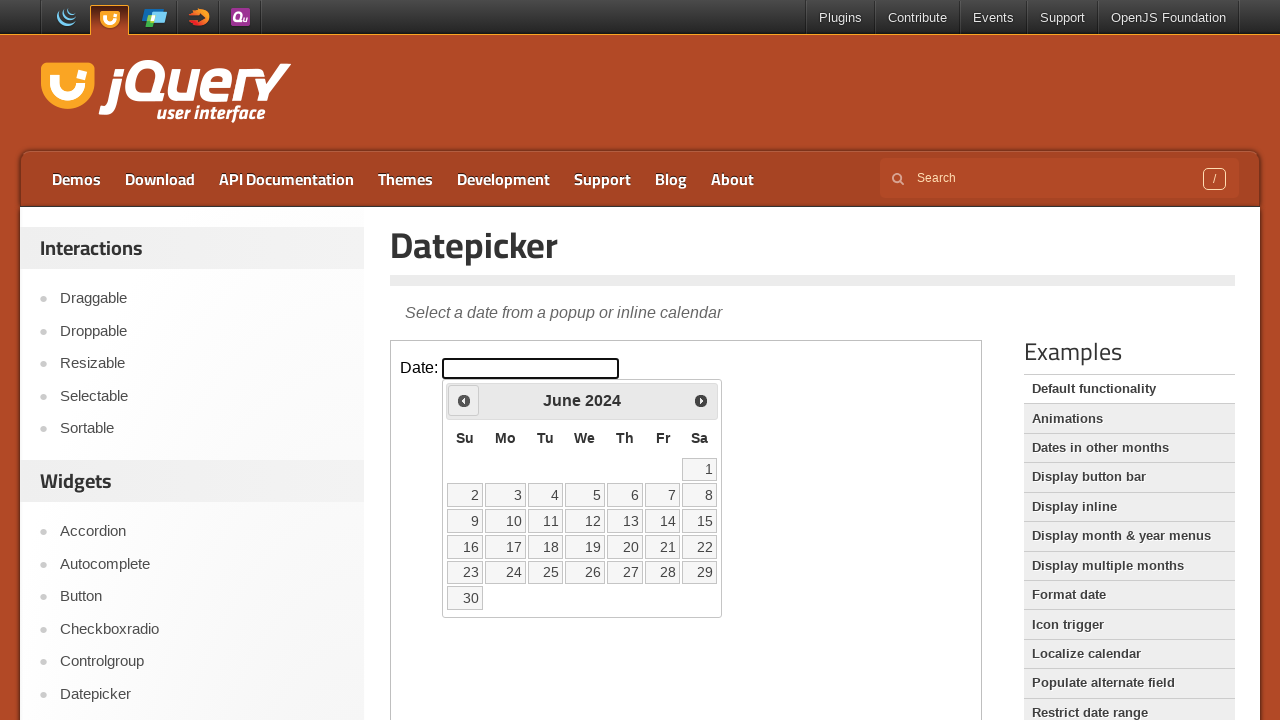

Retrieved current month: June
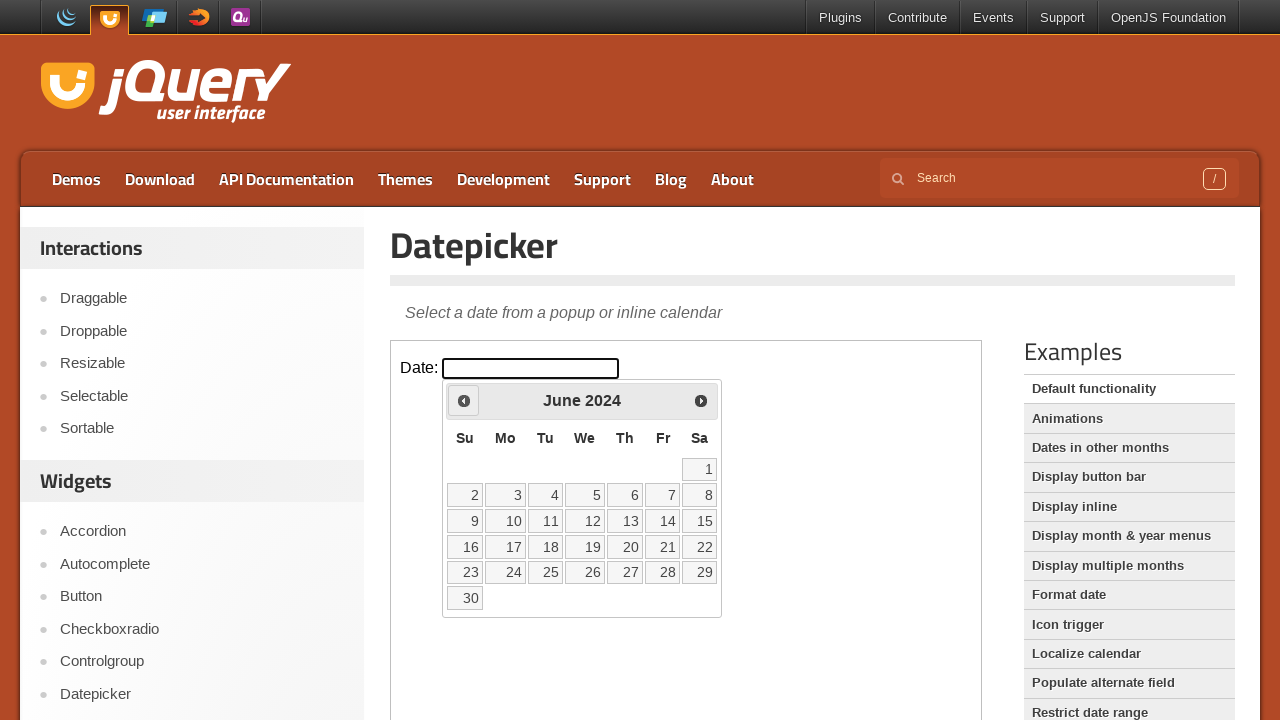

Retrieved current year: 2024
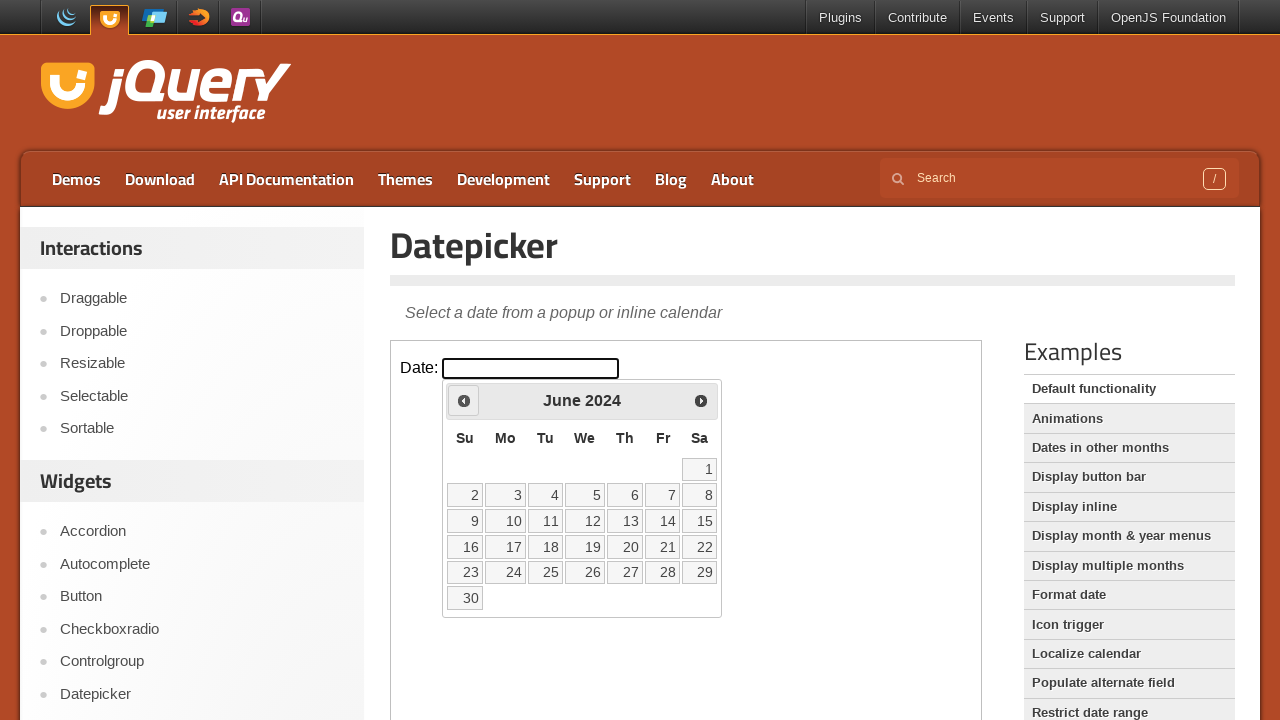

Clicked back button to navigate to earlier month at (464, 400) on iframe >> nth=0 >> internal:control=enter-frame >> span.ui-icon.ui-icon-circle-t
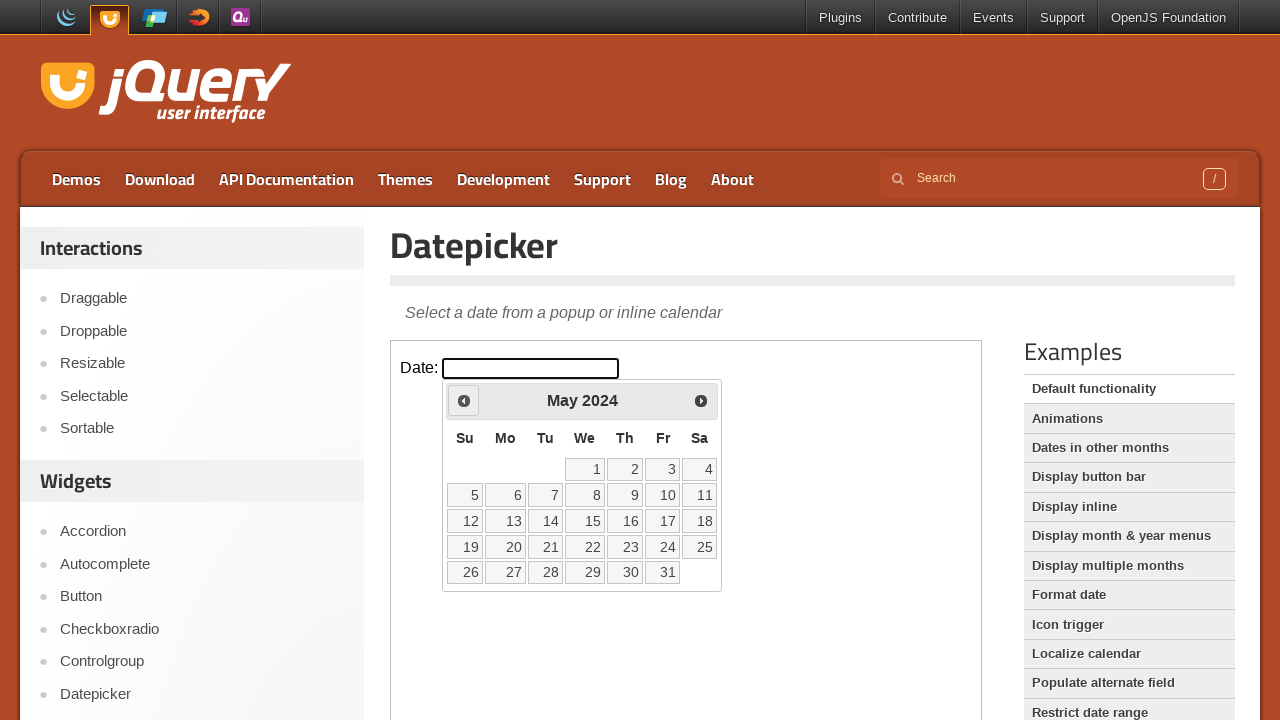

Retrieved current month: May
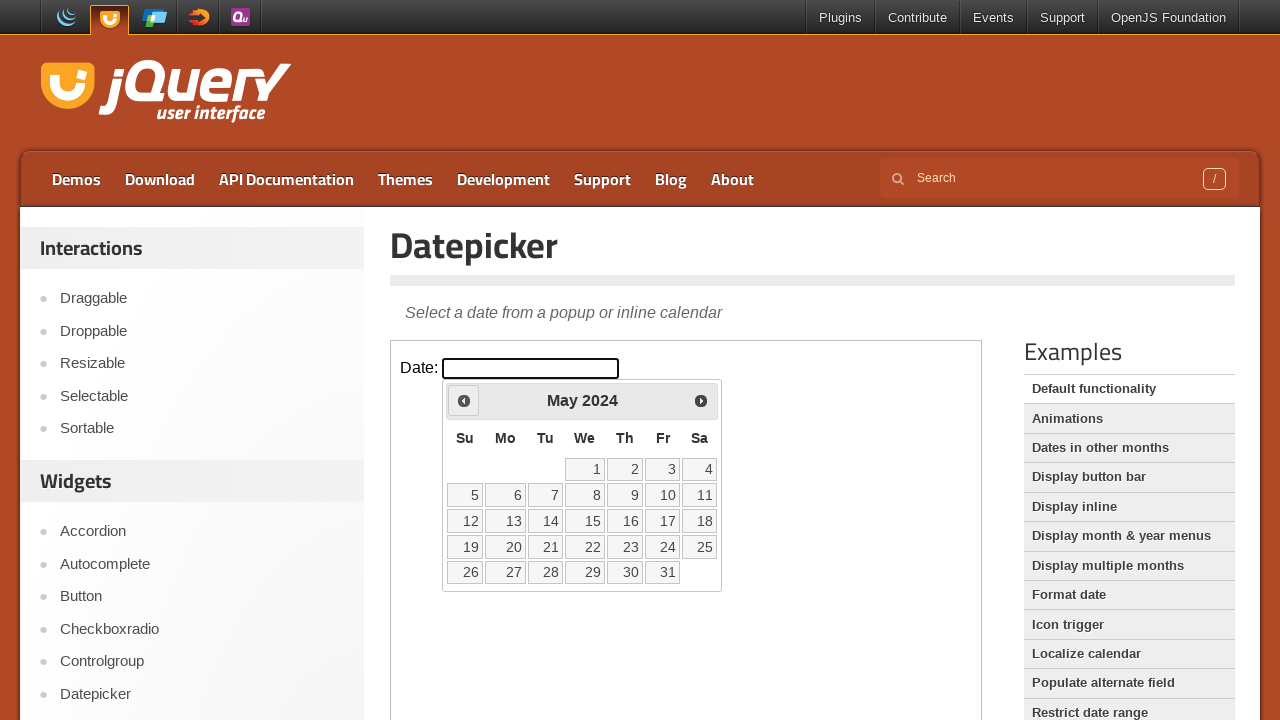

Retrieved current year: 2024
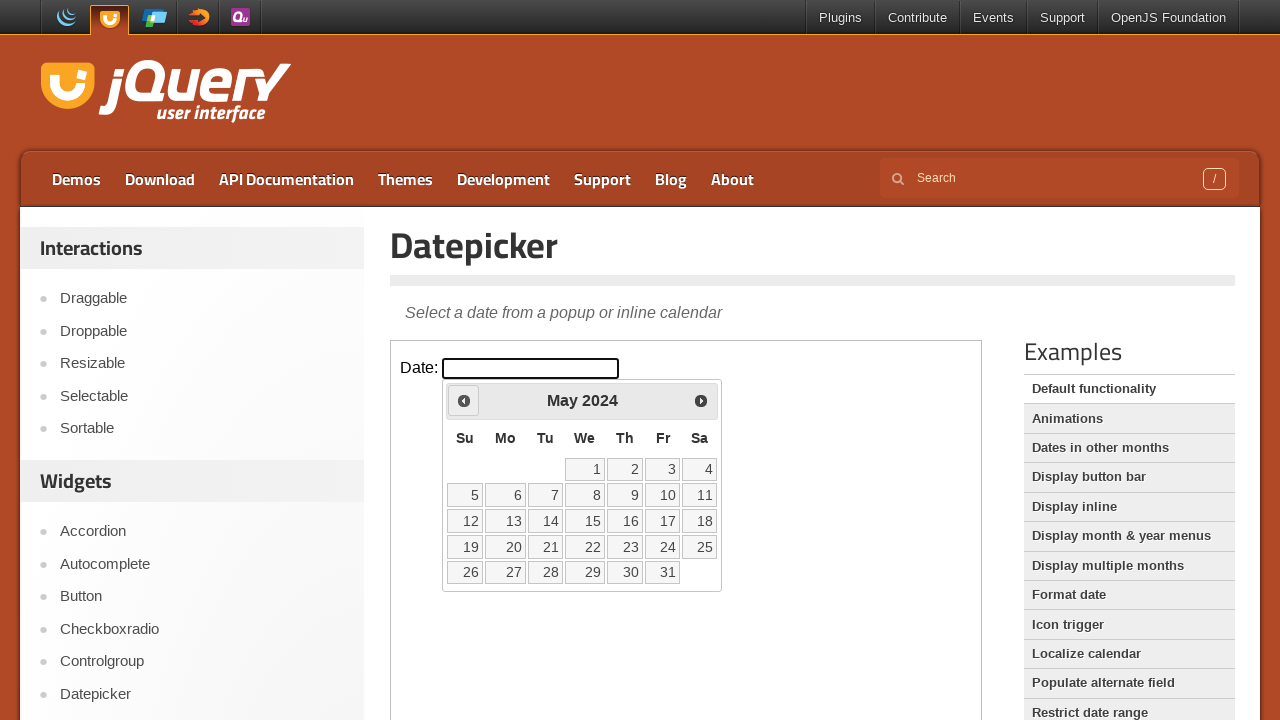

Clicked back button to navigate to earlier month at (464, 400) on iframe >> nth=0 >> internal:control=enter-frame >> span.ui-icon.ui-icon-circle-t
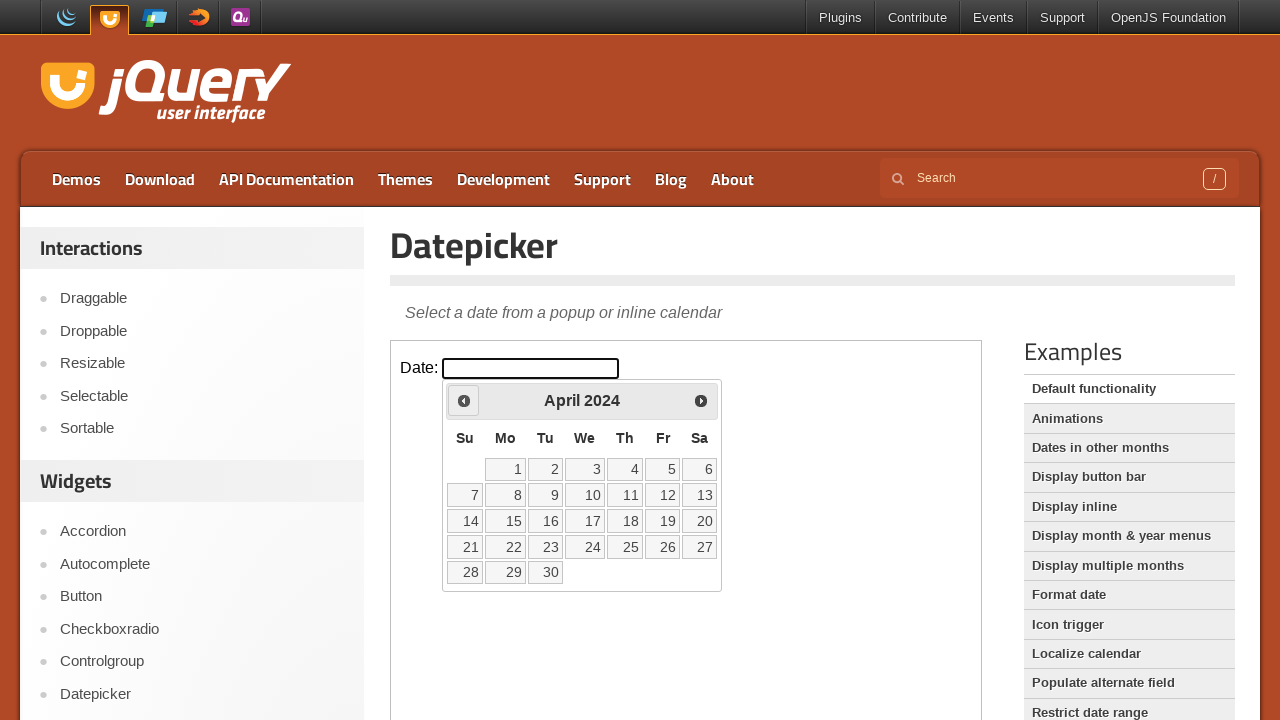

Retrieved current month: April
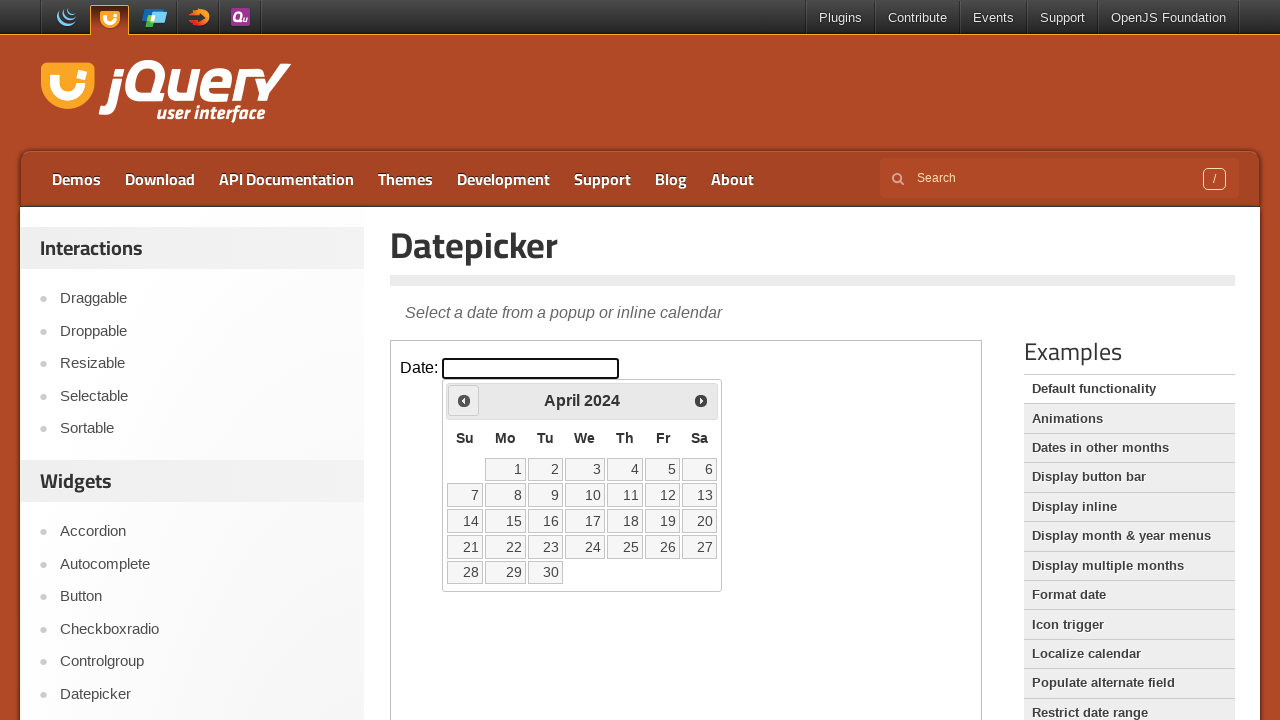

Retrieved current year: 2024
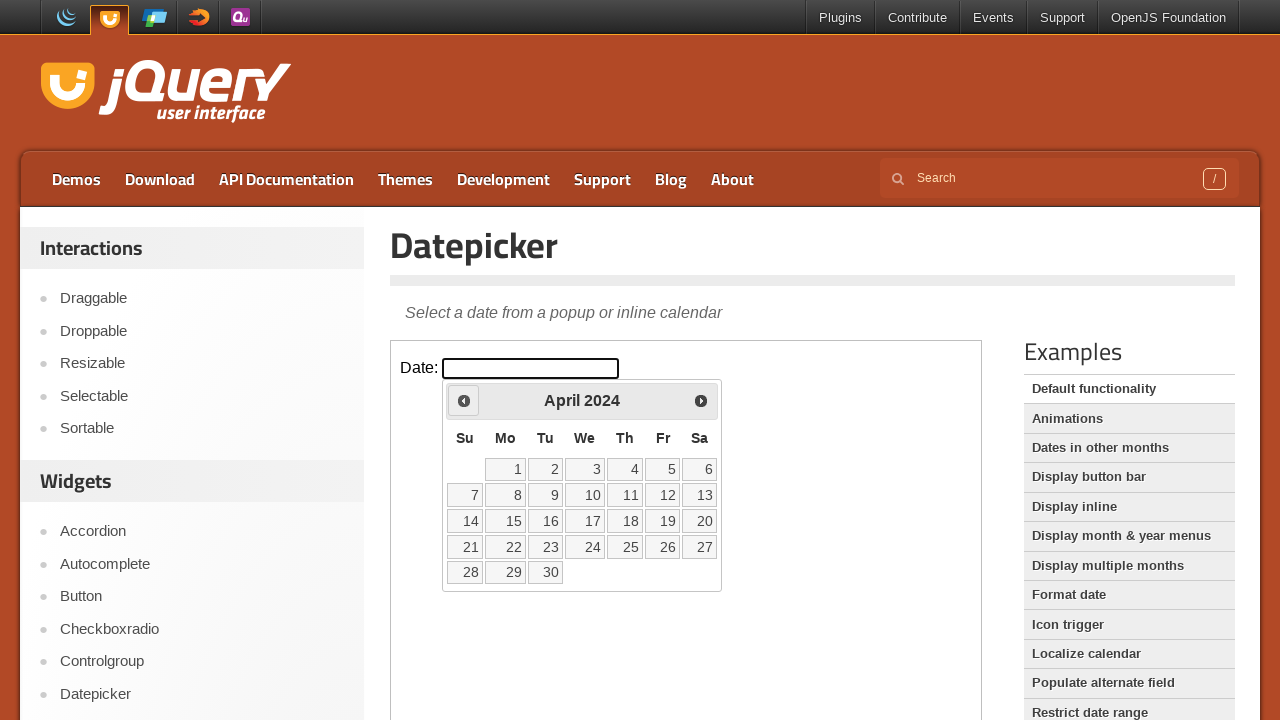

Clicked back button to navigate to earlier month at (464, 400) on iframe >> nth=0 >> internal:control=enter-frame >> span.ui-icon.ui-icon-circle-t
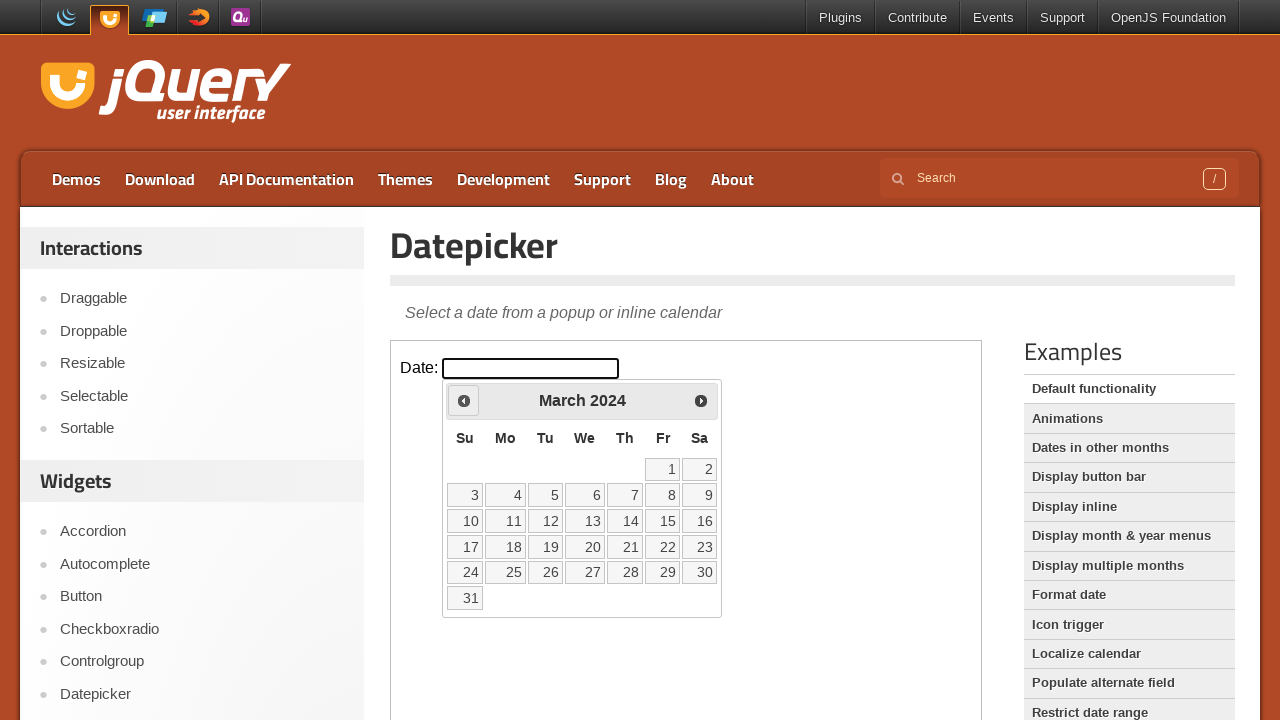

Retrieved current month: March
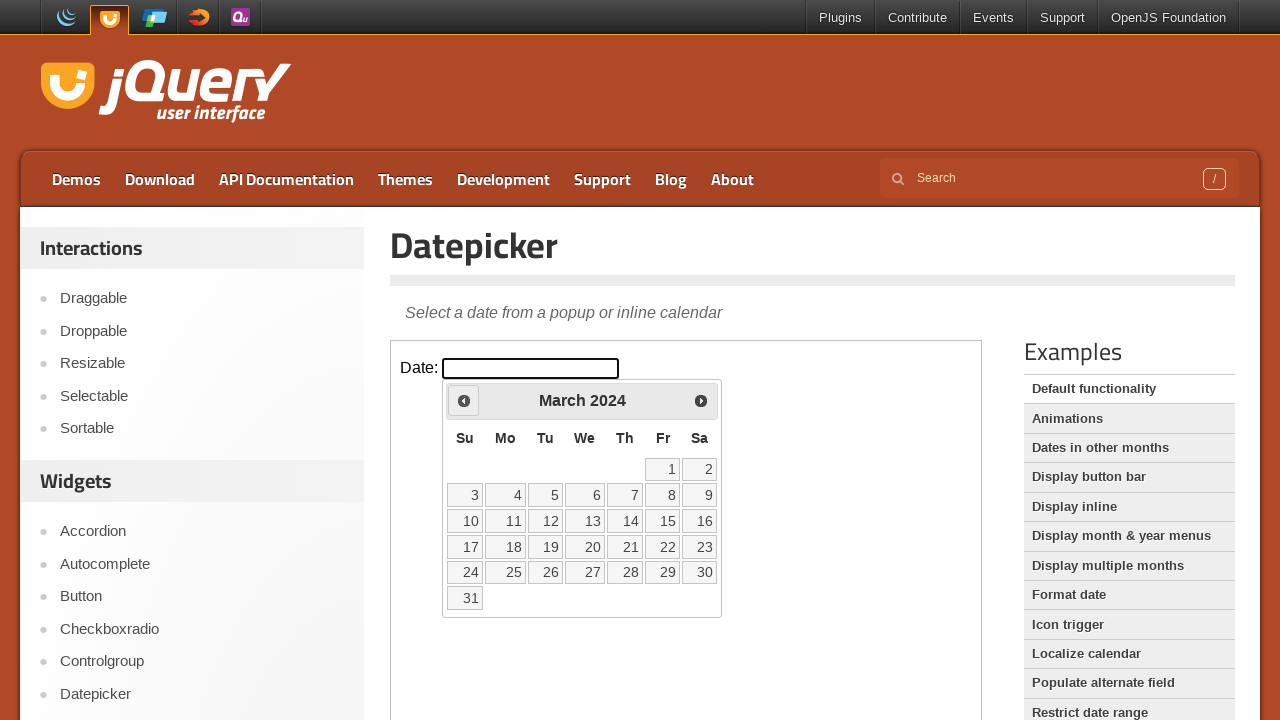

Retrieved current year: 2024
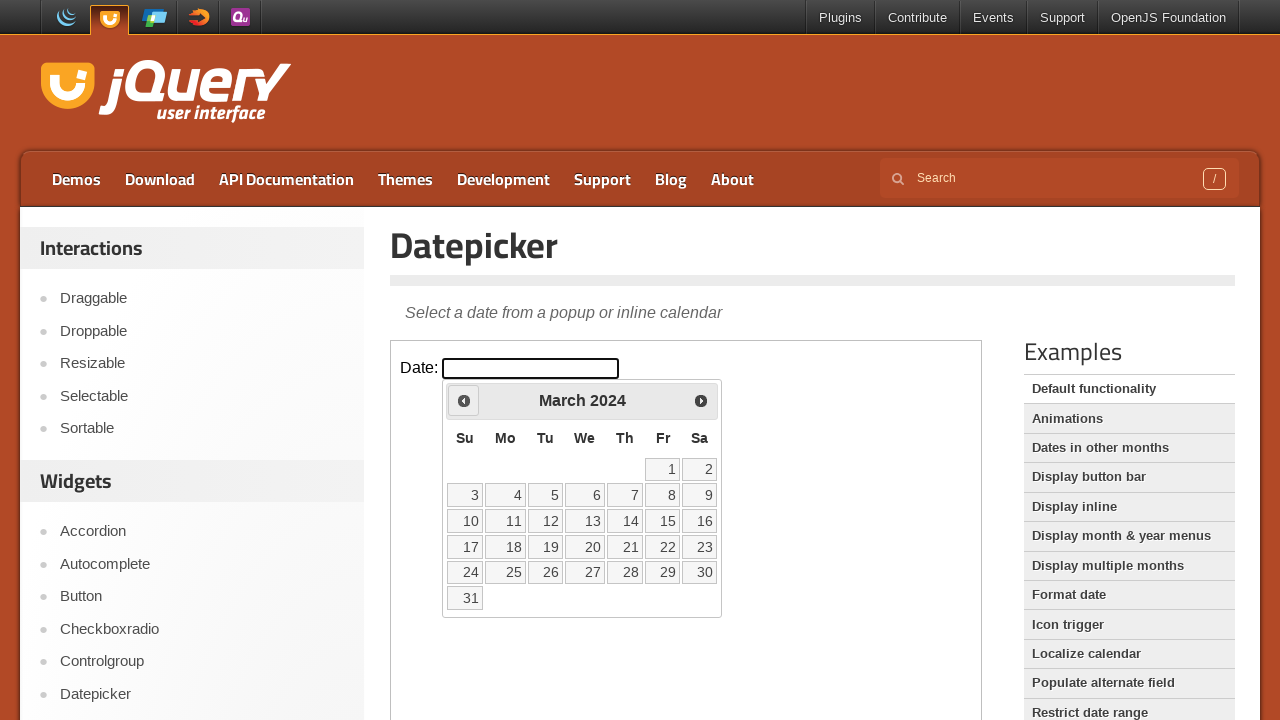

Clicked back button to navigate to earlier month at (464, 400) on iframe >> nth=0 >> internal:control=enter-frame >> span.ui-icon.ui-icon-circle-t
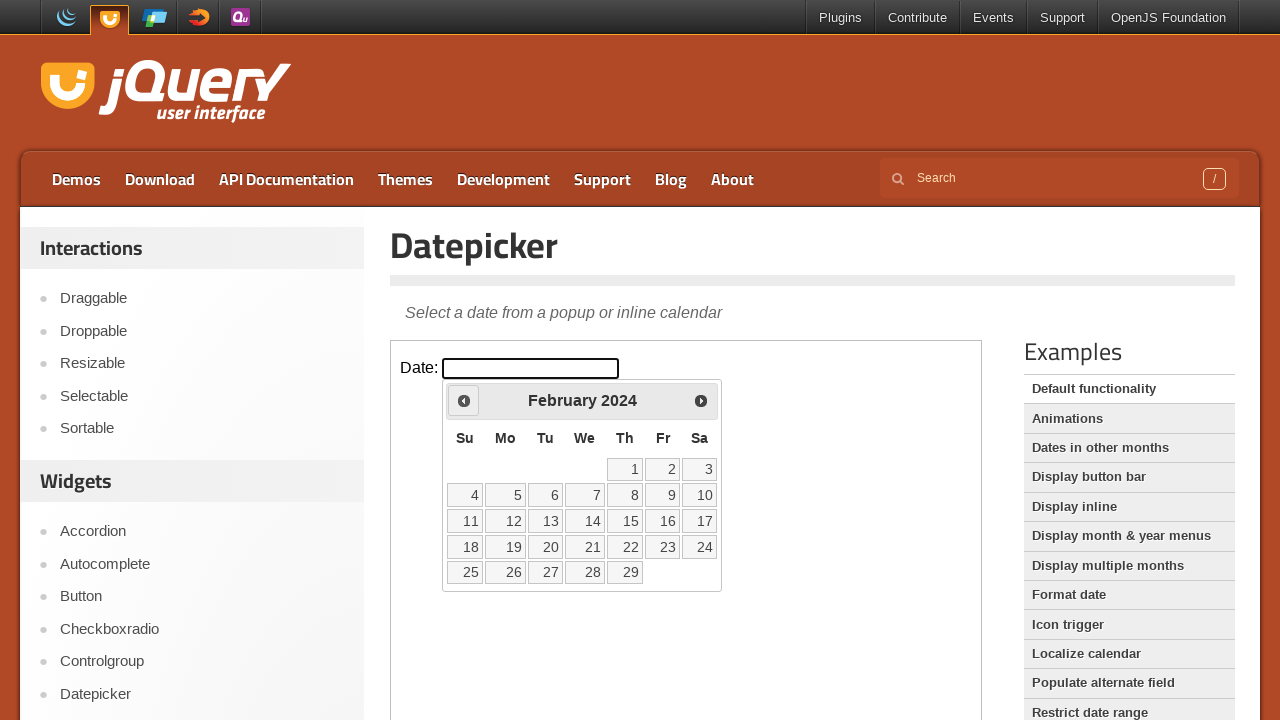

Retrieved current month: February
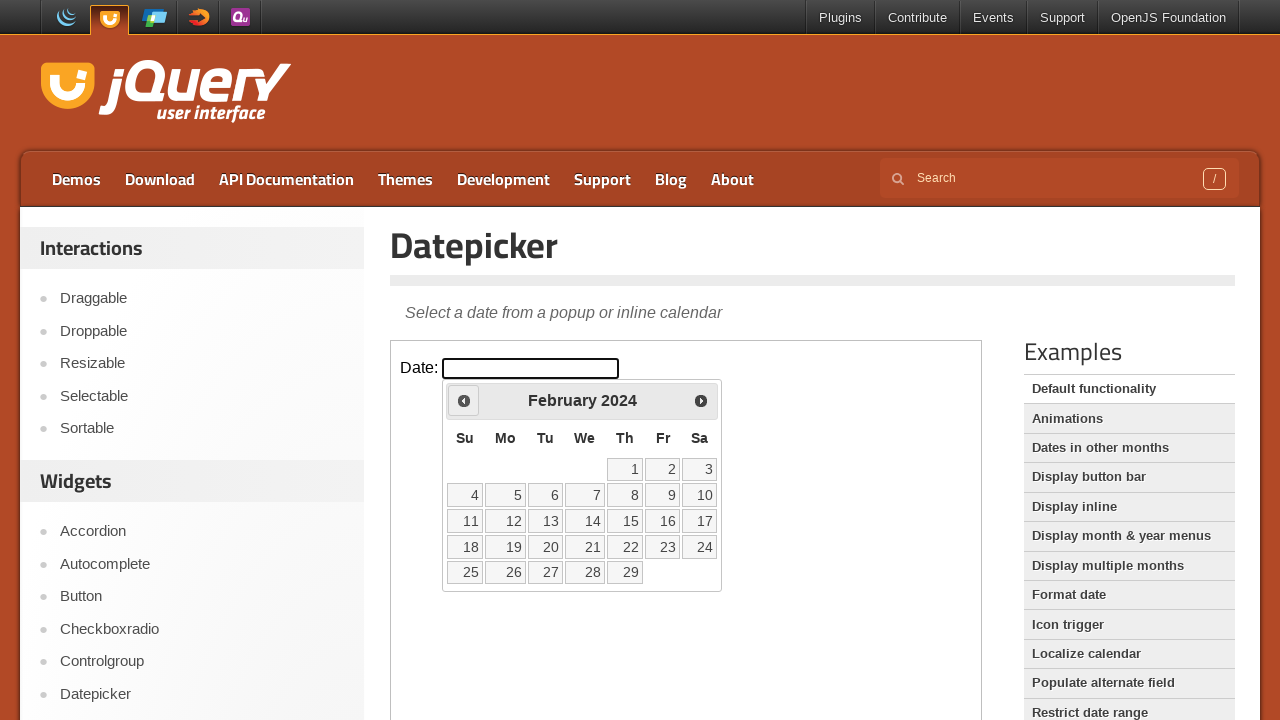

Retrieved current year: 2024
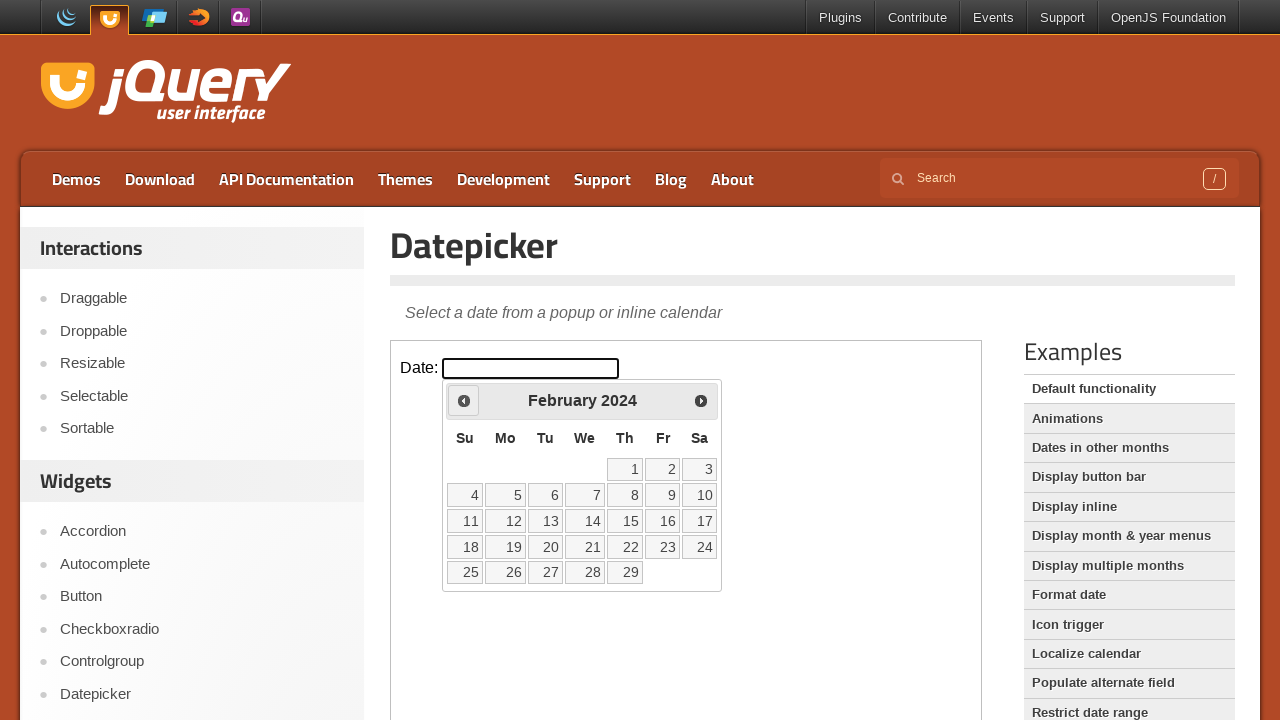

Clicked back button to navigate to earlier month at (464, 400) on iframe >> nth=0 >> internal:control=enter-frame >> span.ui-icon.ui-icon-circle-t
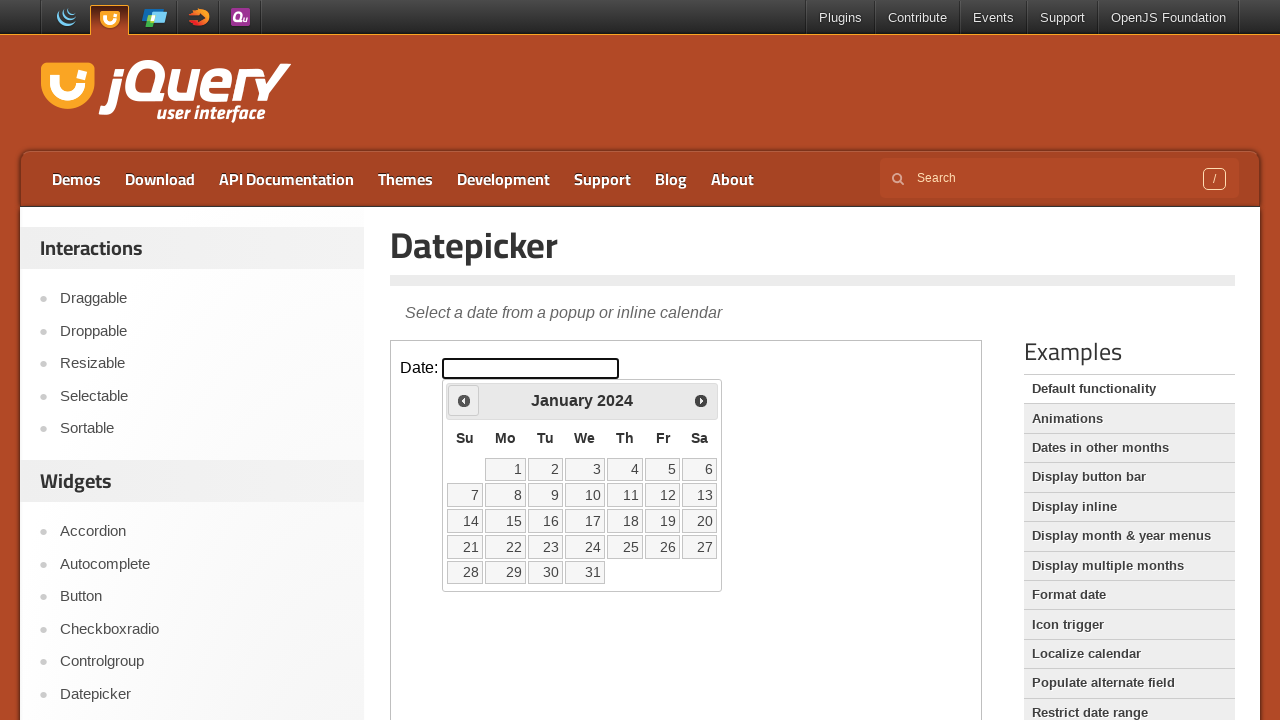

Retrieved current month: January
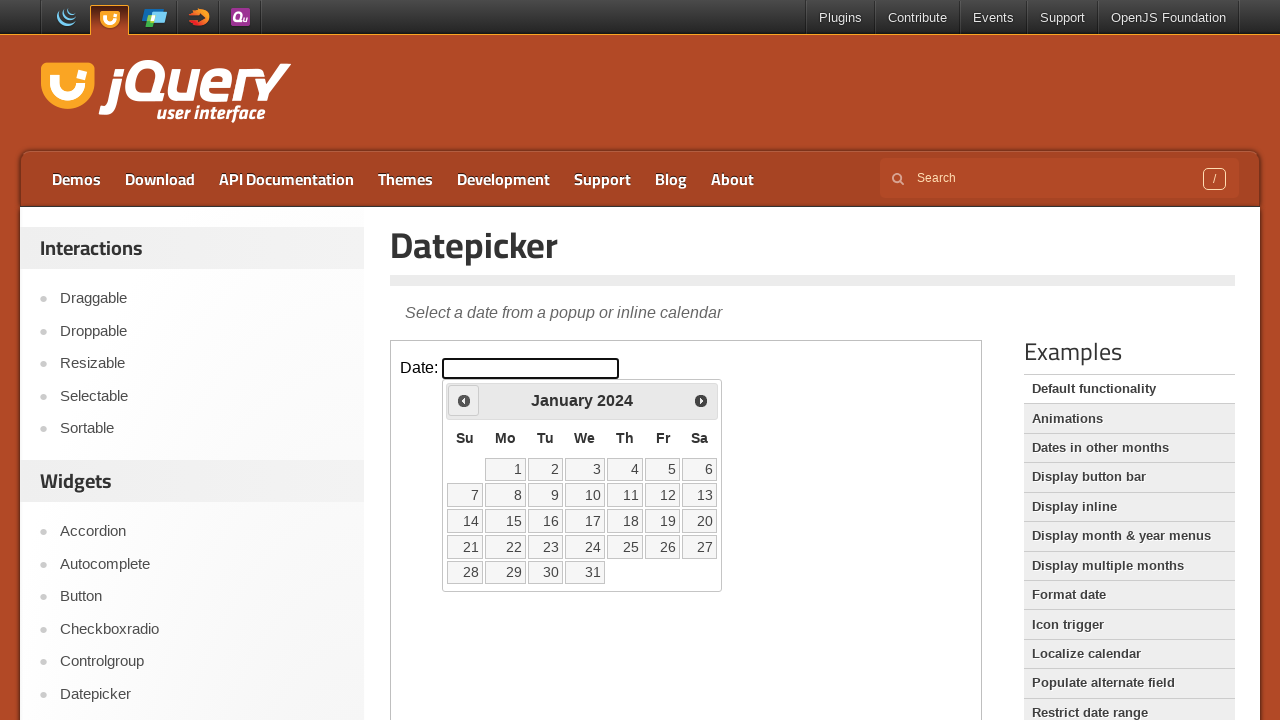

Retrieved current year: 2024
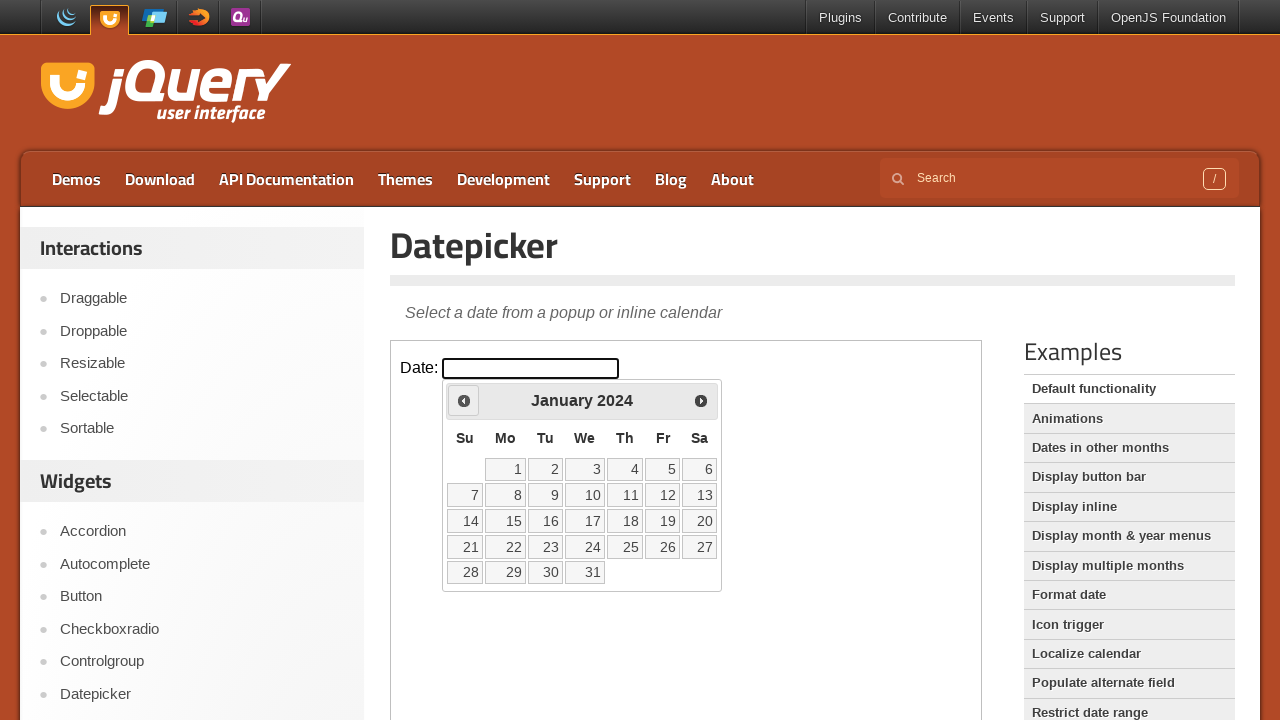

Clicked back button to navigate to earlier month at (464, 400) on iframe >> nth=0 >> internal:control=enter-frame >> span.ui-icon.ui-icon-circle-t
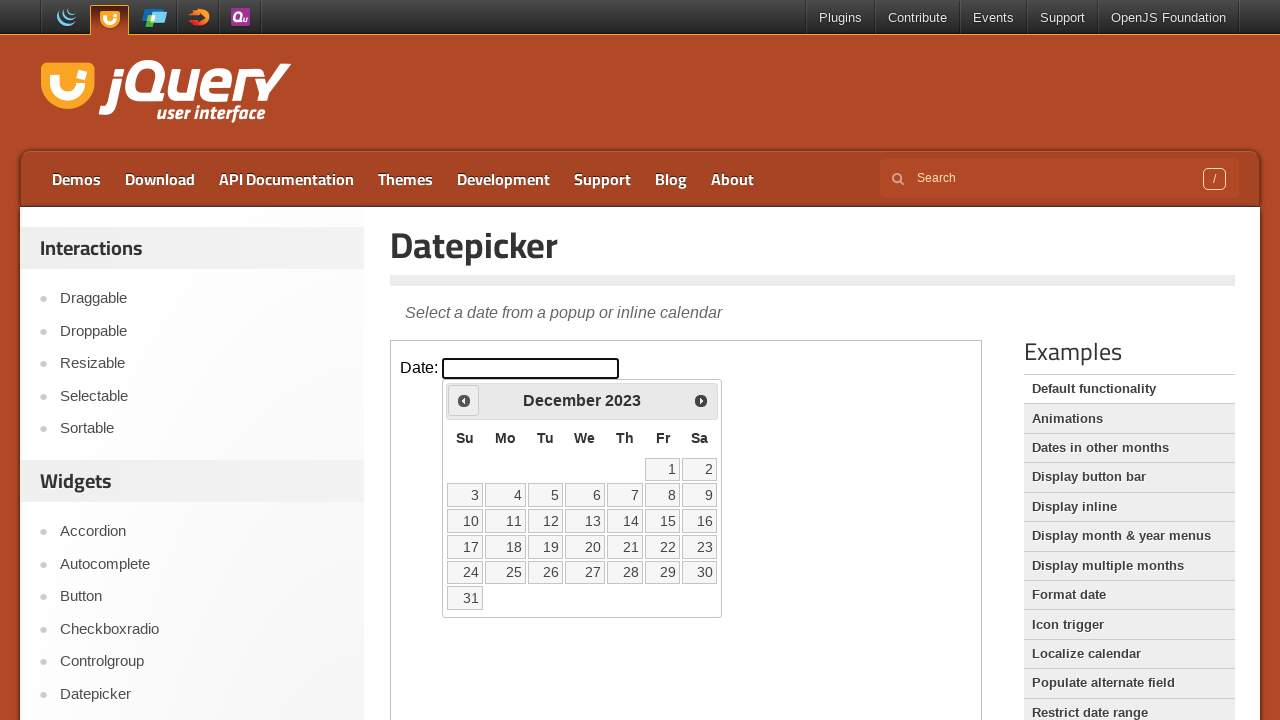

Retrieved current month: December
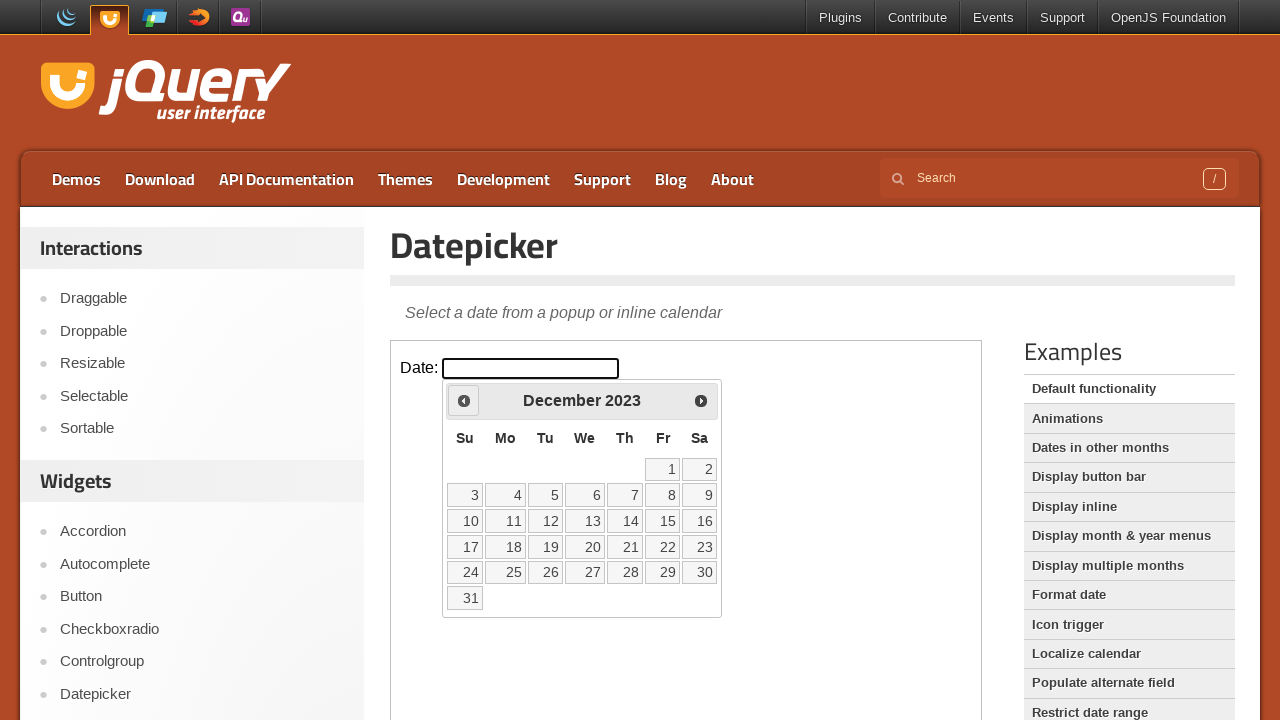

Retrieved current year: 2023
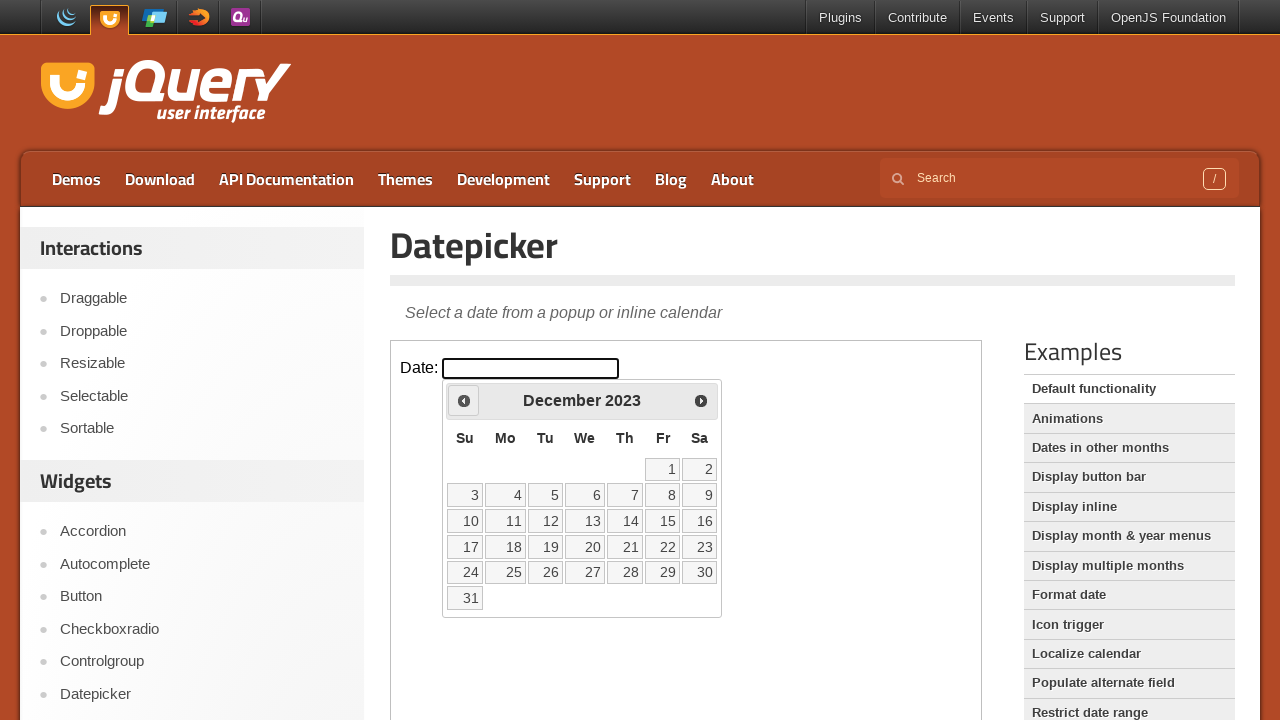

Clicked back button to navigate to earlier month at (464, 400) on iframe >> nth=0 >> internal:control=enter-frame >> span.ui-icon.ui-icon-circle-t
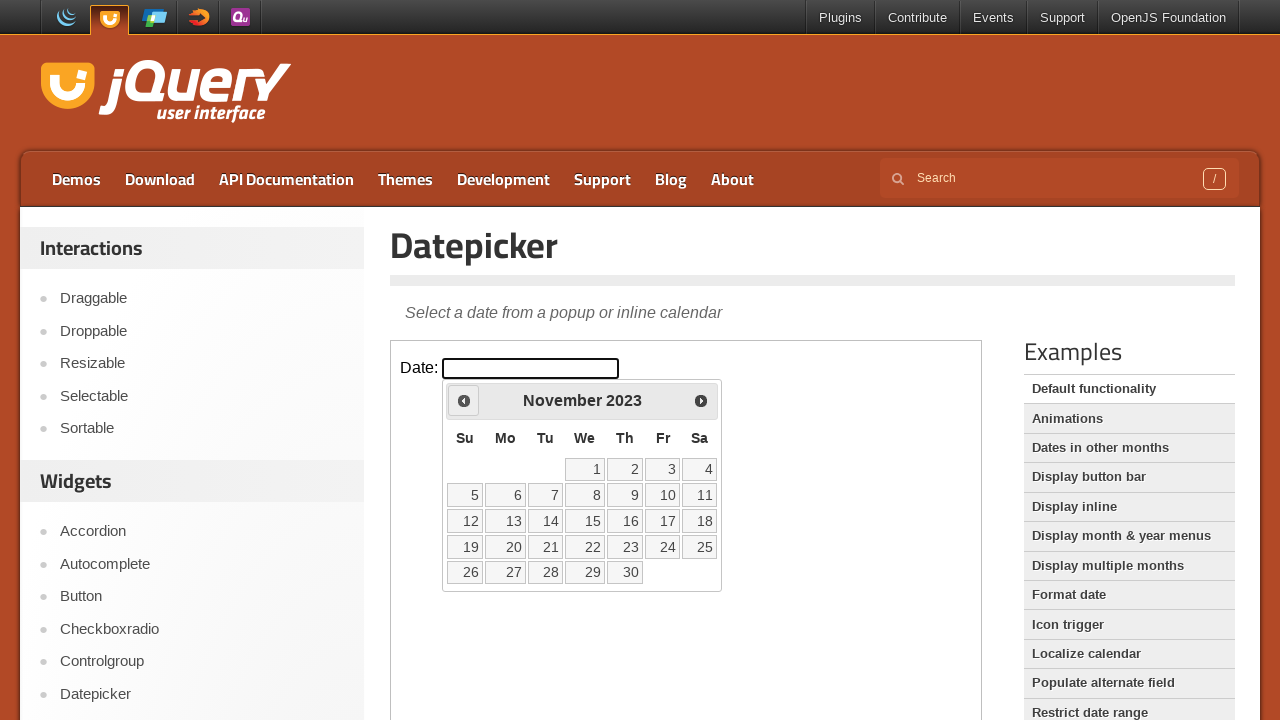

Retrieved current month: November
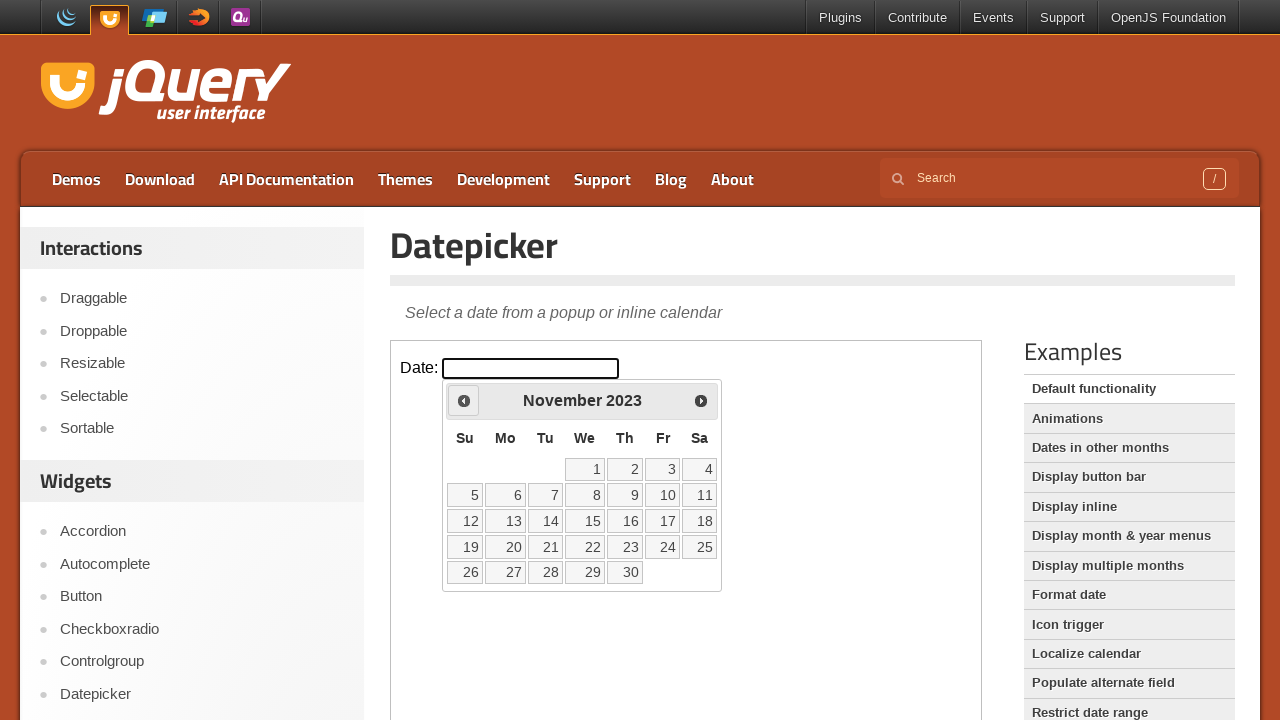

Retrieved current year: 2023
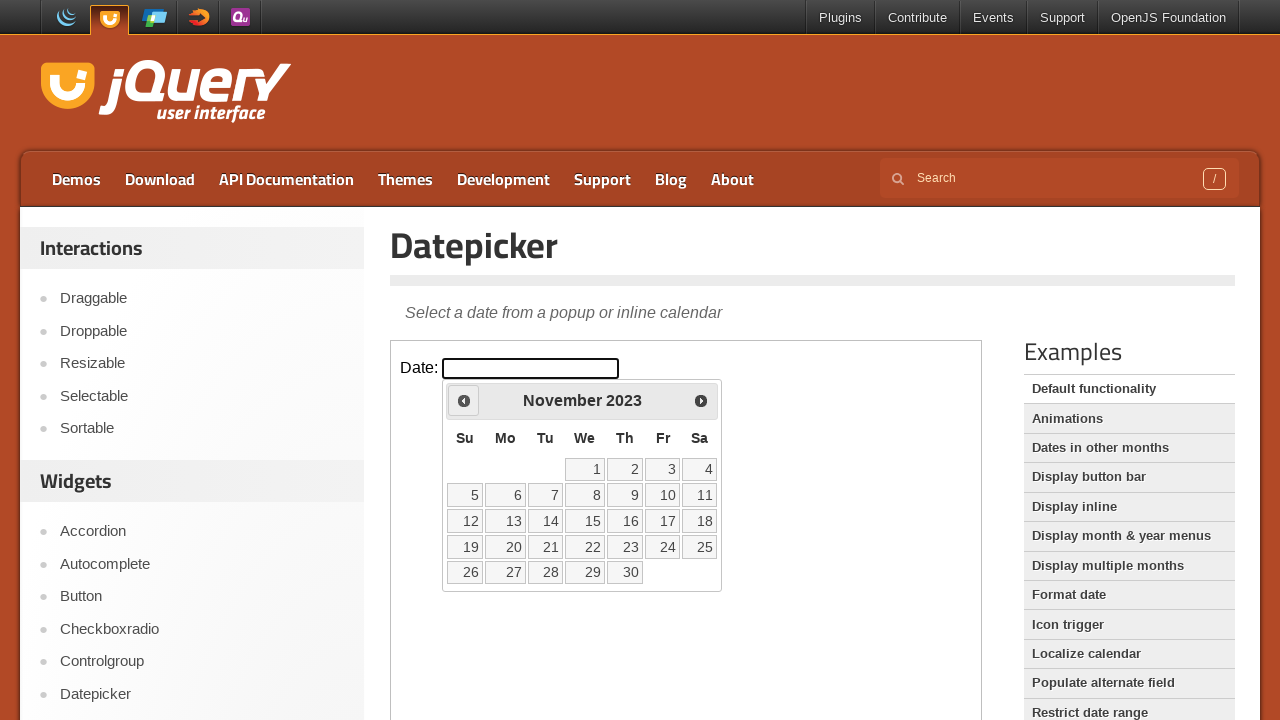

Clicked back button to navigate to earlier month at (464, 400) on iframe >> nth=0 >> internal:control=enter-frame >> span.ui-icon.ui-icon-circle-t
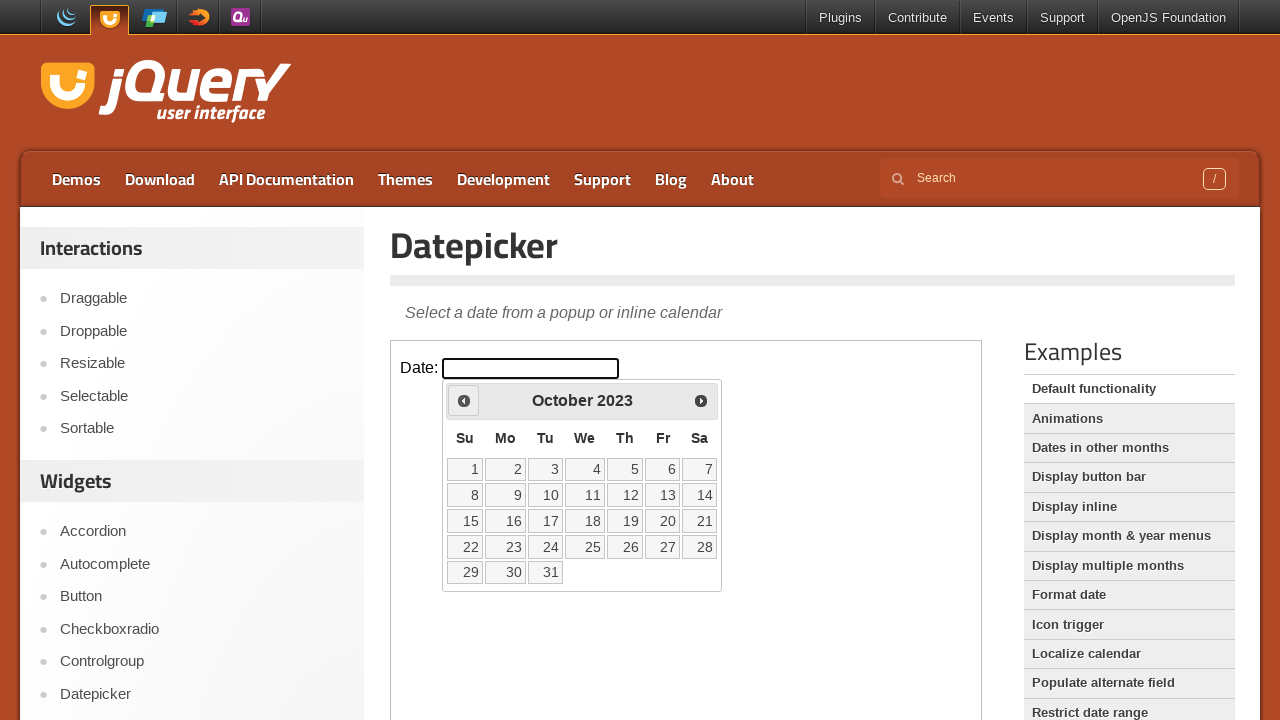

Retrieved current month: October
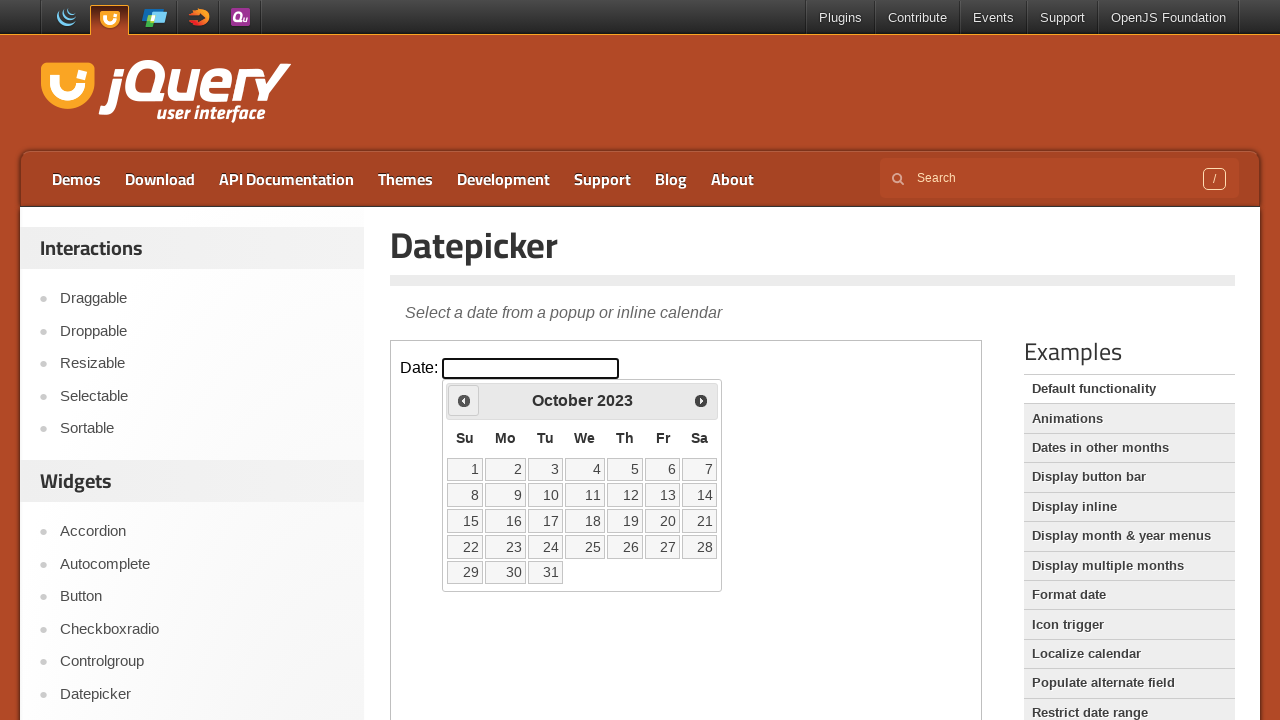

Retrieved current year: 2023
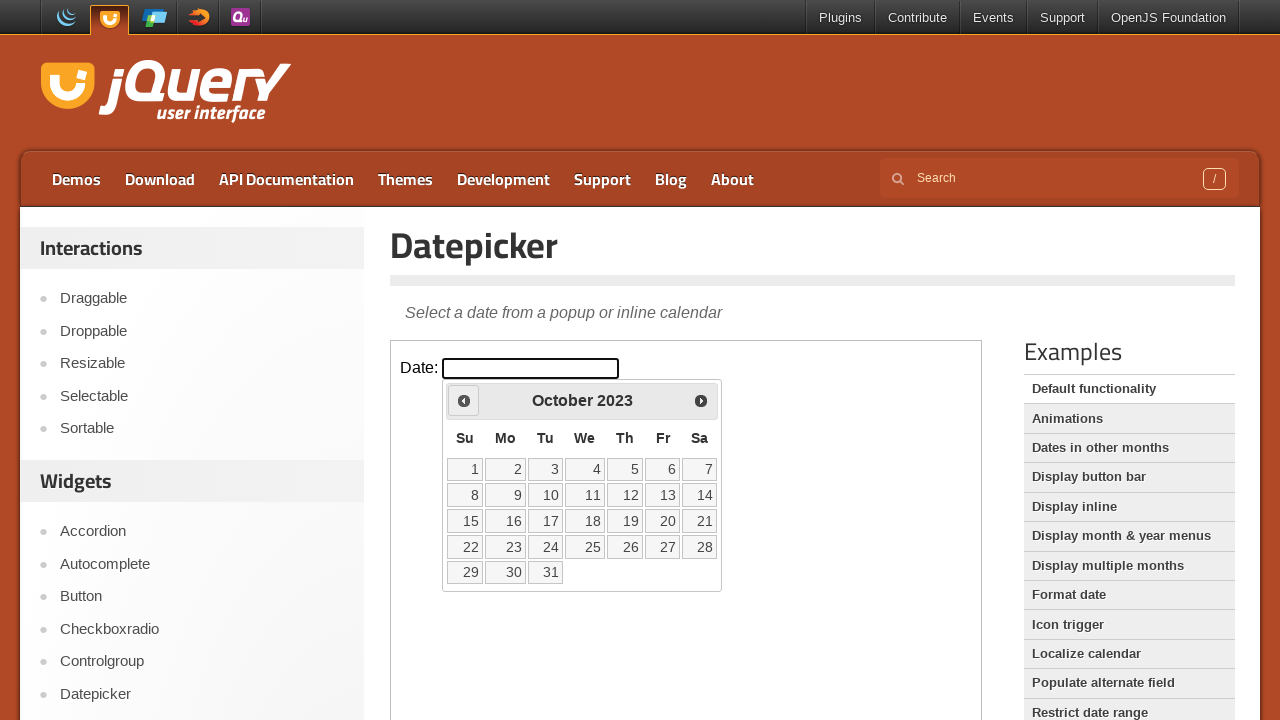

Clicked back button to navigate to earlier month at (464, 400) on iframe >> nth=0 >> internal:control=enter-frame >> span.ui-icon.ui-icon-circle-t
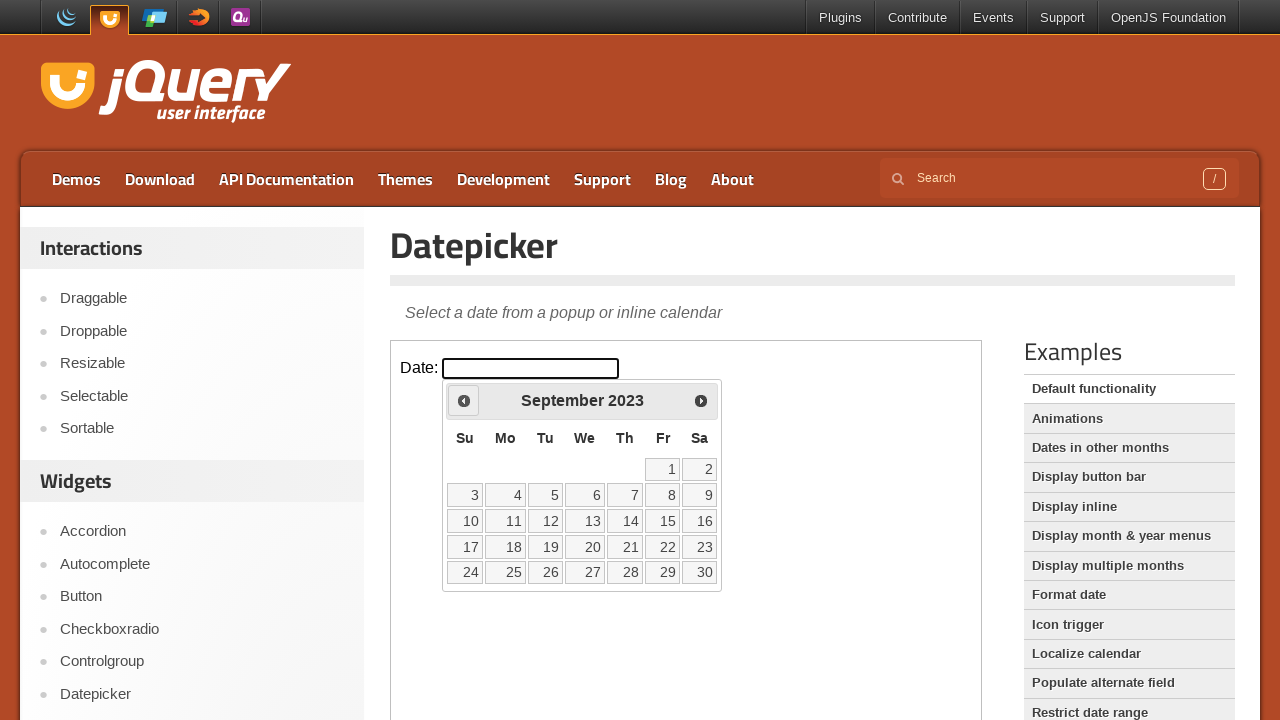

Retrieved current month: September
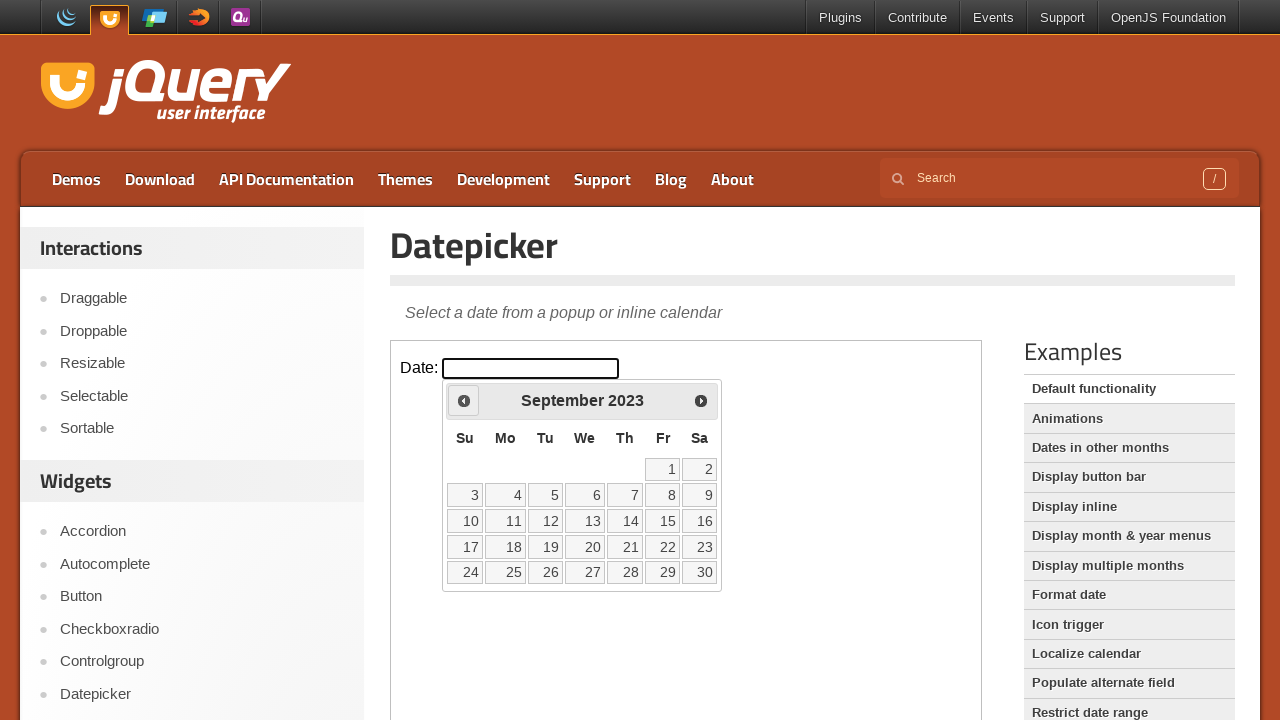

Retrieved current year: 2023
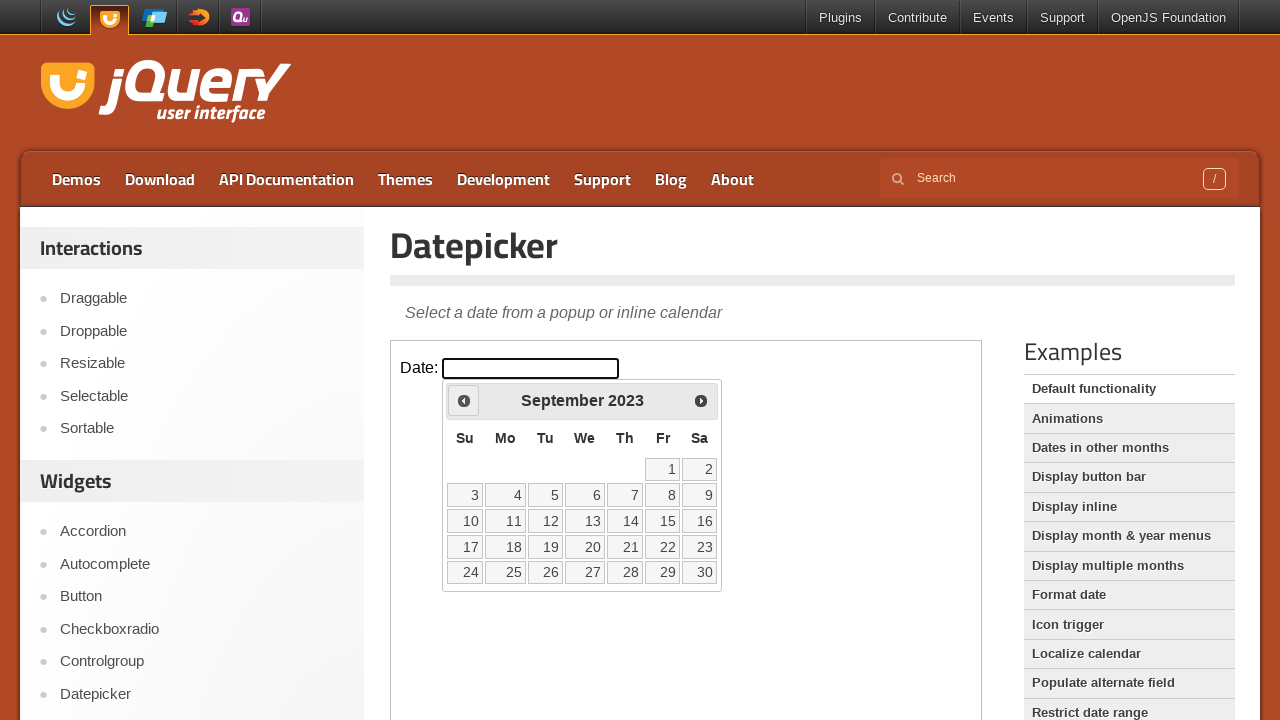

Clicked back button to navigate to earlier month at (464, 400) on iframe >> nth=0 >> internal:control=enter-frame >> span.ui-icon.ui-icon-circle-t
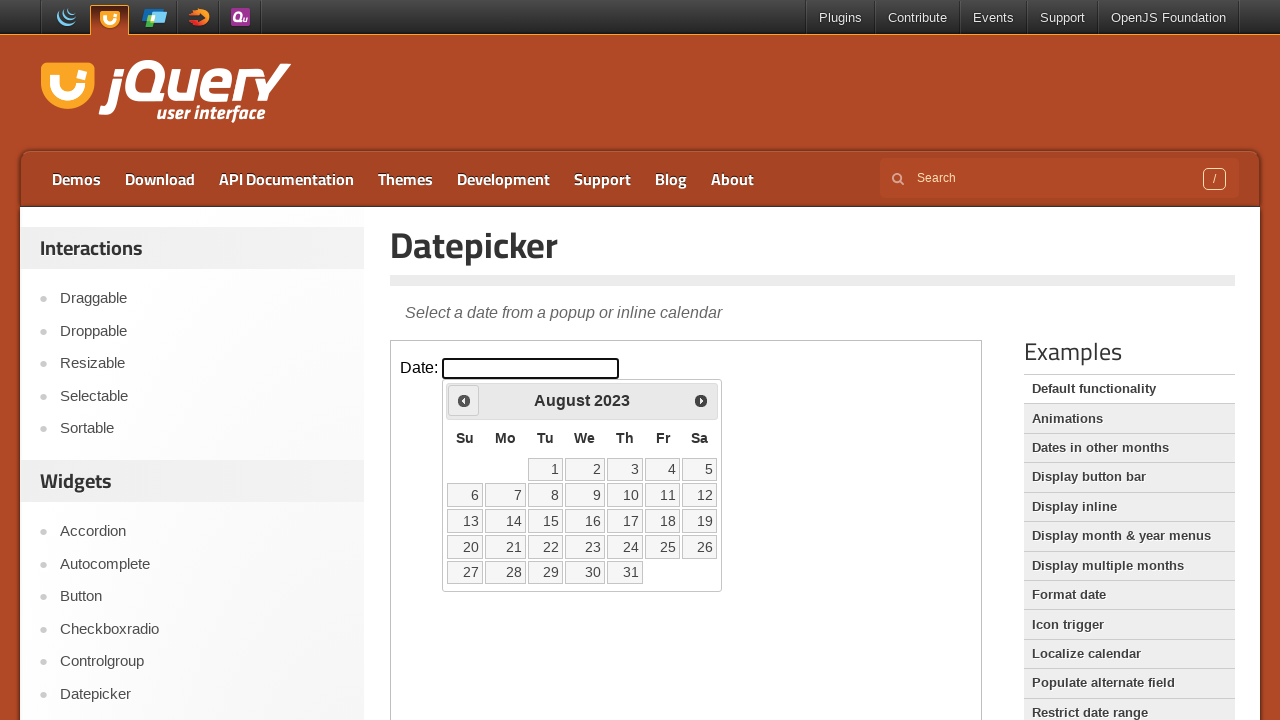

Retrieved current month: August
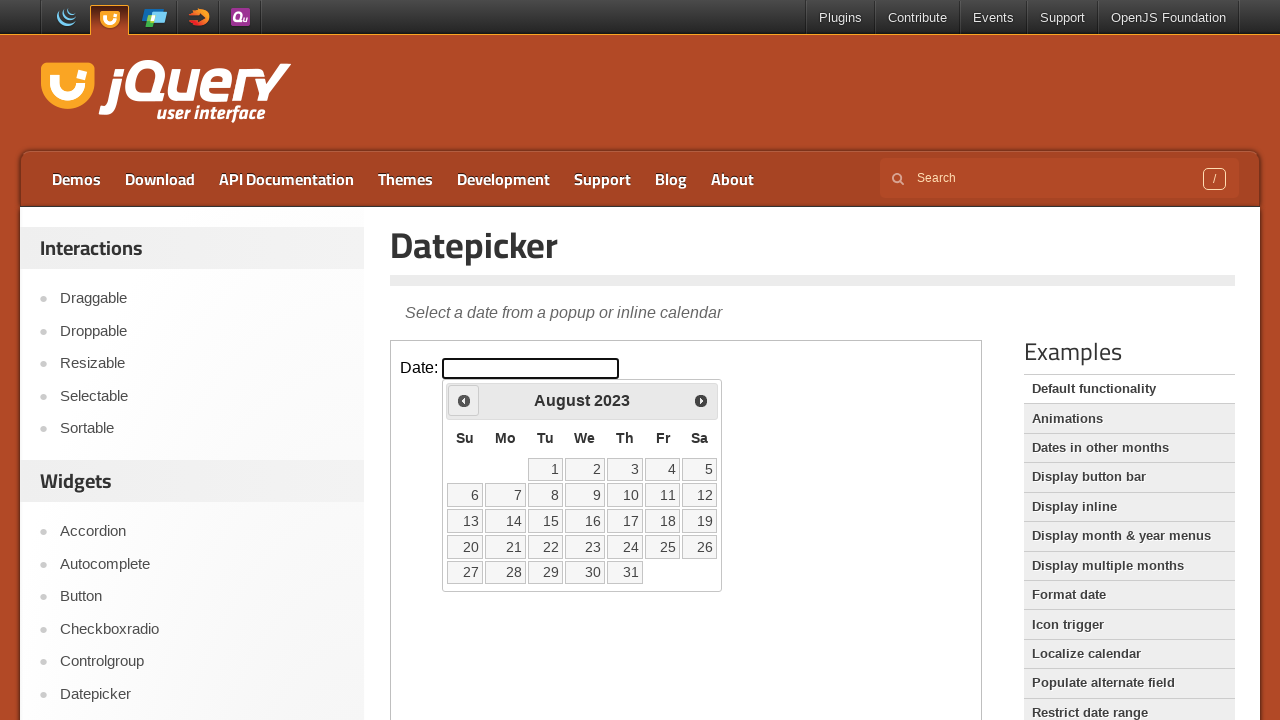

Retrieved current year: 2023
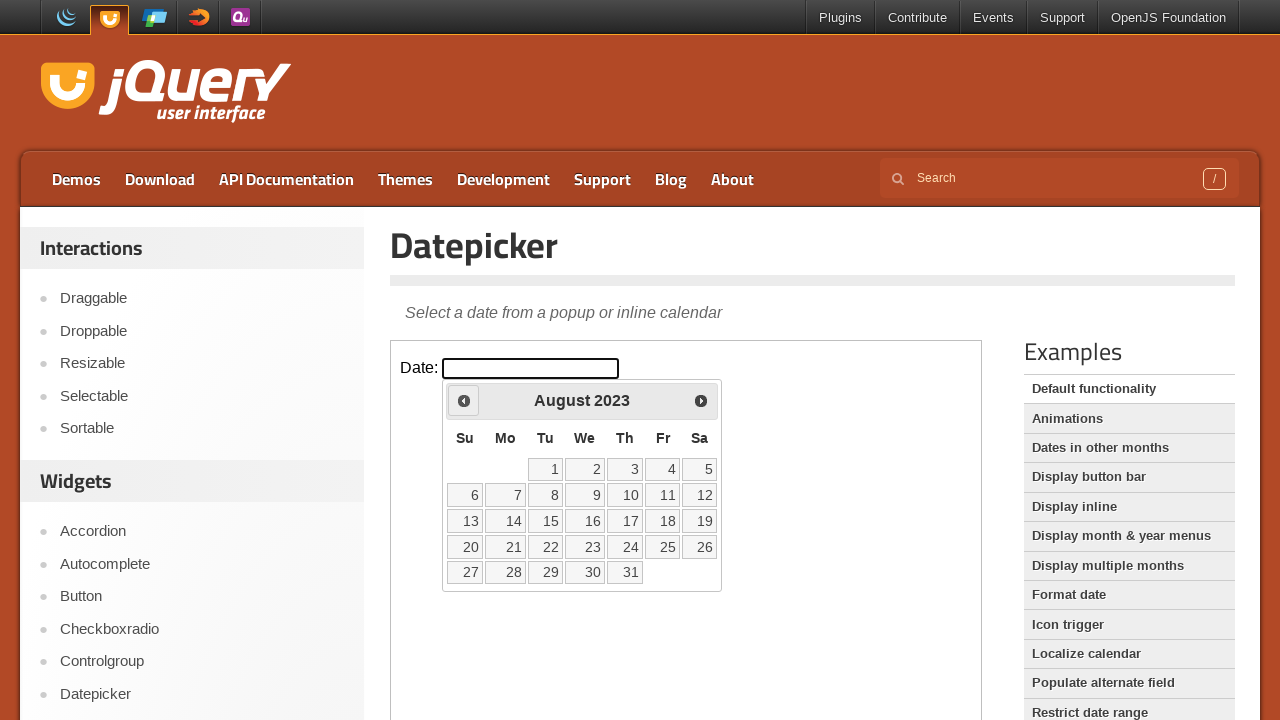

Clicked back button to navigate to earlier month at (464, 400) on iframe >> nth=0 >> internal:control=enter-frame >> span.ui-icon.ui-icon-circle-t
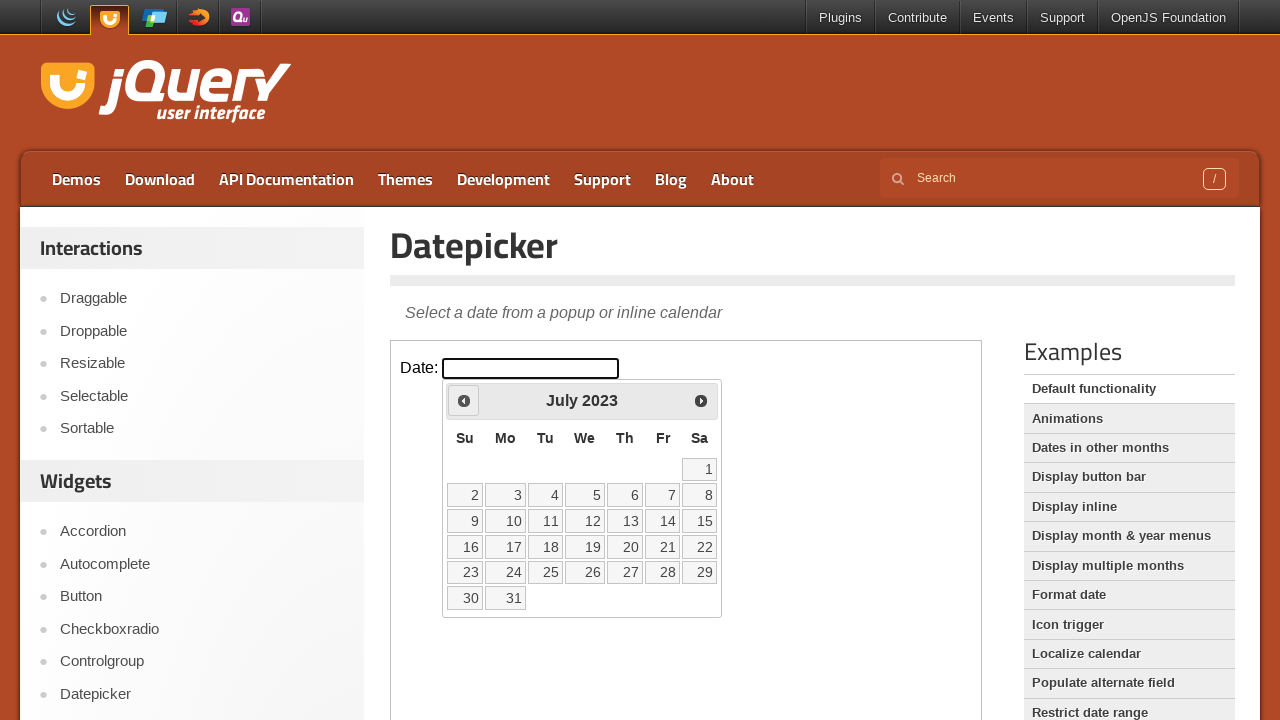

Retrieved current month: July
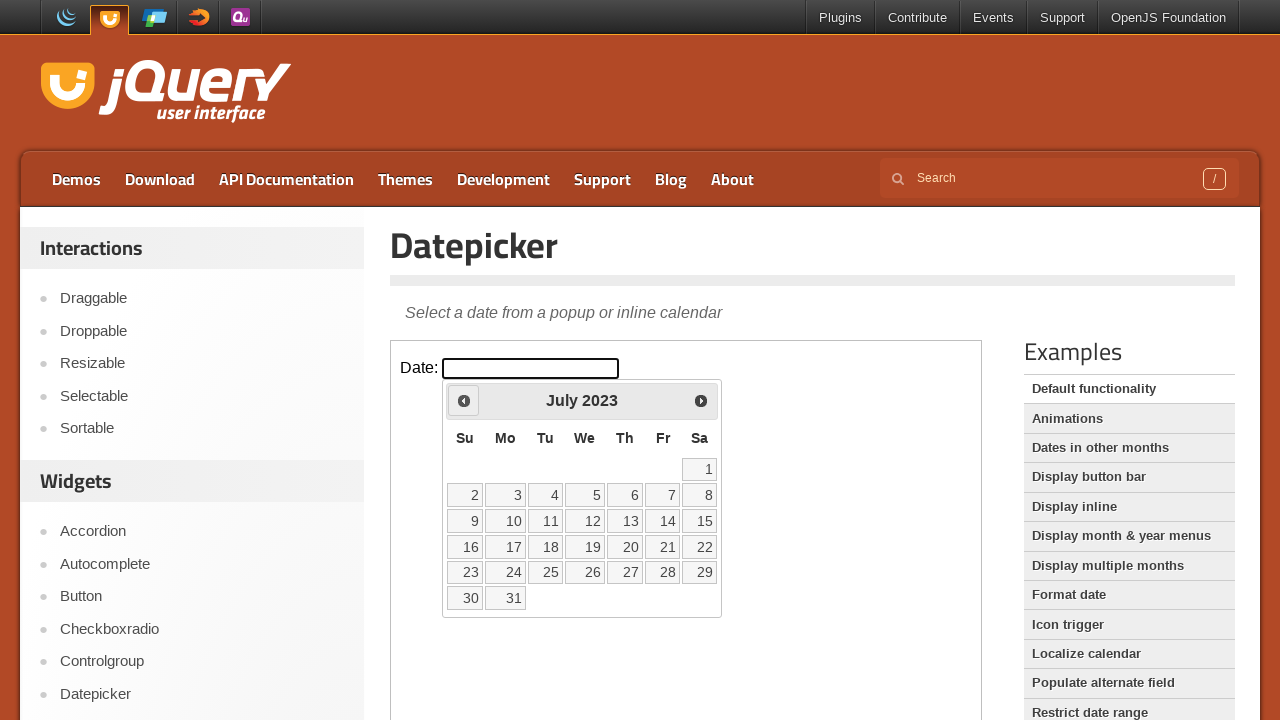

Retrieved current year: 2023
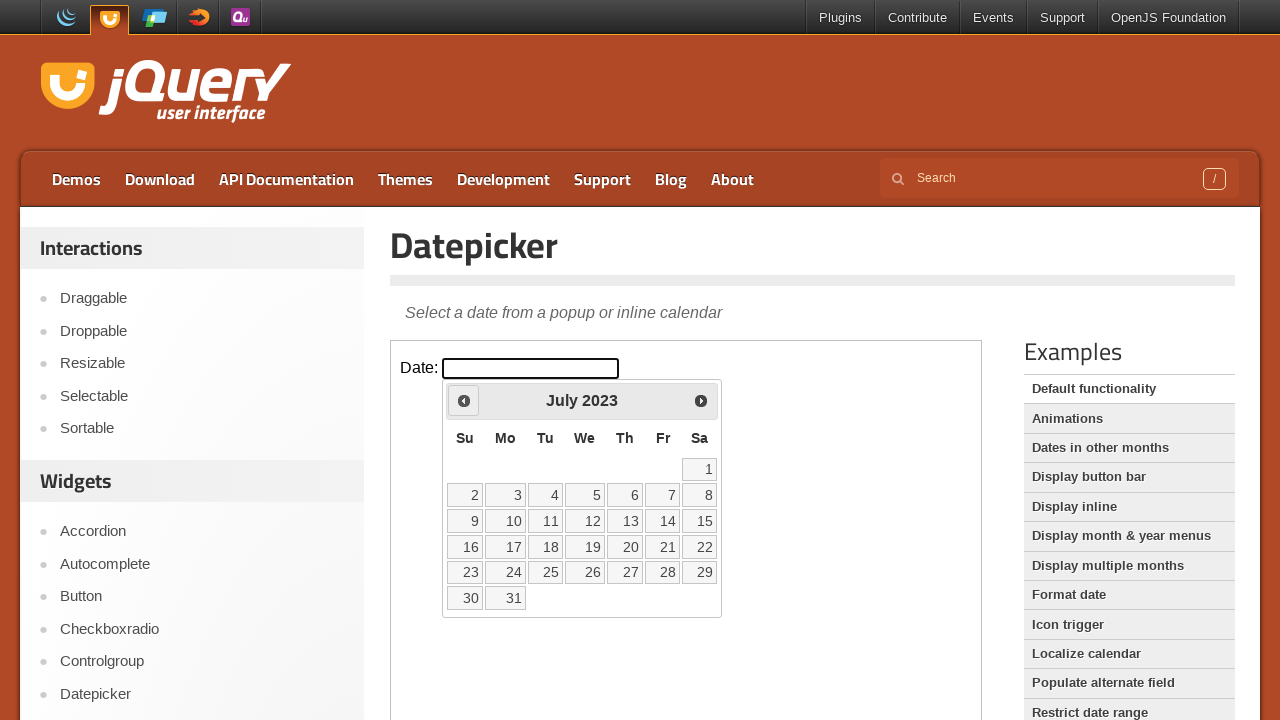

Clicked back button to navigate to earlier month at (464, 400) on iframe >> nth=0 >> internal:control=enter-frame >> span.ui-icon.ui-icon-circle-t
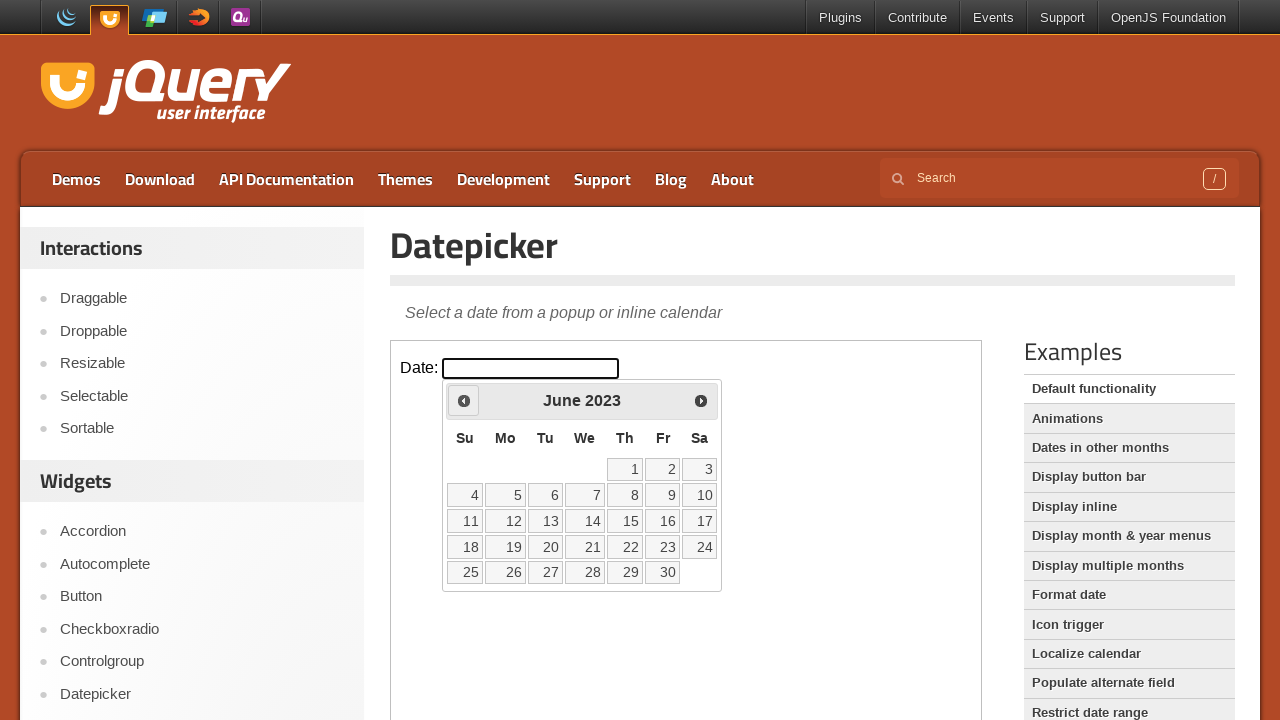

Retrieved current month: June
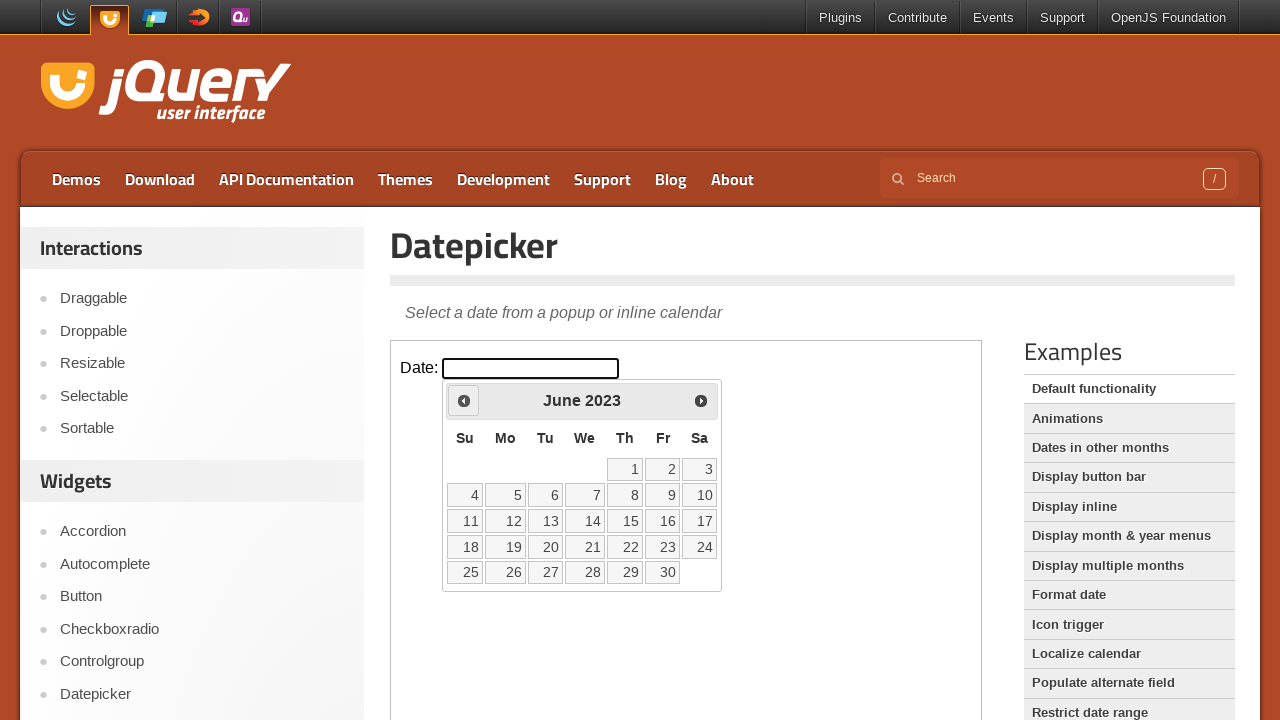

Retrieved current year: 2023
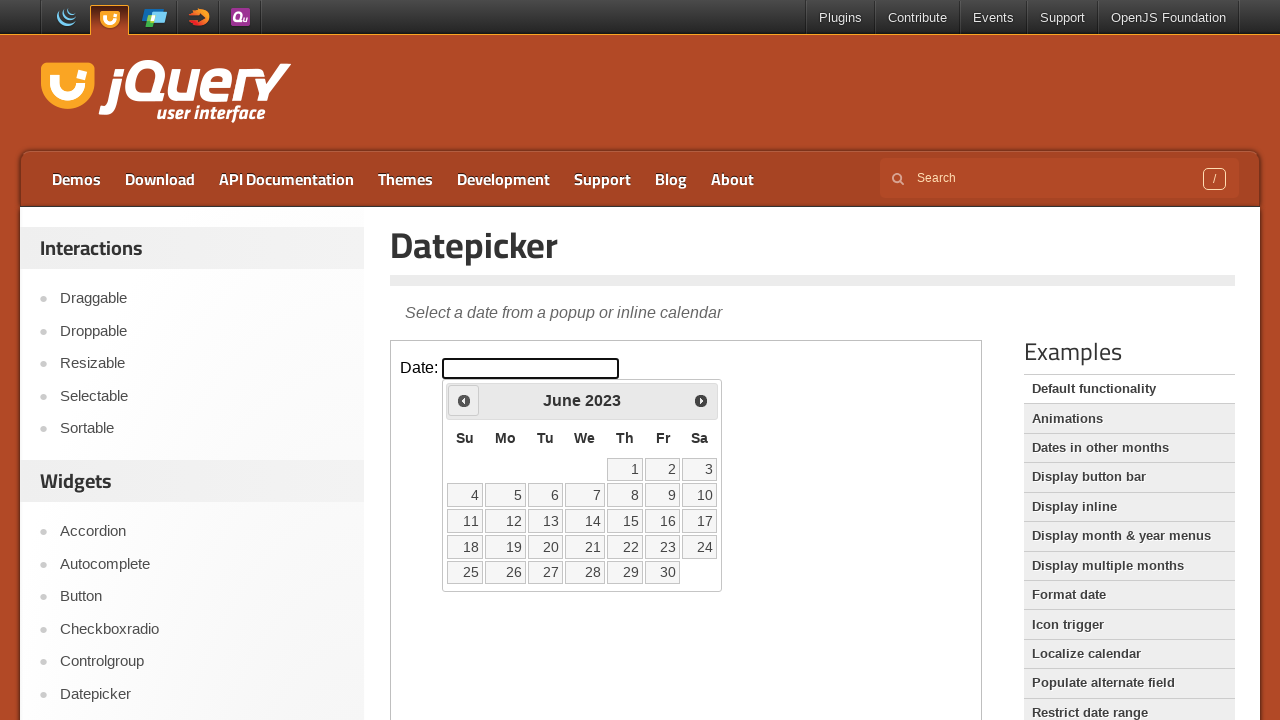

Clicked back button to navigate to earlier month at (464, 400) on iframe >> nth=0 >> internal:control=enter-frame >> span.ui-icon.ui-icon-circle-t
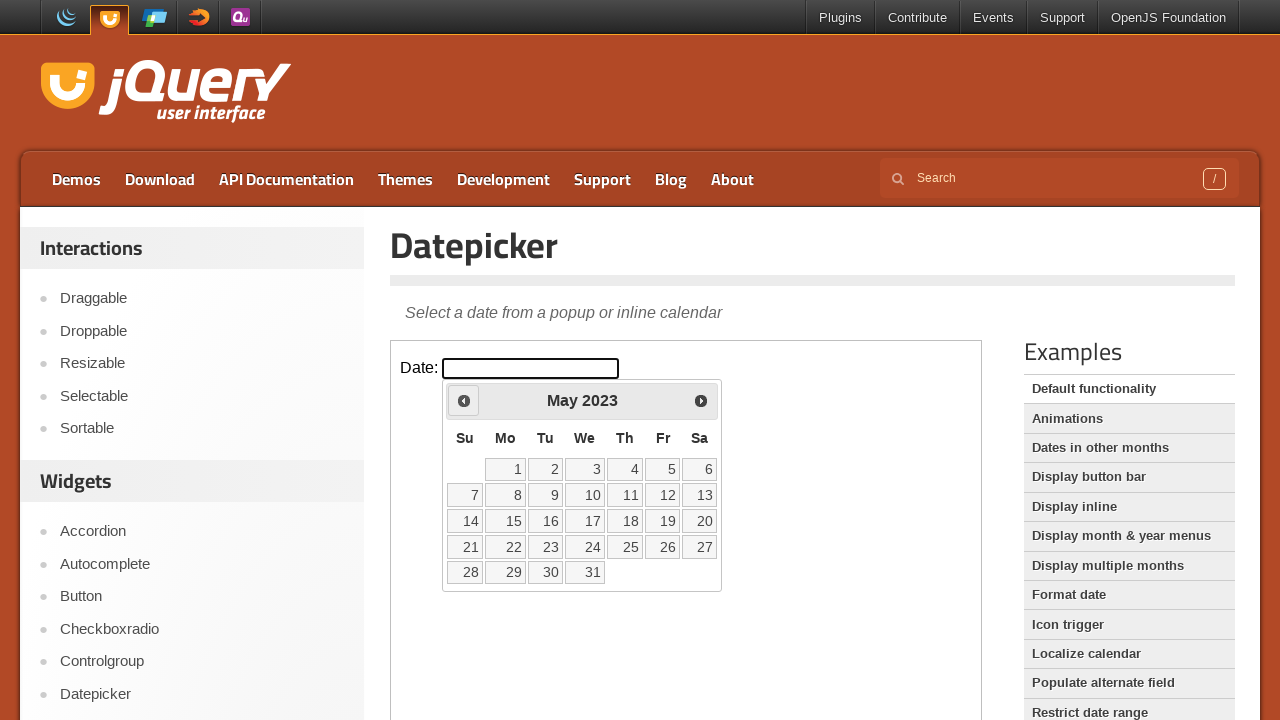

Retrieved current month: May
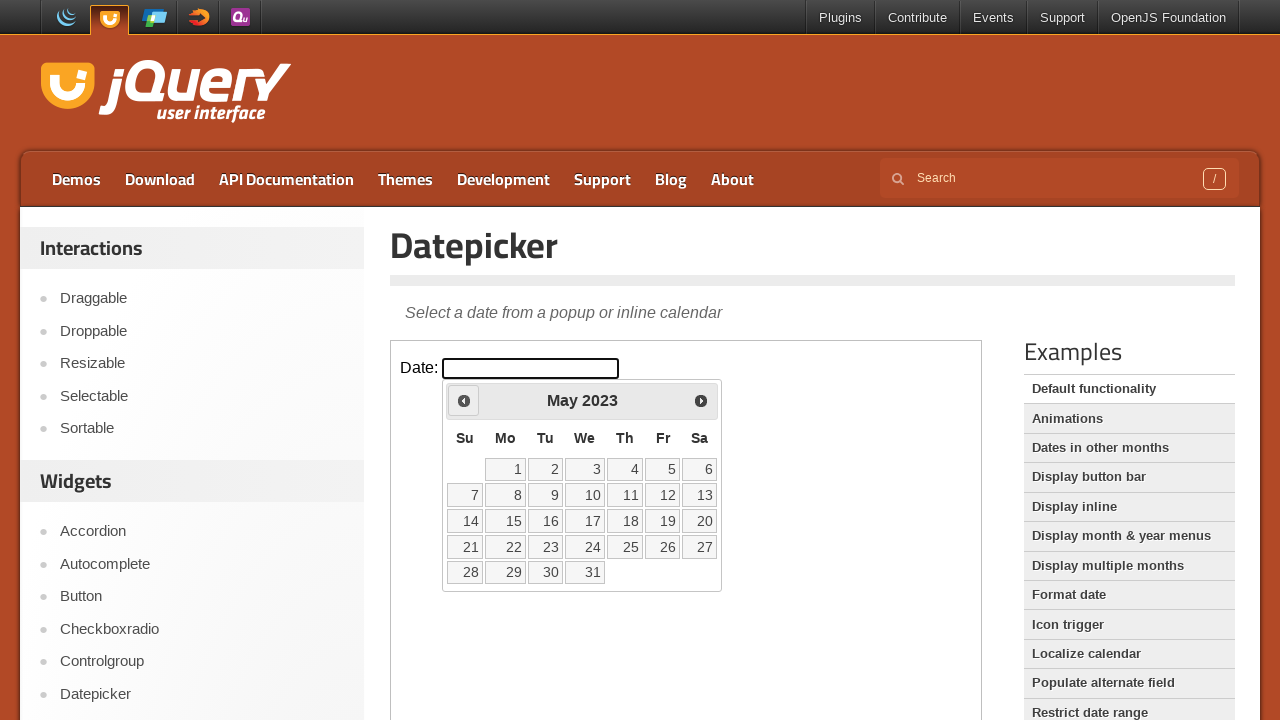

Retrieved current year: 2023
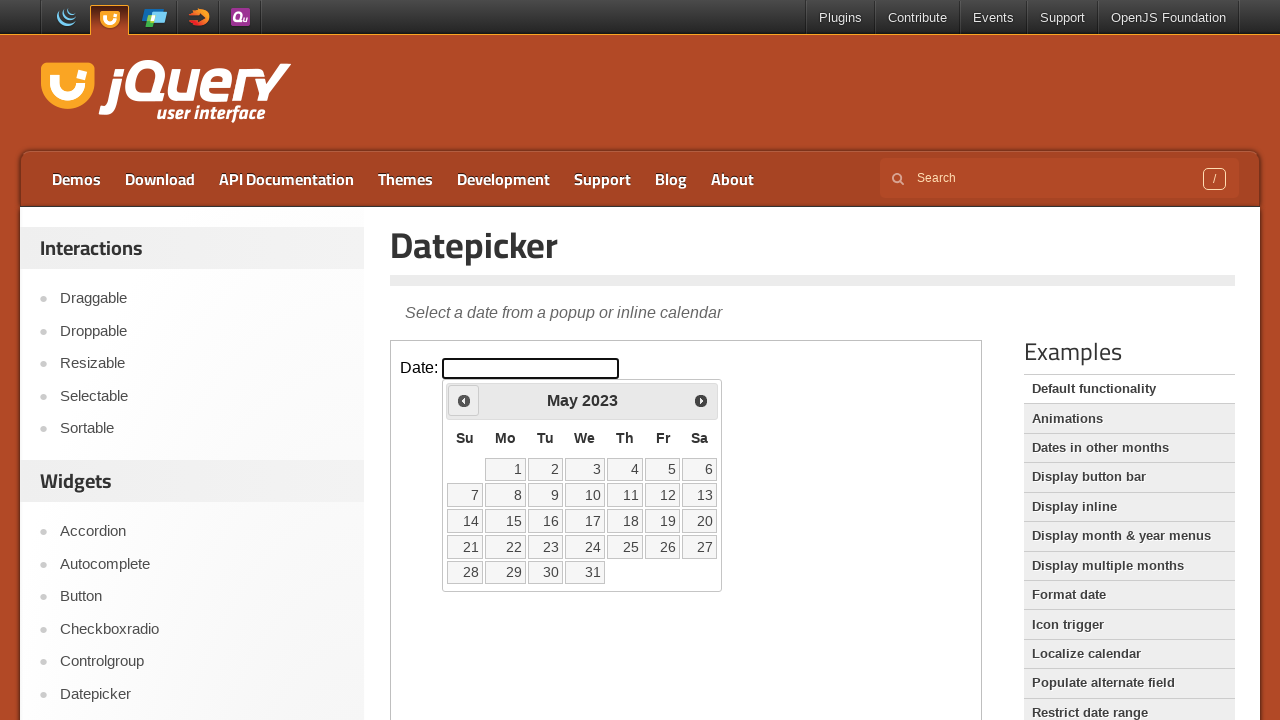

Clicked back button to navigate to earlier month at (464, 400) on iframe >> nth=0 >> internal:control=enter-frame >> span.ui-icon.ui-icon-circle-t
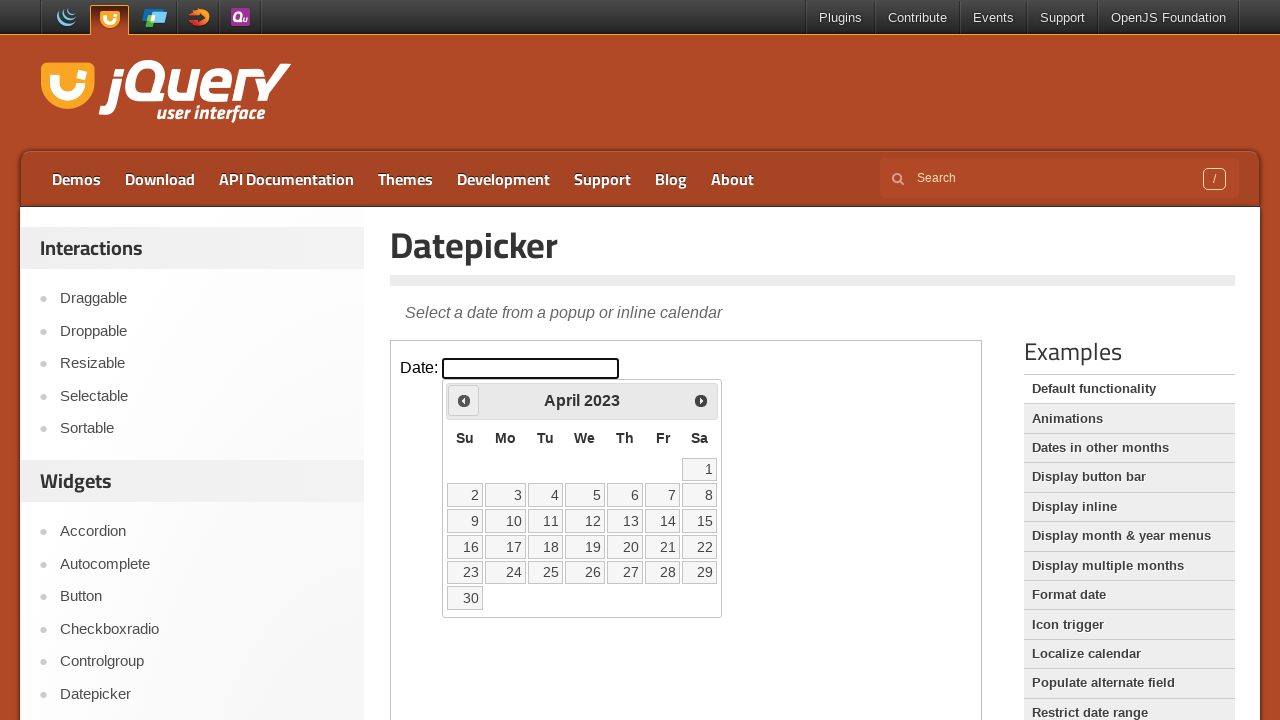

Retrieved current month: April
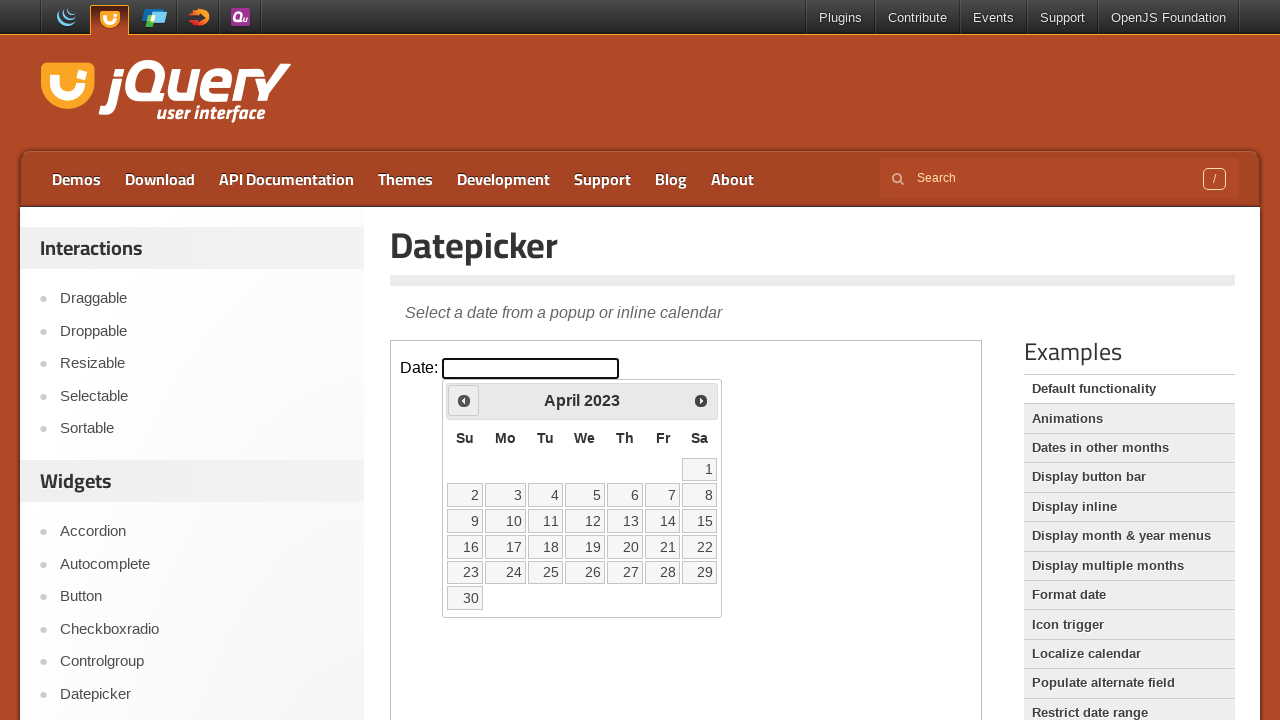

Retrieved current year: 2023
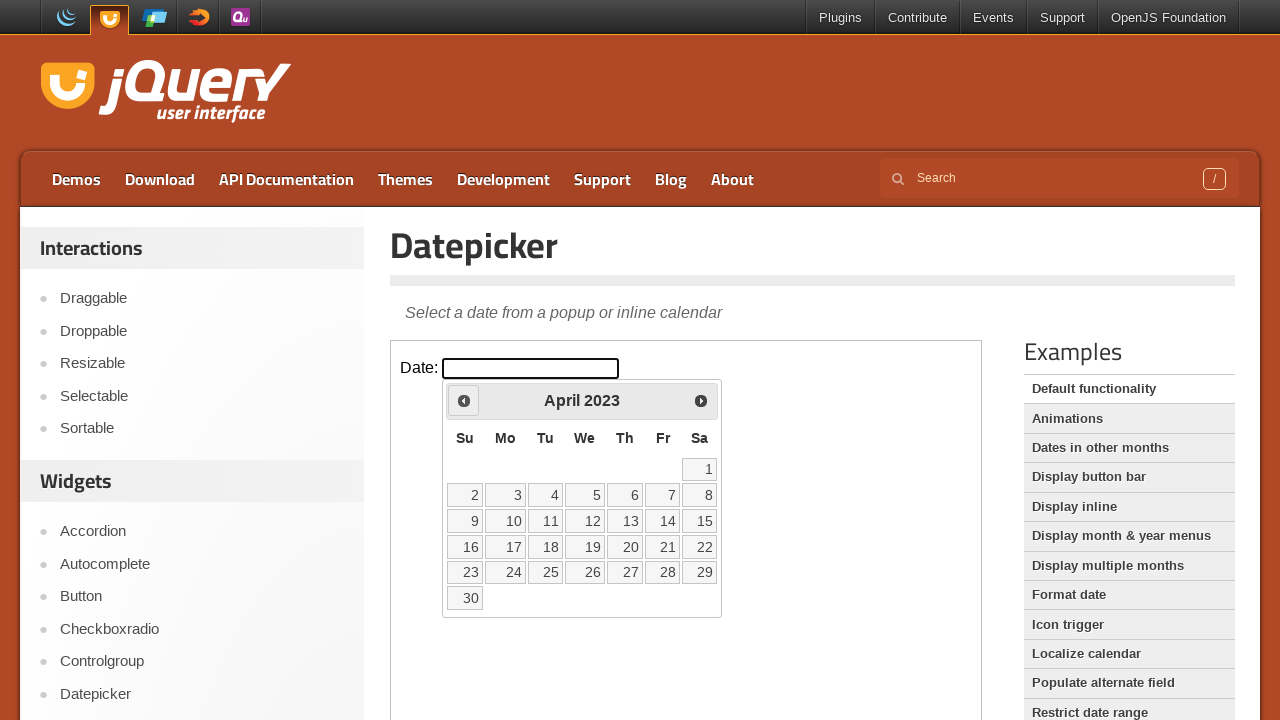

Clicked back button to navigate to earlier month at (464, 400) on iframe >> nth=0 >> internal:control=enter-frame >> span.ui-icon.ui-icon-circle-t
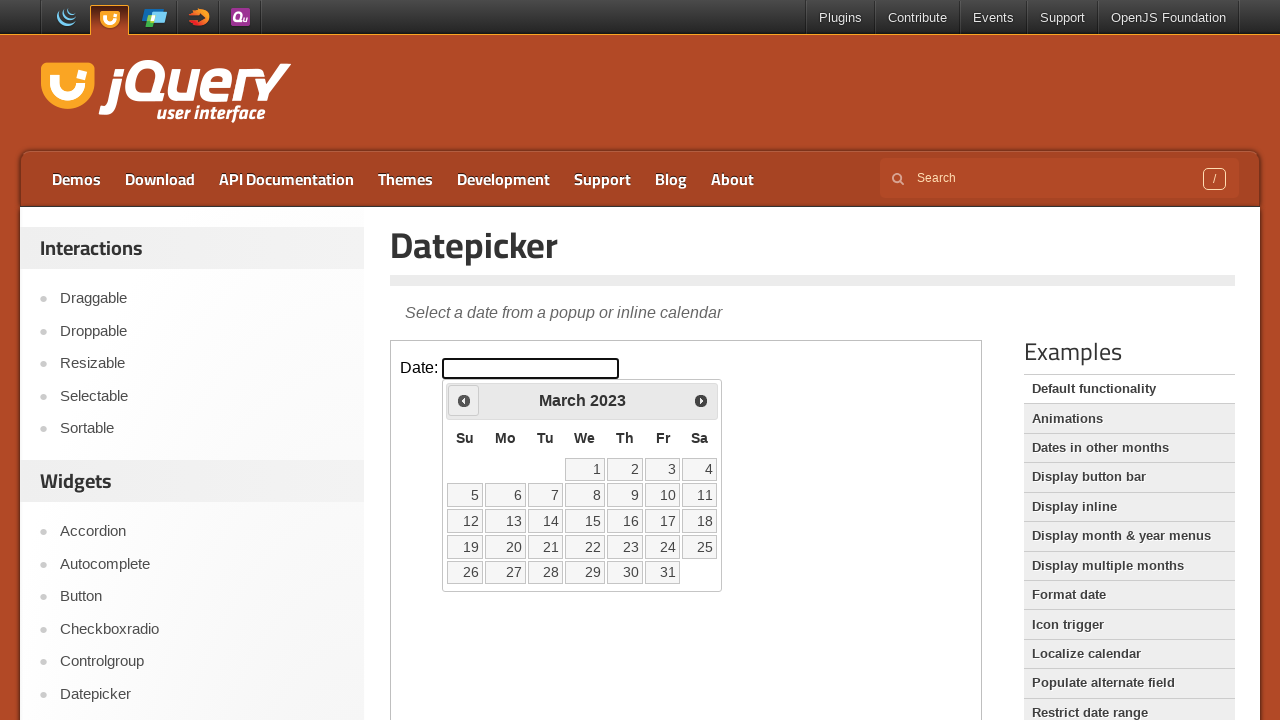

Retrieved current month: March
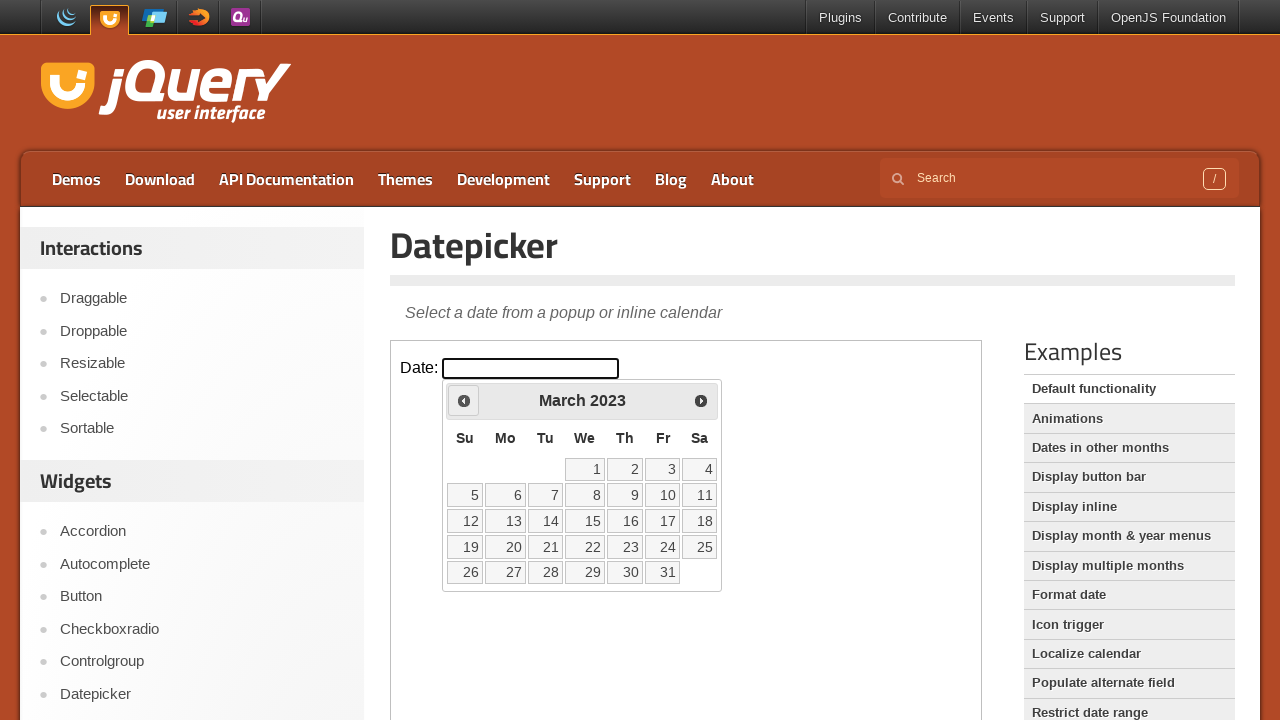

Retrieved current year: 2023
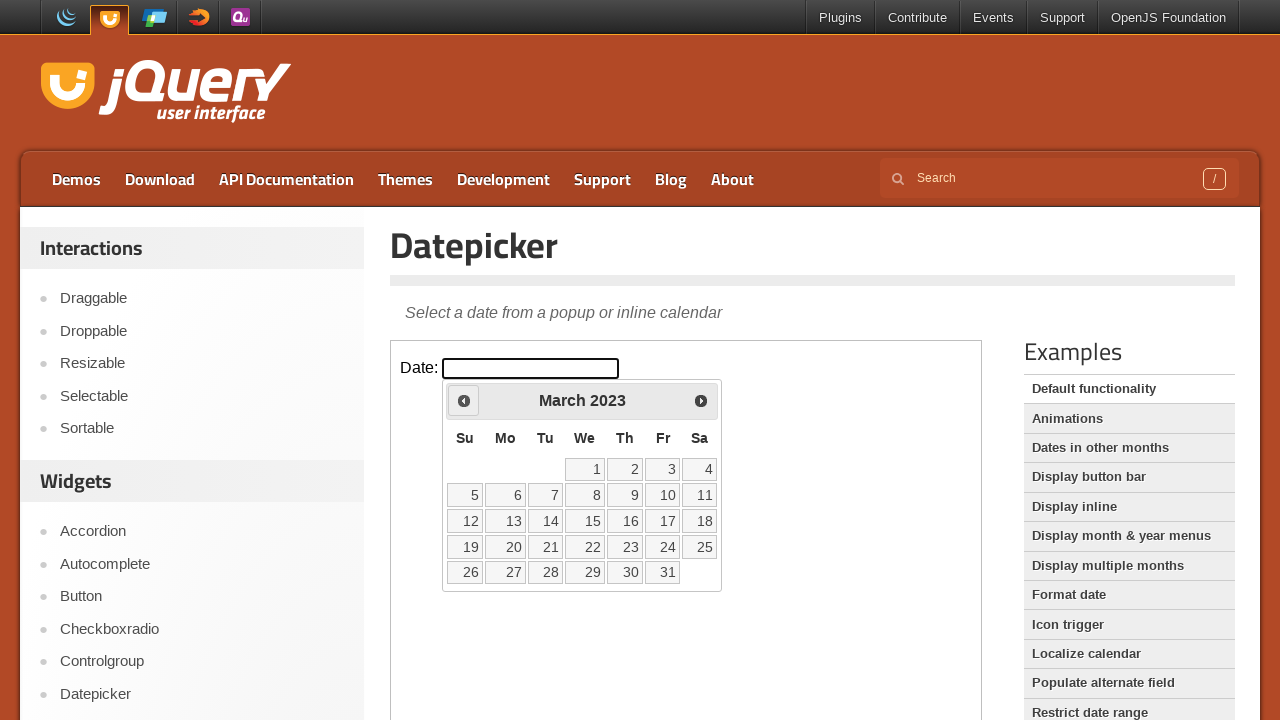

Clicked back button to navigate to earlier month at (464, 400) on iframe >> nth=0 >> internal:control=enter-frame >> span.ui-icon.ui-icon-circle-t
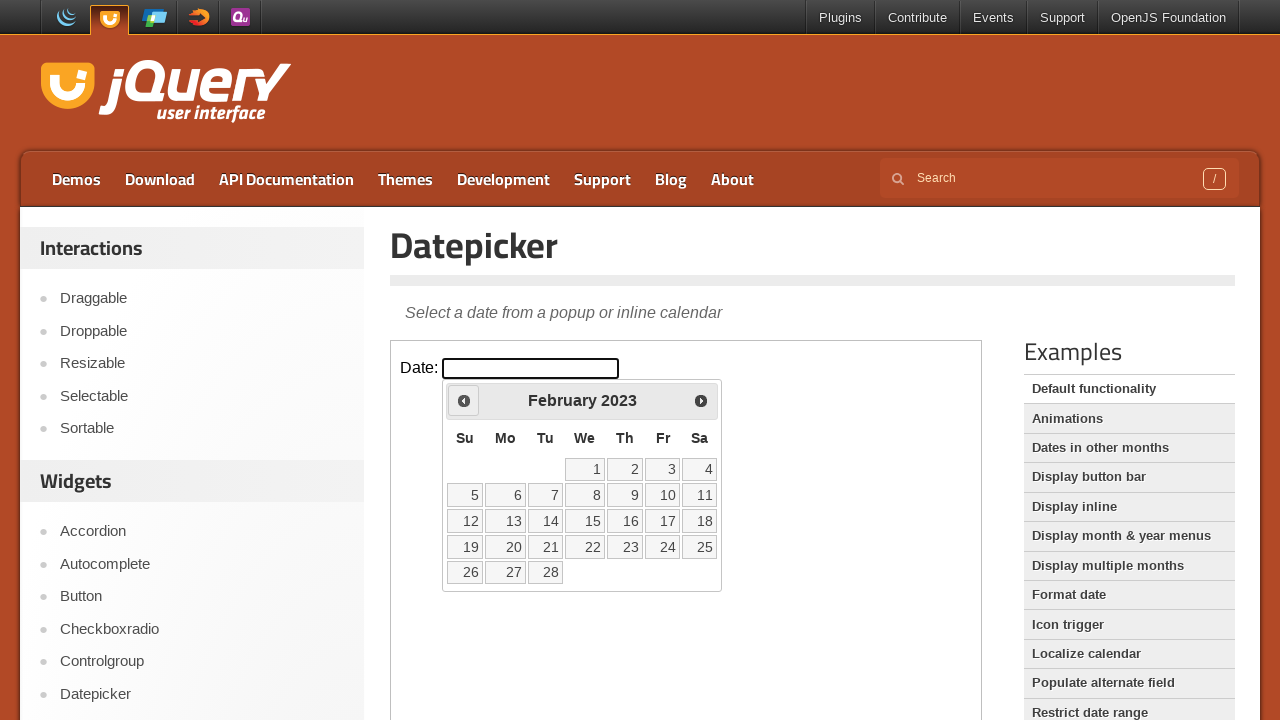

Retrieved current month: February
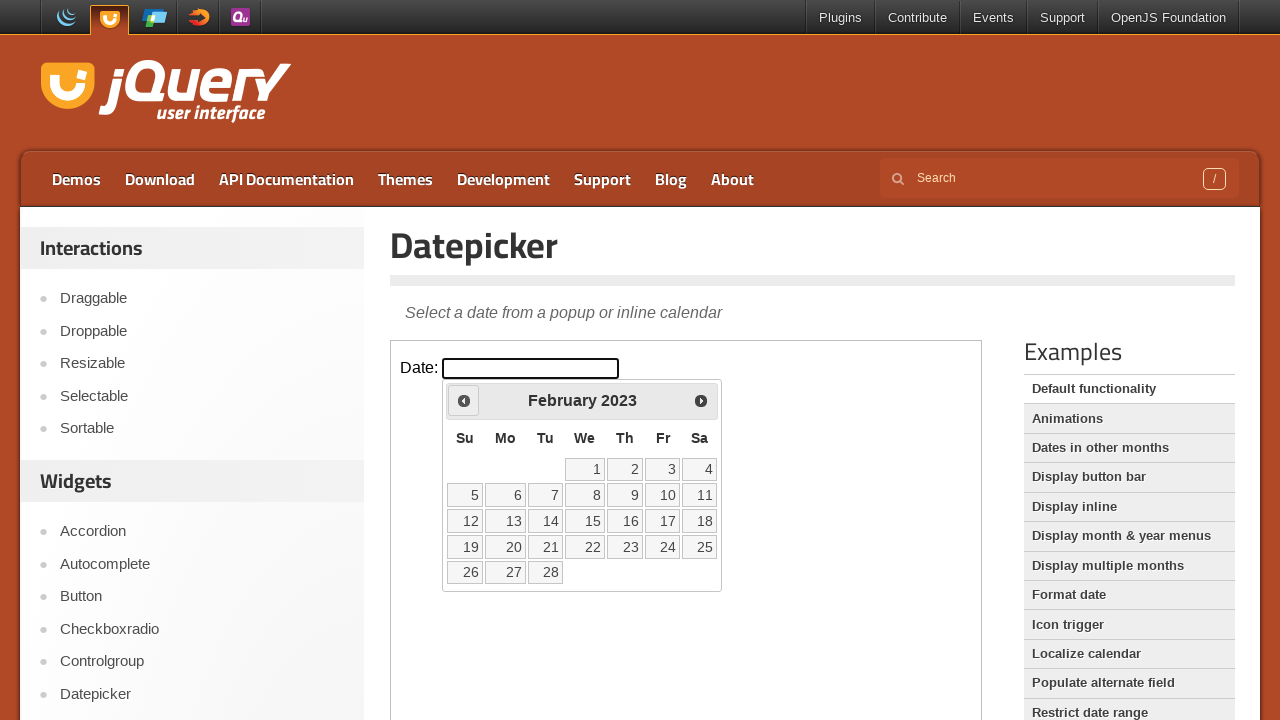

Retrieved current year: 2023
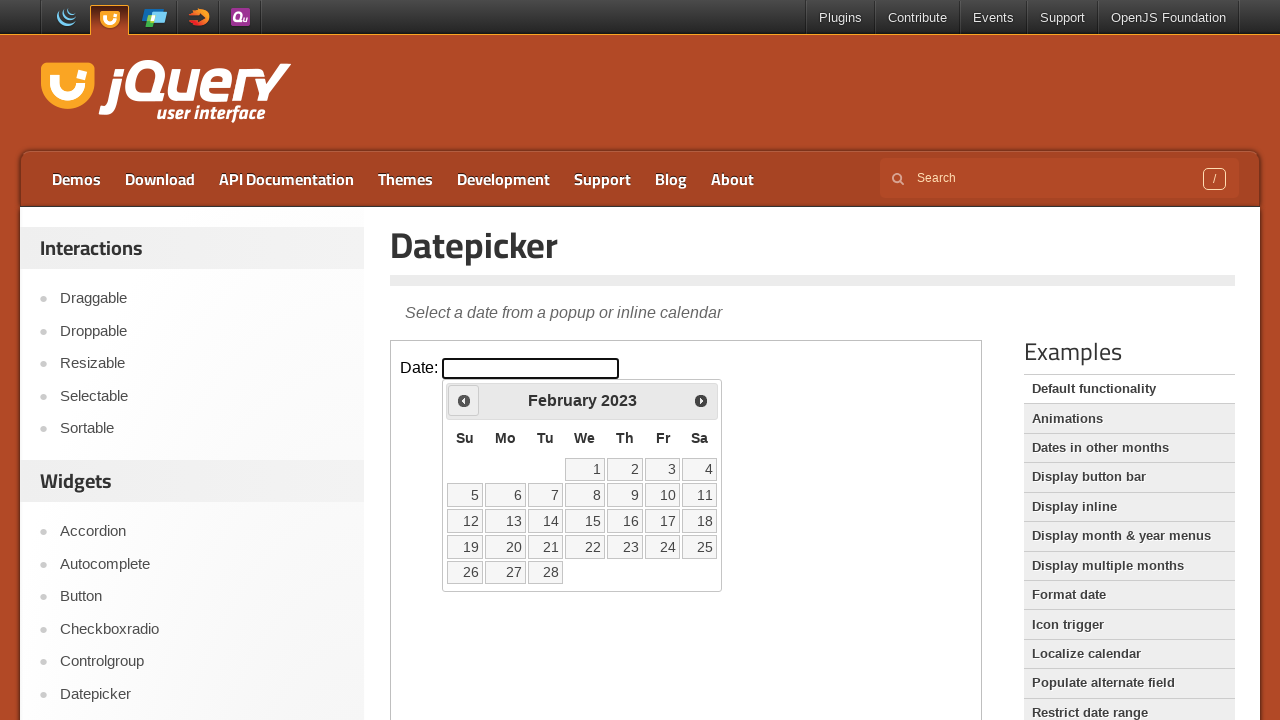

Clicked back button to navigate to earlier month at (464, 400) on iframe >> nth=0 >> internal:control=enter-frame >> span.ui-icon.ui-icon-circle-t
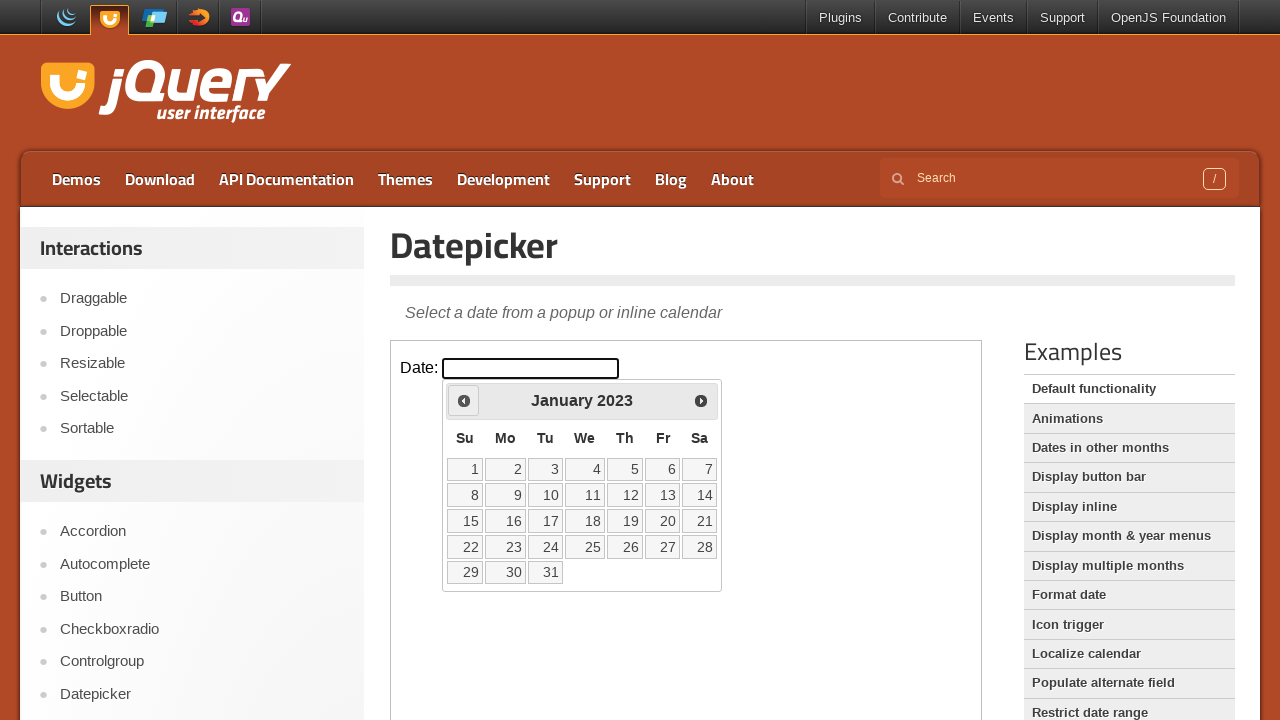

Retrieved current month: January
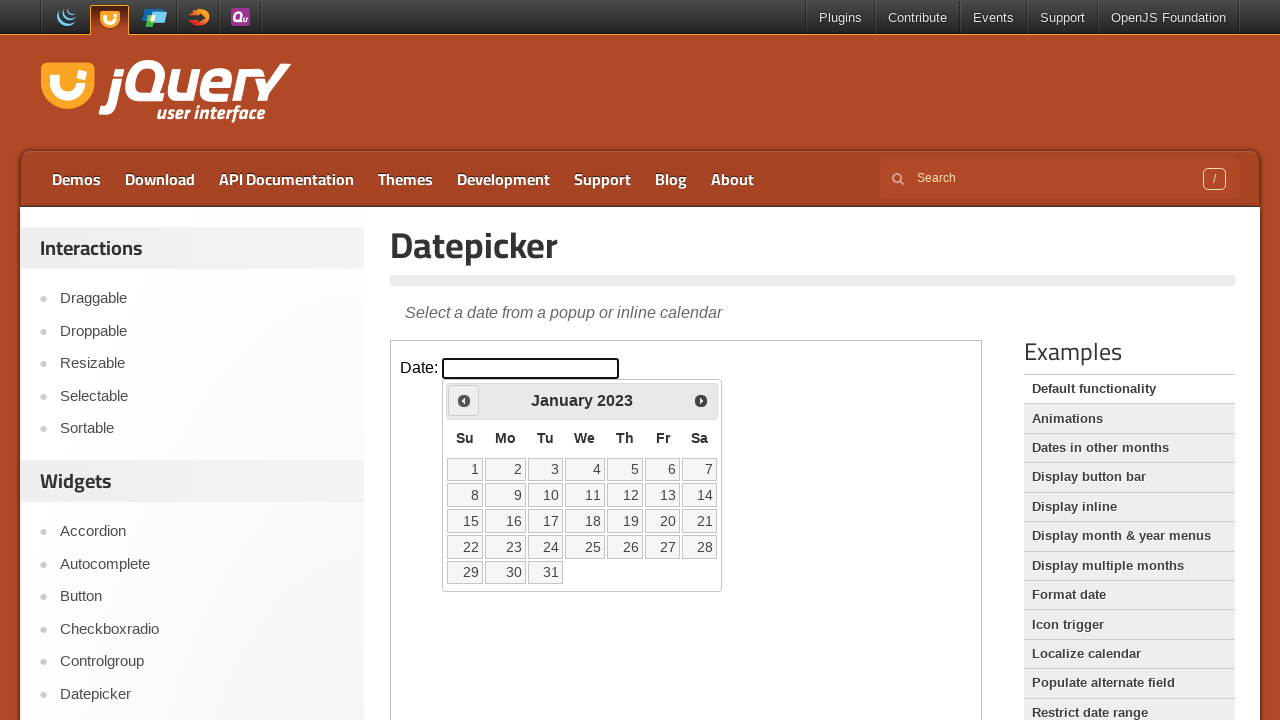

Retrieved current year: 2023
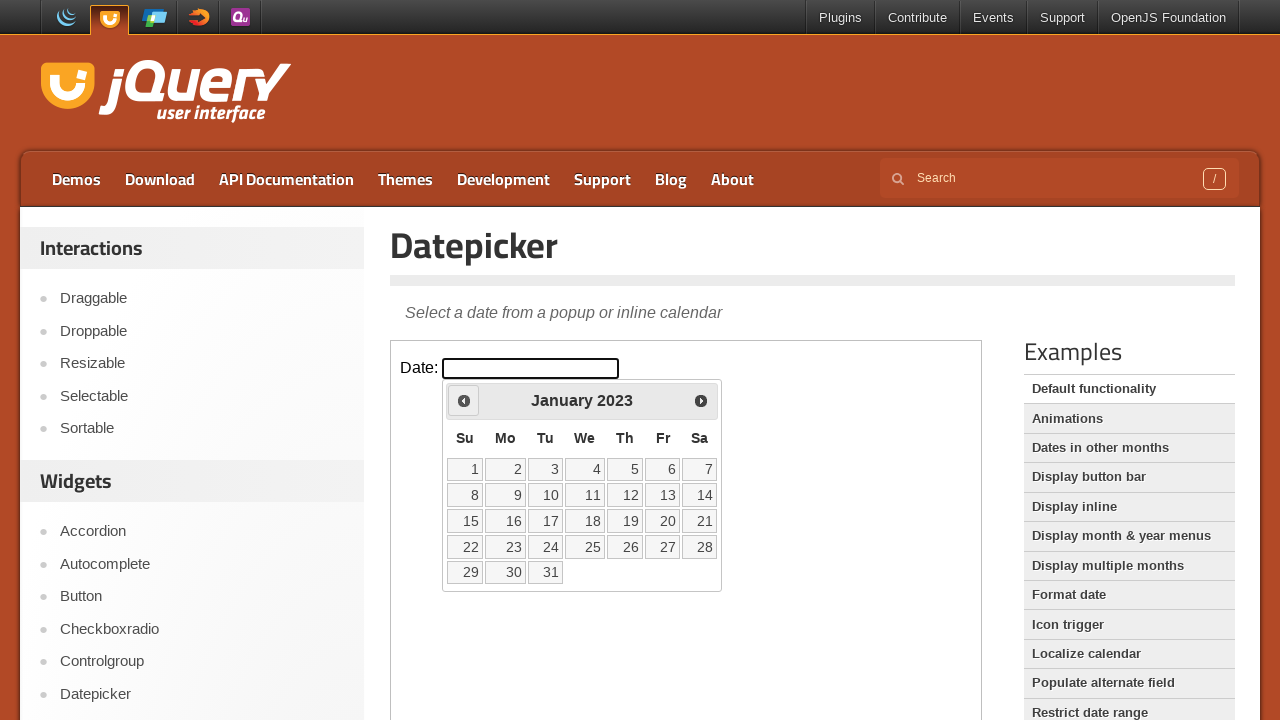

Clicked back button to navigate to earlier month at (464, 400) on iframe >> nth=0 >> internal:control=enter-frame >> span.ui-icon.ui-icon-circle-t
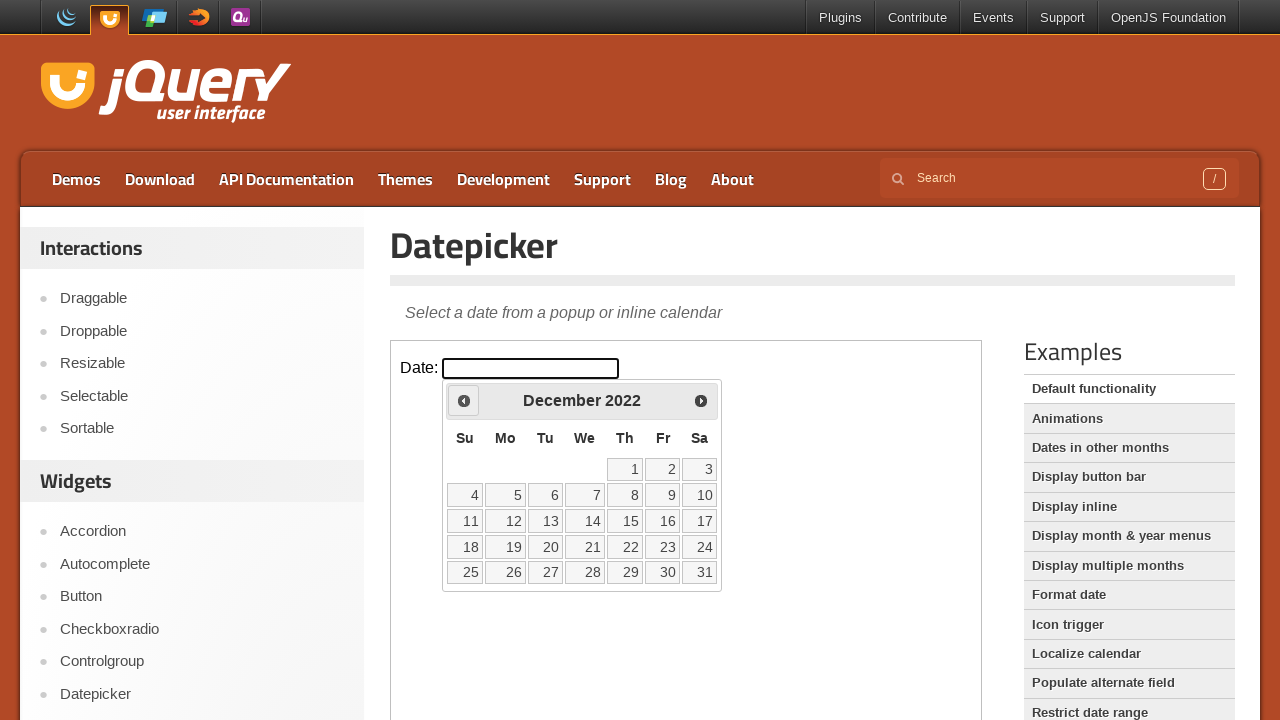

Retrieved current month: December
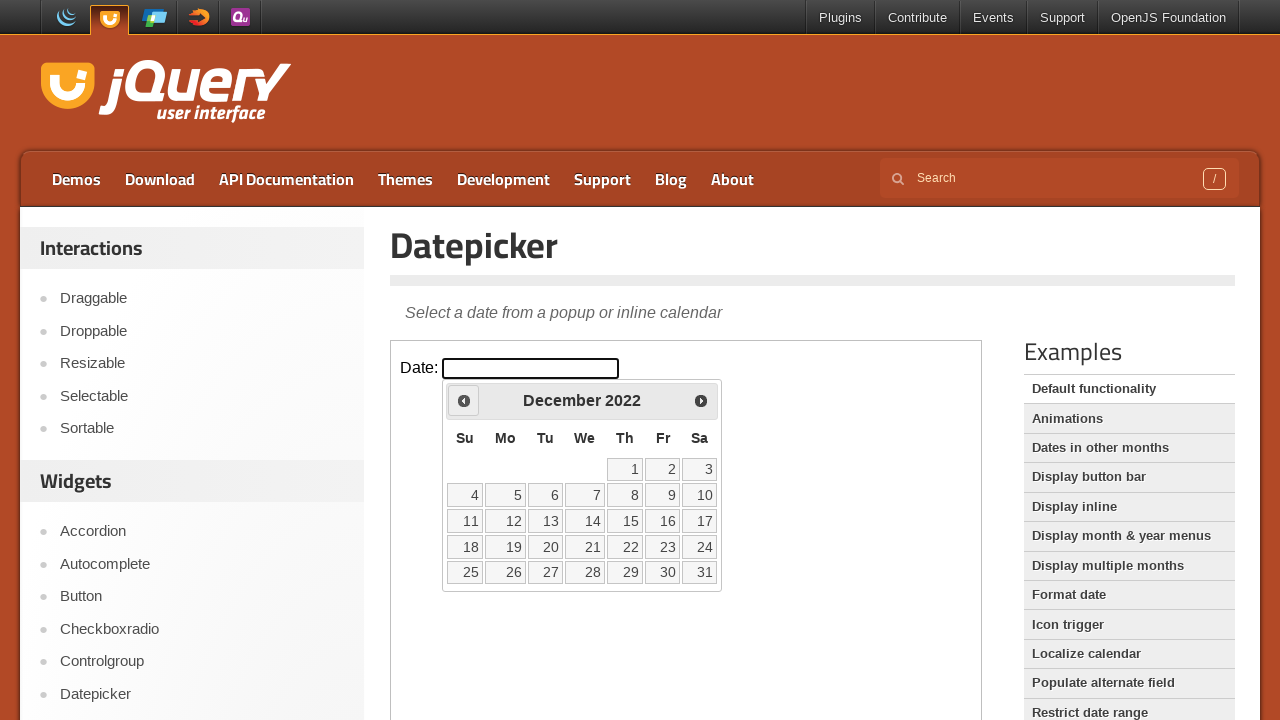

Retrieved current year: 2022
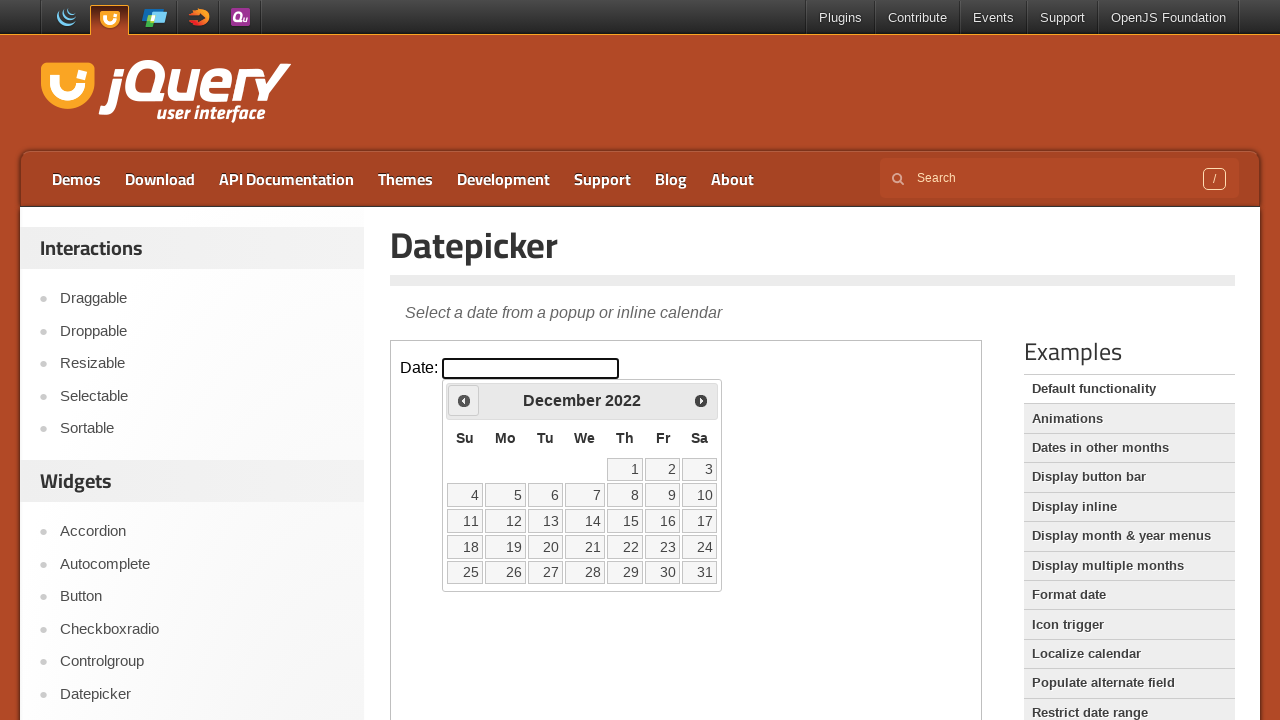

Clicked back button to navigate to earlier month at (464, 400) on iframe >> nth=0 >> internal:control=enter-frame >> span.ui-icon.ui-icon-circle-t
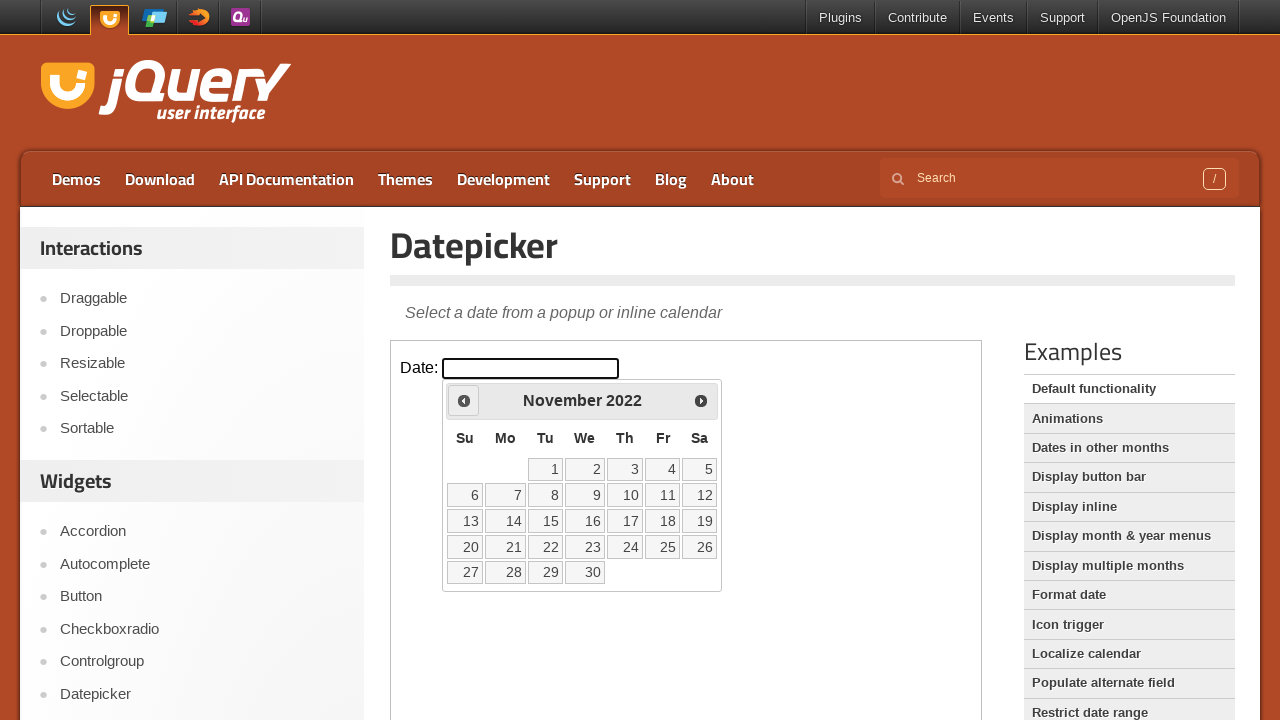

Retrieved current month: November
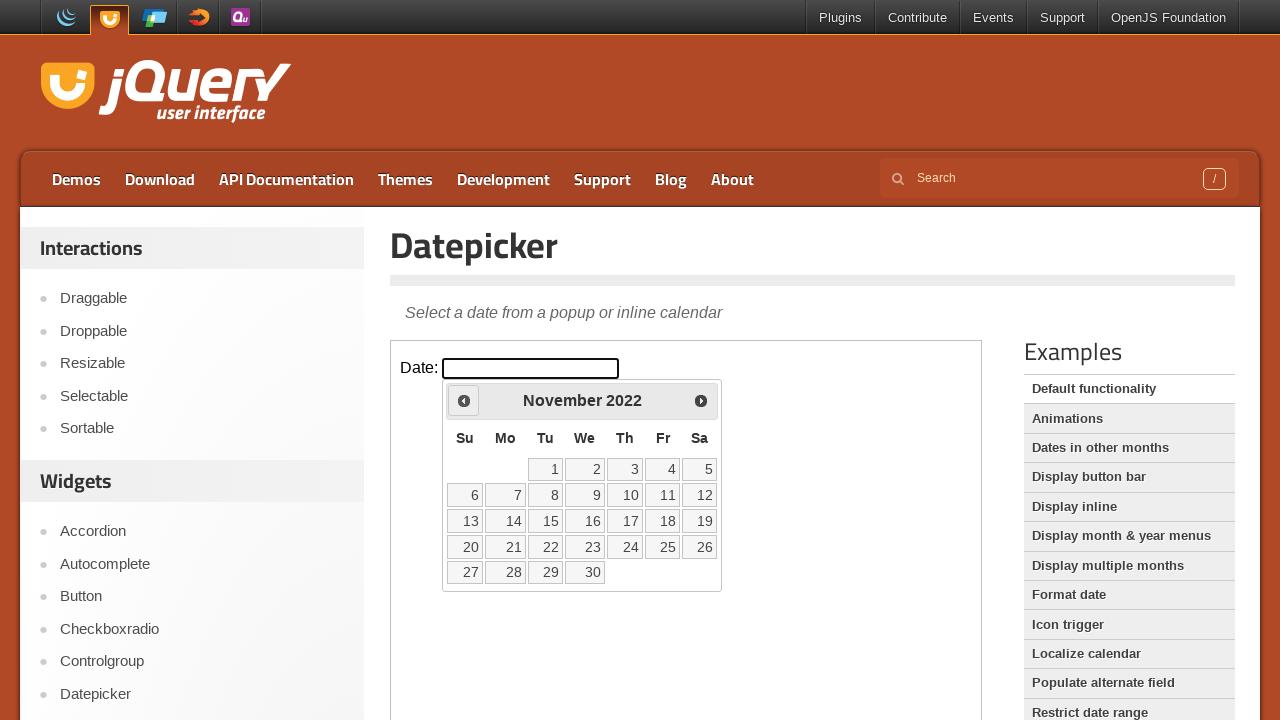

Retrieved current year: 2022
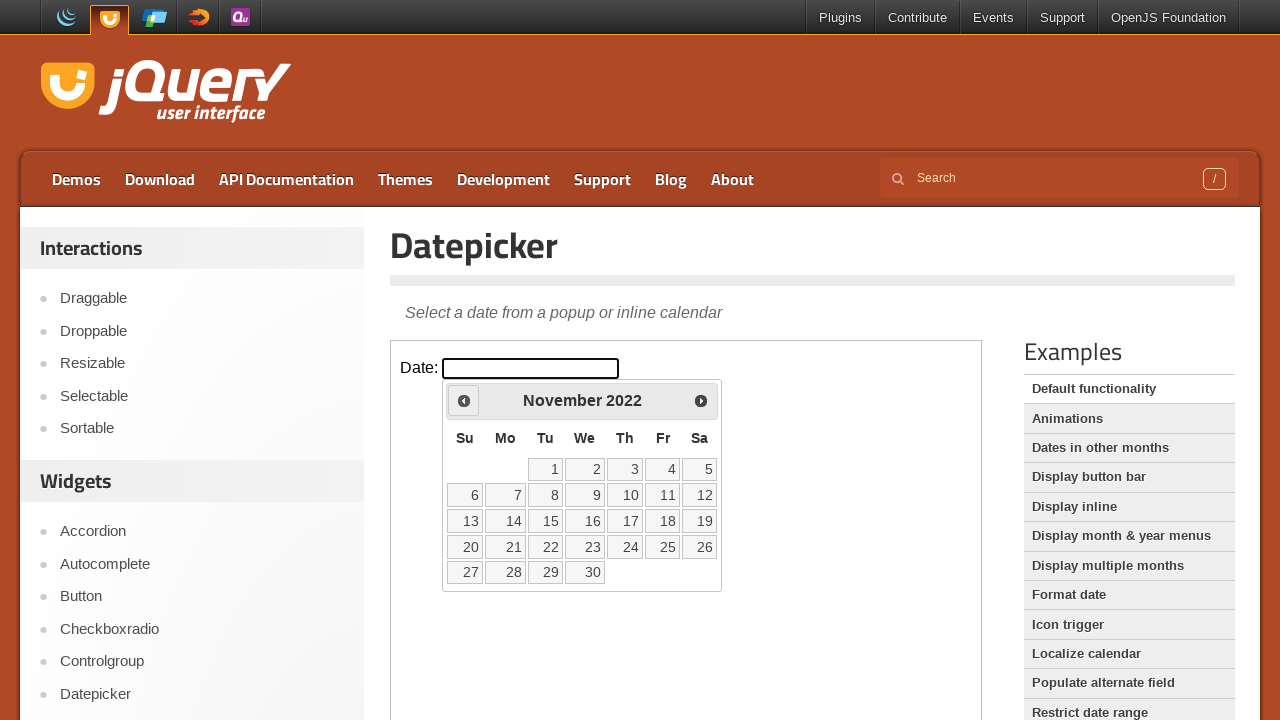

Clicked back button to navigate to earlier month at (464, 400) on iframe >> nth=0 >> internal:control=enter-frame >> span.ui-icon.ui-icon-circle-t
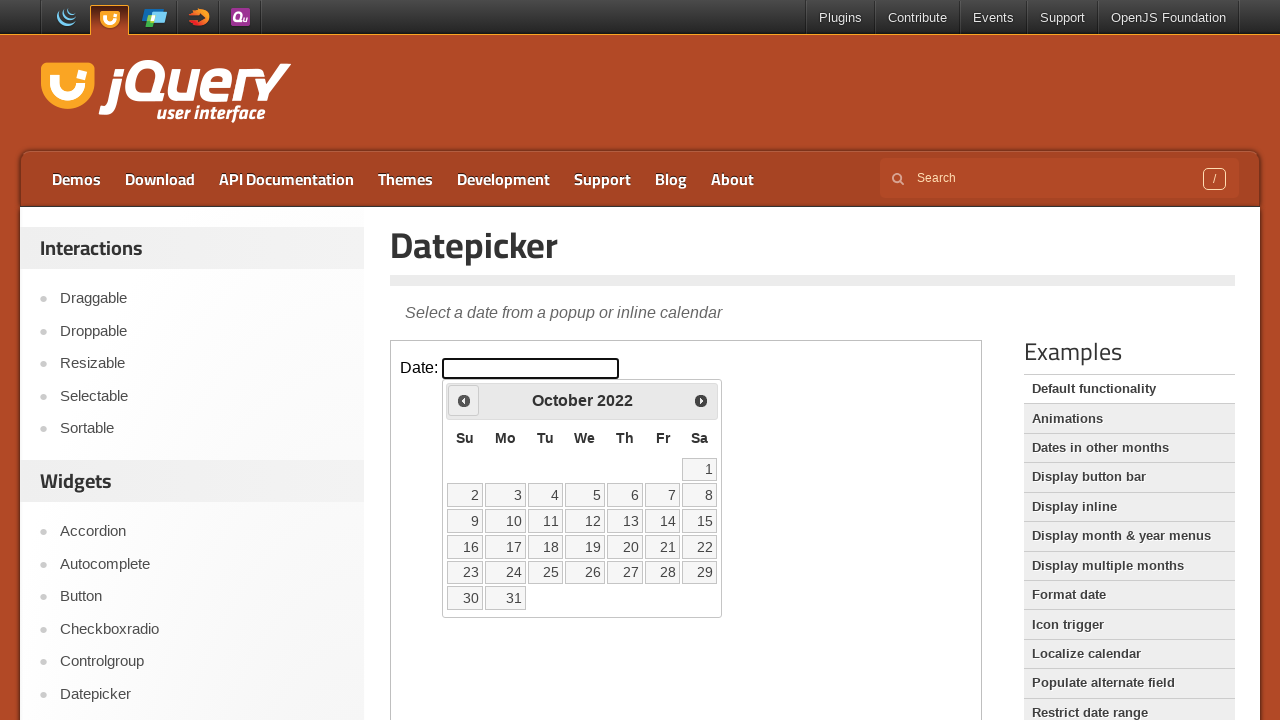

Retrieved current month: October
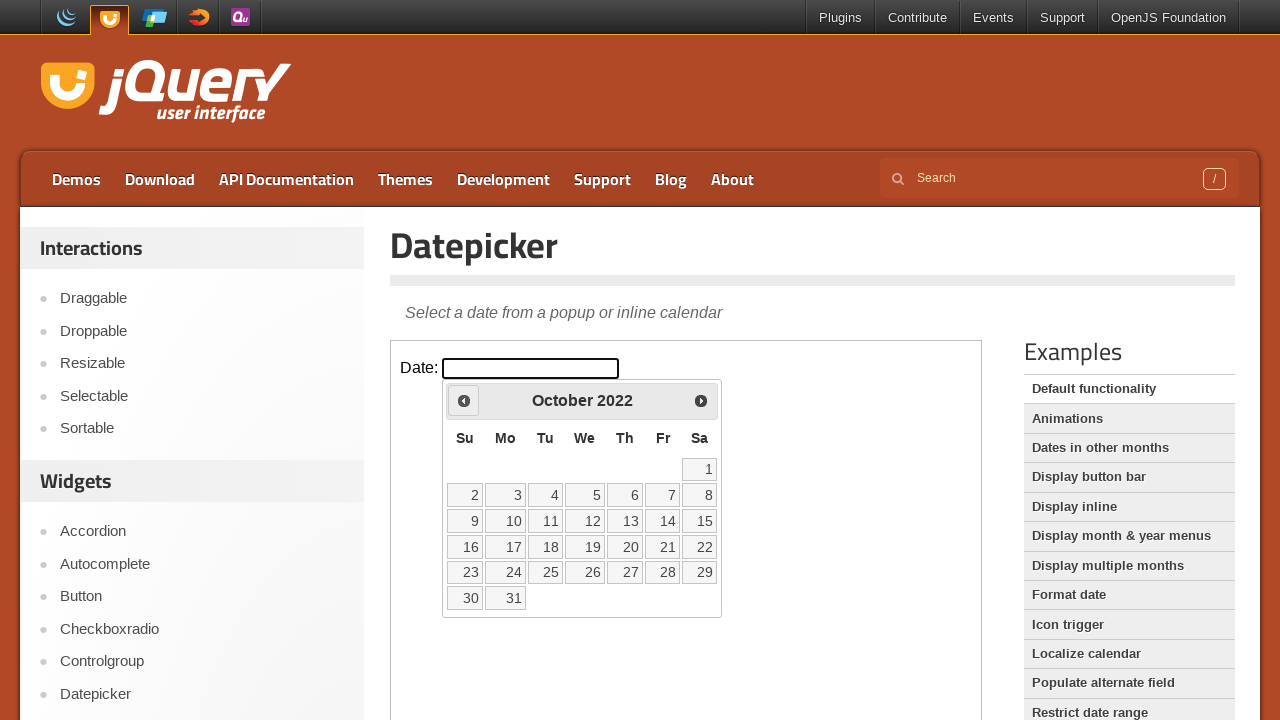

Retrieved current year: 2022
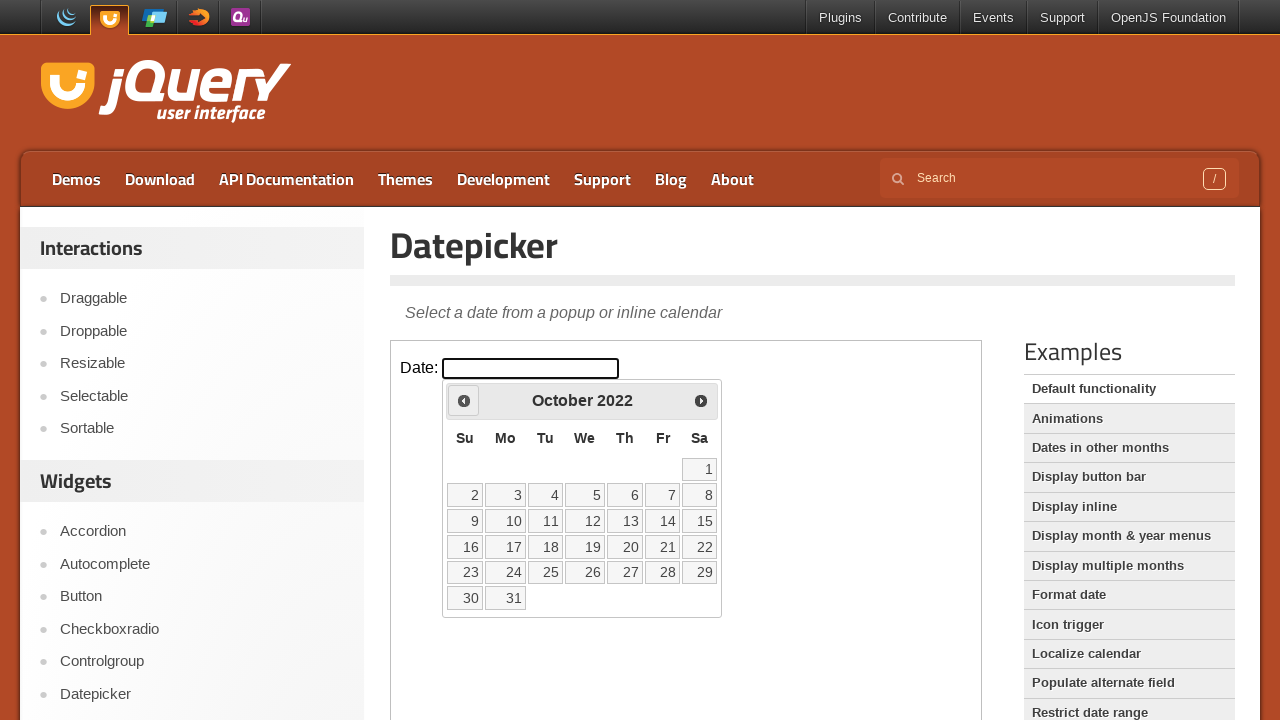

Clicked back button to navigate to earlier month at (464, 400) on iframe >> nth=0 >> internal:control=enter-frame >> span.ui-icon.ui-icon-circle-t
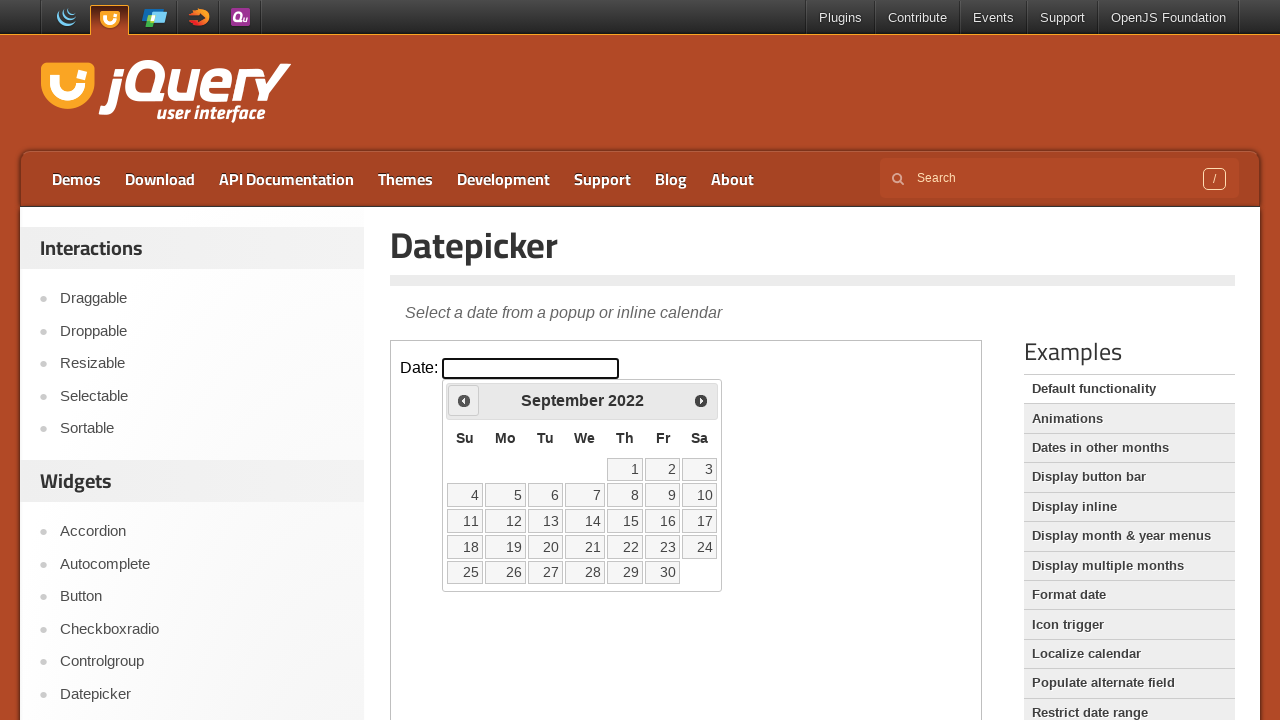

Retrieved current month: September
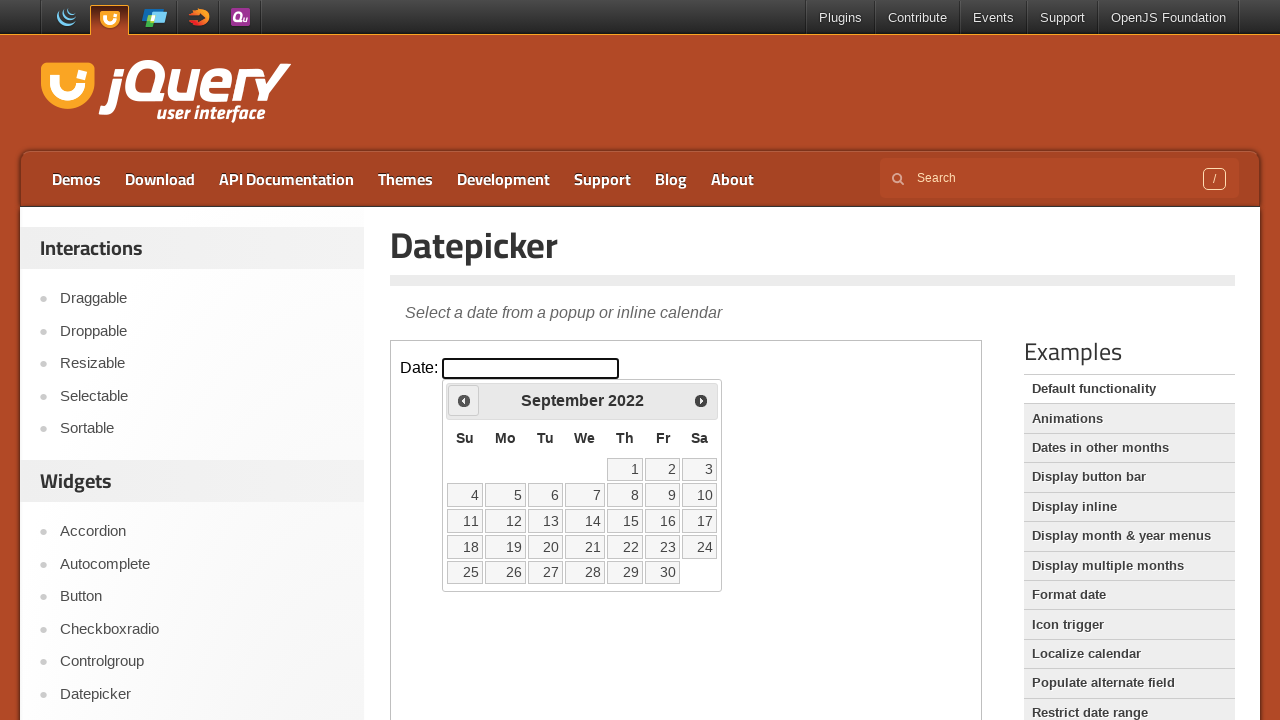

Retrieved current year: 2022
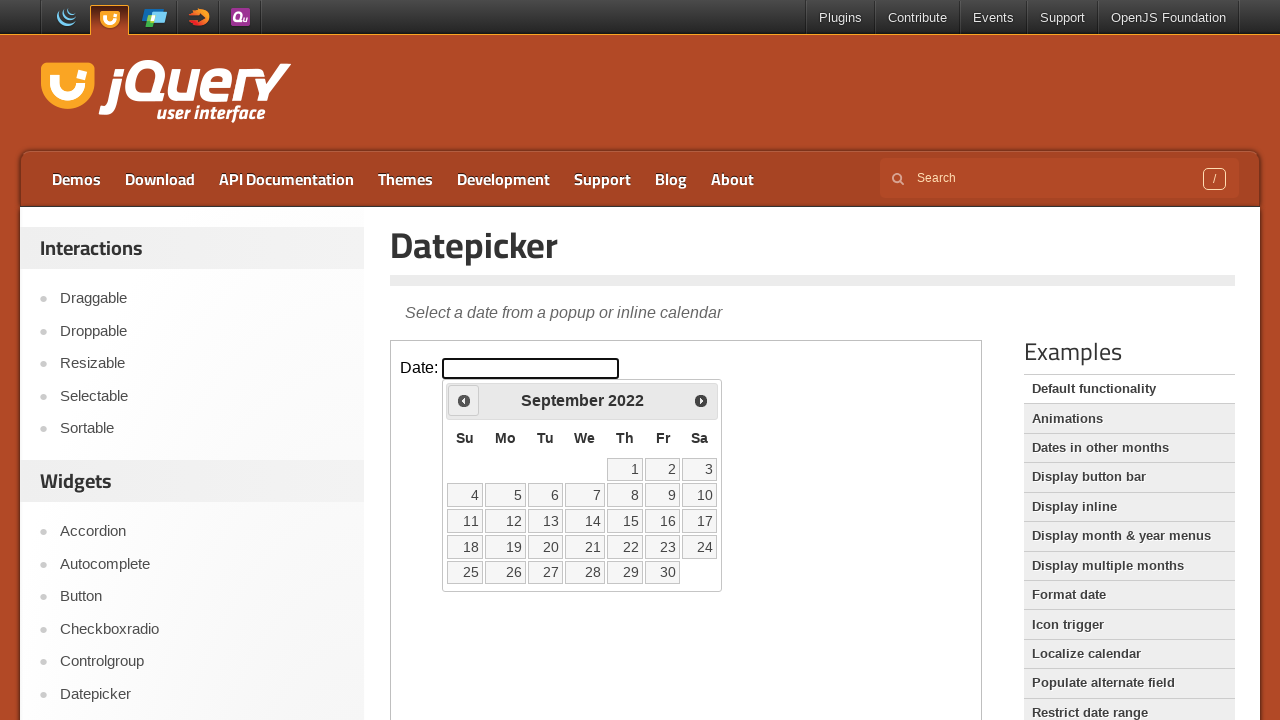

Clicked back button to navigate to earlier month at (464, 400) on iframe >> nth=0 >> internal:control=enter-frame >> span.ui-icon.ui-icon-circle-t
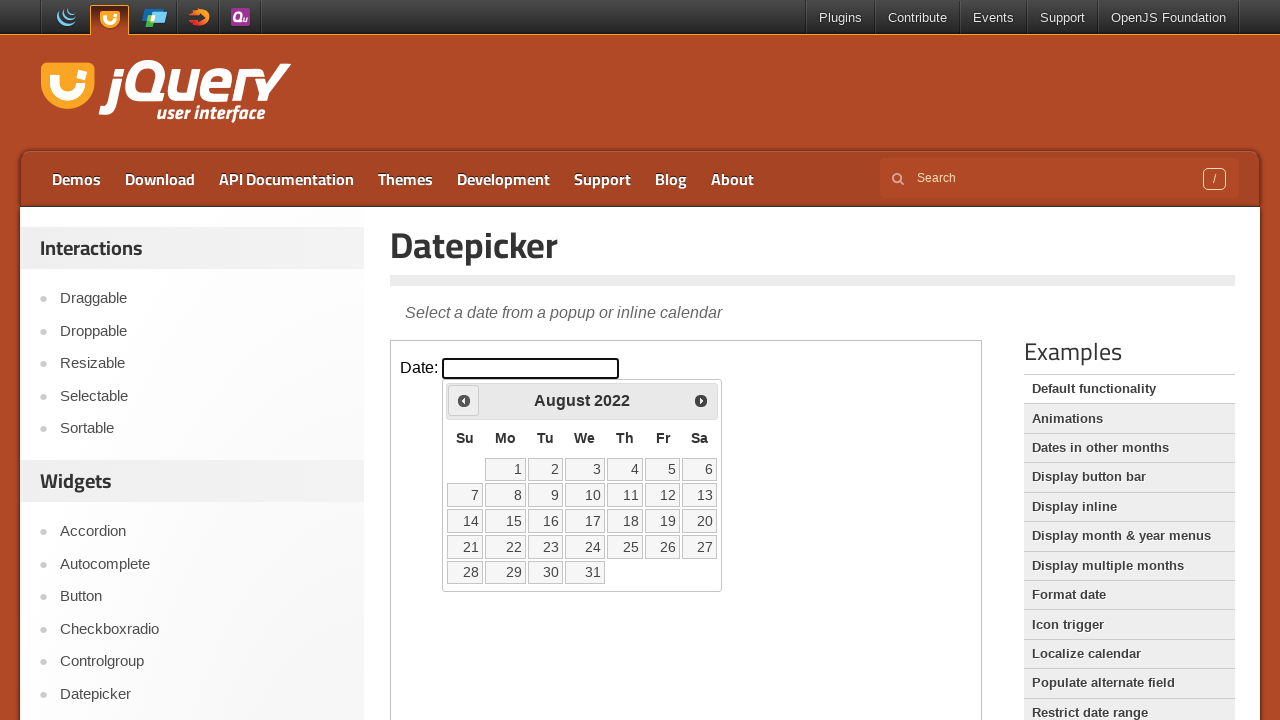

Retrieved current month: August
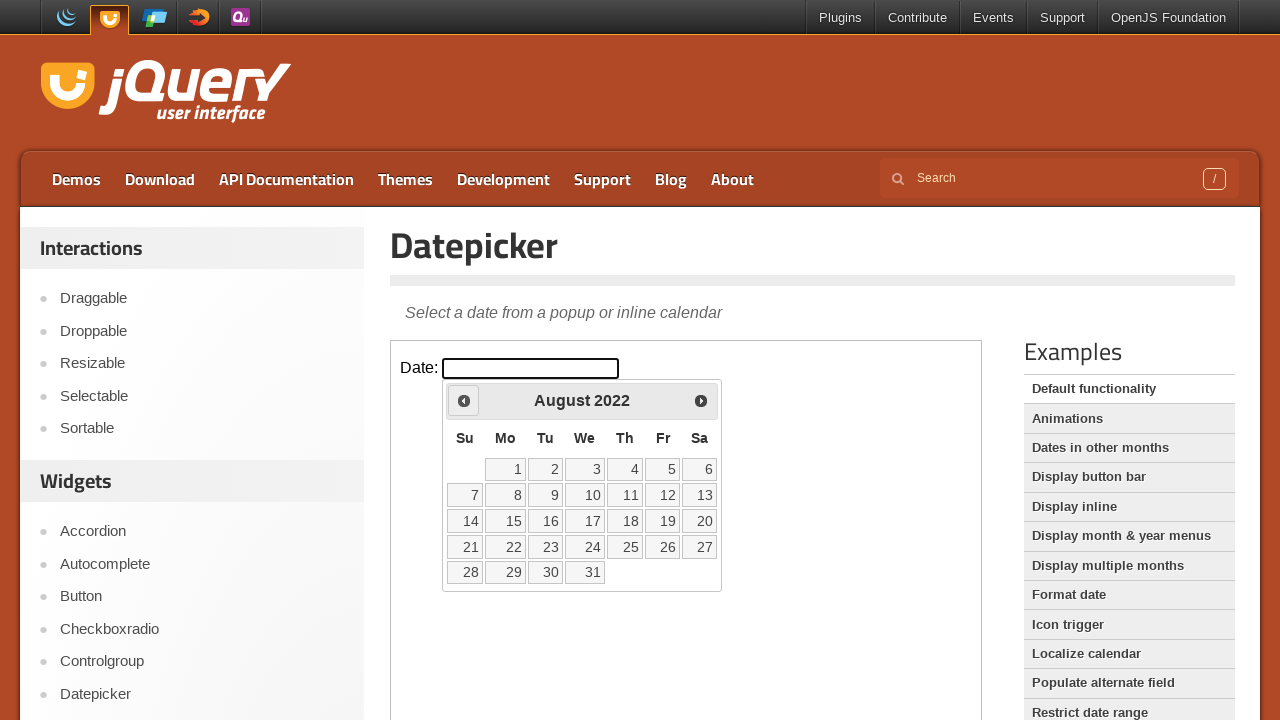

Retrieved current year: 2022
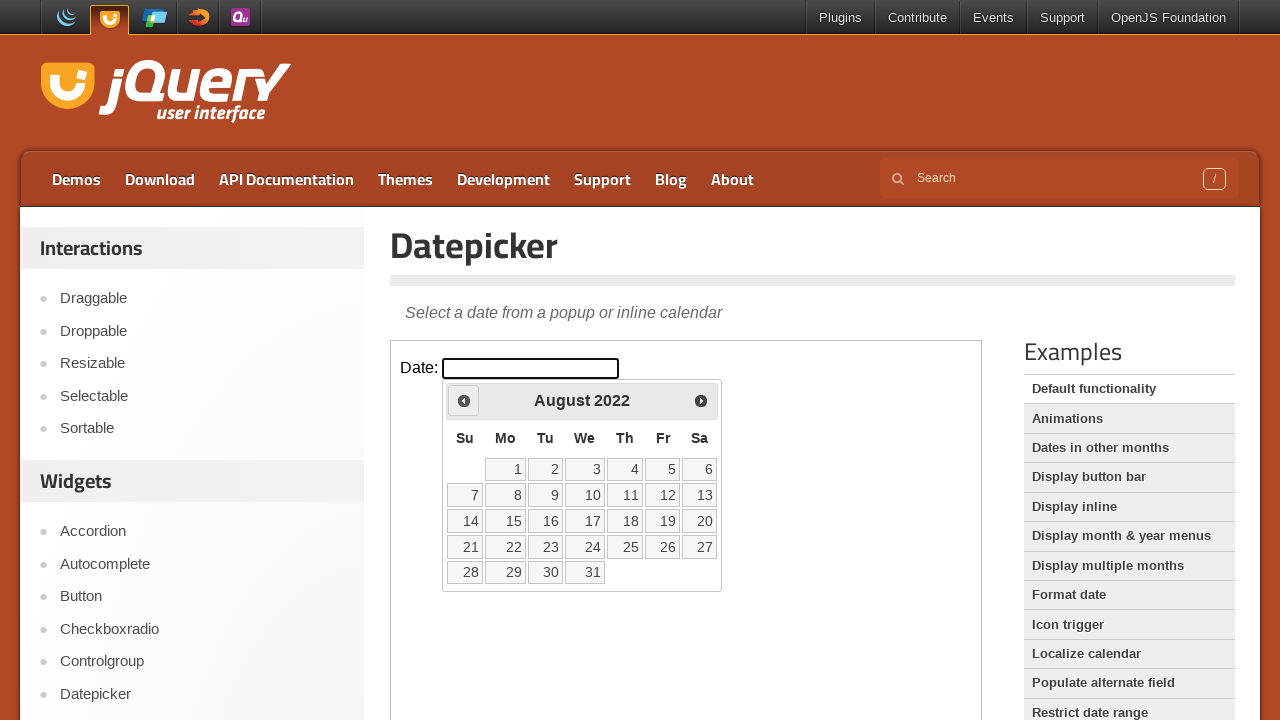

Clicked back button to navigate to earlier month at (464, 400) on iframe >> nth=0 >> internal:control=enter-frame >> span.ui-icon.ui-icon-circle-t
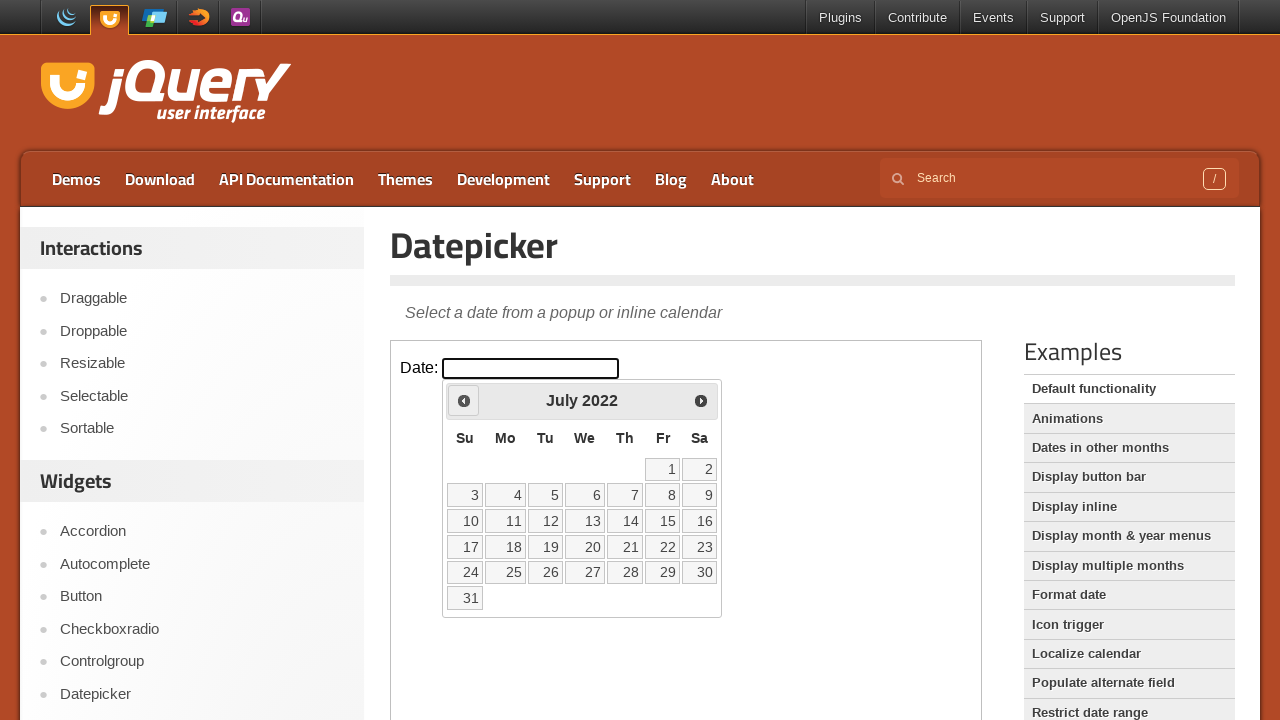

Retrieved current month: July
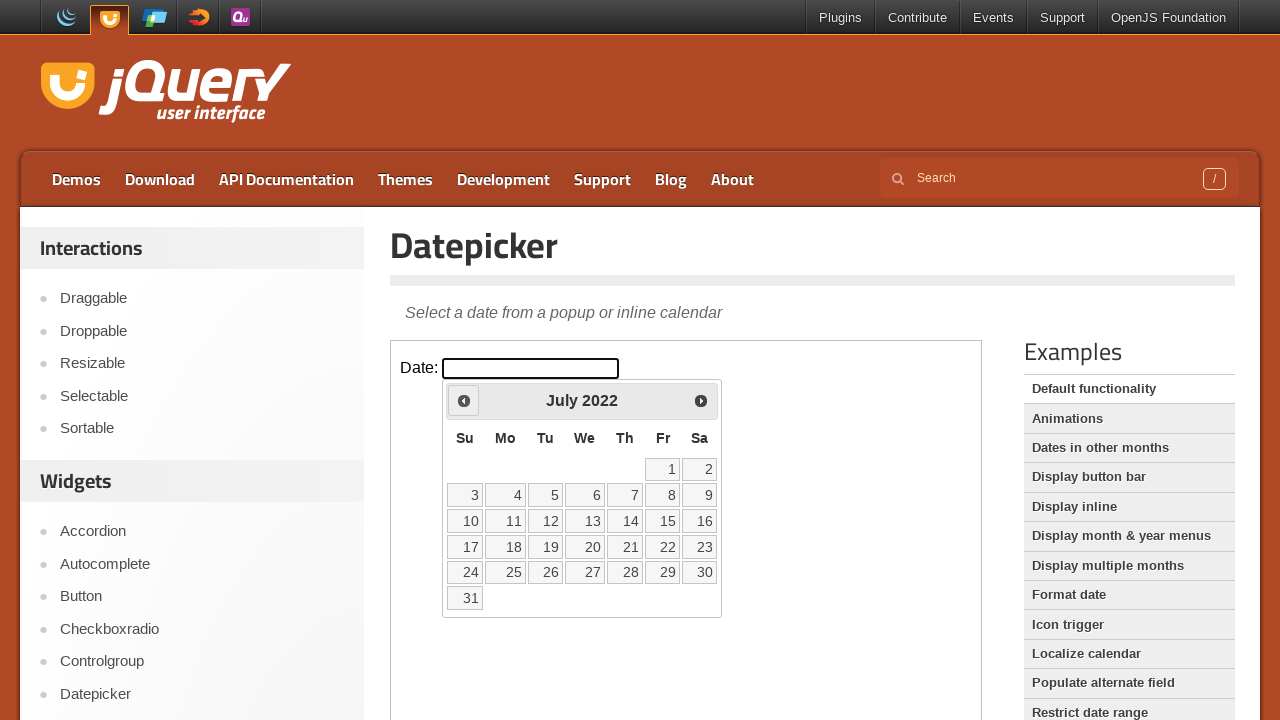

Retrieved current year: 2022
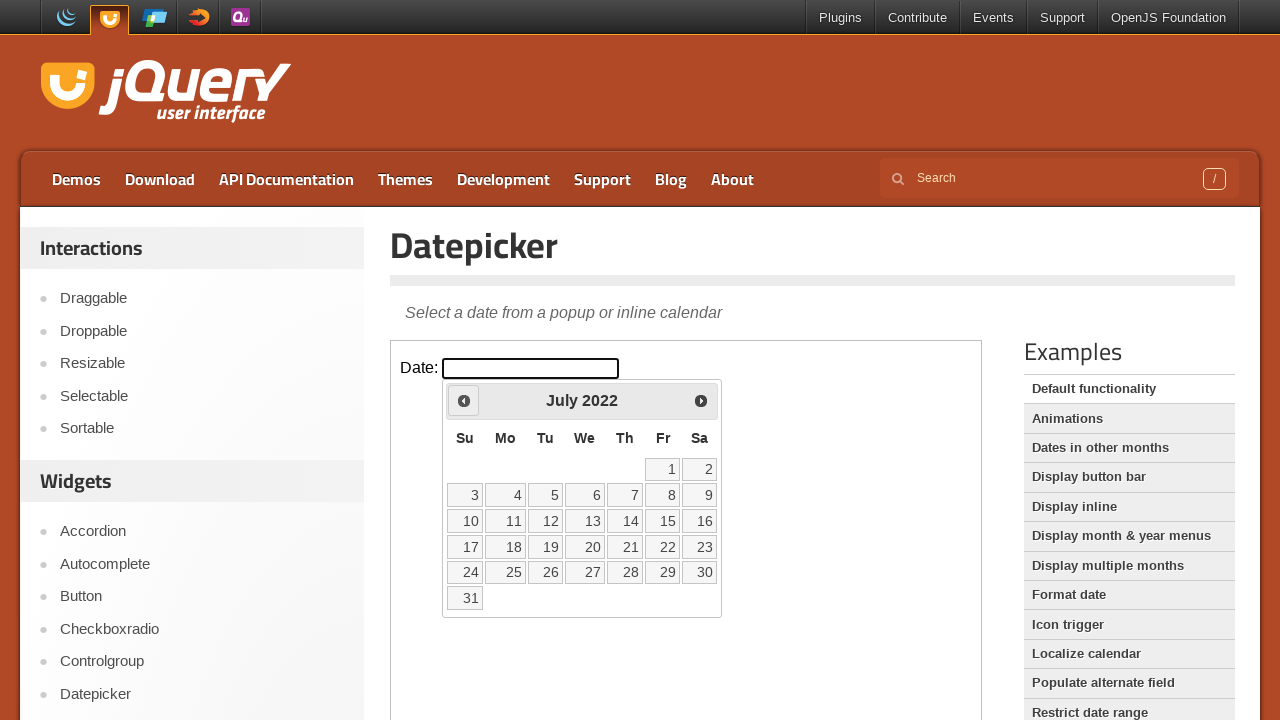

Clicked back button to navigate to earlier month at (464, 400) on iframe >> nth=0 >> internal:control=enter-frame >> span.ui-icon.ui-icon-circle-t
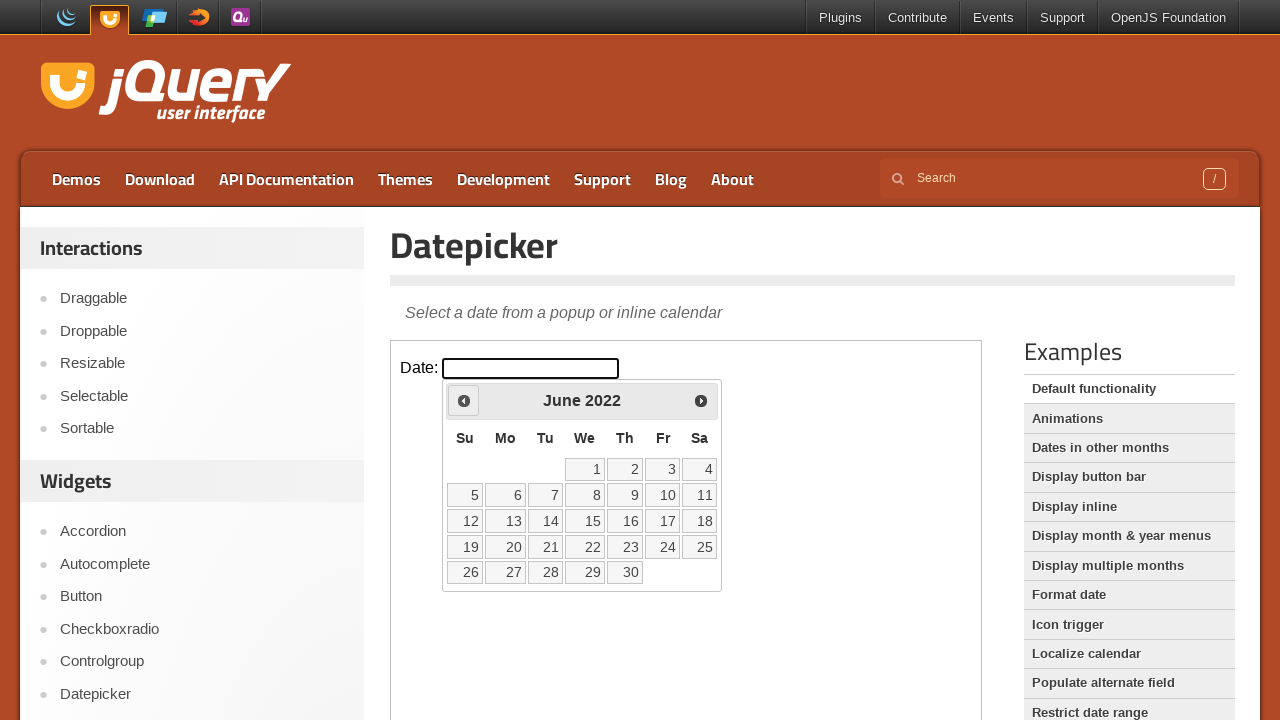

Retrieved current month: June
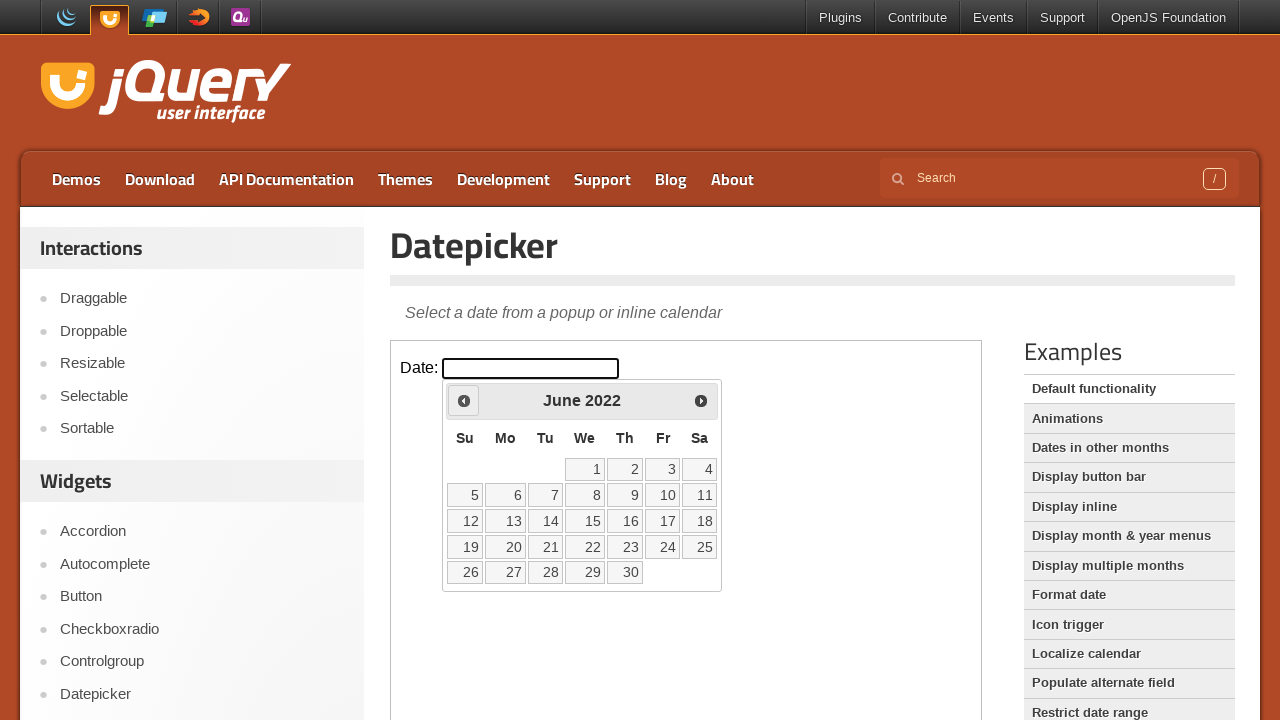

Retrieved current year: 2022
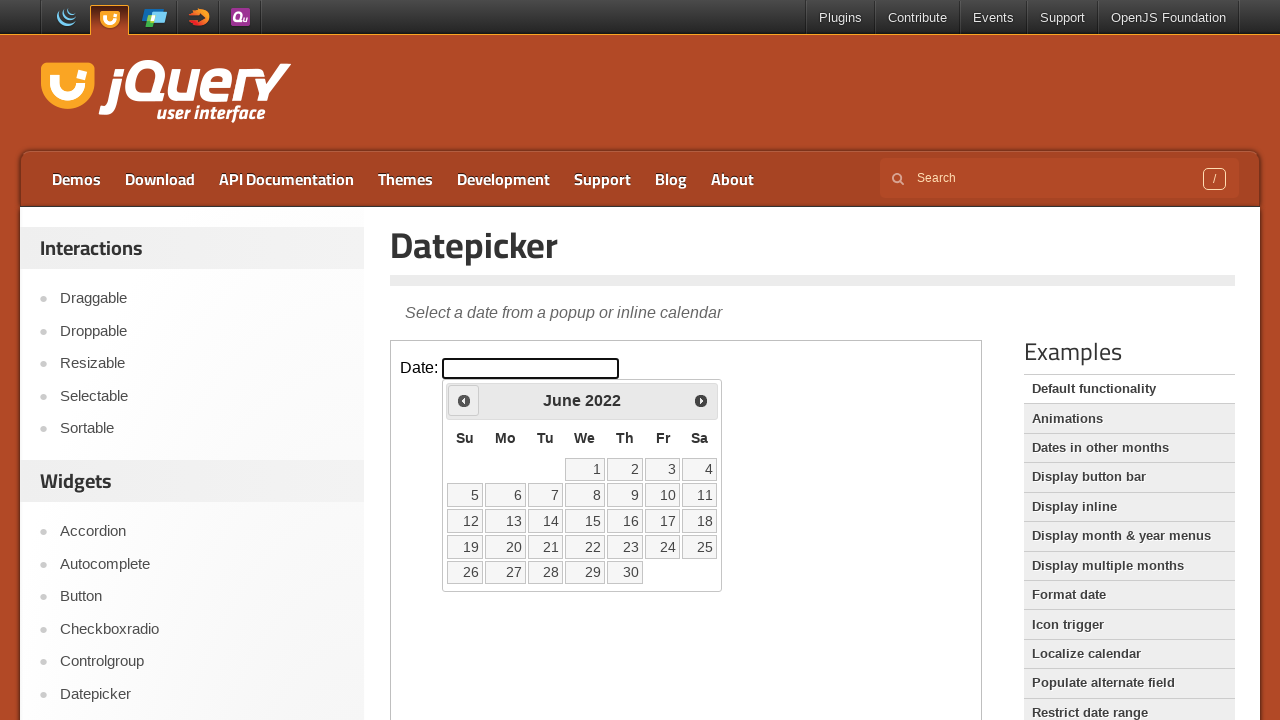

Clicked back button to navigate to earlier month at (464, 400) on iframe >> nth=0 >> internal:control=enter-frame >> span.ui-icon.ui-icon-circle-t
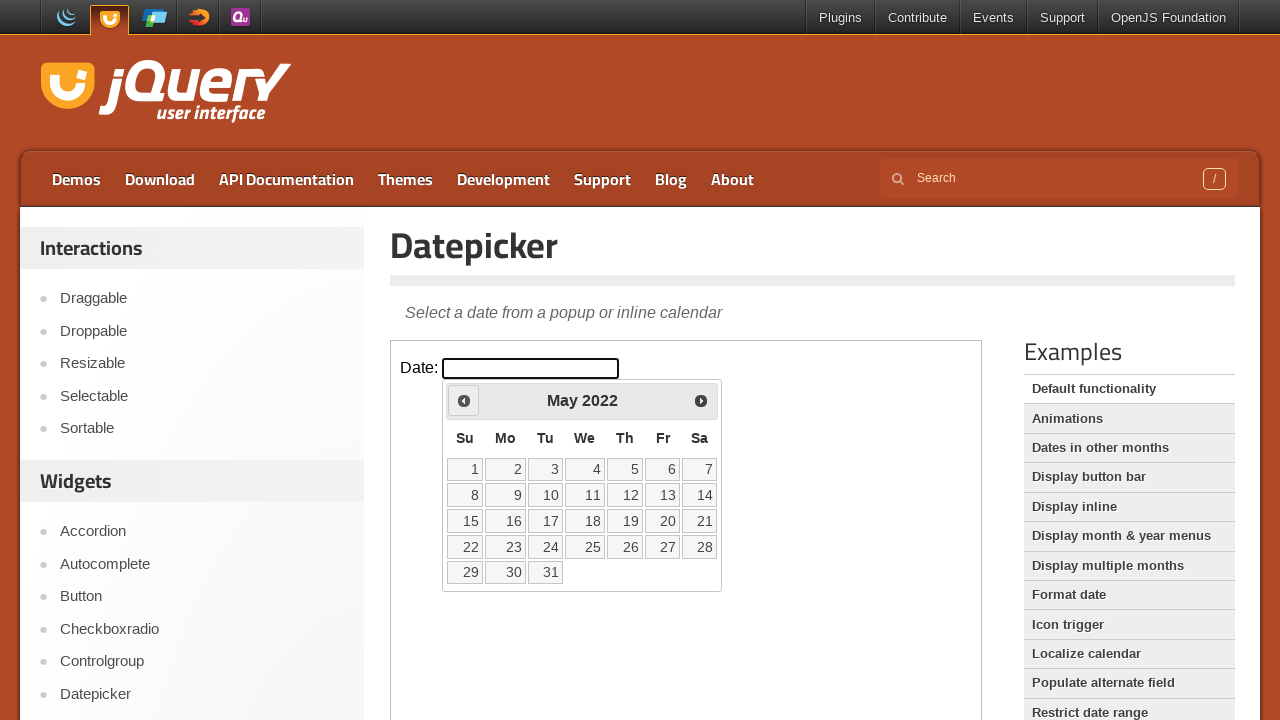

Retrieved current month: May
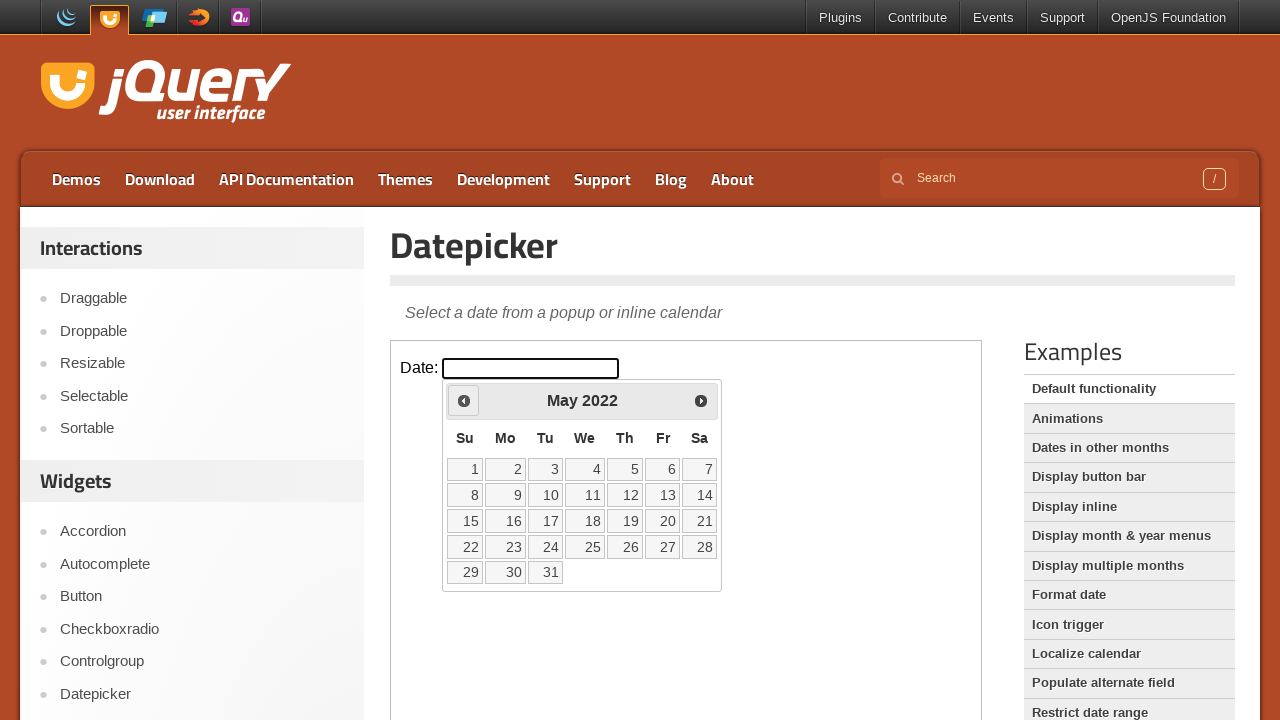

Retrieved current year: 2022
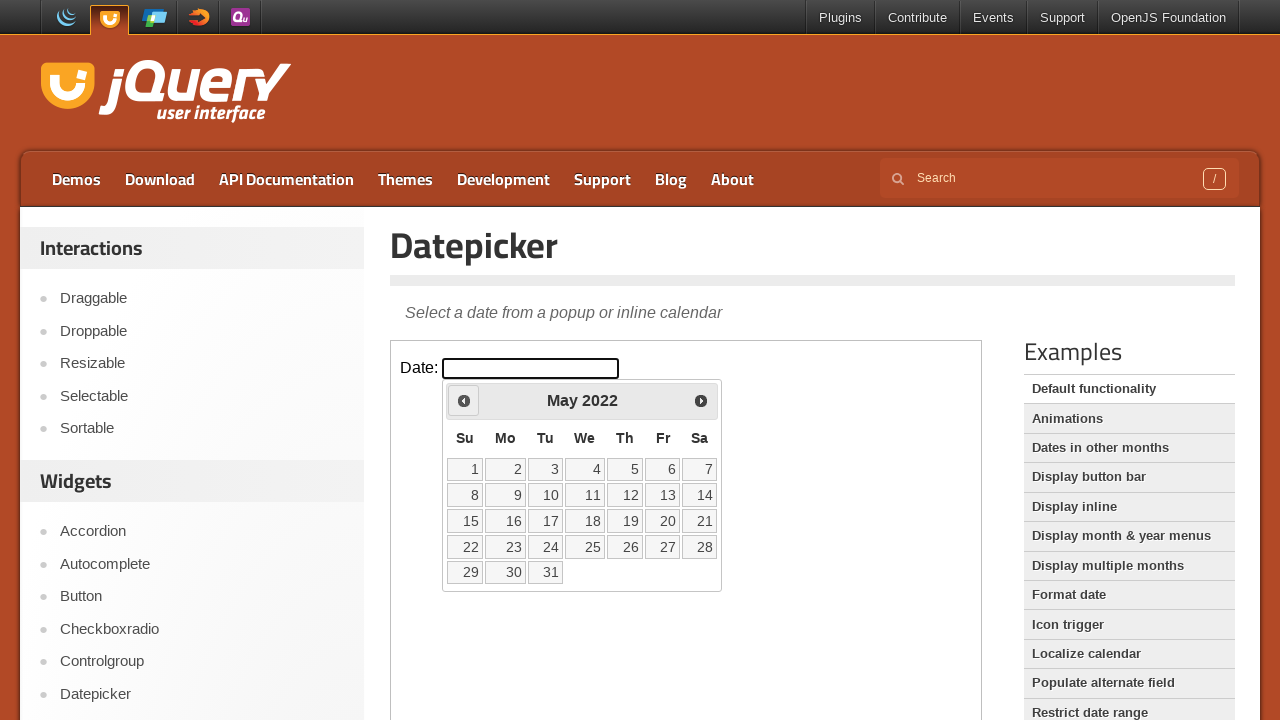

Clicked back button to navigate to earlier month at (464, 400) on iframe >> nth=0 >> internal:control=enter-frame >> span.ui-icon.ui-icon-circle-t
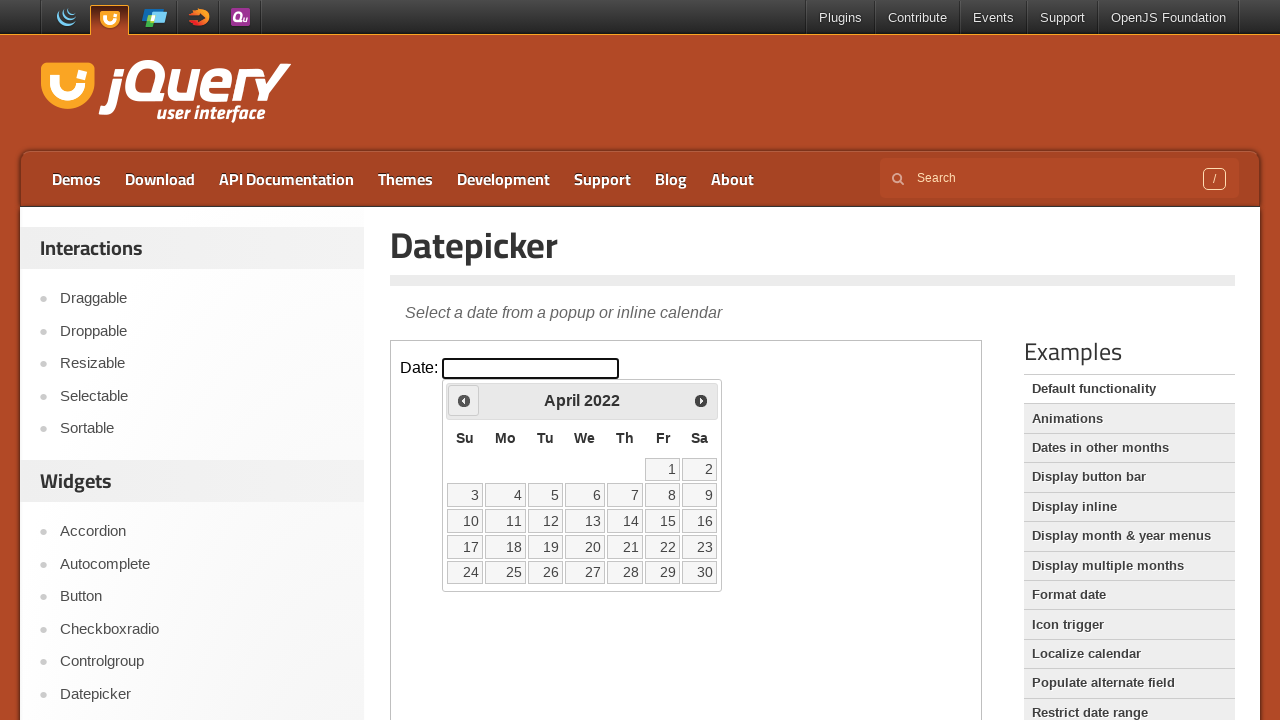

Retrieved current month: April
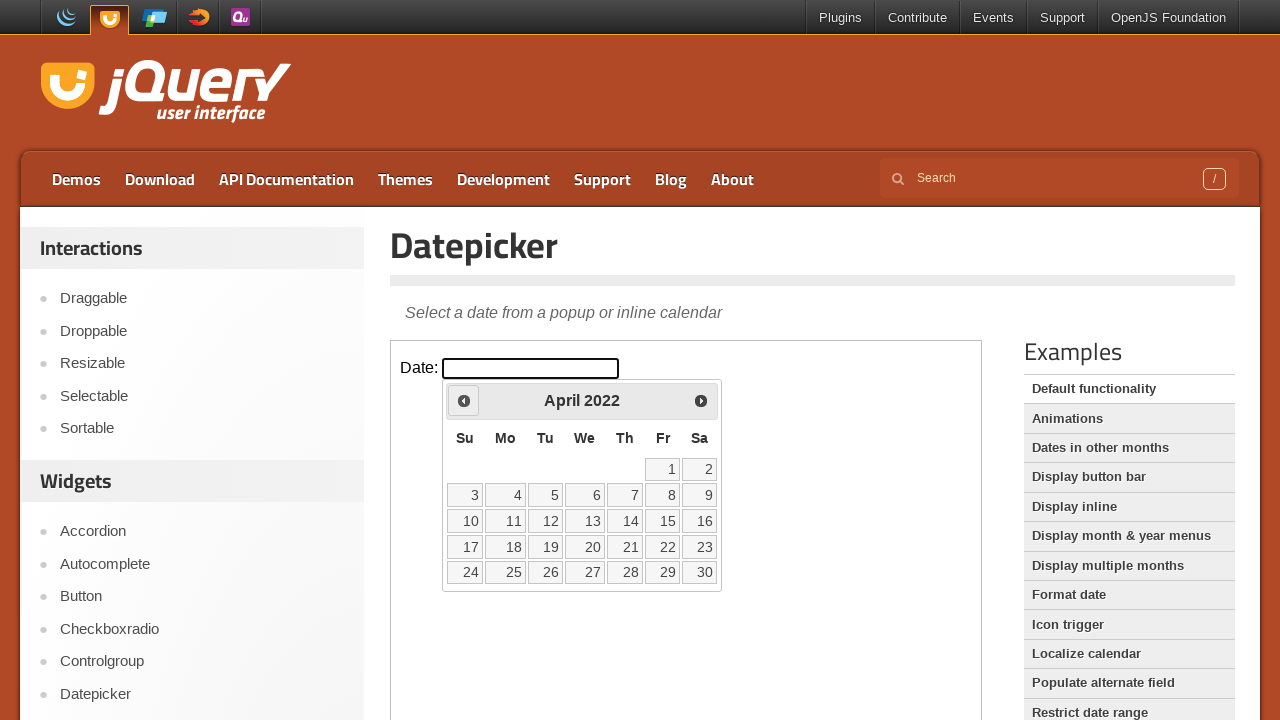

Retrieved current year: 2022
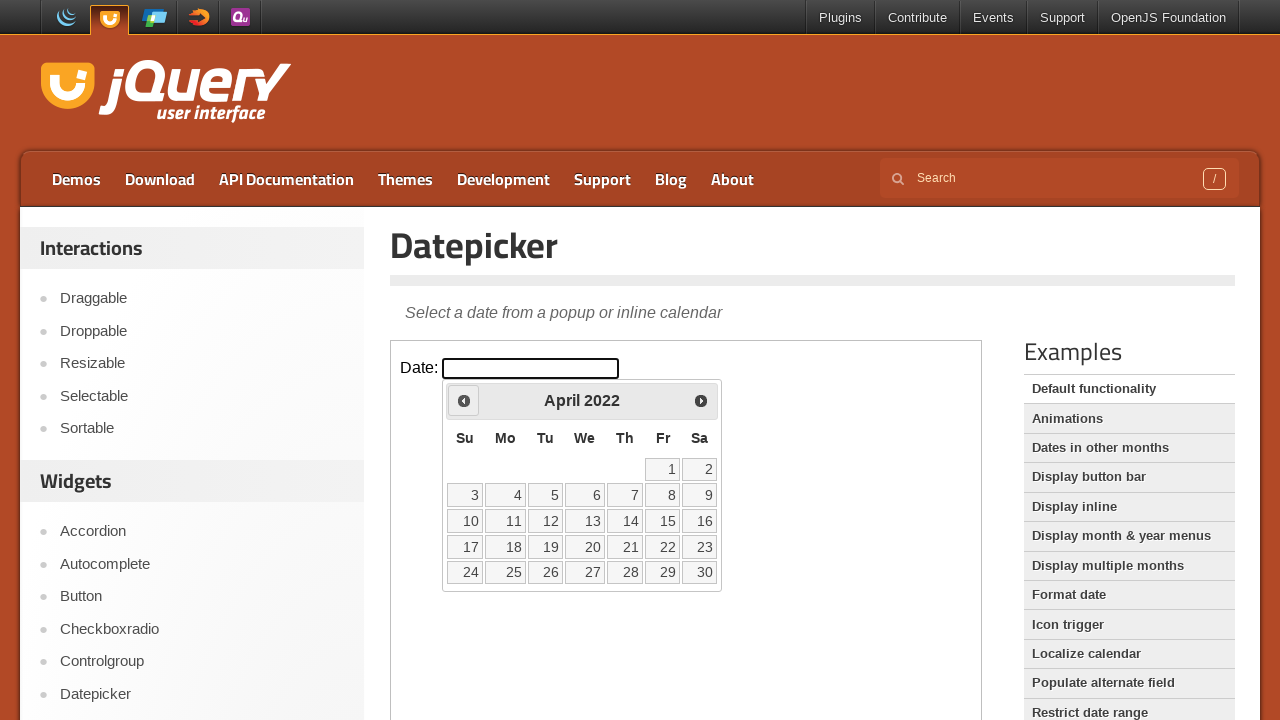

Clicked back button to navigate to earlier month at (464, 400) on iframe >> nth=0 >> internal:control=enter-frame >> span.ui-icon.ui-icon-circle-t
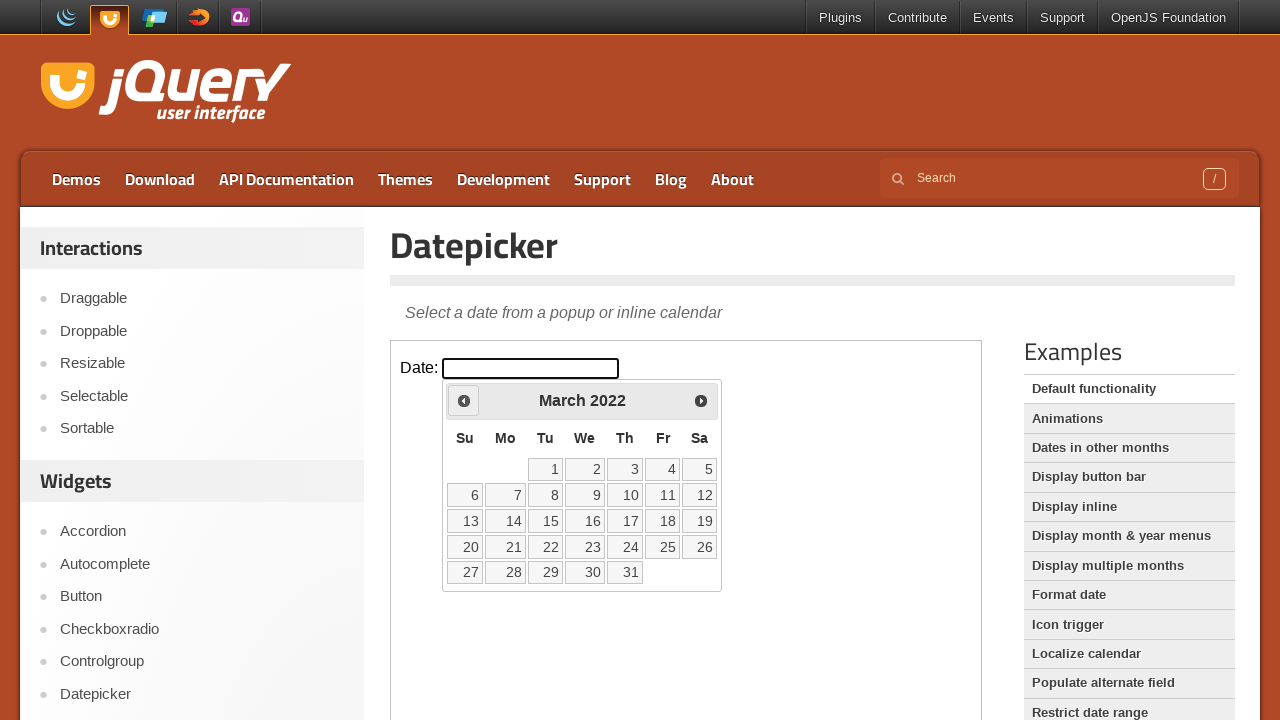

Retrieved current month: March
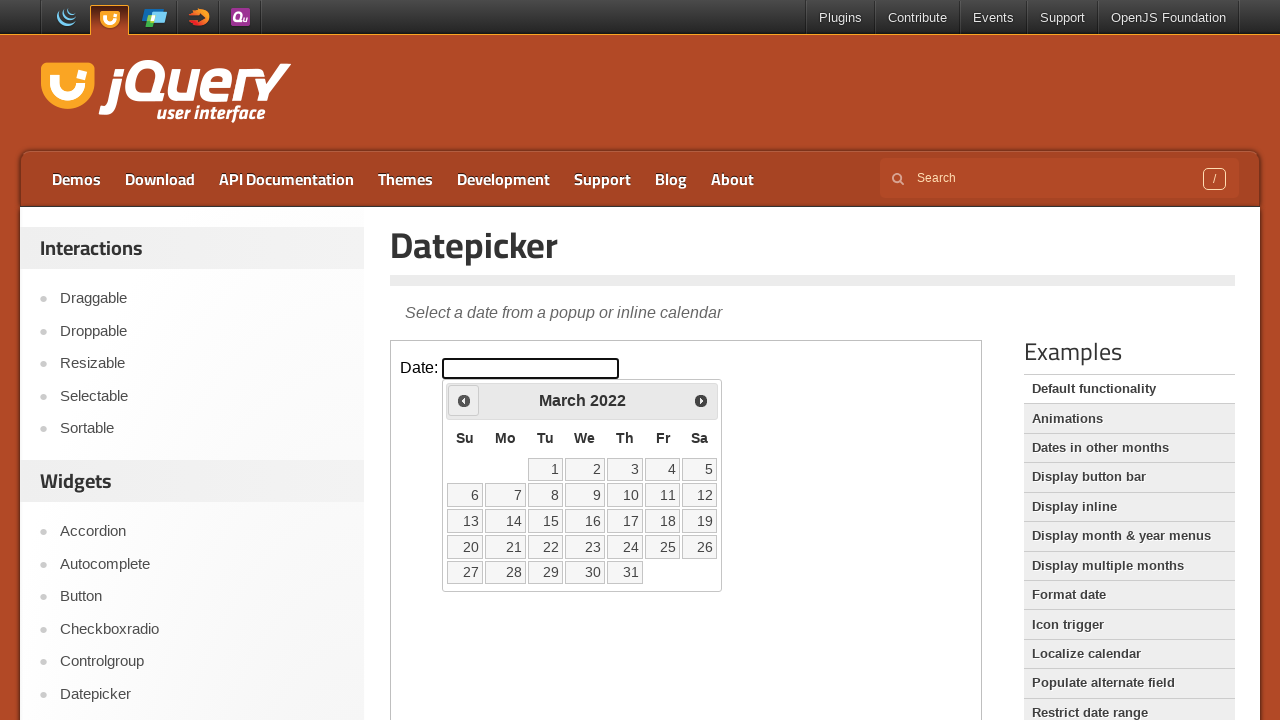

Retrieved current year: 2022
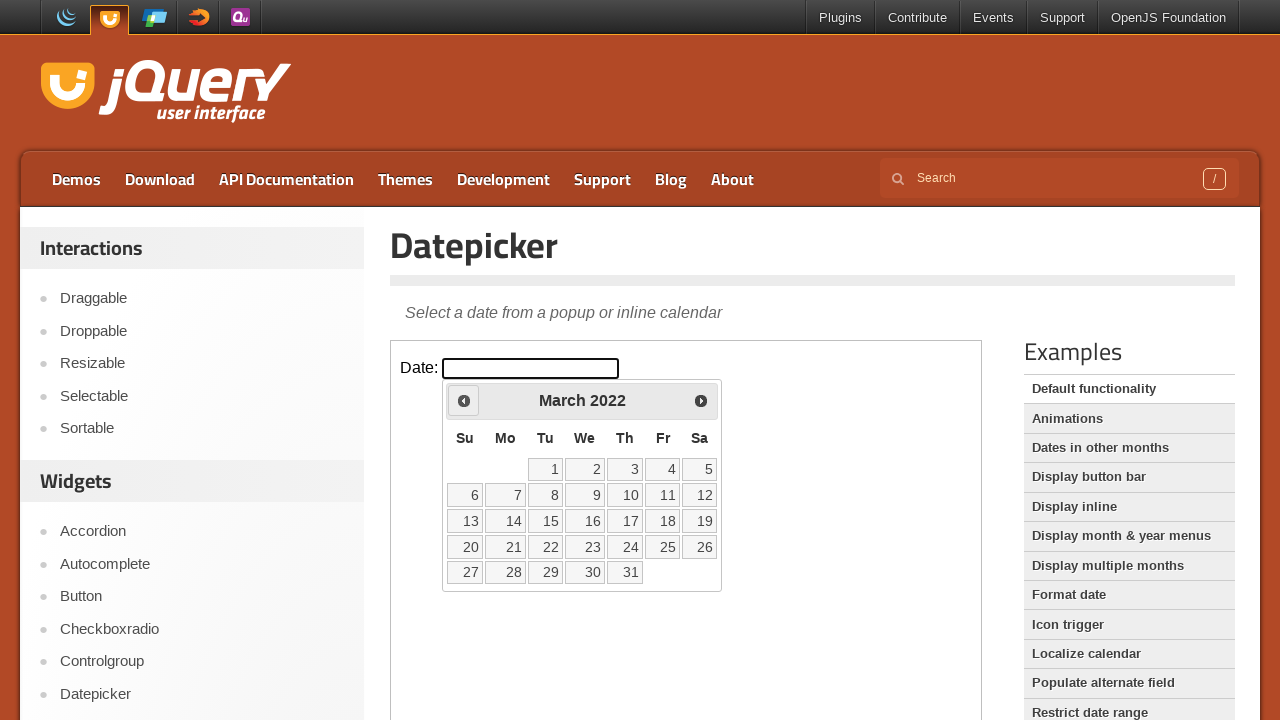

Clicked back button to navigate to earlier month at (464, 400) on iframe >> nth=0 >> internal:control=enter-frame >> span.ui-icon.ui-icon-circle-t
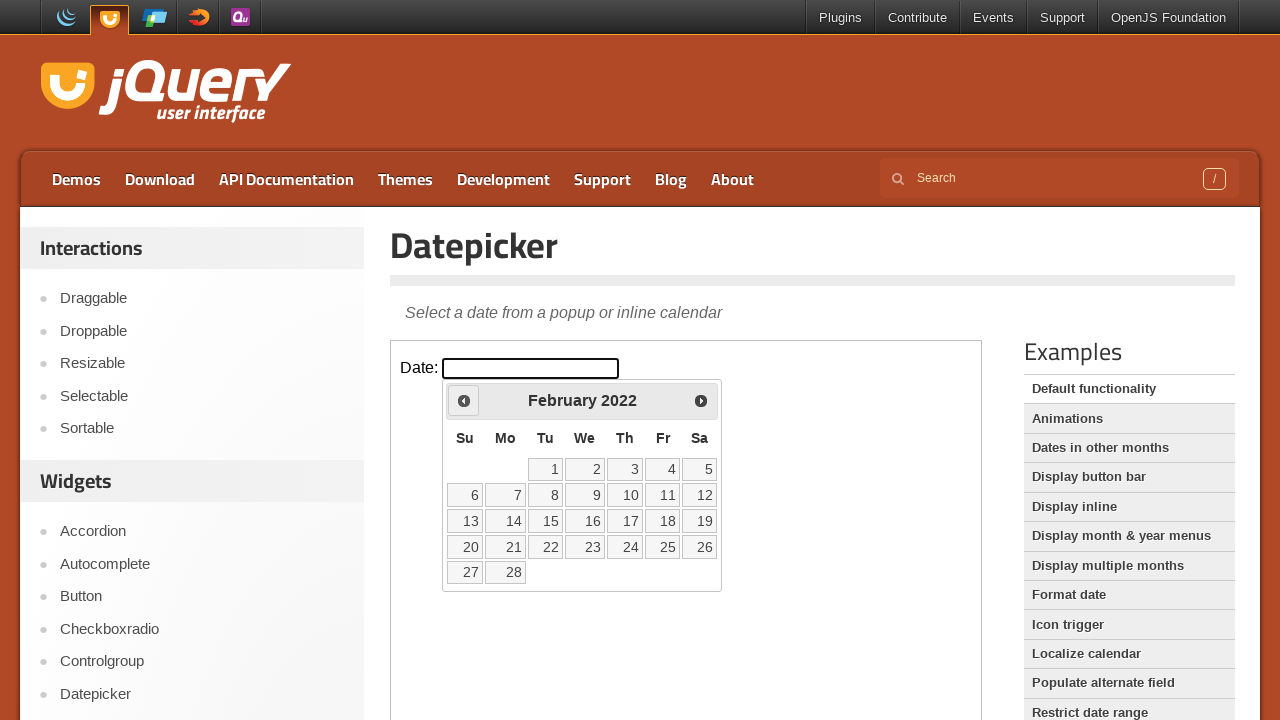

Retrieved current month: February
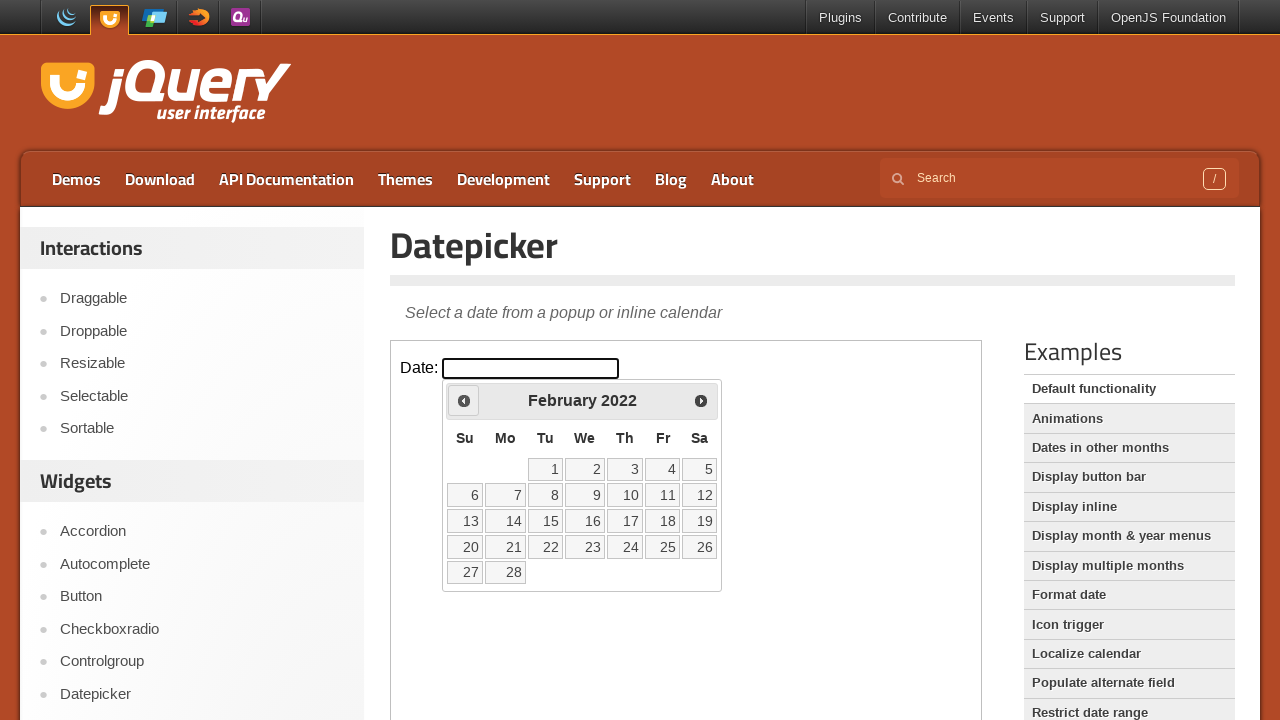

Retrieved current year: 2022
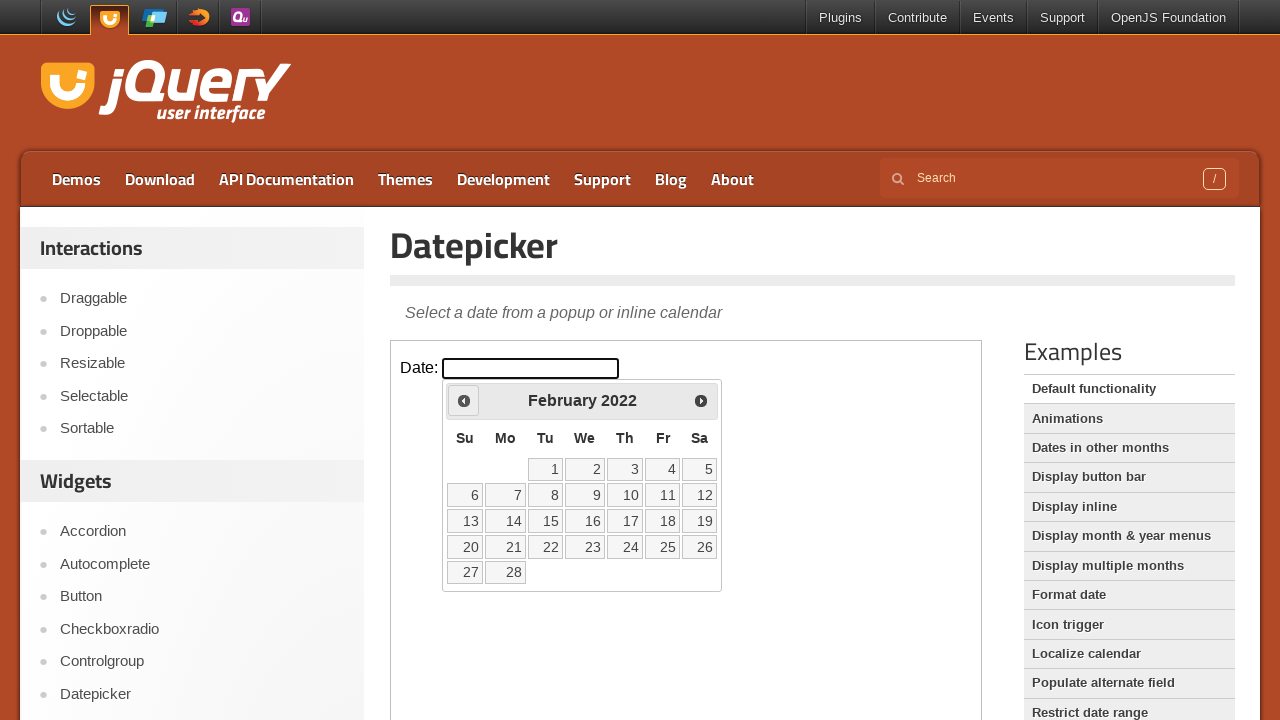

Clicked back button to navigate to earlier month at (464, 400) on iframe >> nth=0 >> internal:control=enter-frame >> span.ui-icon.ui-icon-circle-t
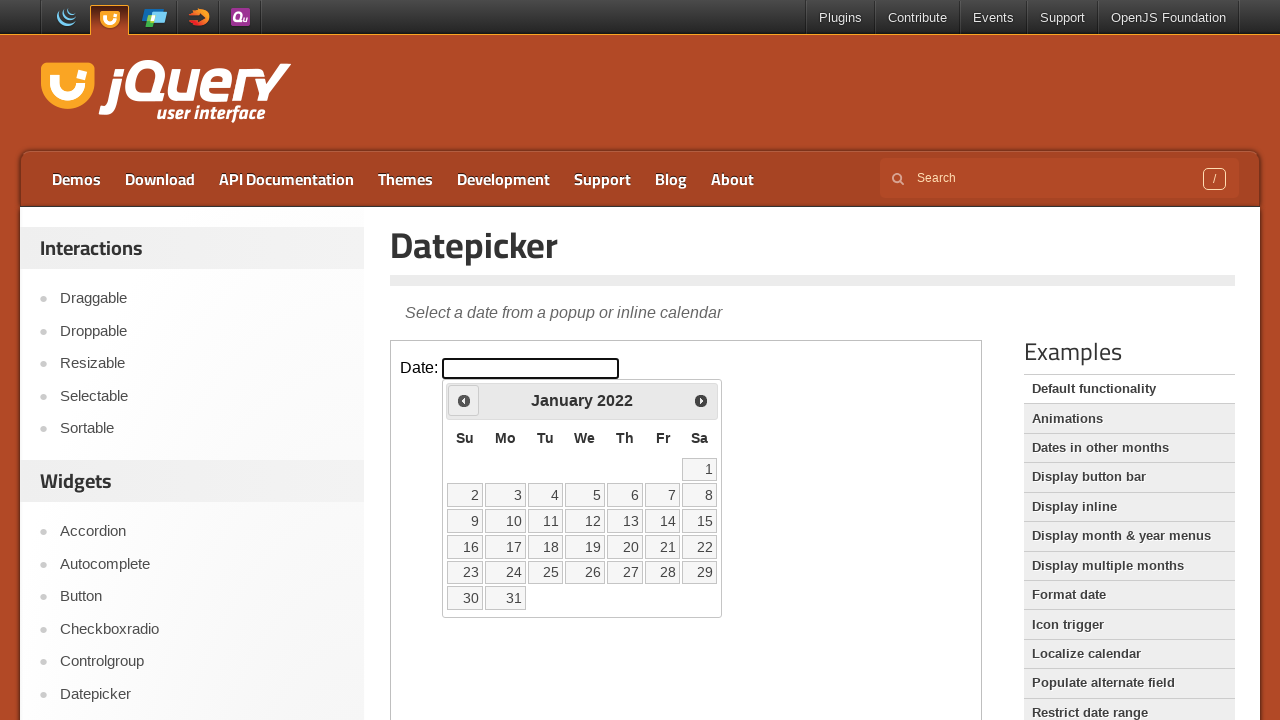

Retrieved current month: January
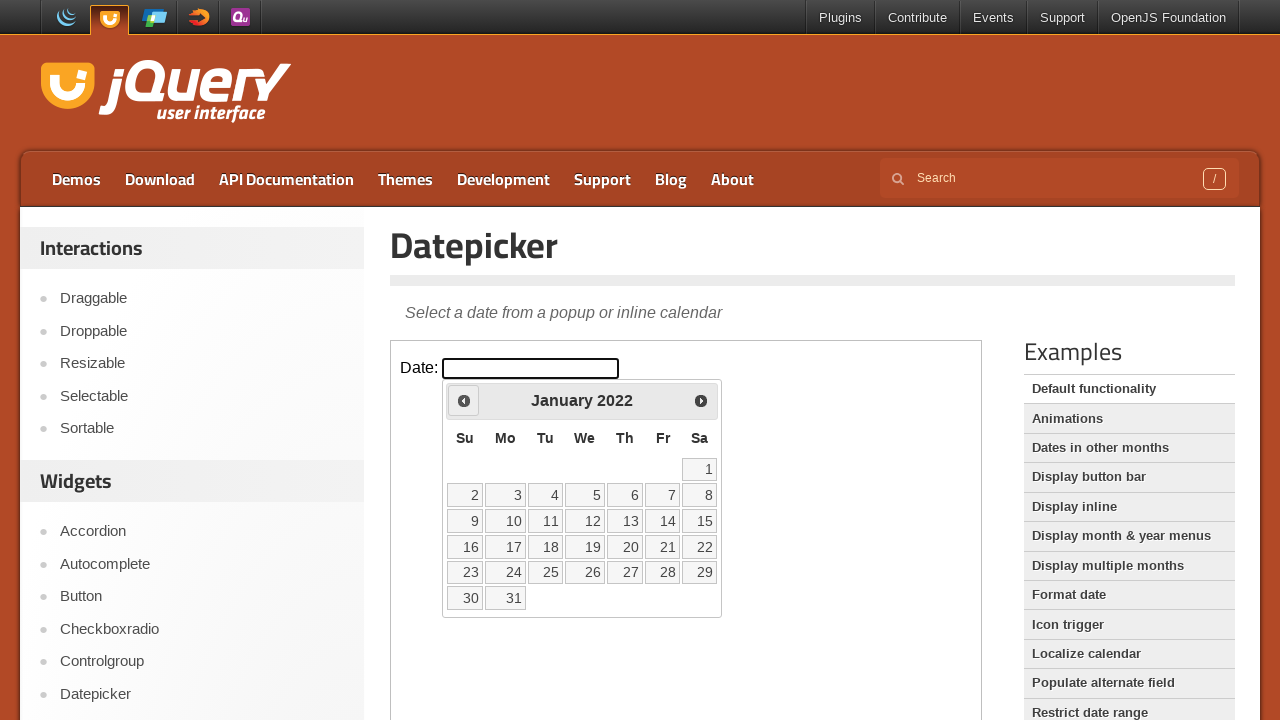

Retrieved current year: 2022
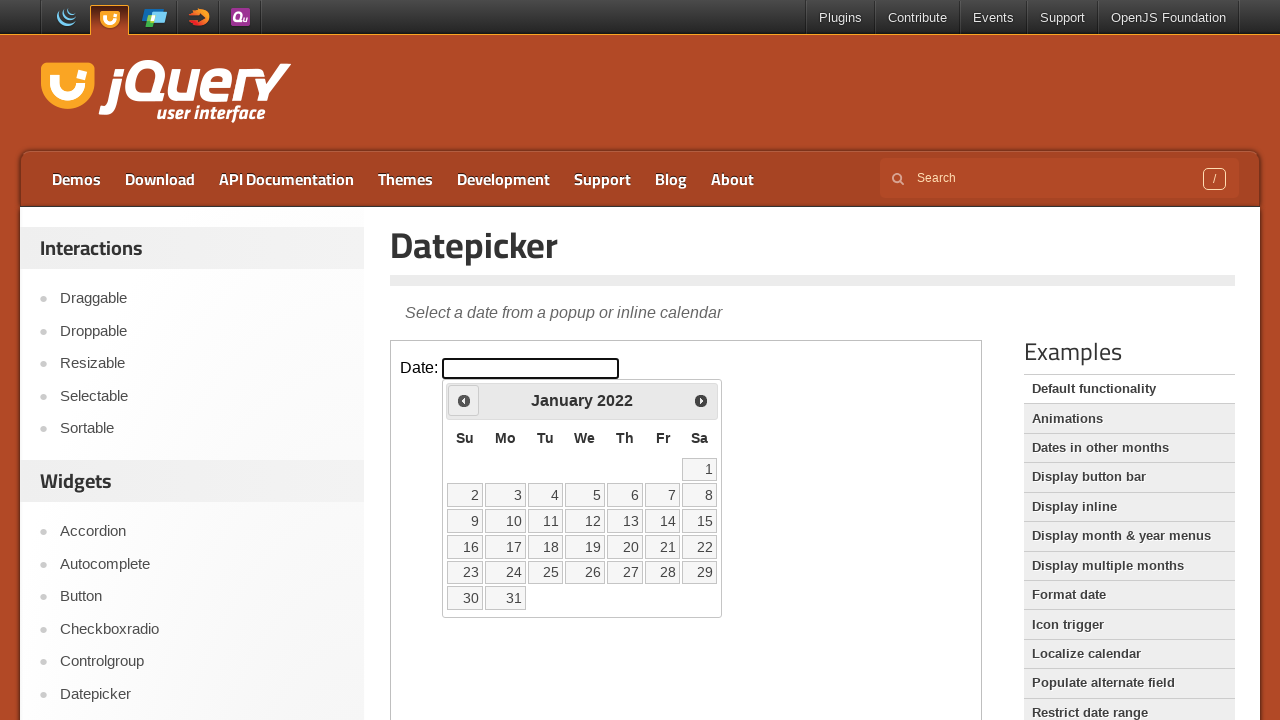

Clicked back button to navigate to earlier month at (464, 400) on iframe >> nth=0 >> internal:control=enter-frame >> span.ui-icon.ui-icon-circle-t
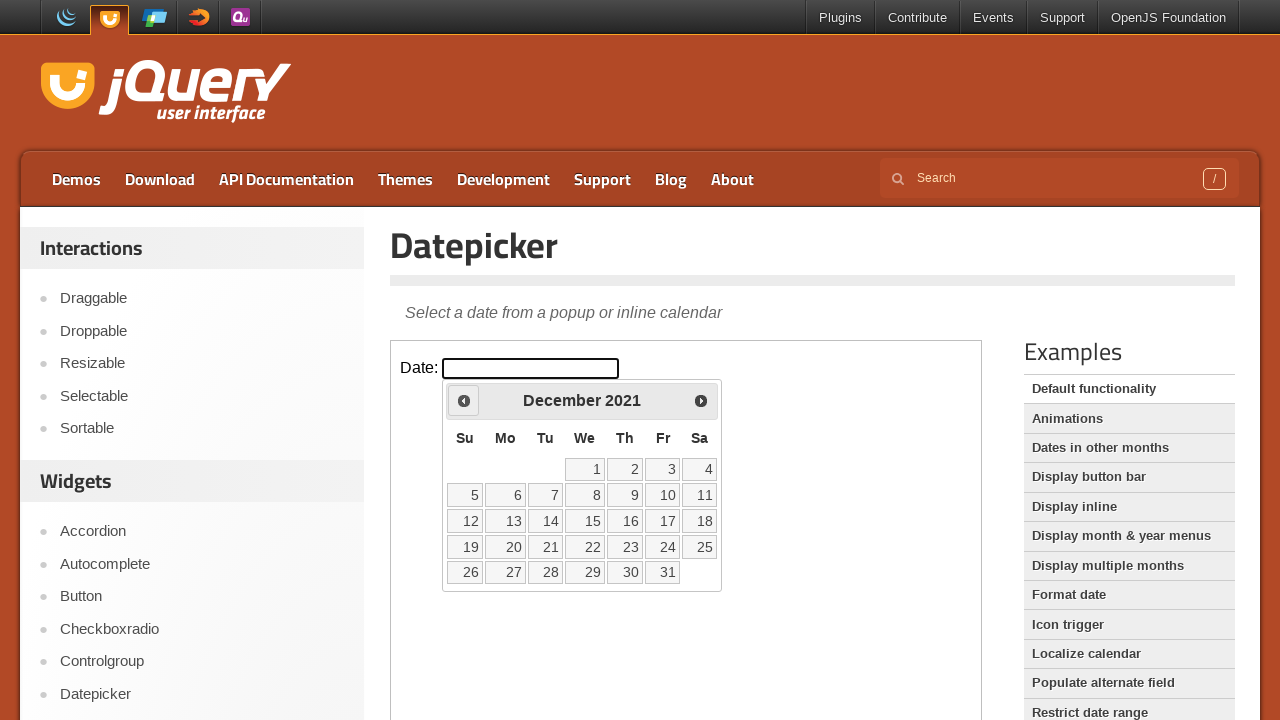

Retrieved current month: December
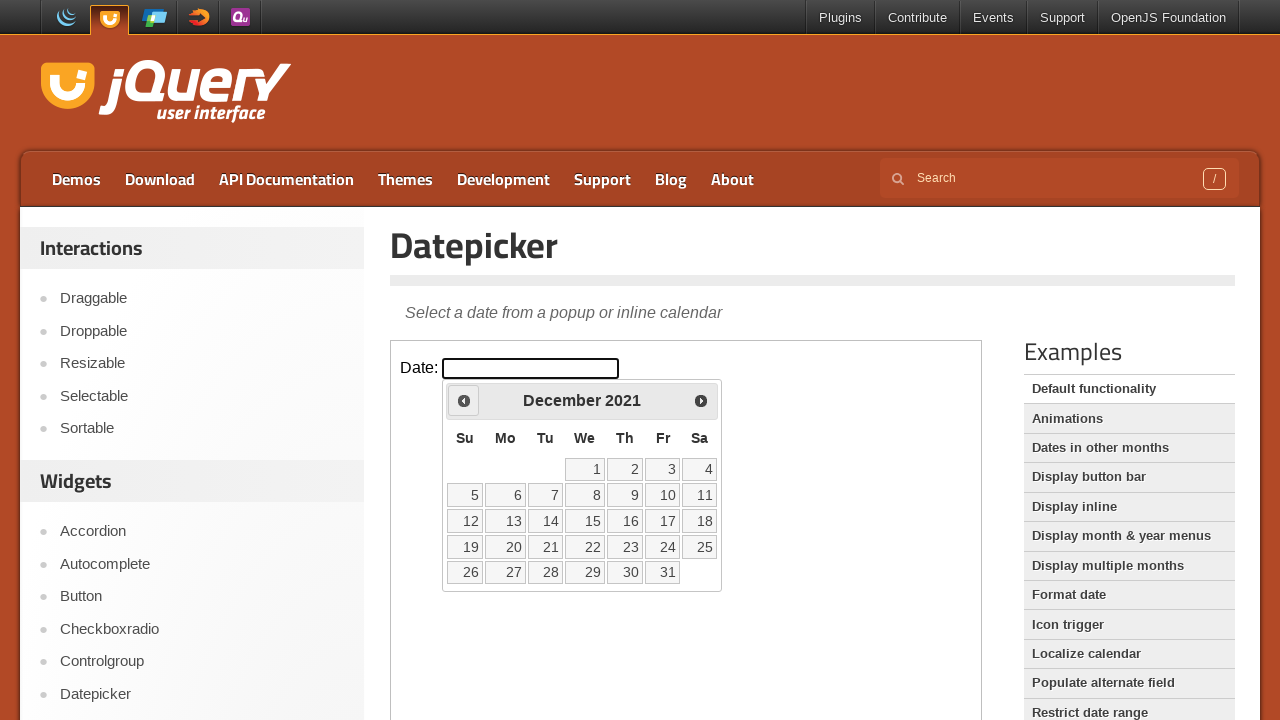

Retrieved current year: 2021
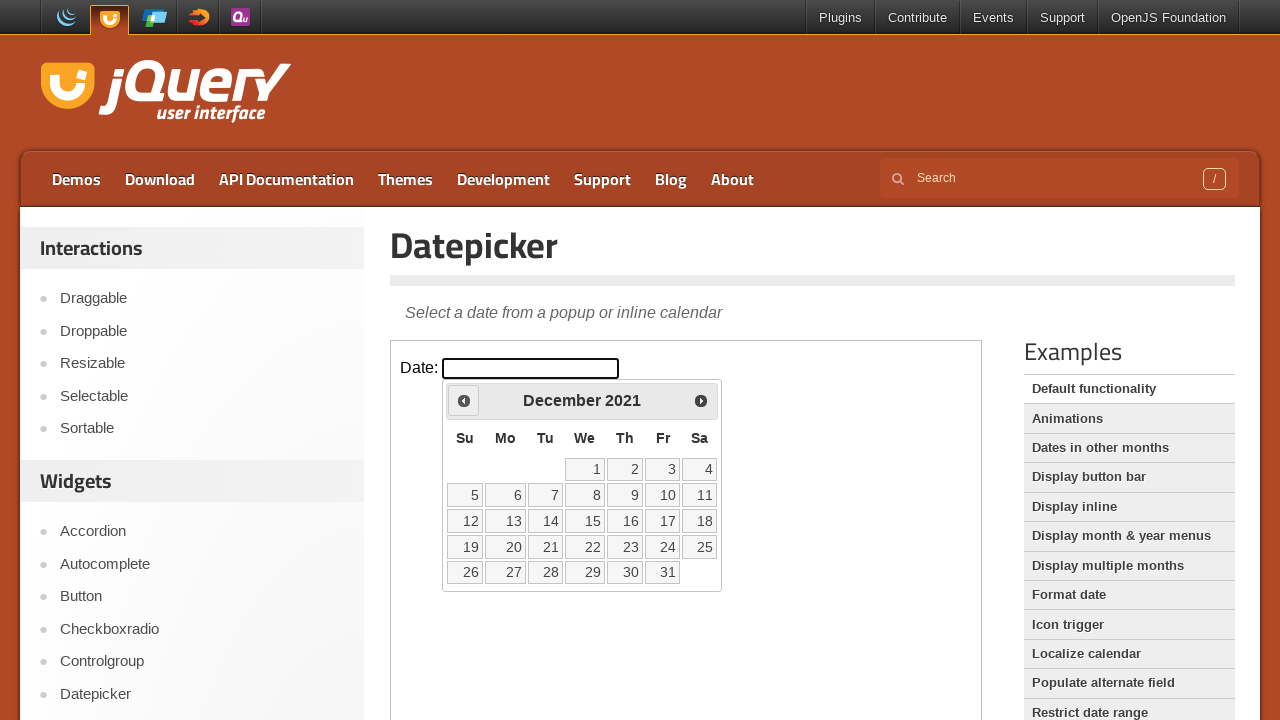

Clicked back button to navigate to earlier month at (464, 400) on iframe >> nth=0 >> internal:control=enter-frame >> span.ui-icon.ui-icon-circle-t
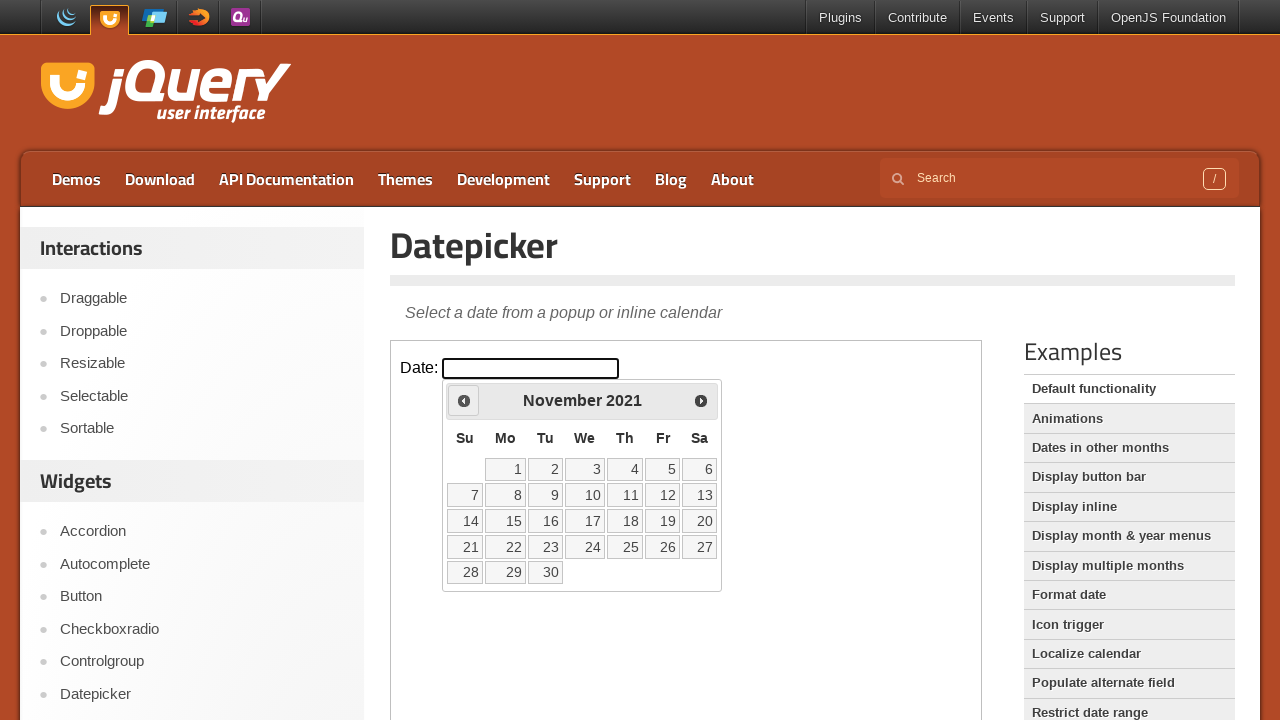

Retrieved current month: November
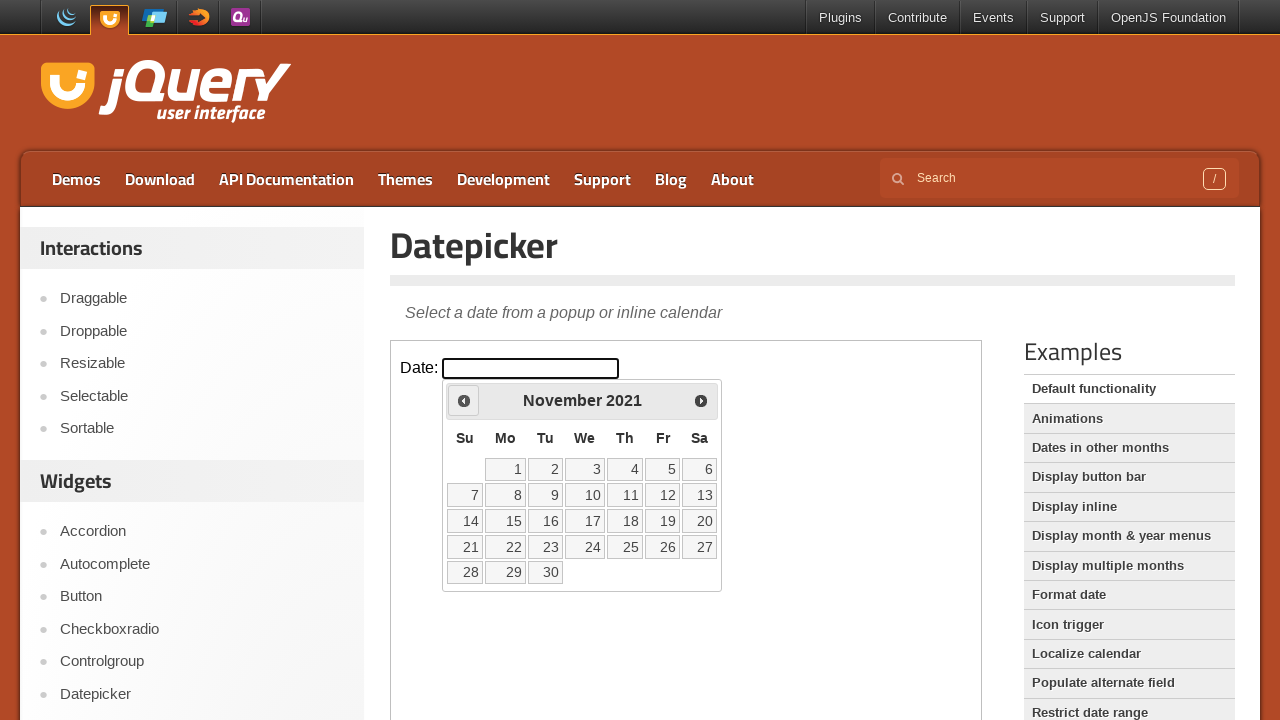

Retrieved current year: 2021
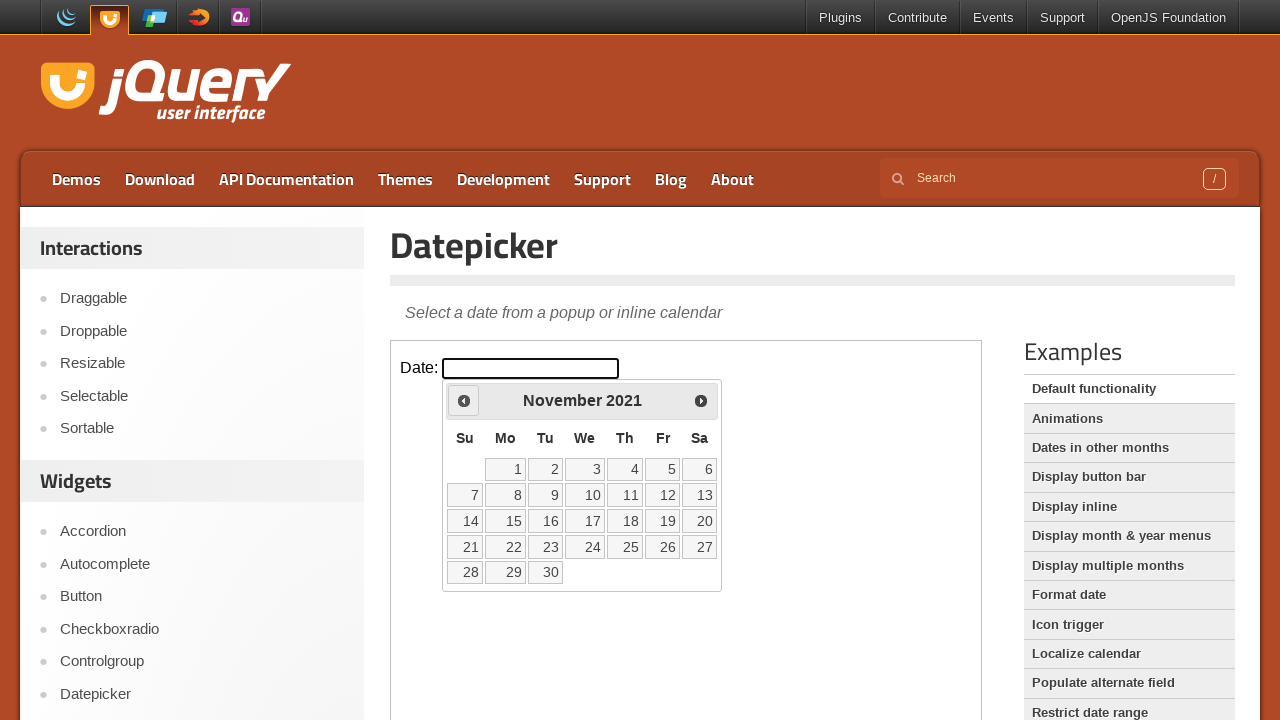

Clicked back button to navigate to earlier month at (464, 400) on iframe >> nth=0 >> internal:control=enter-frame >> span.ui-icon.ui-icon-circle-t
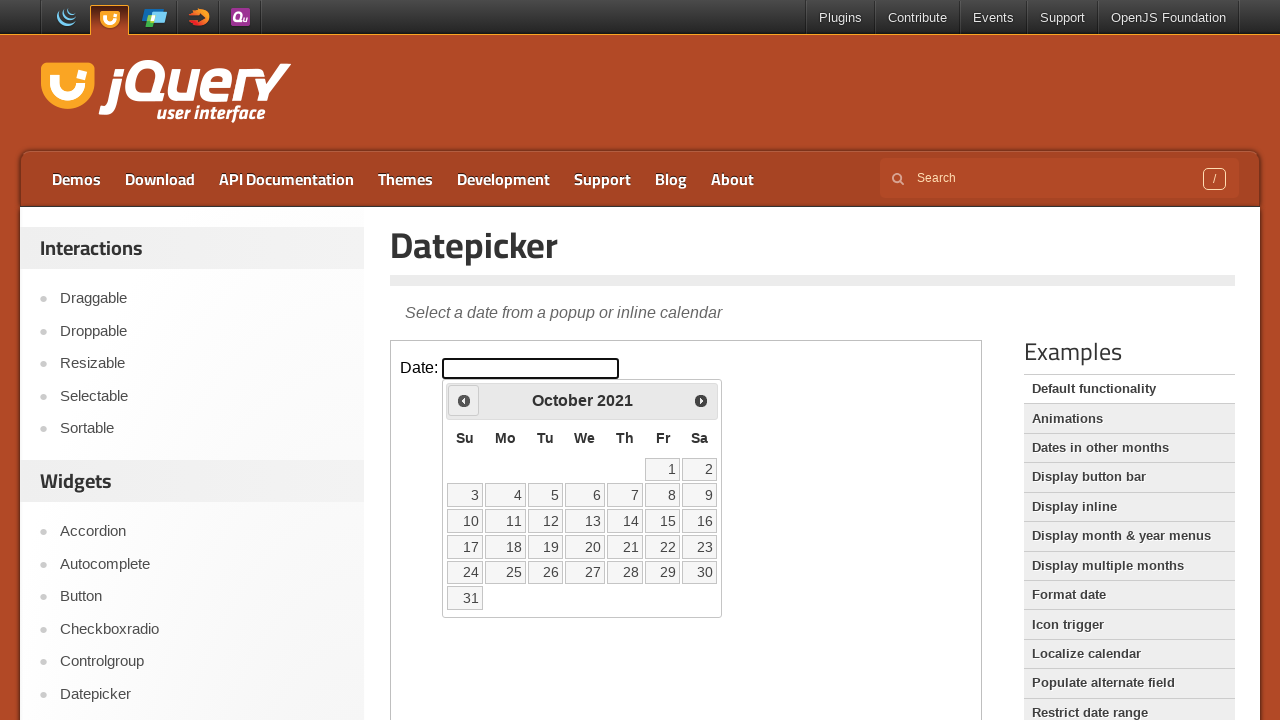

Retrieved current month: October
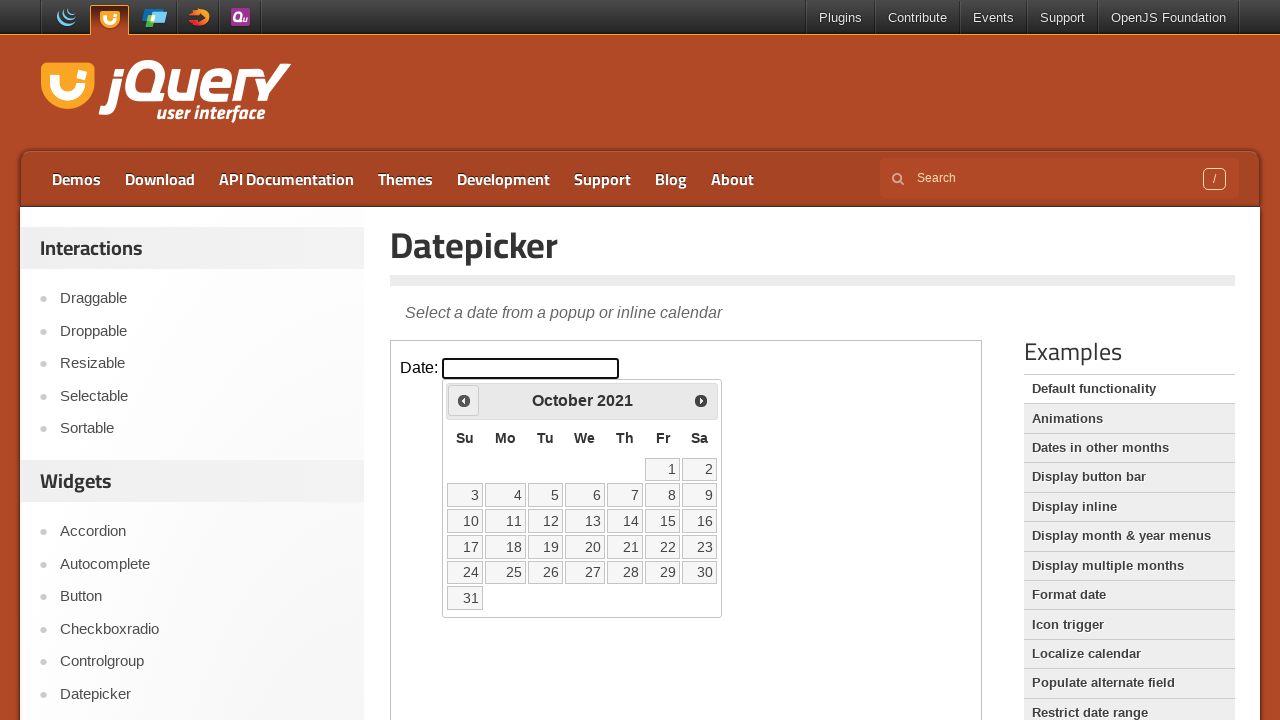

Retrieved current year: 2021
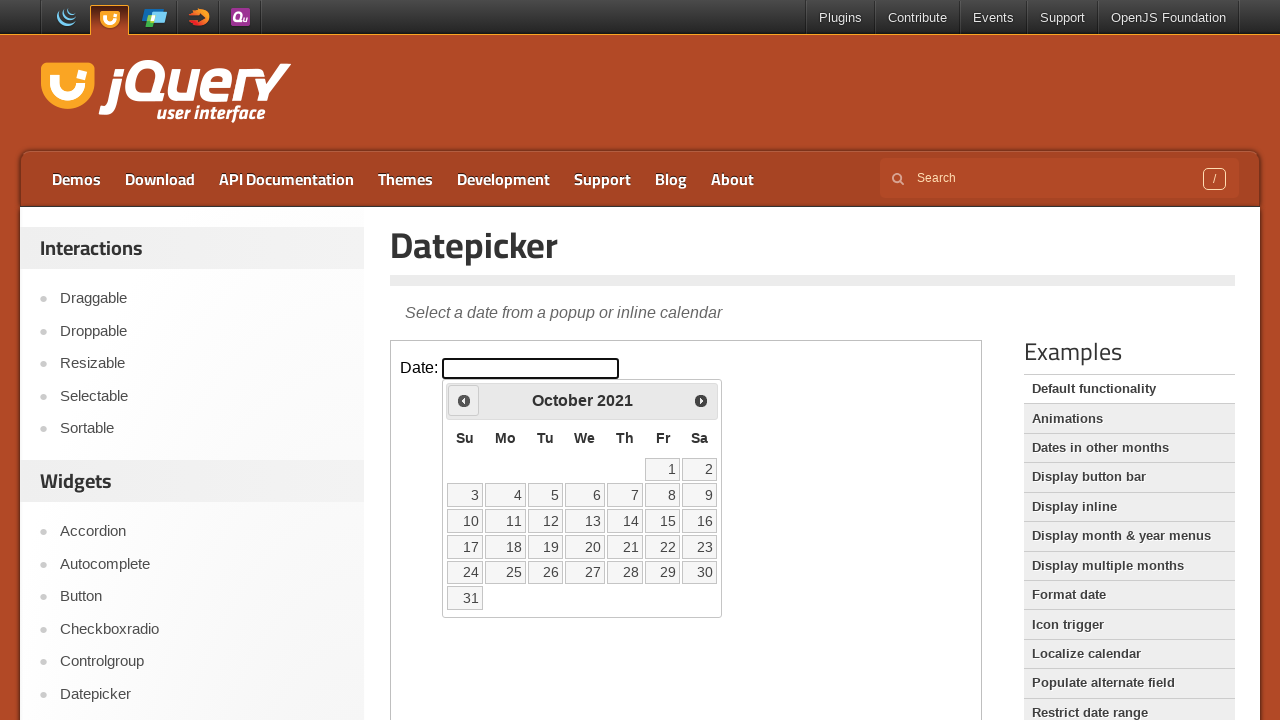

Clicked back button to navigate to earlier month at (464, 400) on iframe >> nth=0 >> internal:control=enter-frame >> span.ui-icon.ui-icon-circle-t
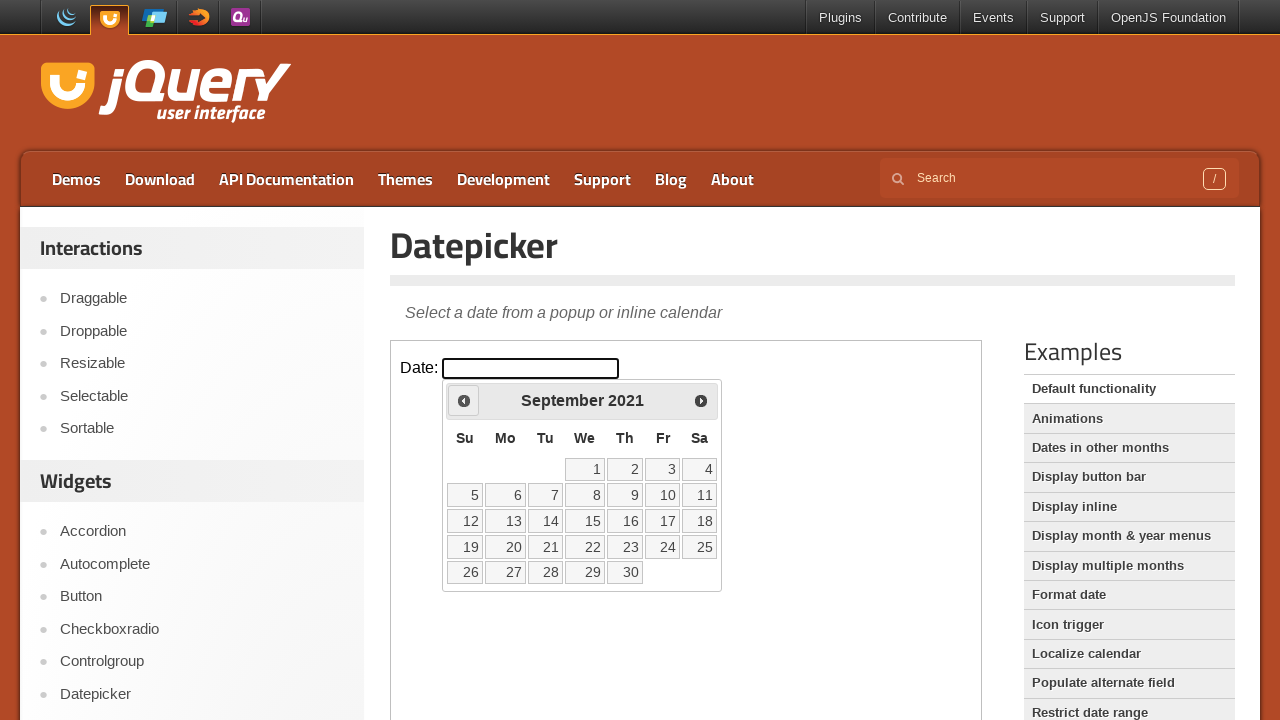

Retrieved current month: September
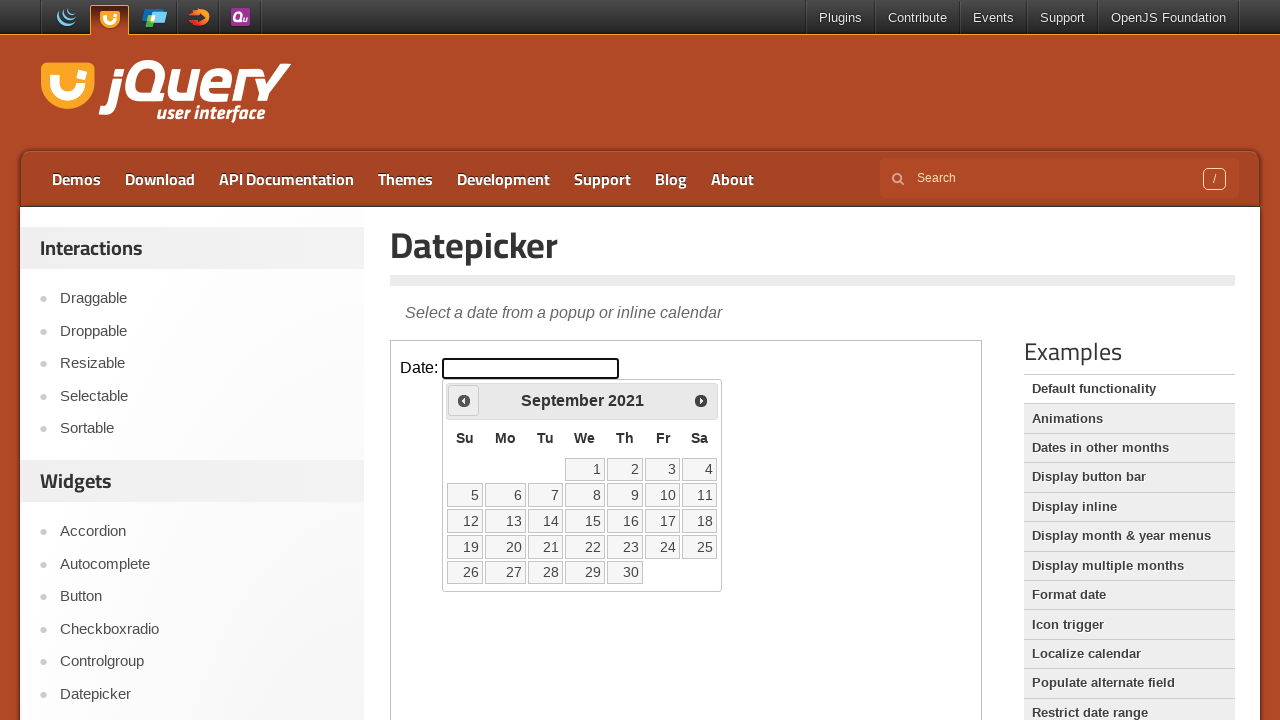

Retrieved current year: 2021
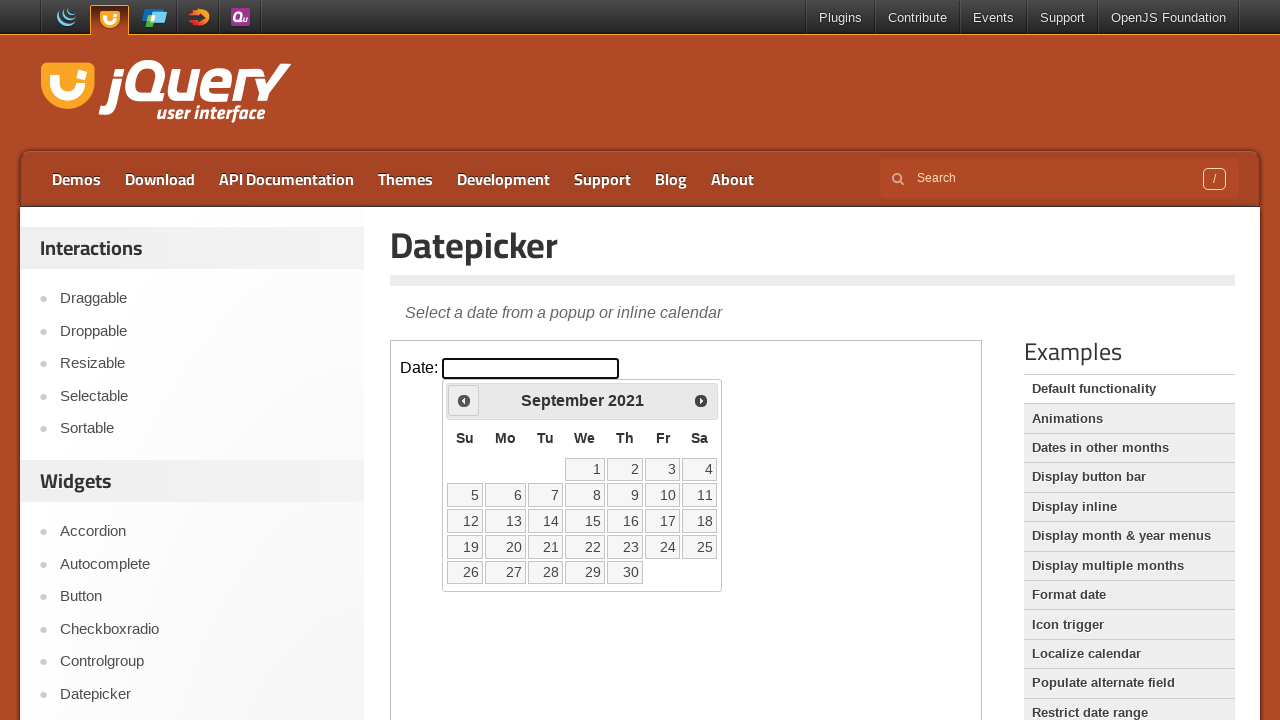

Clicked back button to navigate to earlier month at (464, 400) on iframe >> nth=0 >> internal:control=enter-frame >> span.ui-icon.ui-icon-circle-t
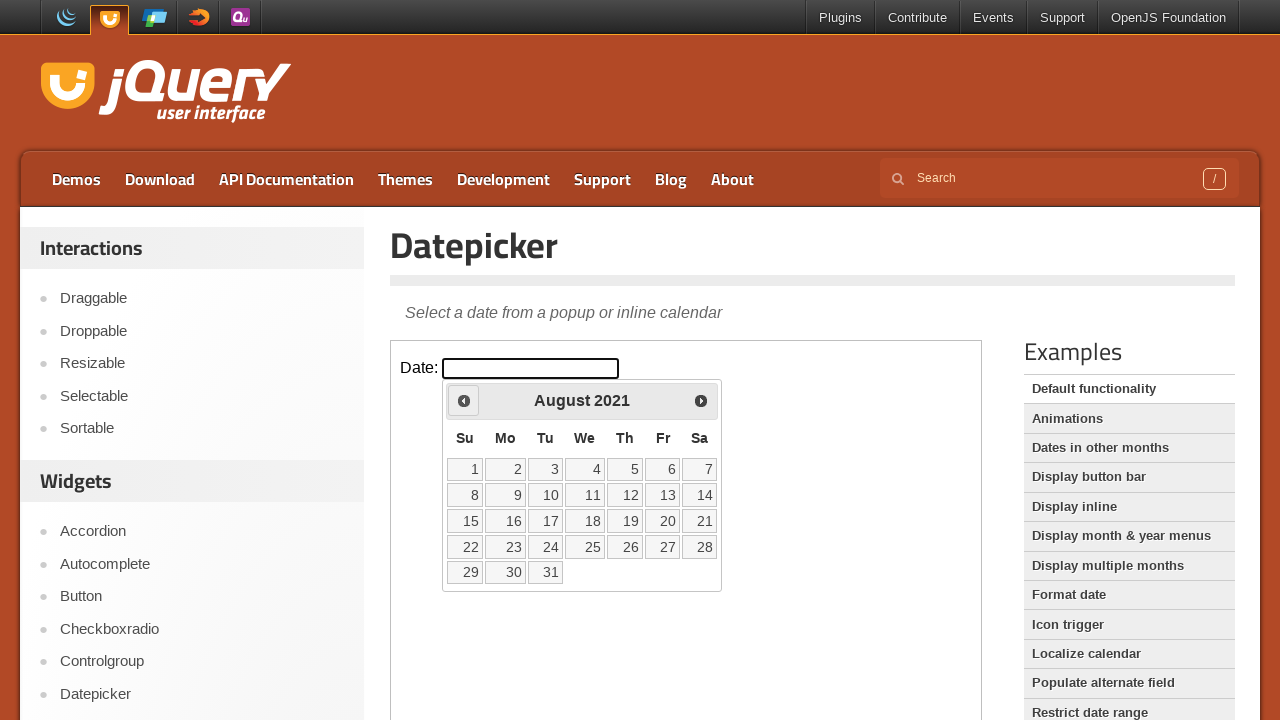

Retrieved current month: August
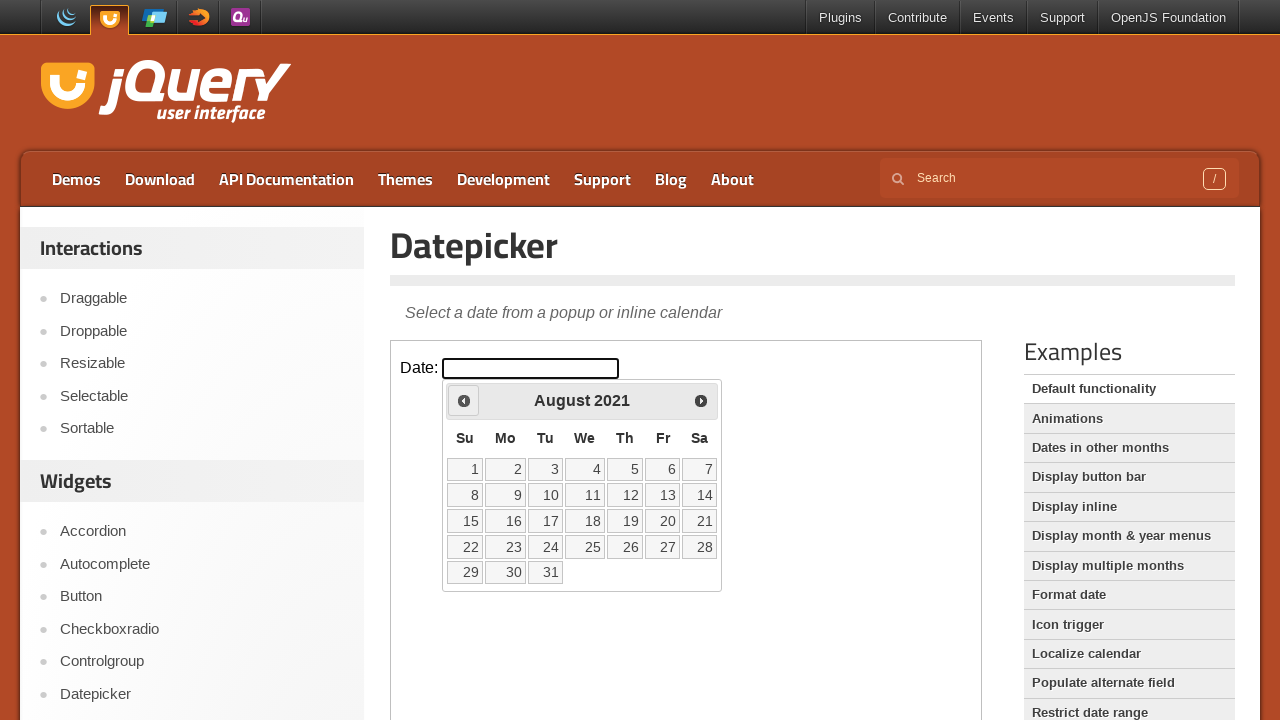

Retrieved current year: 2021
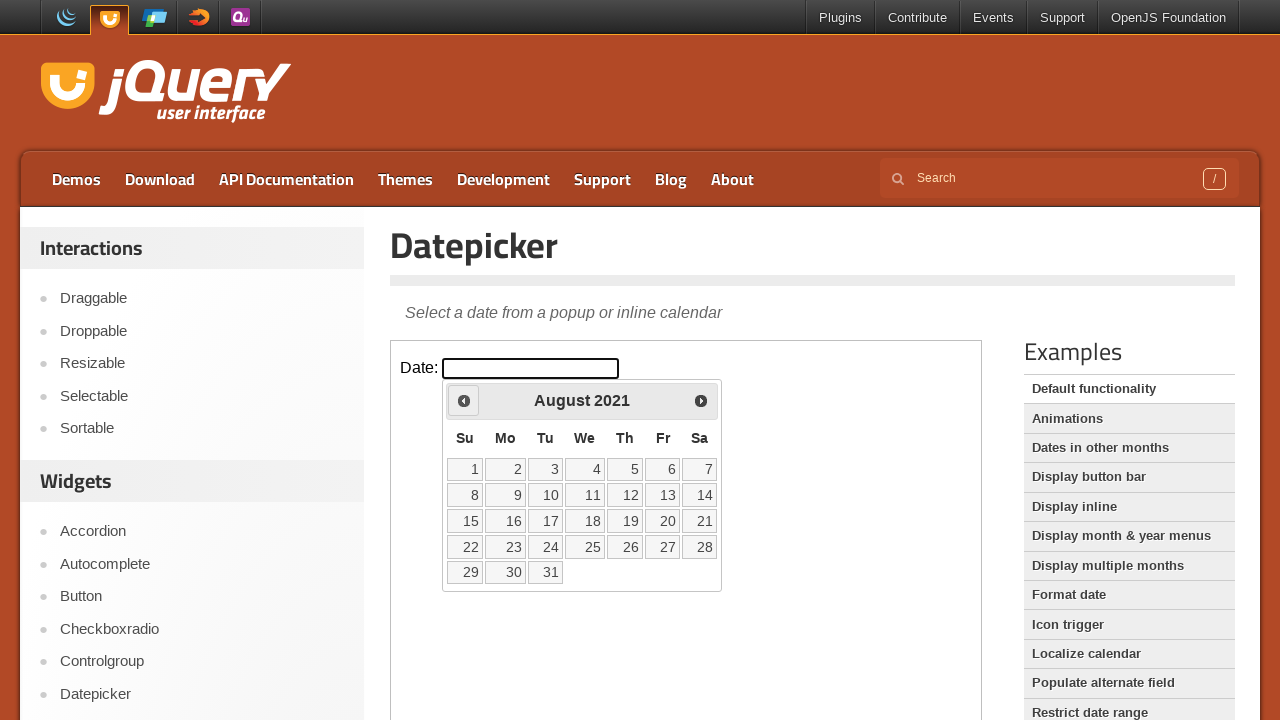

Clicked back button to navigate to earlier month at (464, 400) on iframe >> nth=0 >> internal:control=enter-frame >> span.ui-icon.ui-icon-circle-t
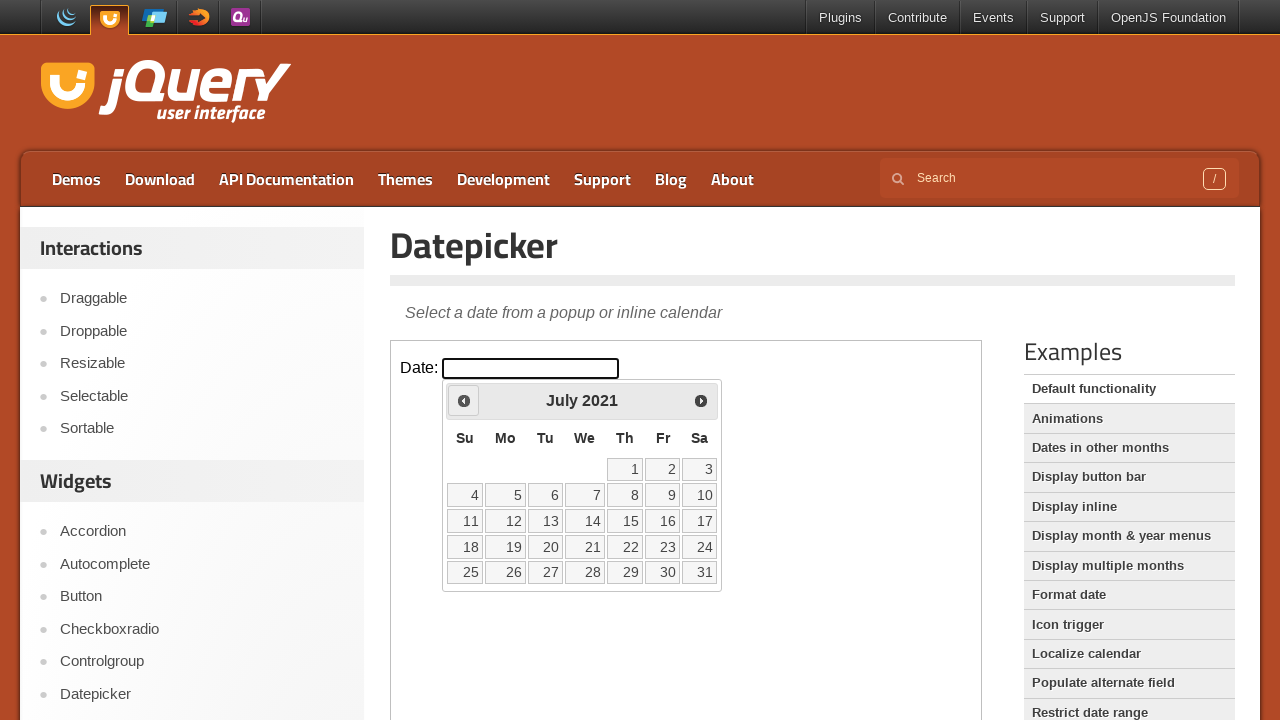

Retrieved current month: July
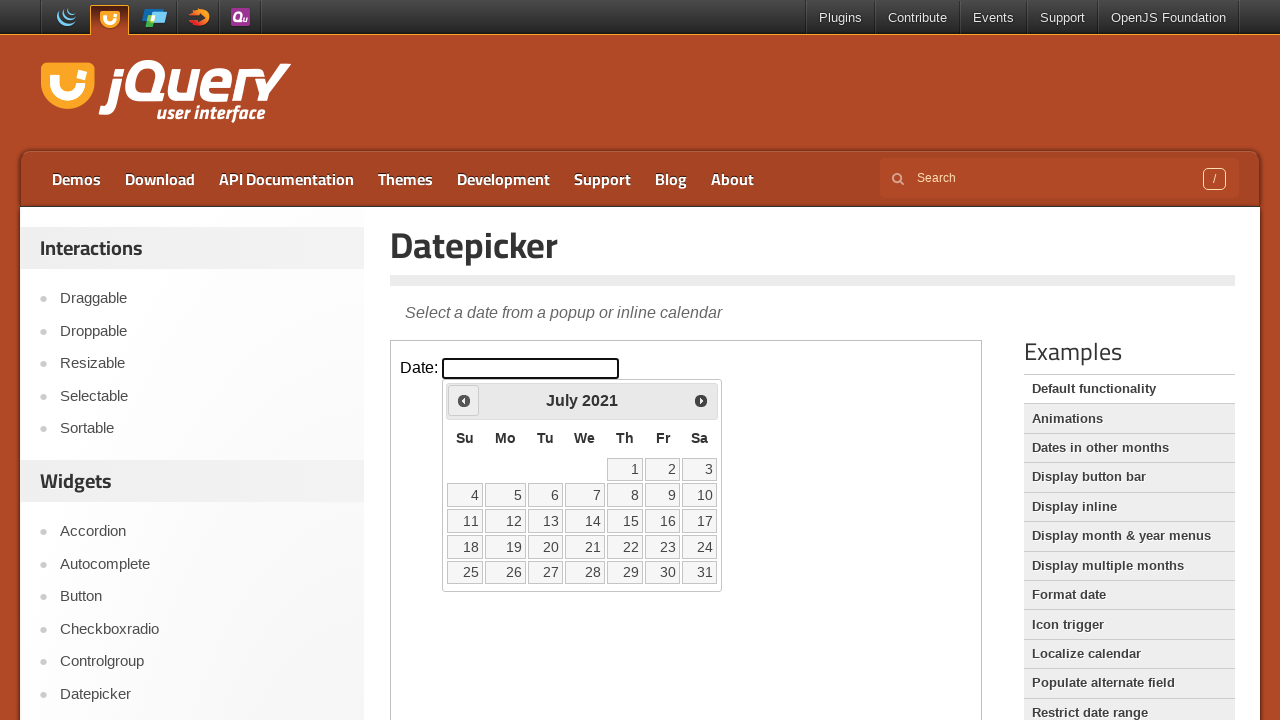

Retrieved current year: 2021
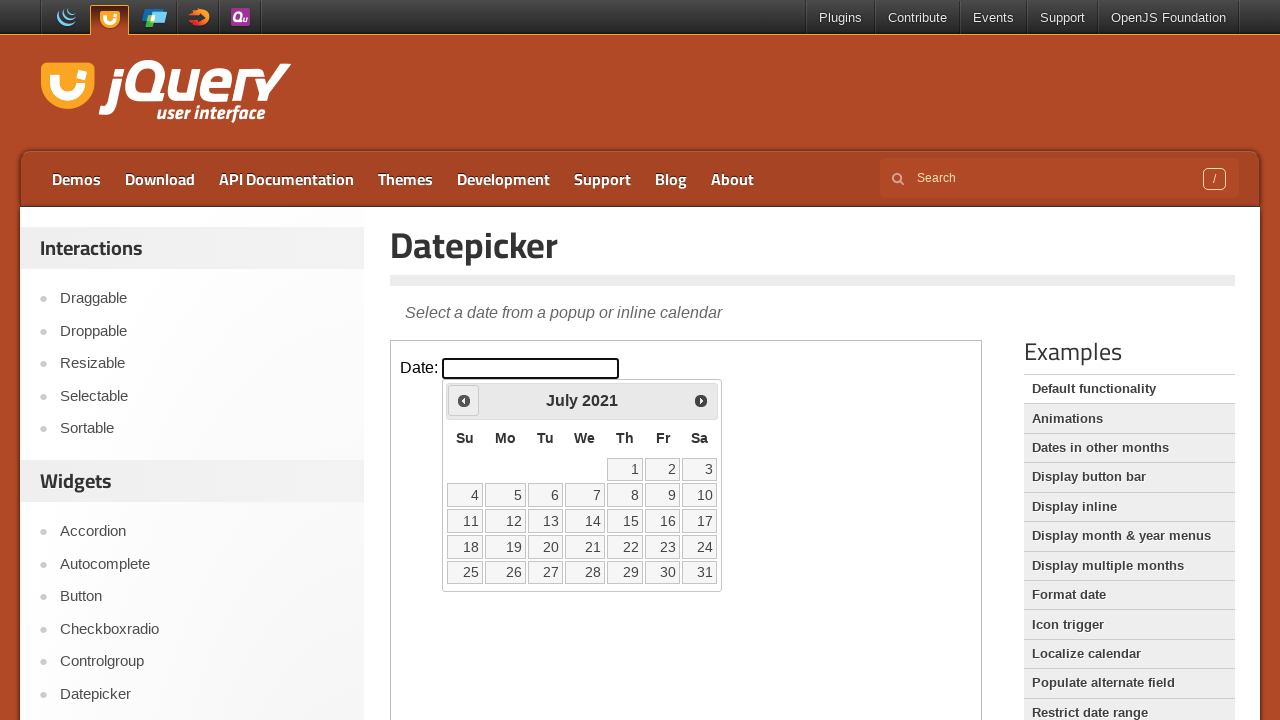

Clicked back button to navigate to earlier month at (464, 400) on iframe >> nth=0 >> internal:control=enter-frame >> span.ui-icon.ui-icon-circle-t
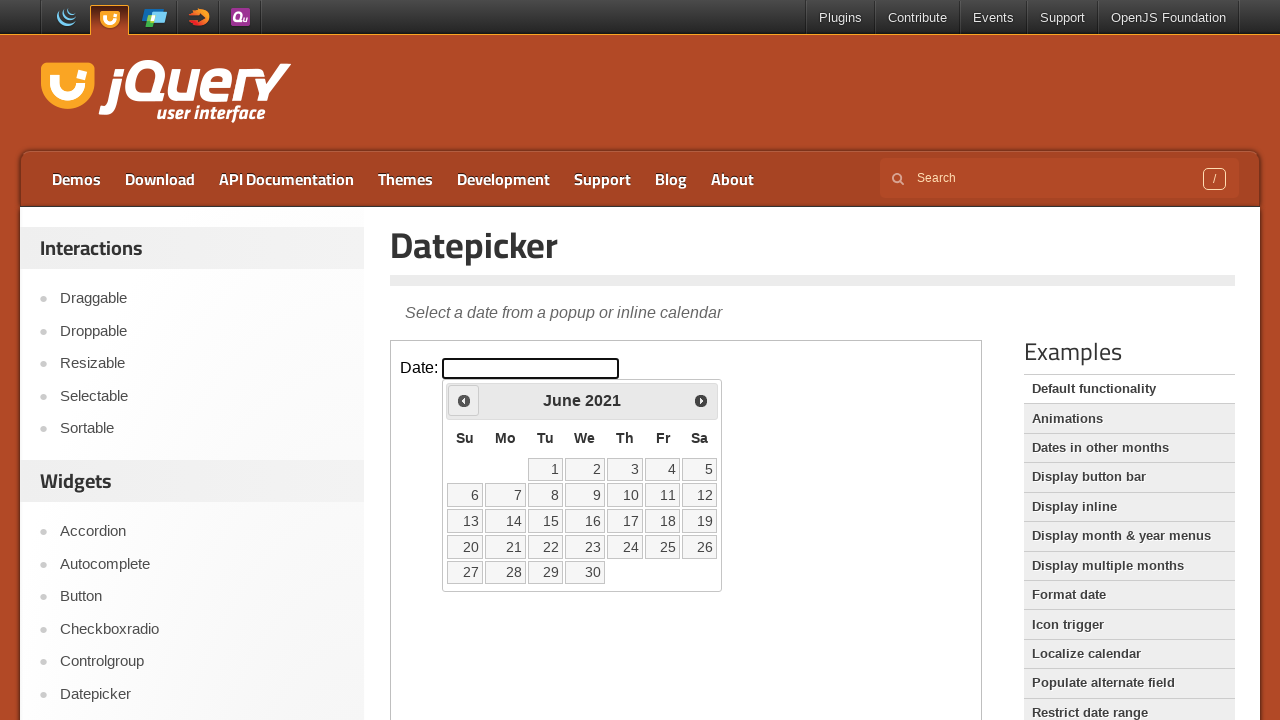

Retrieved current month: June
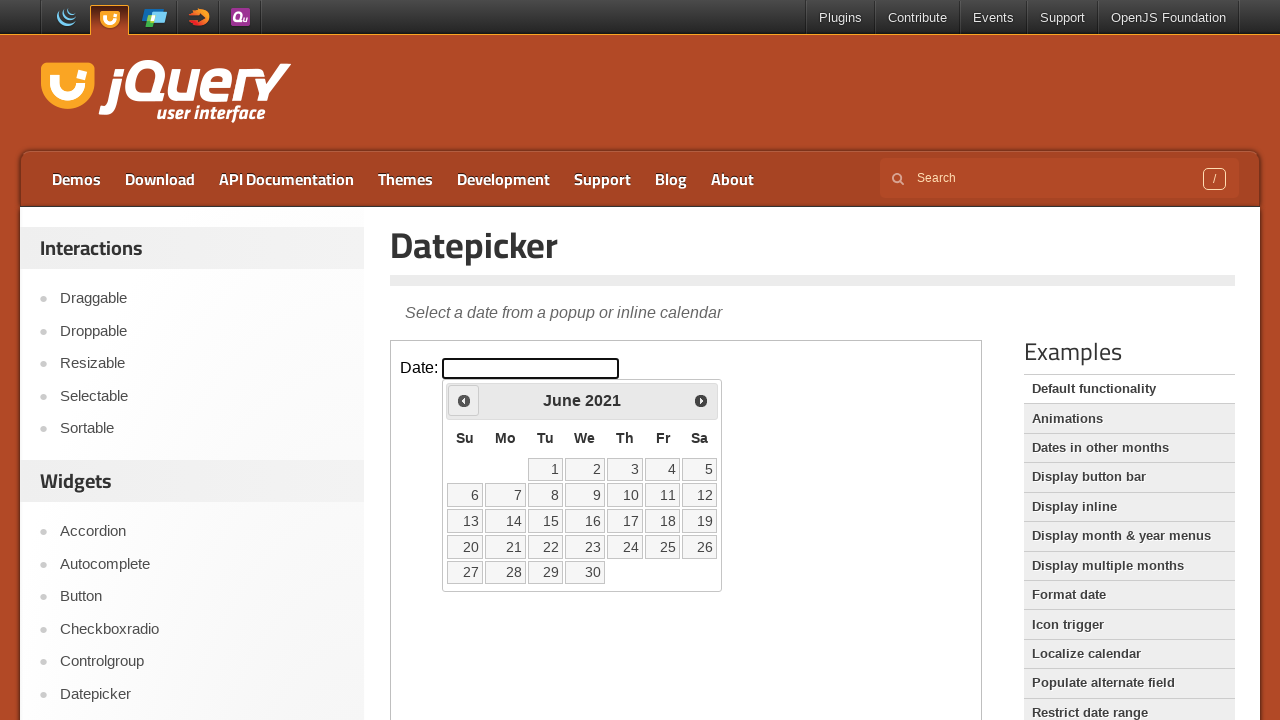

Retrieved current year: 2021
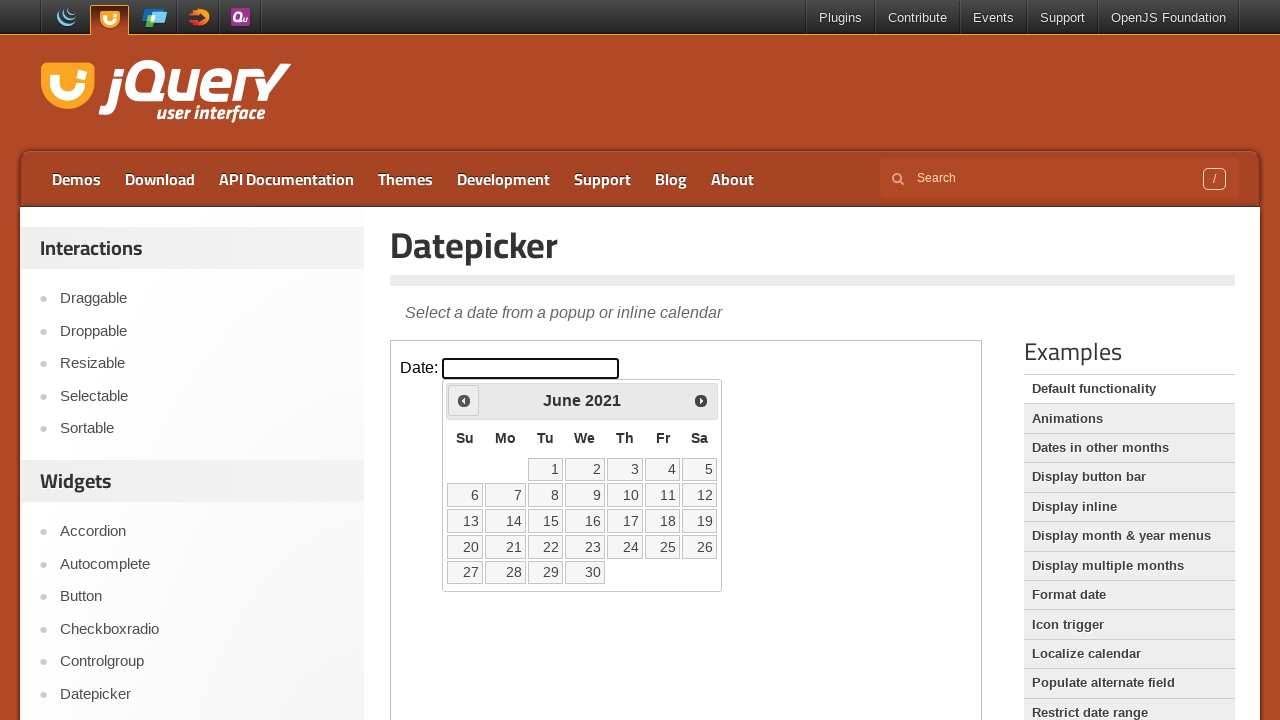

Clicked back button to navigate to earlier month at (464, 400) on iframe >> nth=0 >> internal:control=enter-frame >> span.ui-icon.ui-icon-circle-t
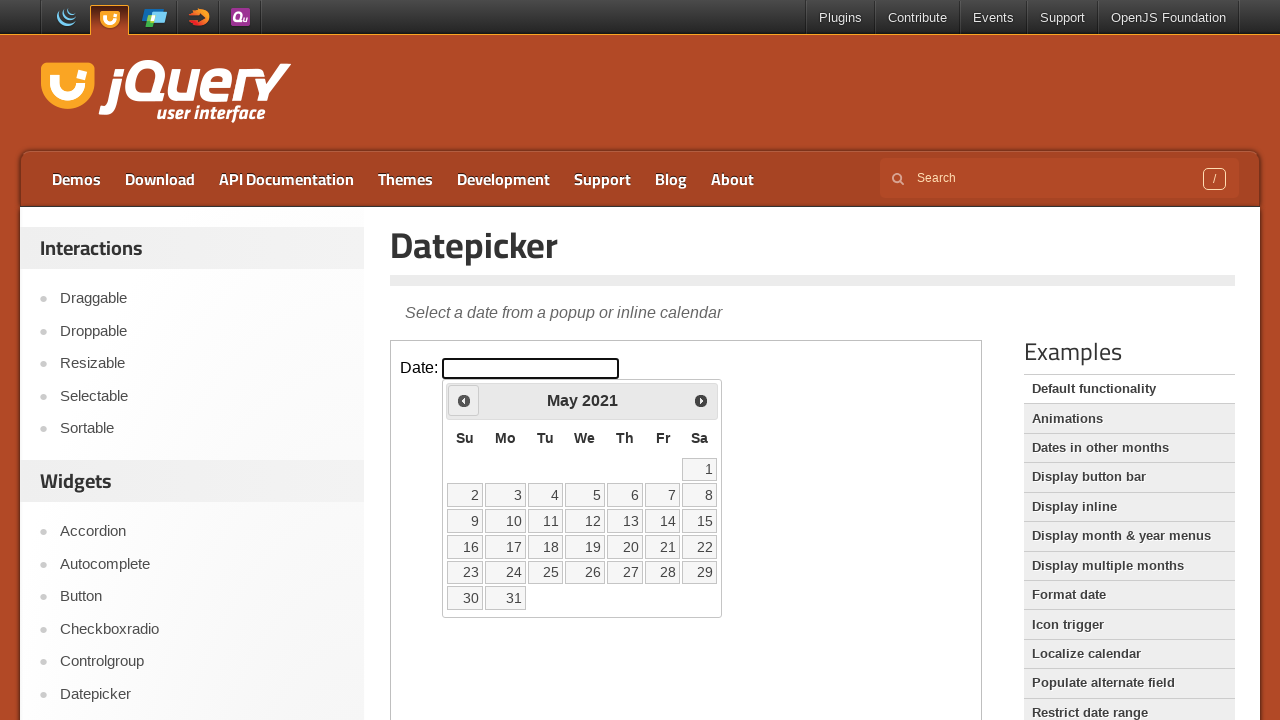

Retrieved current month: May
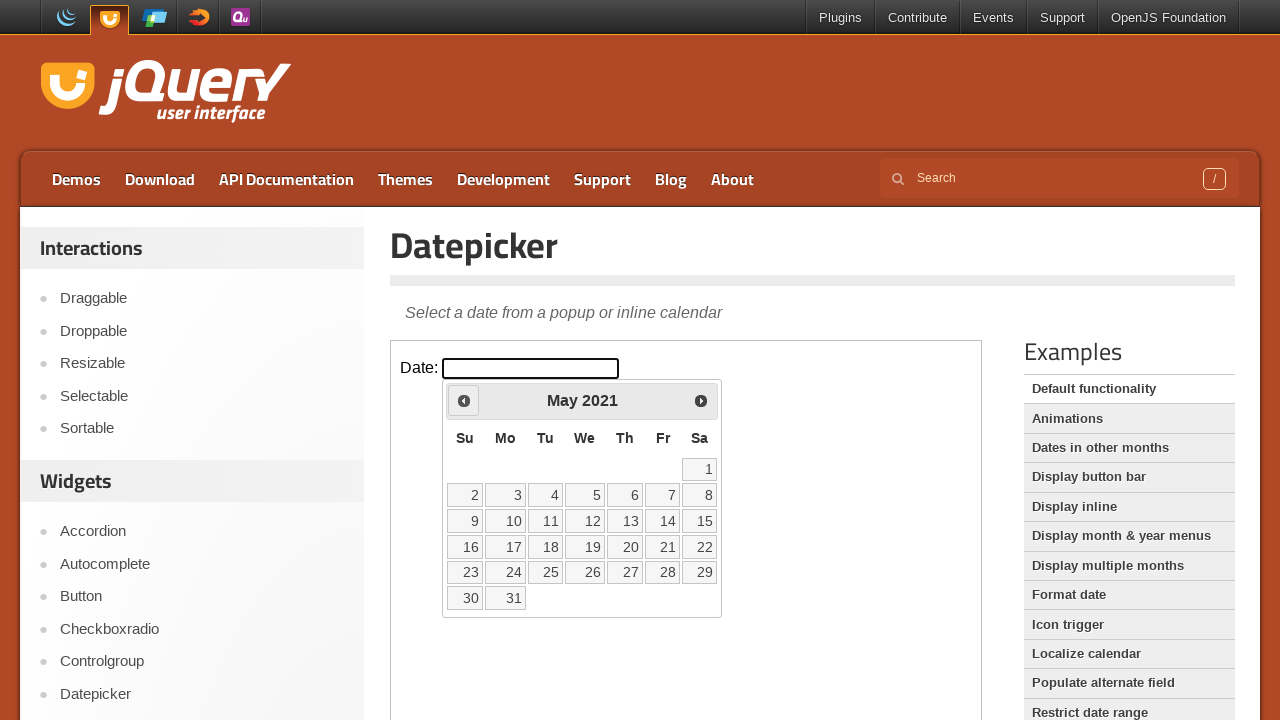

Retrieved current year: 2021
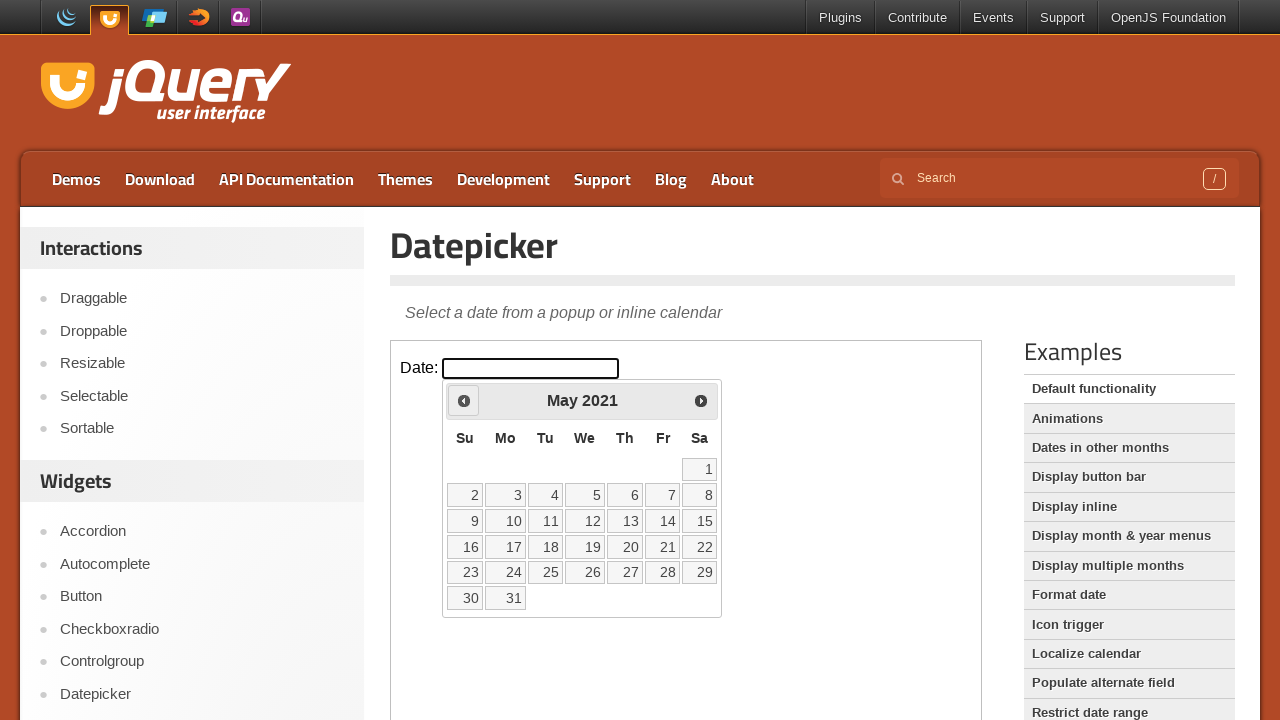

Clicked back button to navigate to earlier month at (464, 400) on iframe >> nth=0 >> internal:control=enter-frame >> span.ui-icon.ui-icon-circle-t
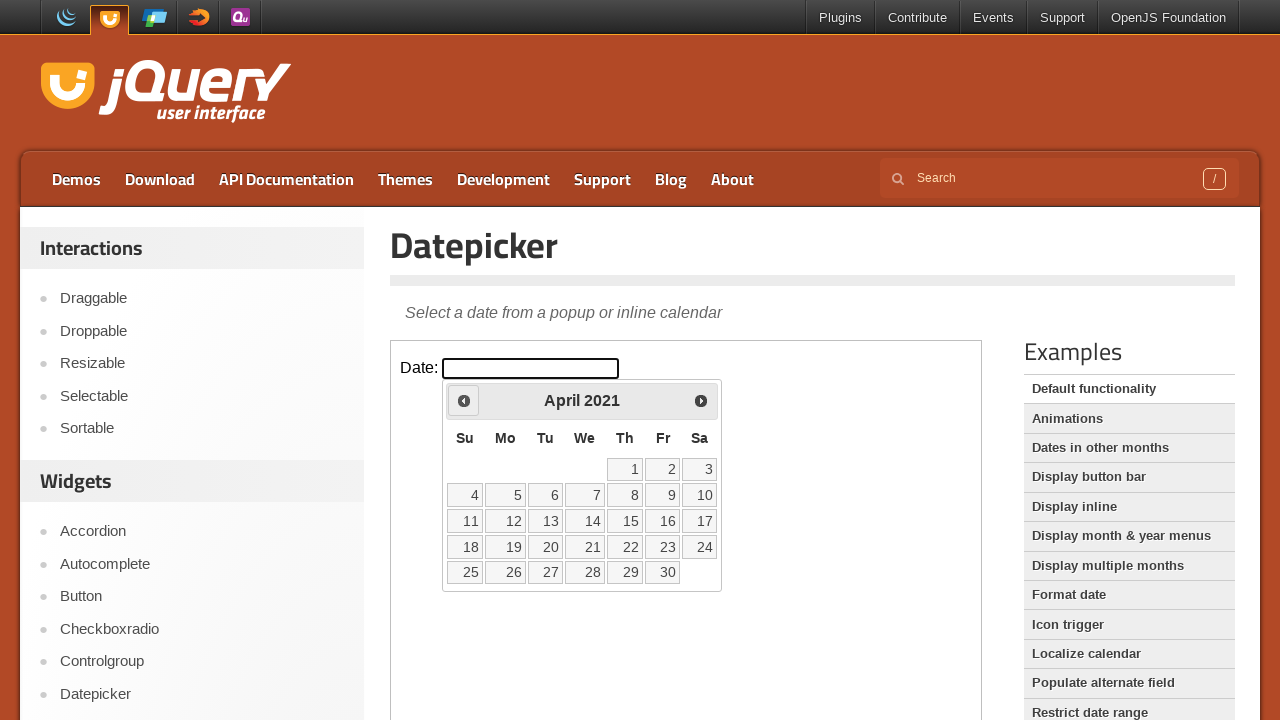

Retrieved current month: April
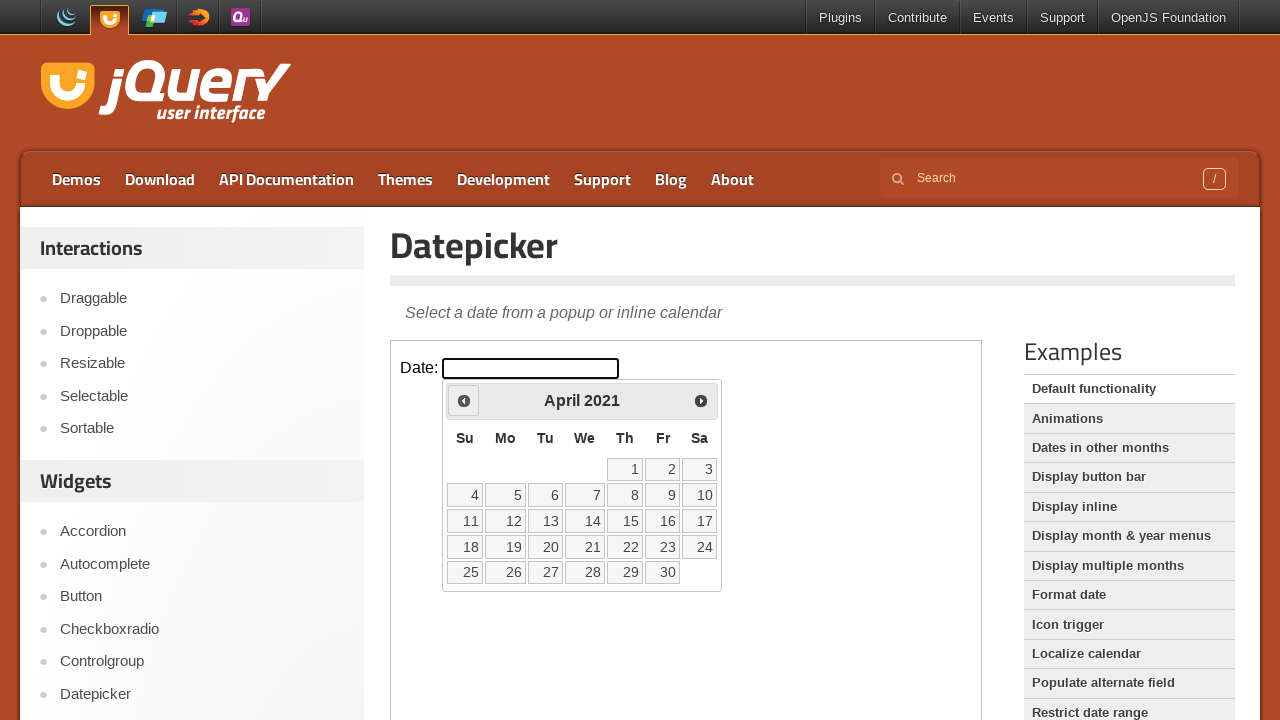

Retrieved current year: 2021
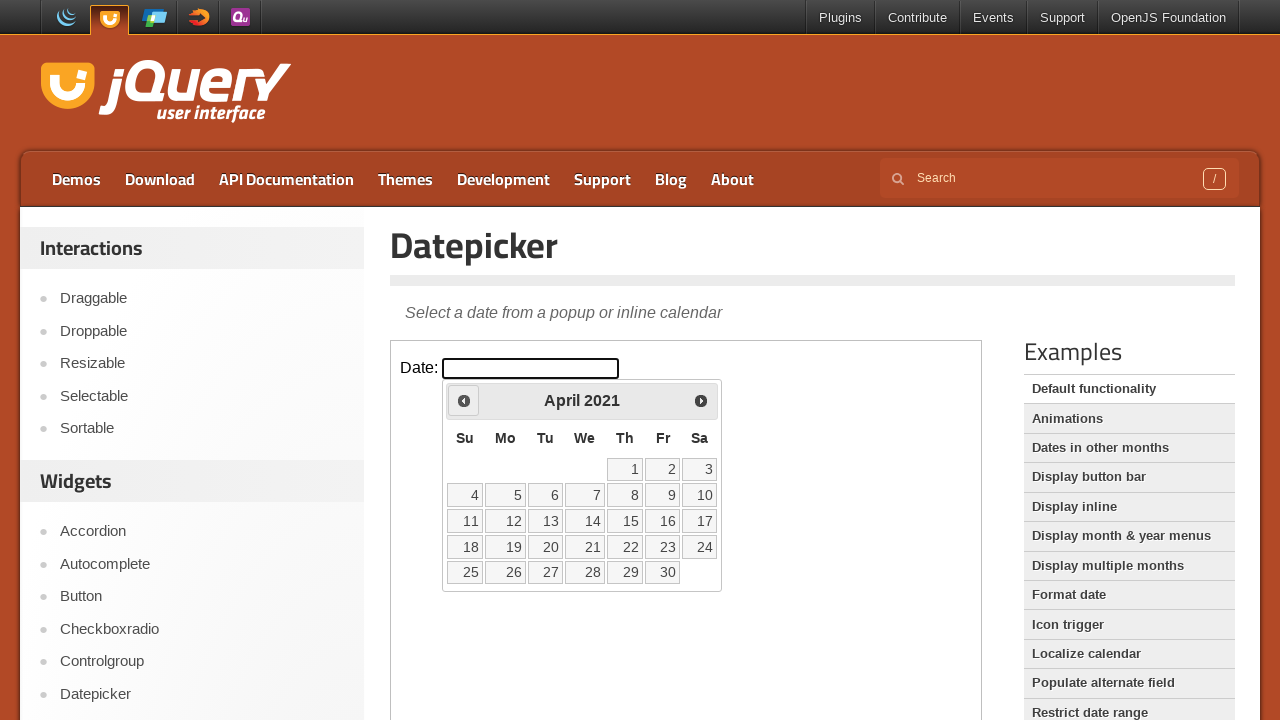

Clicked back button to navigate to earlier month at (464, 400) on iframe >> nth=0 >> internal:control=enter-frame >> span.ui-icon.ui-icon-circle-t
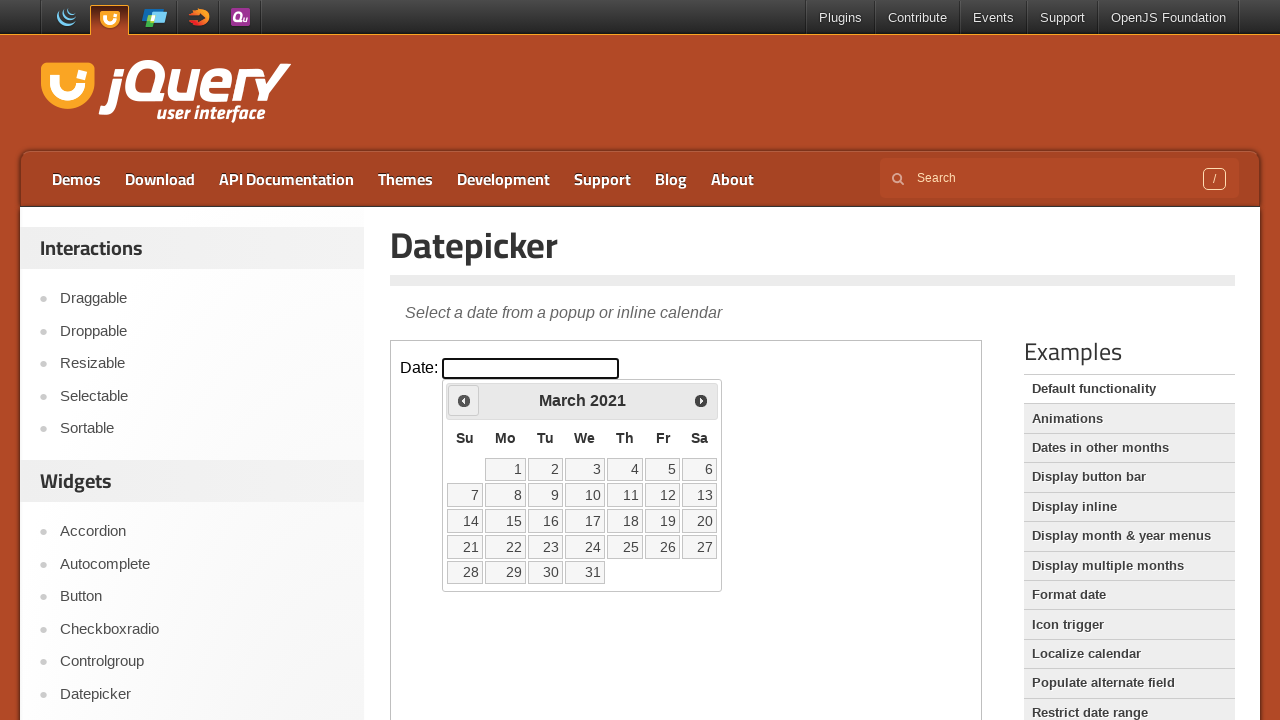

Retrieved current month: March
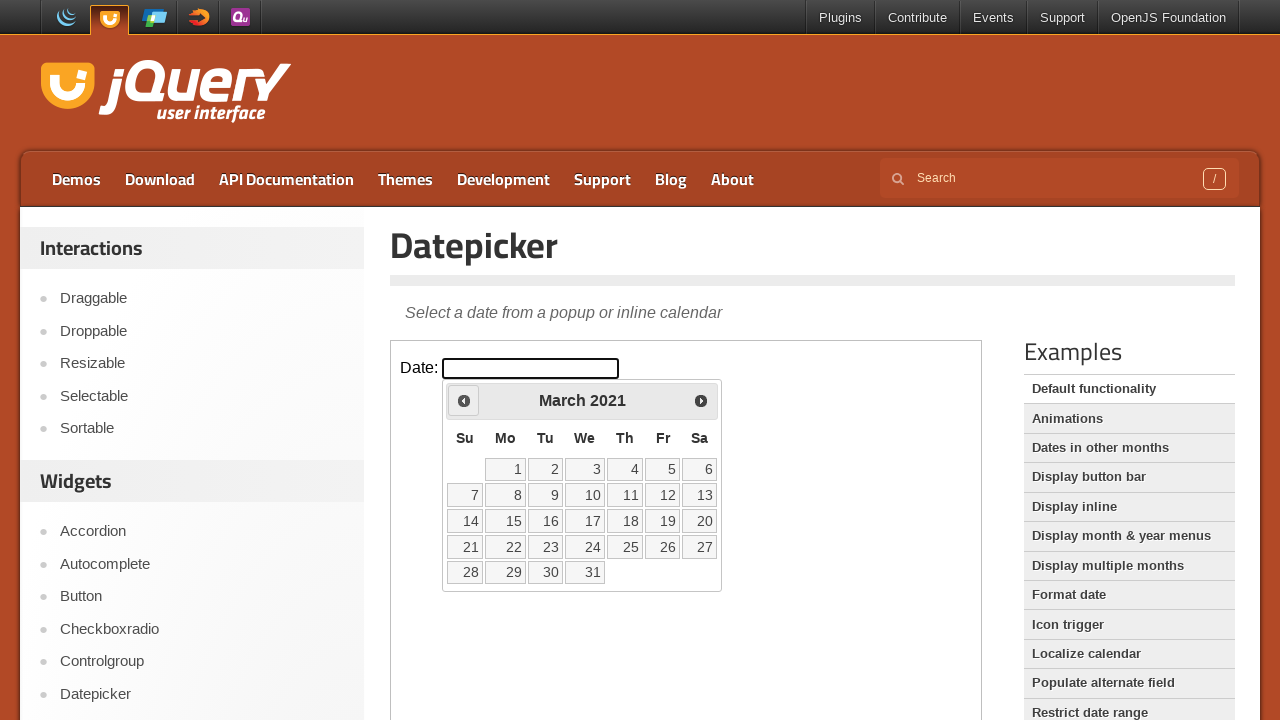

Retrieved current year: 2021
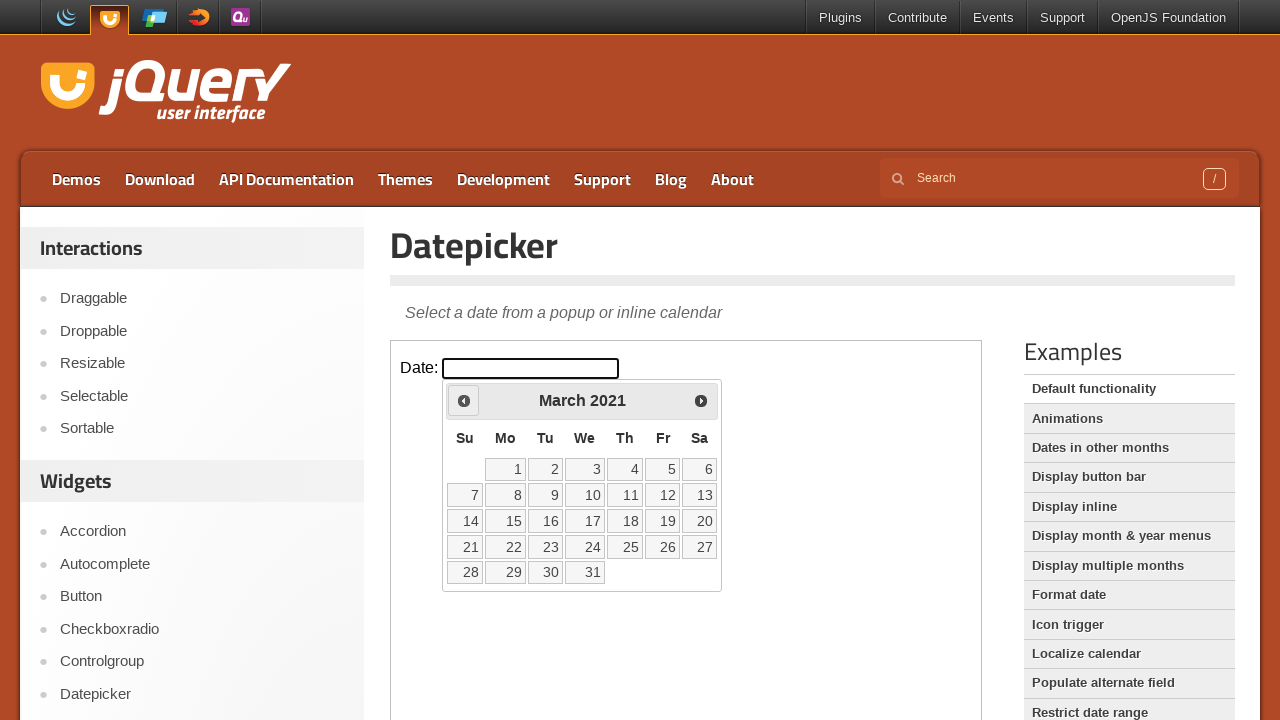

Clicked back button to navigate to earlier month at (464, 400) on iframe >> nth=0 >> internal:control=enter-frame >> span.ui-icon.ui-icon-circle-t
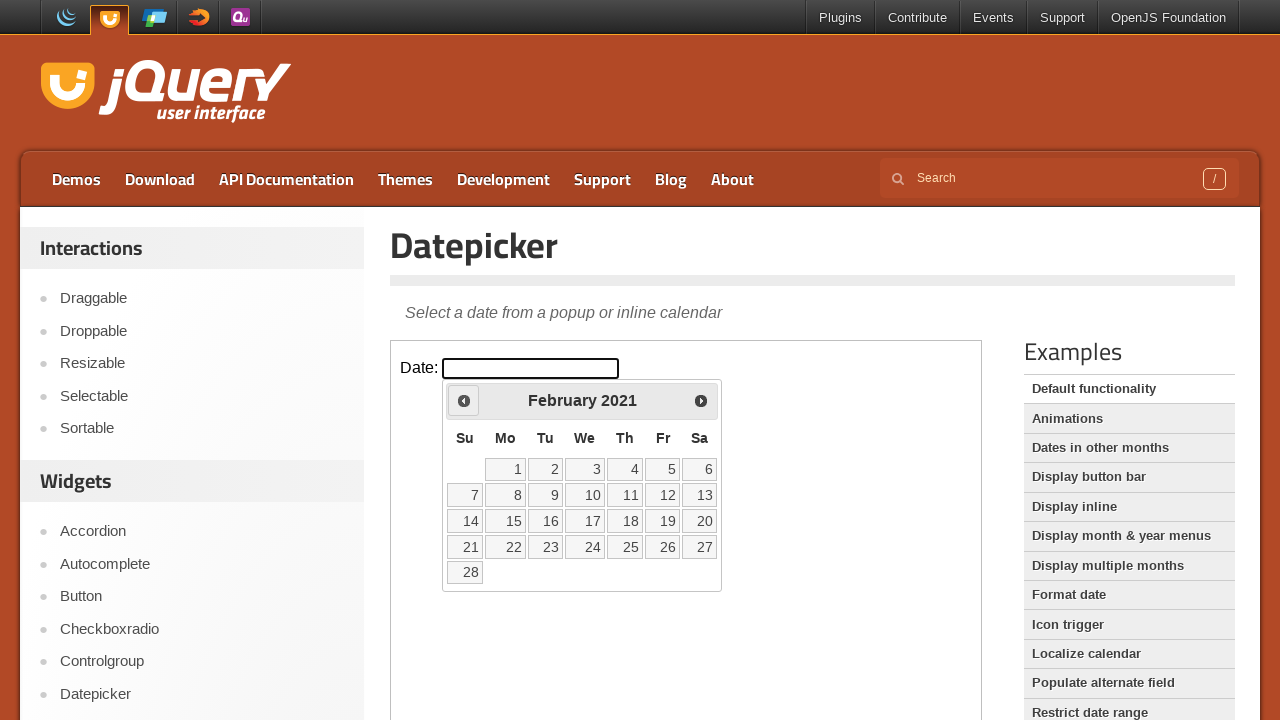

Retrieved current month: February
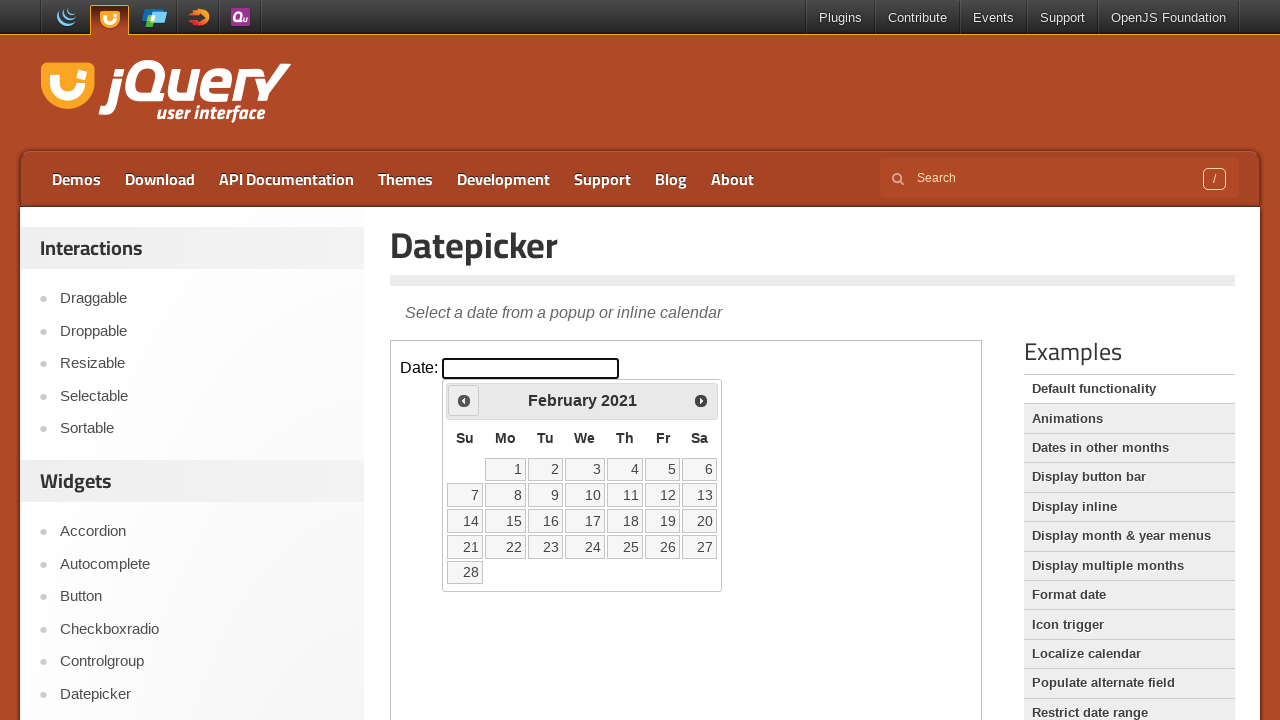

Retrieved current year: 2021
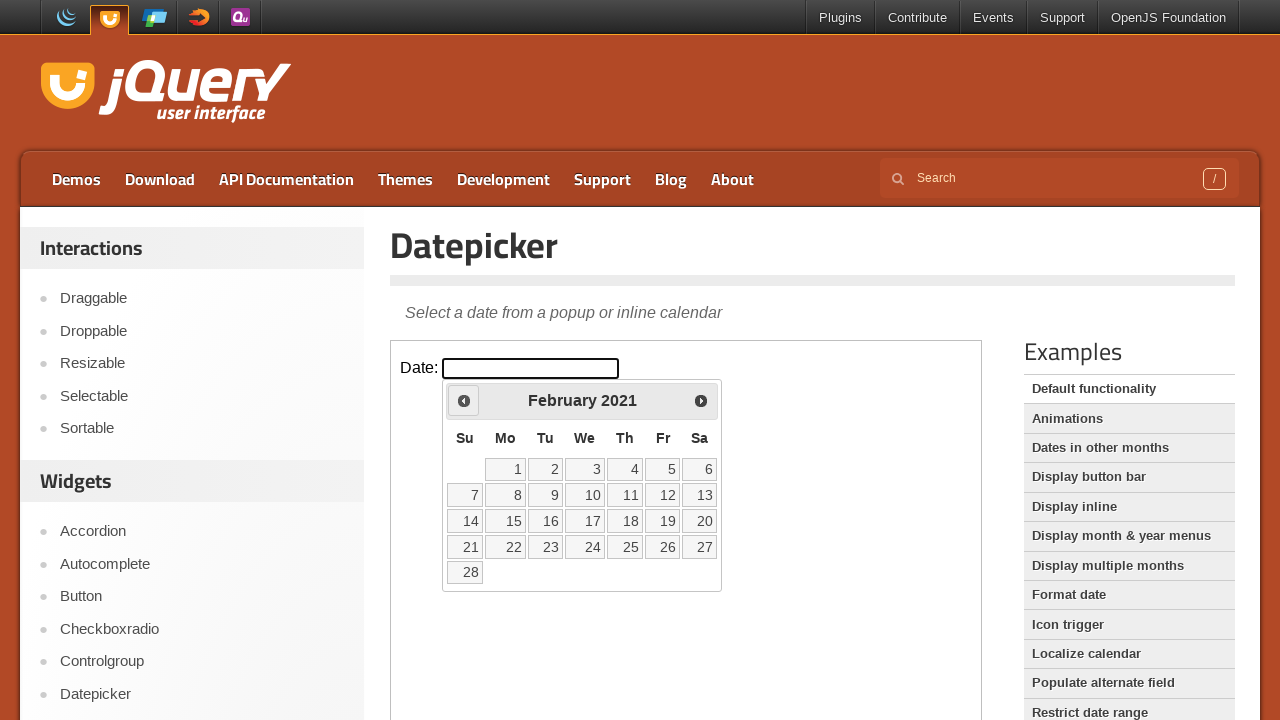

Clicked back button to navigate to earlier month at (464, 400) on iframe >> nth=0 >> internal:control=enter-frame >> span.ui-icon.ui-icon-circle-t
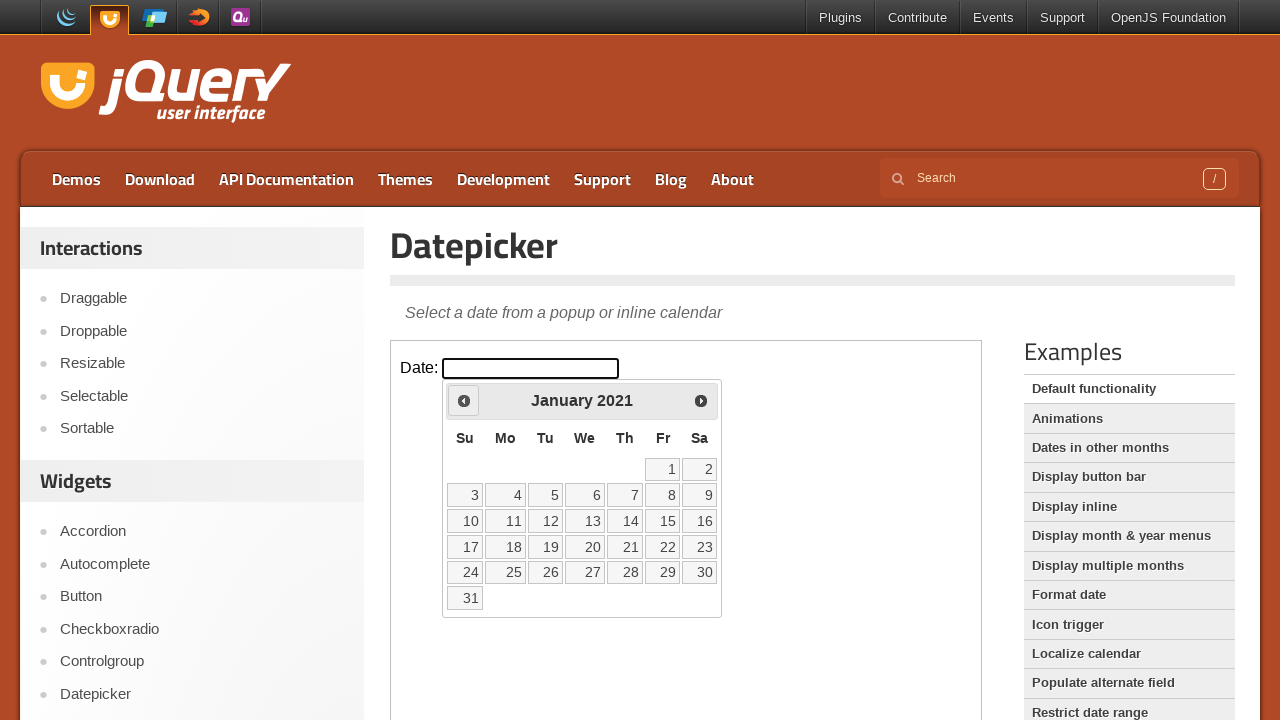

Retrieved current month: January
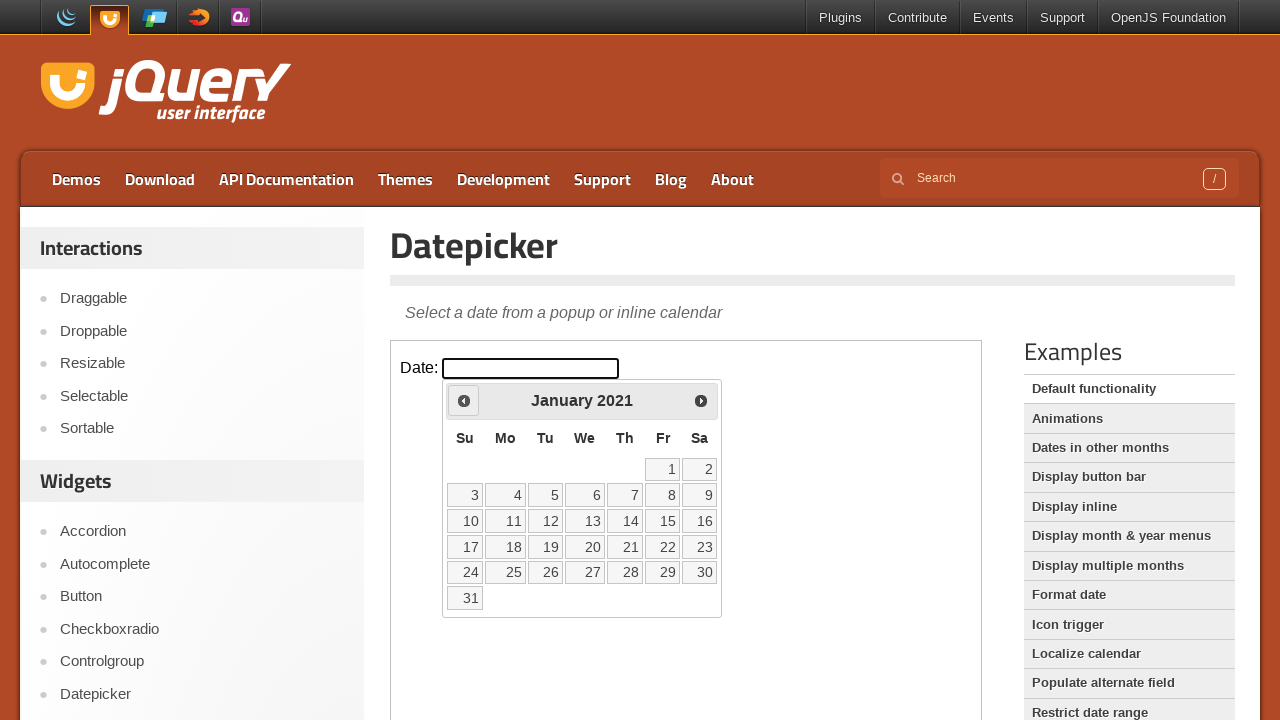

Retrieved current year: 2021
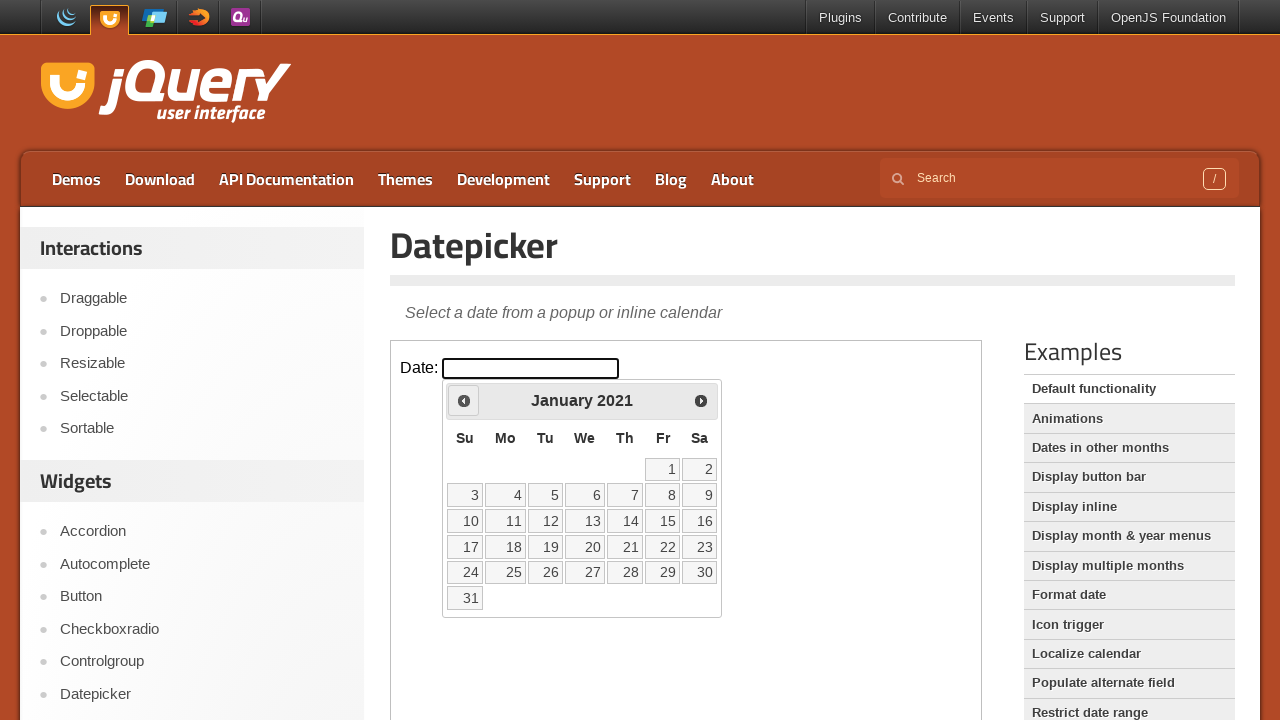

Clicked back button to navigate to earlier month at (464, 400) on iframe >> nth=0 >> internal:control=enter-frame >> span.ui-icon.ui-icon-circle-t
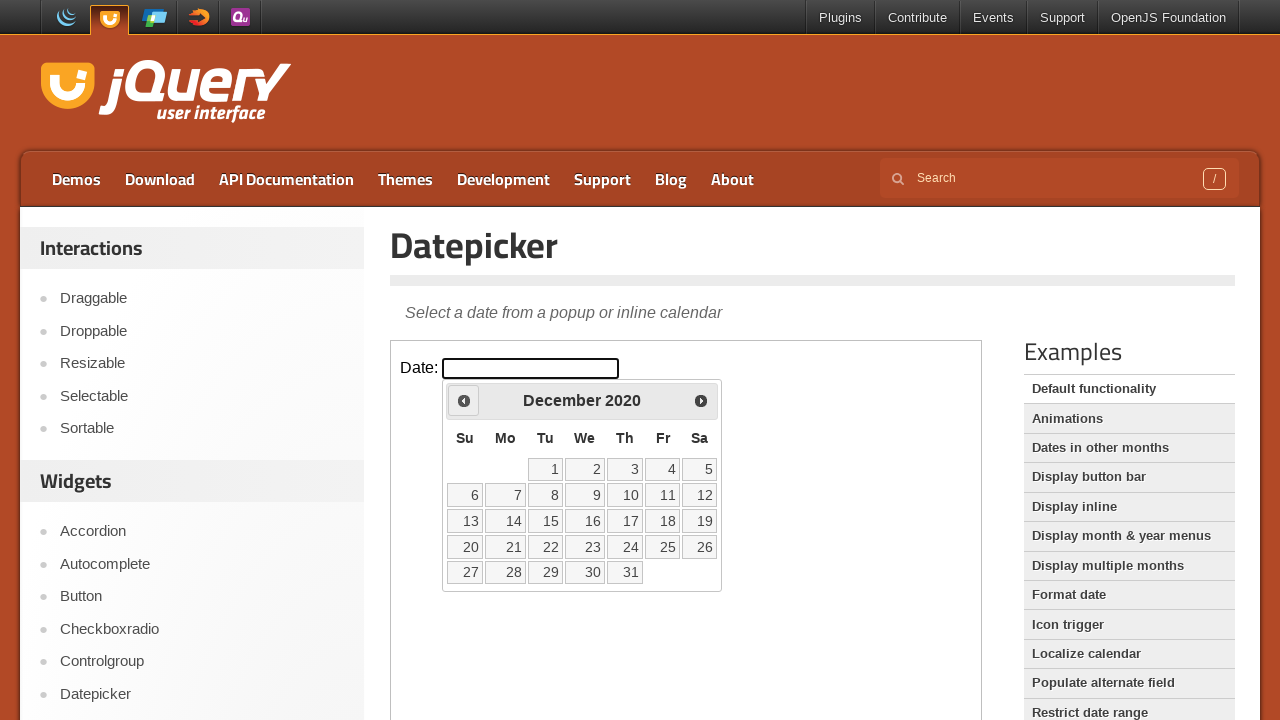

Retrieved current month: December
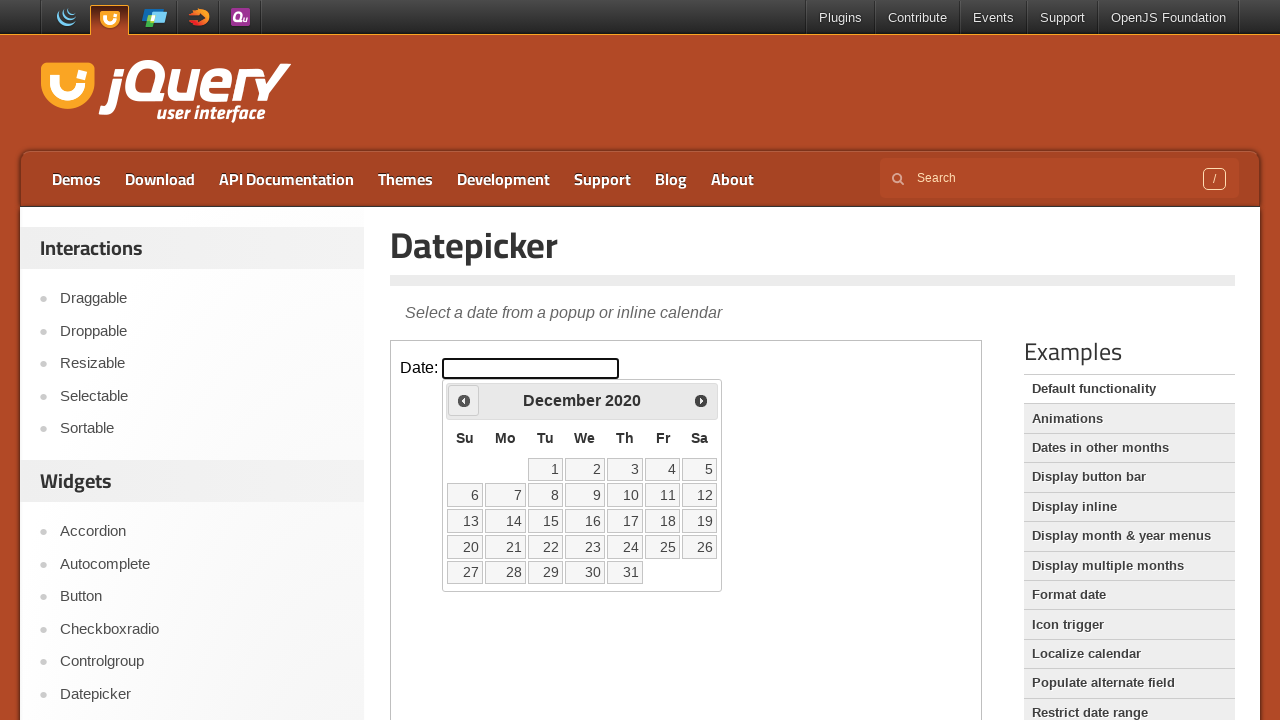

Retrieved current year: 2020
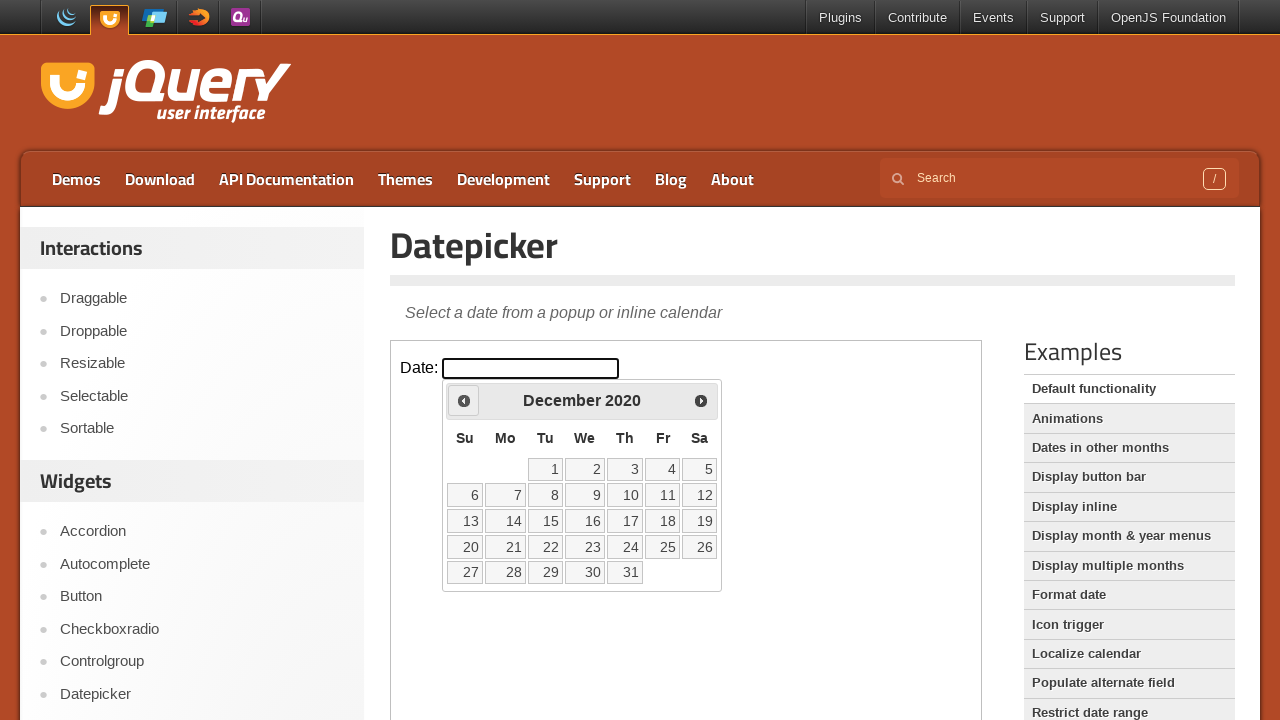

Clicked back button to navigate to earlier month at (464, 400) on iframe >> nth=0 >> internal:control=enter-frame >> span.ui-icon.ui-icon-circle-t
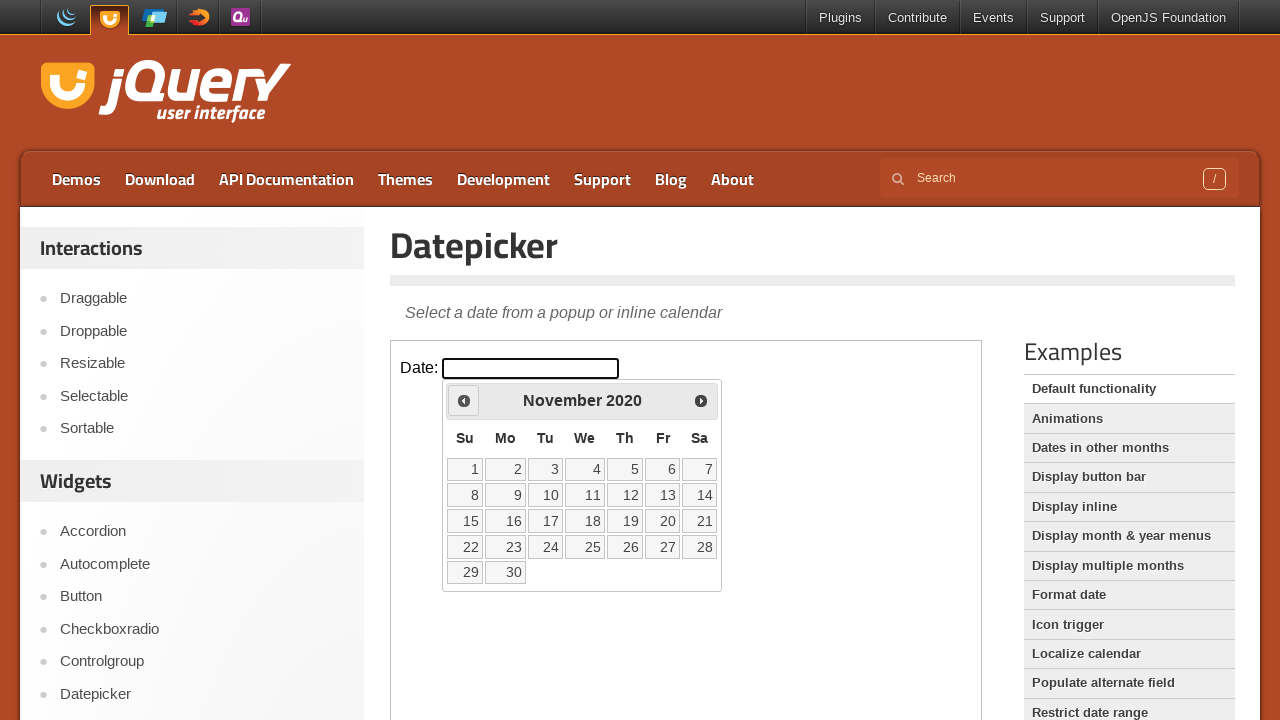

Retrieved current month: November
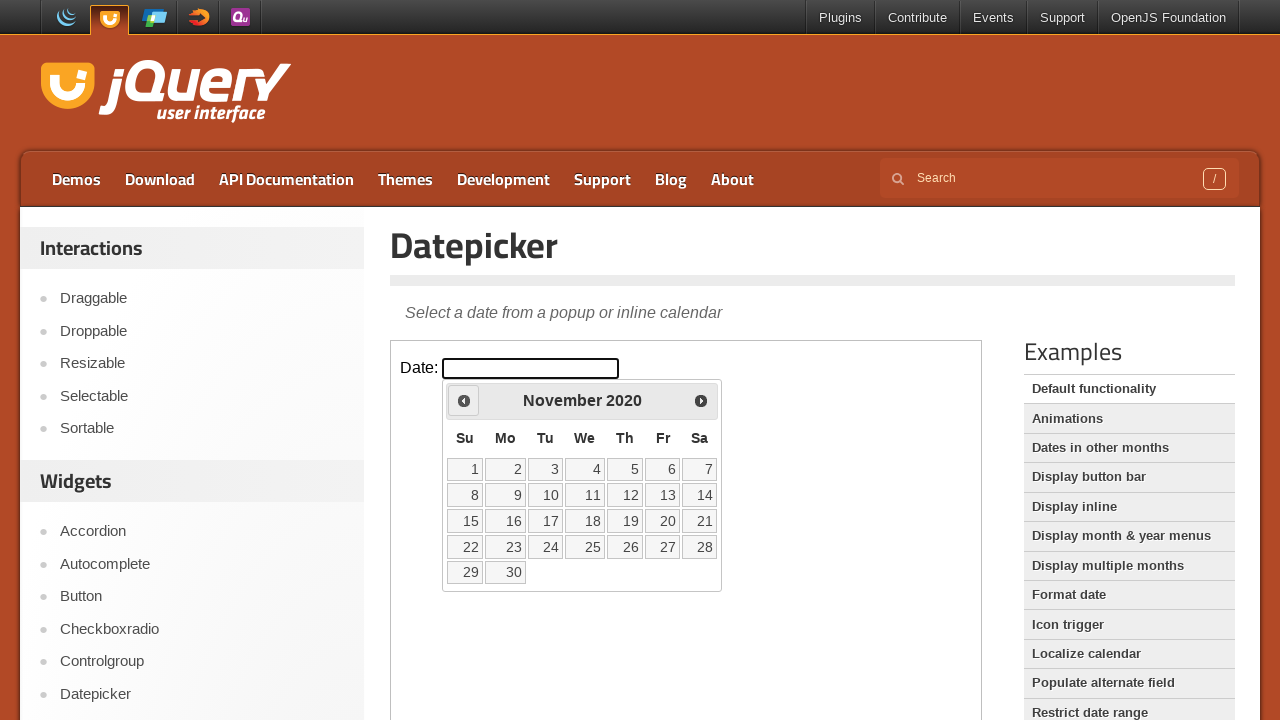

Retrieved current year: 2020
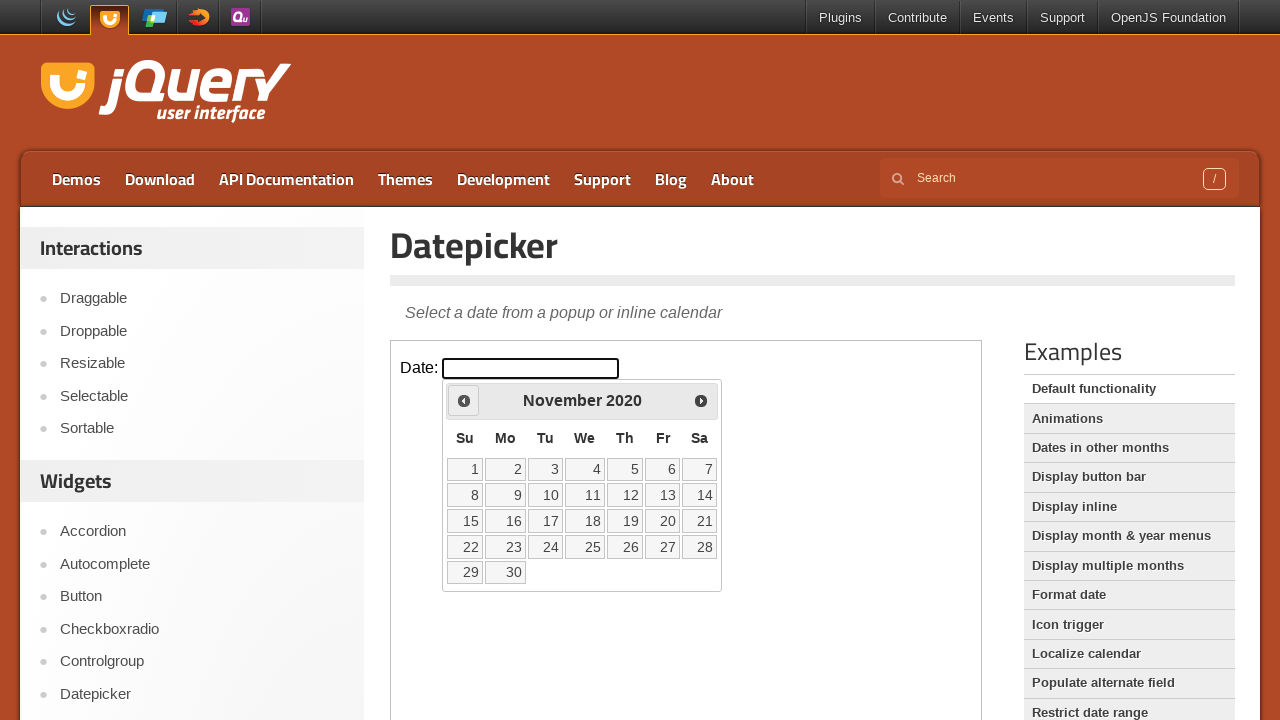

Clicked back button to navigate to earlier month at (464, 400) on iframe >> nth=0 >> internal:control=enter-frame >> span.ui-icon.ui-icon-circle-t
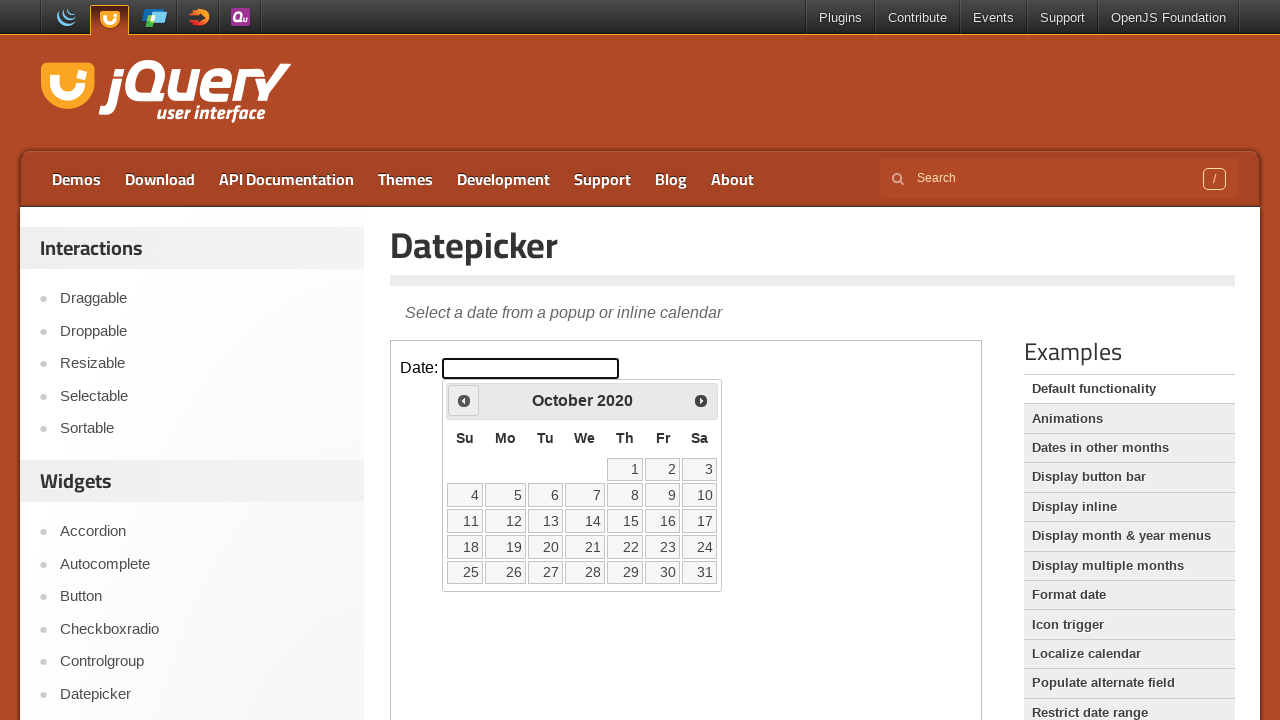

Retrieved current month: October
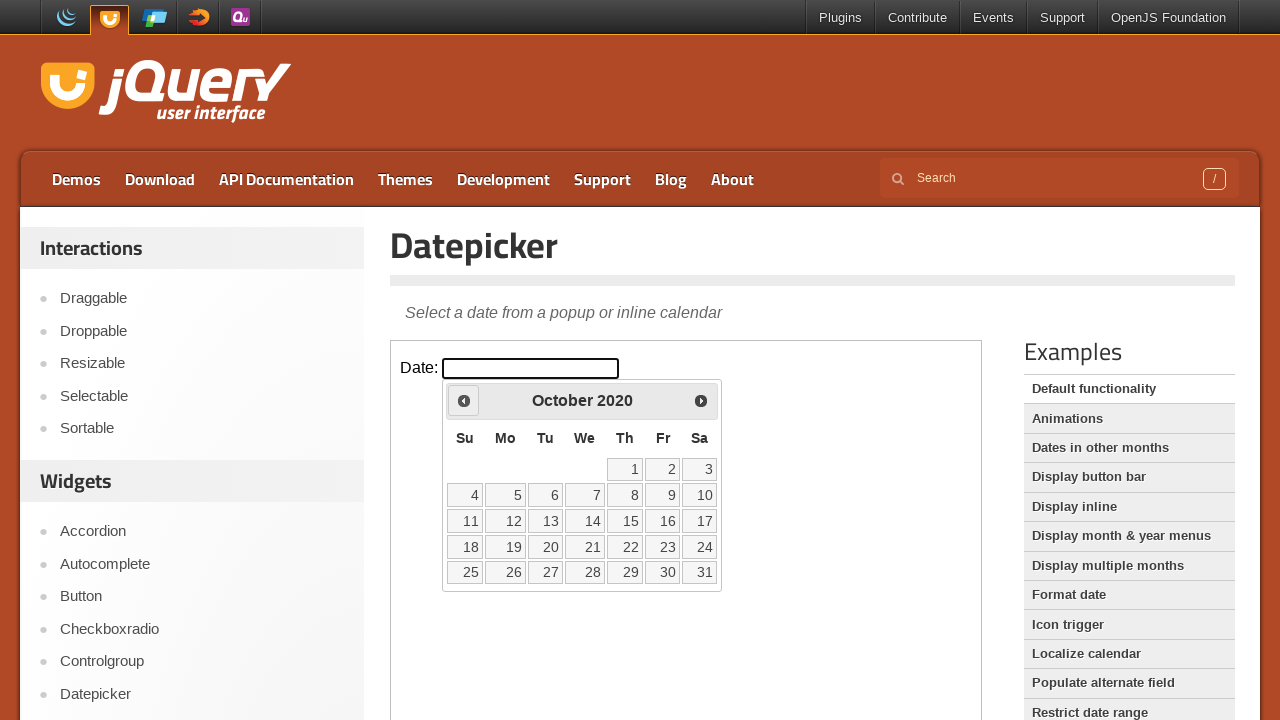

Retrieved current year: 2020
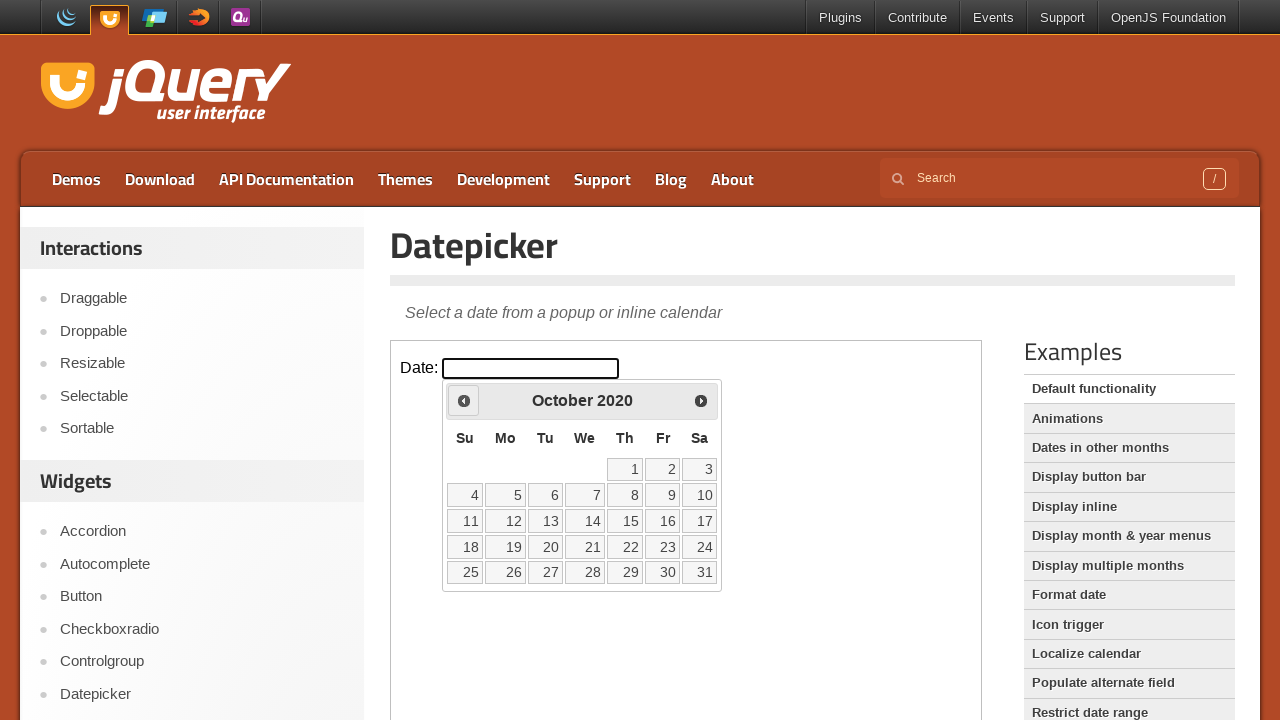

Clicked back button to navigate to earlier month at (464, 400) on iframe >> nth=0 >> internal:control=enter-frame >> span.ui-icon.ui-icon-circle-t
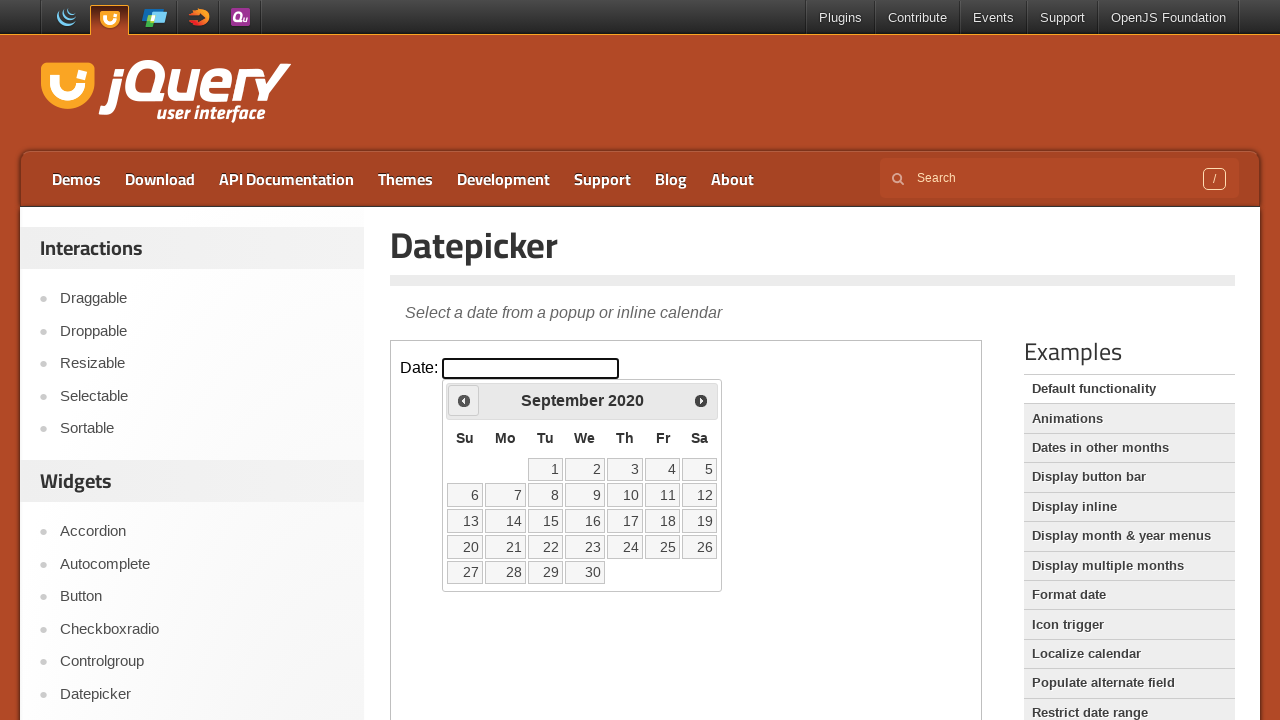

Retrieved current month: September
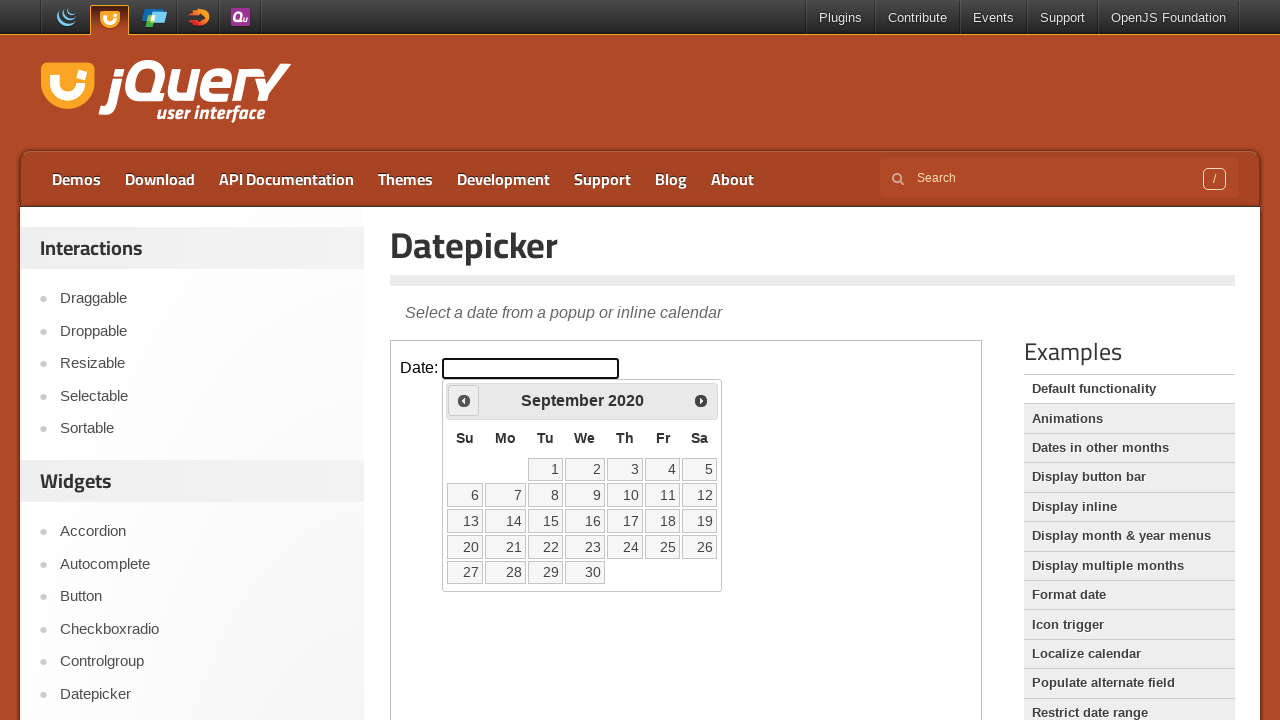

Retrieved current year: 2020
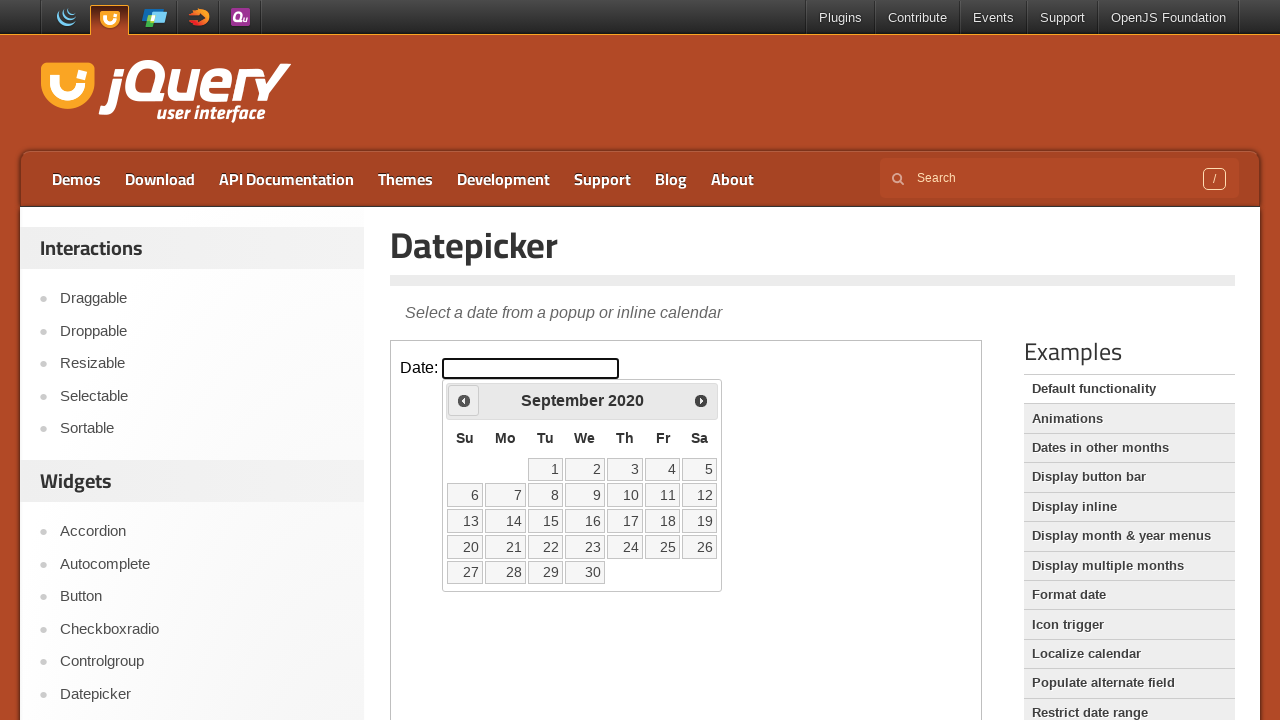

Target date September 2020 reached
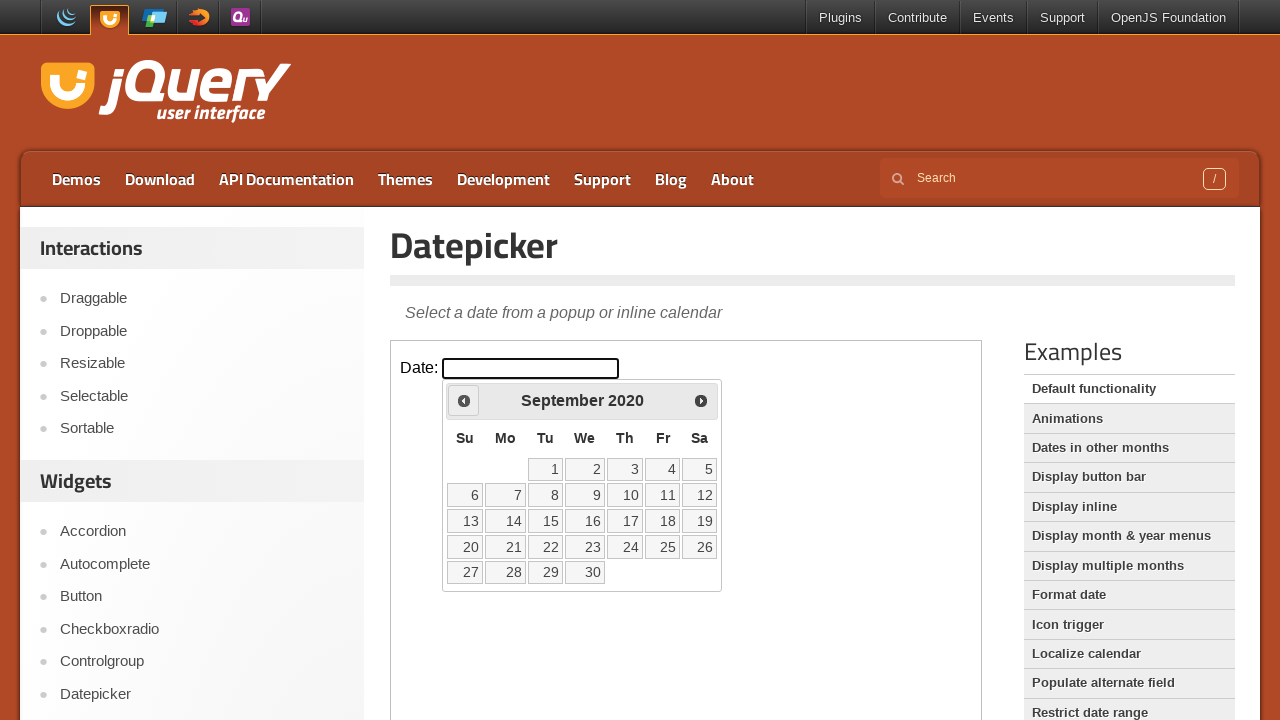

Located all date cells in datepicker calendar
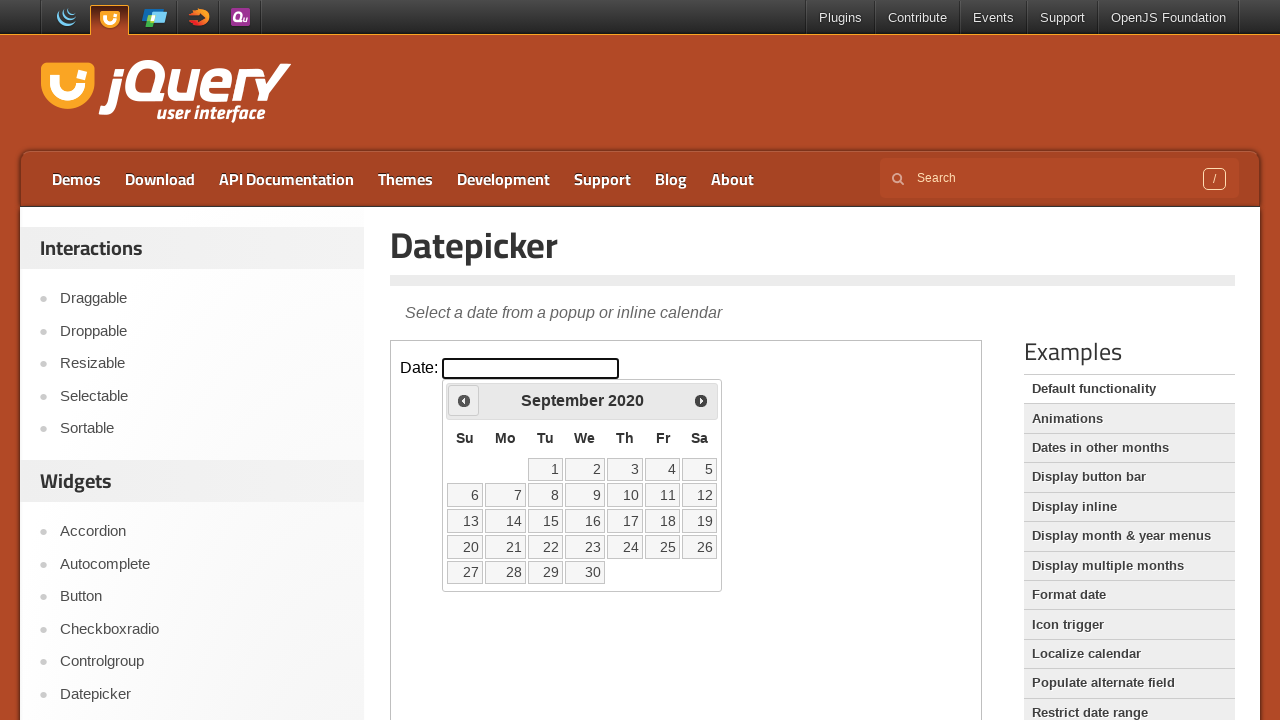

Counted 35 date cells in calendar
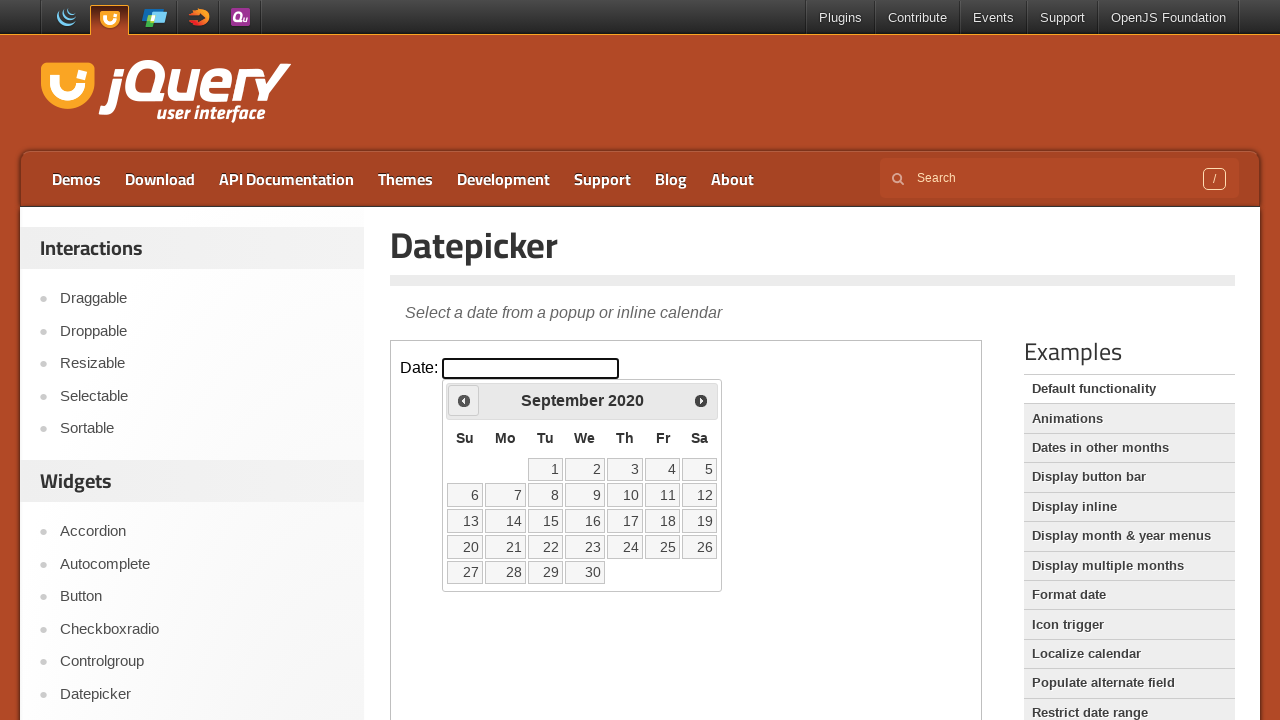

Clicked on date 15 in the calendar at (545, 521) on iframe >> nth=0 >> internal:control=enter-frame >> table.ui-datepicker-calendar 
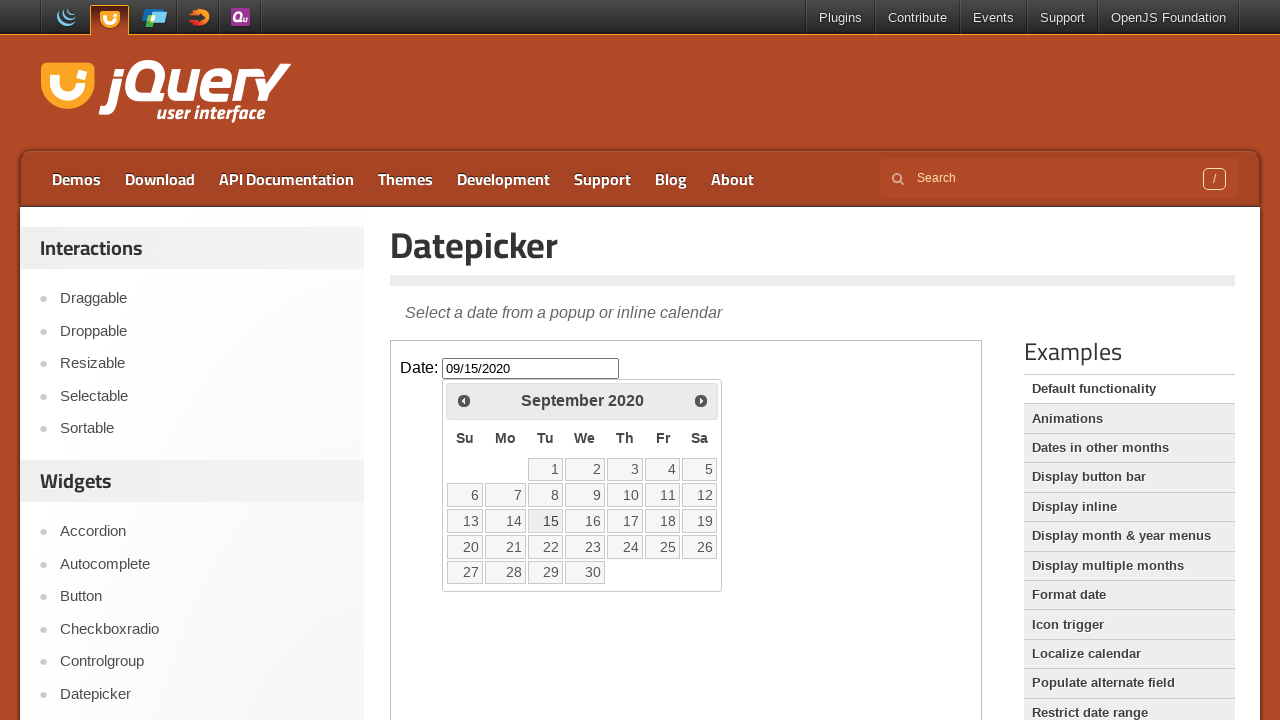

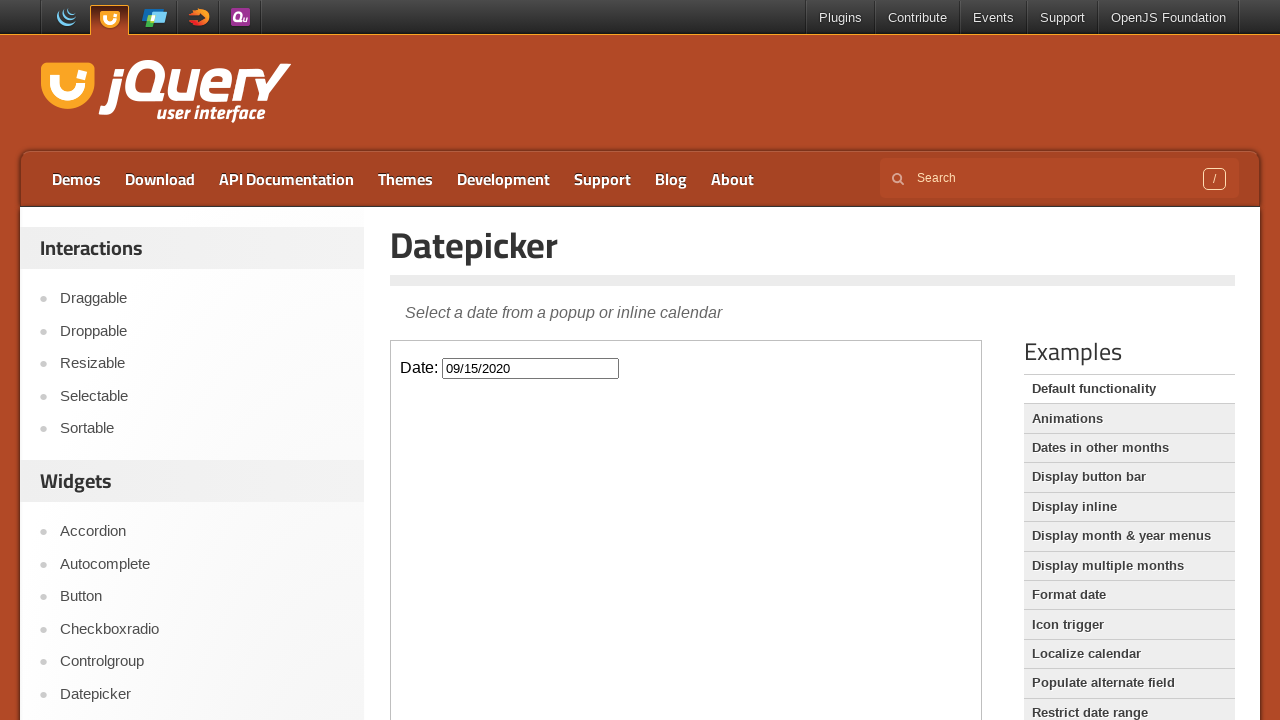